Automates a reaction time test game by waiting for traffic light to turn green and clicking at the appropriate moment, repeating for 5 rounds.

Starting URL: https://faculty.washington.edu/chudler/java/stopl.html

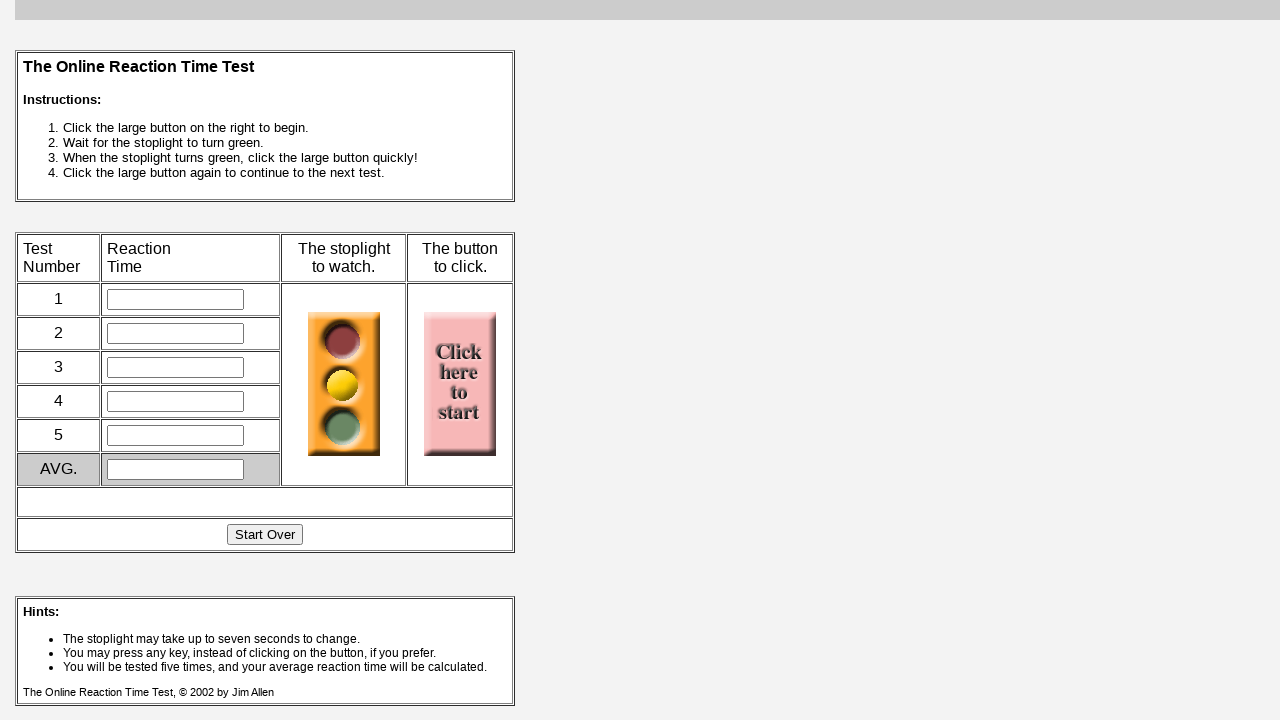

Retrieved initial status URL for game state
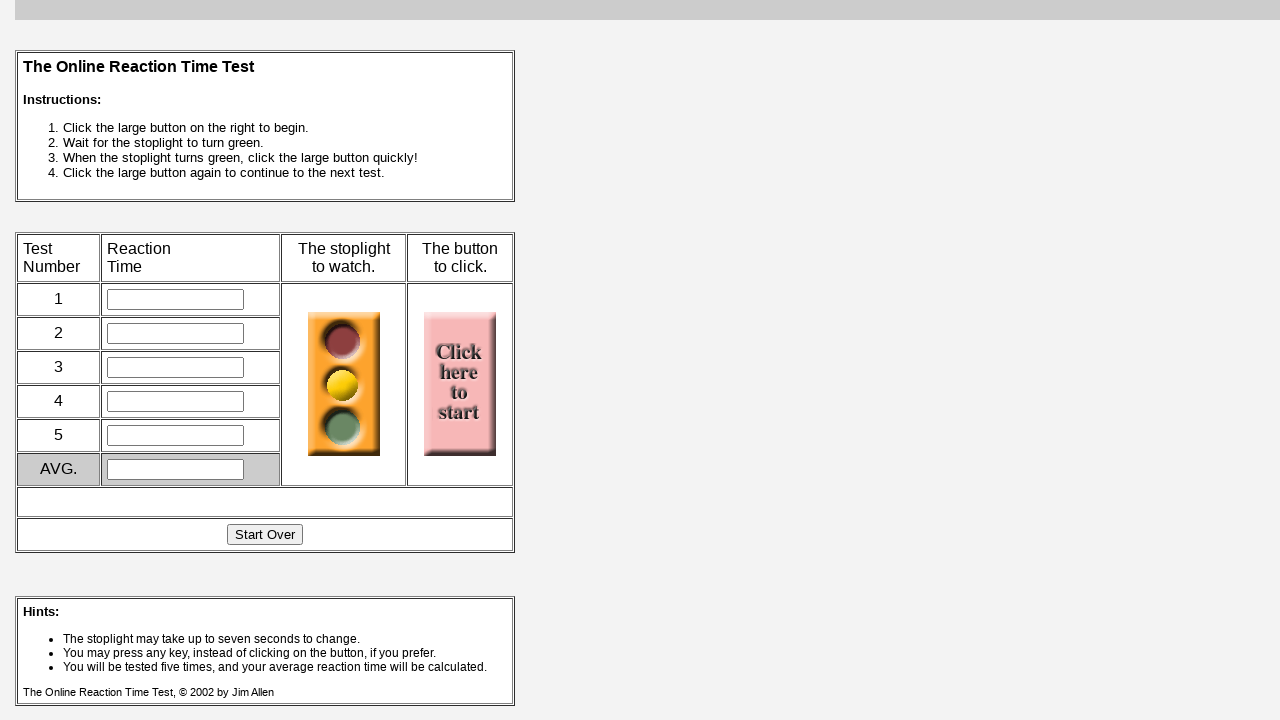

Clicked to start round 1 at (460, 384) on [name="jensen"]
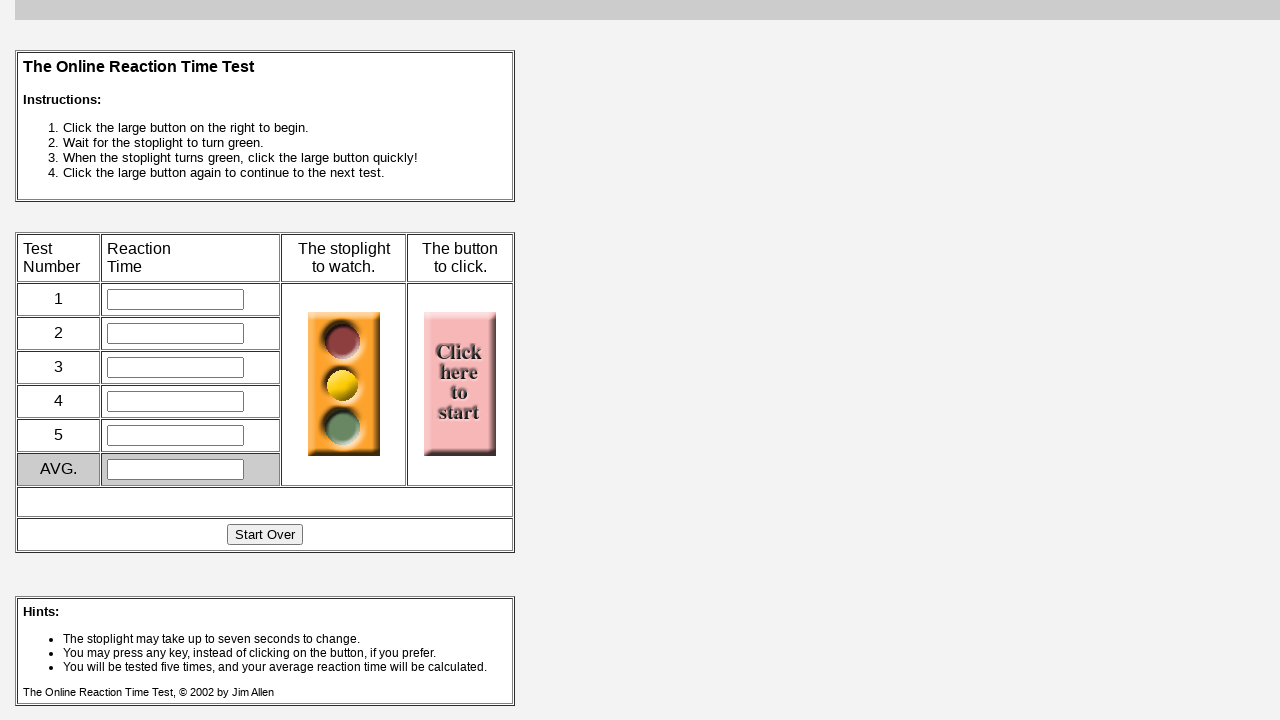

Retrieved status URL after starting round
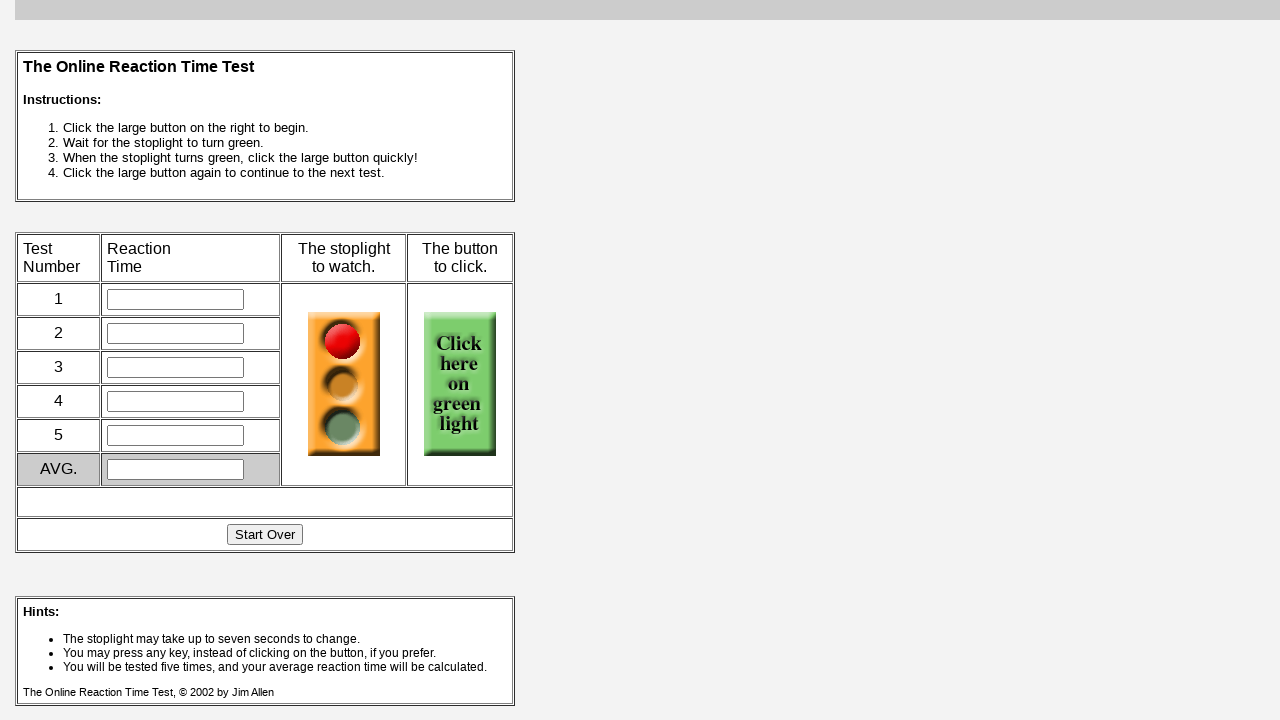

Waited 50ms while monitoring for green light
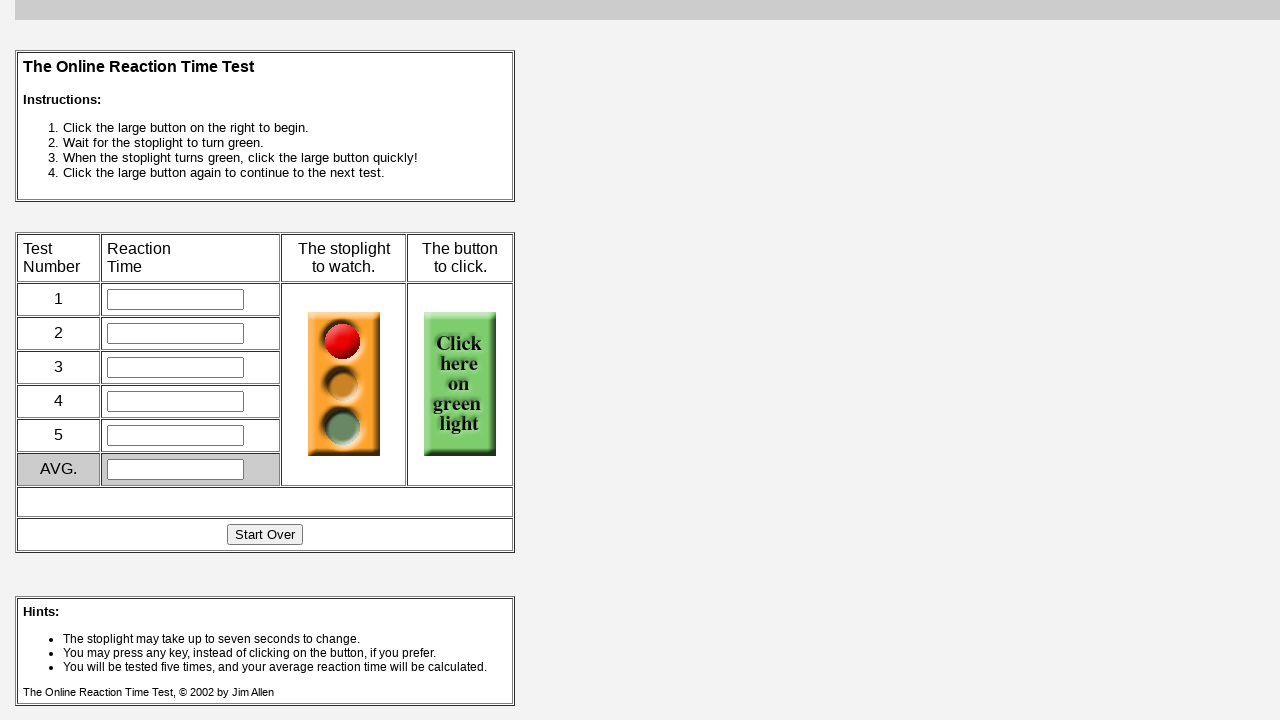

Checked game status URL
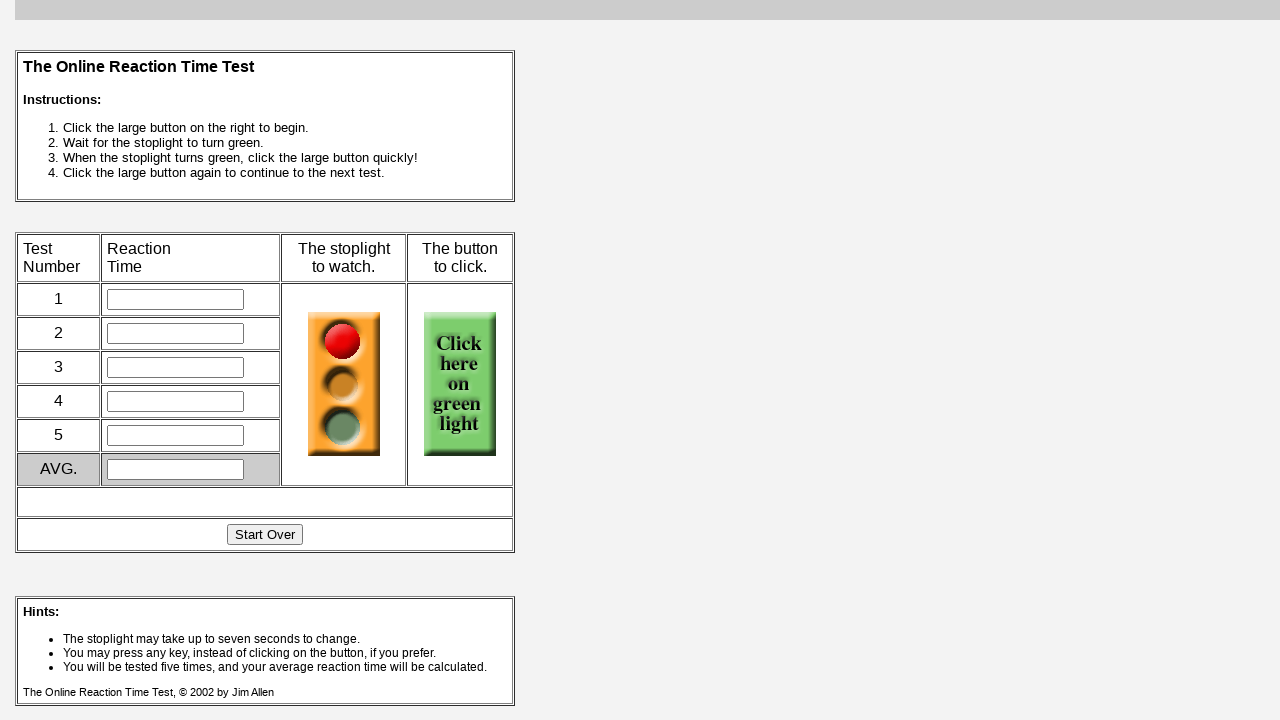

Checked traffic light status
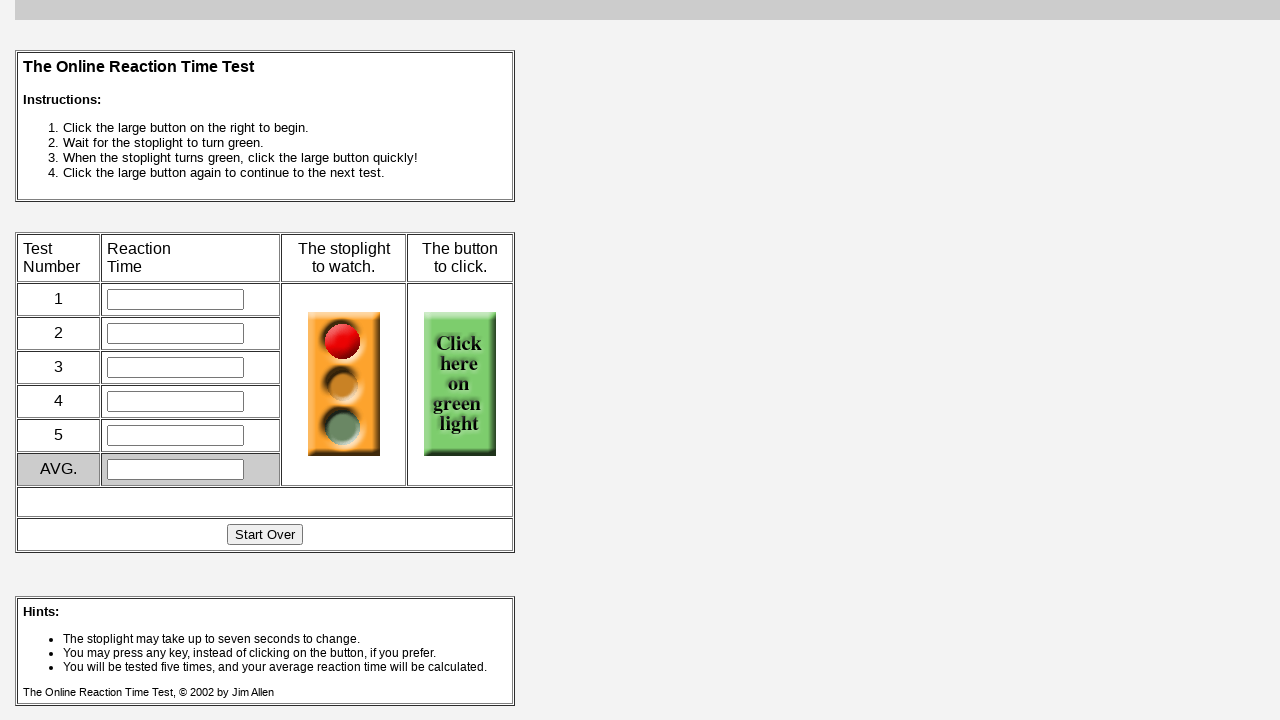

Waited 50ms while monitoring for green light
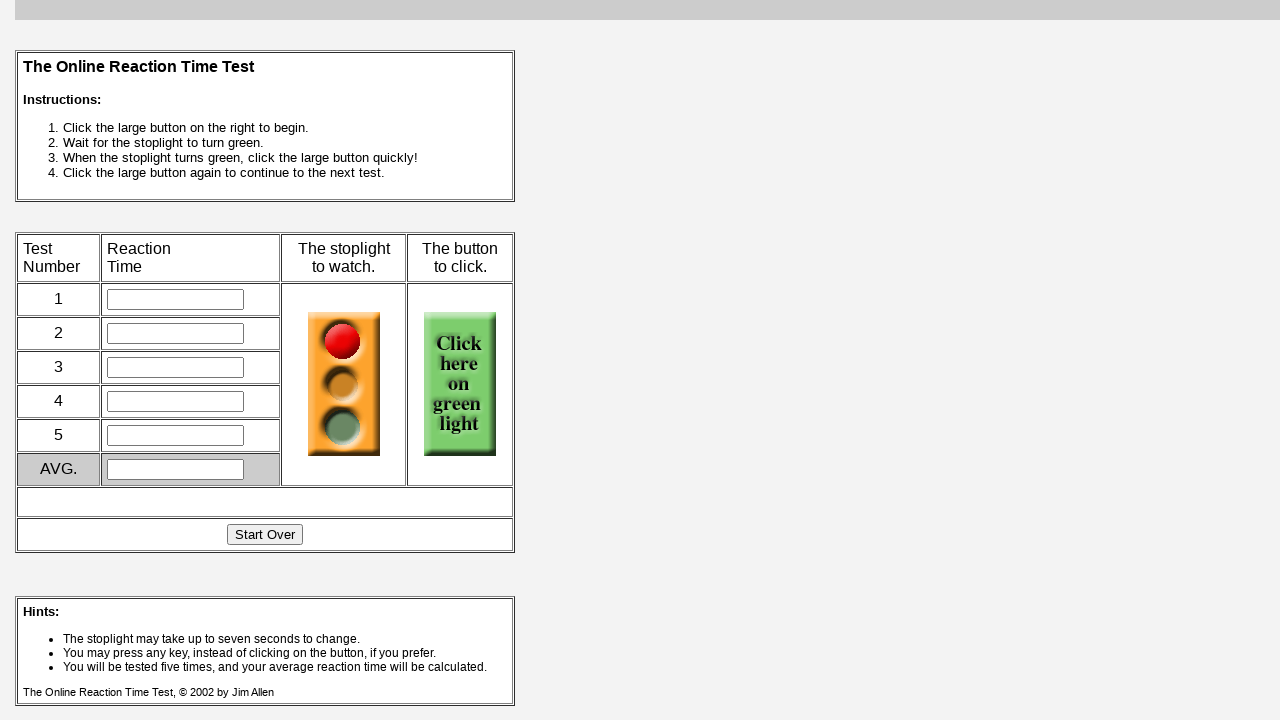

Checked game status URL
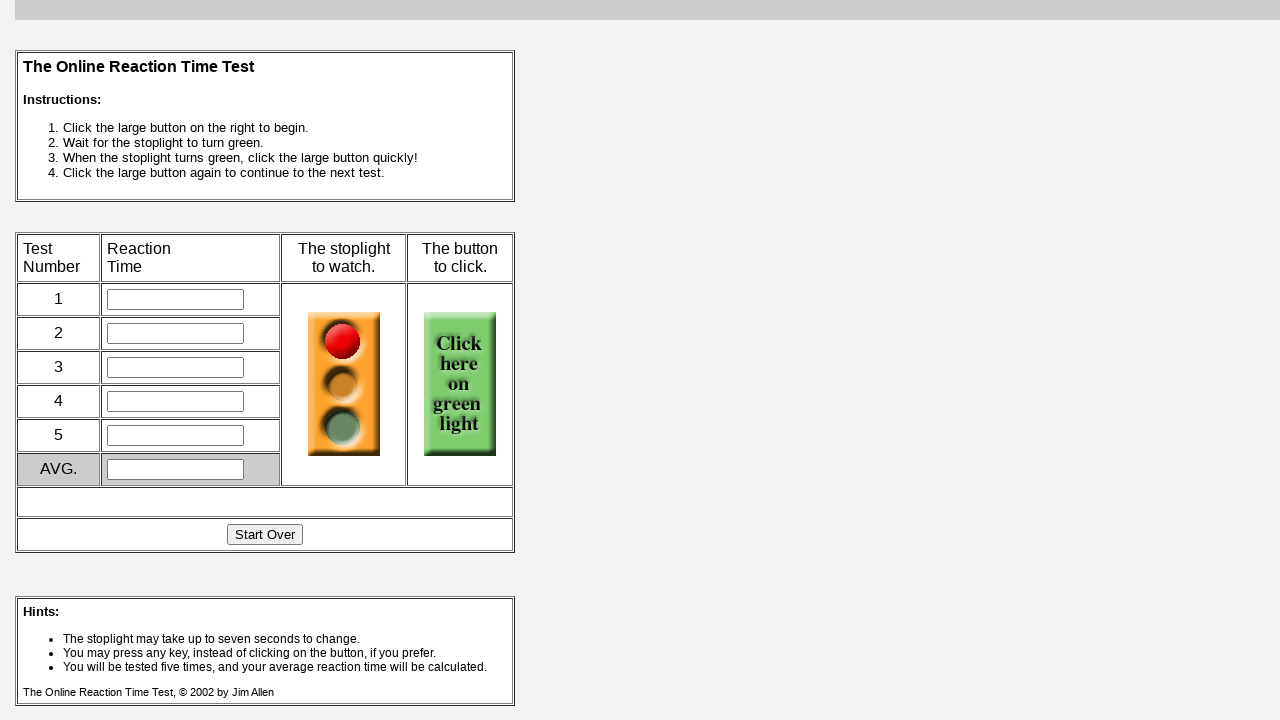

Checked traffic light status
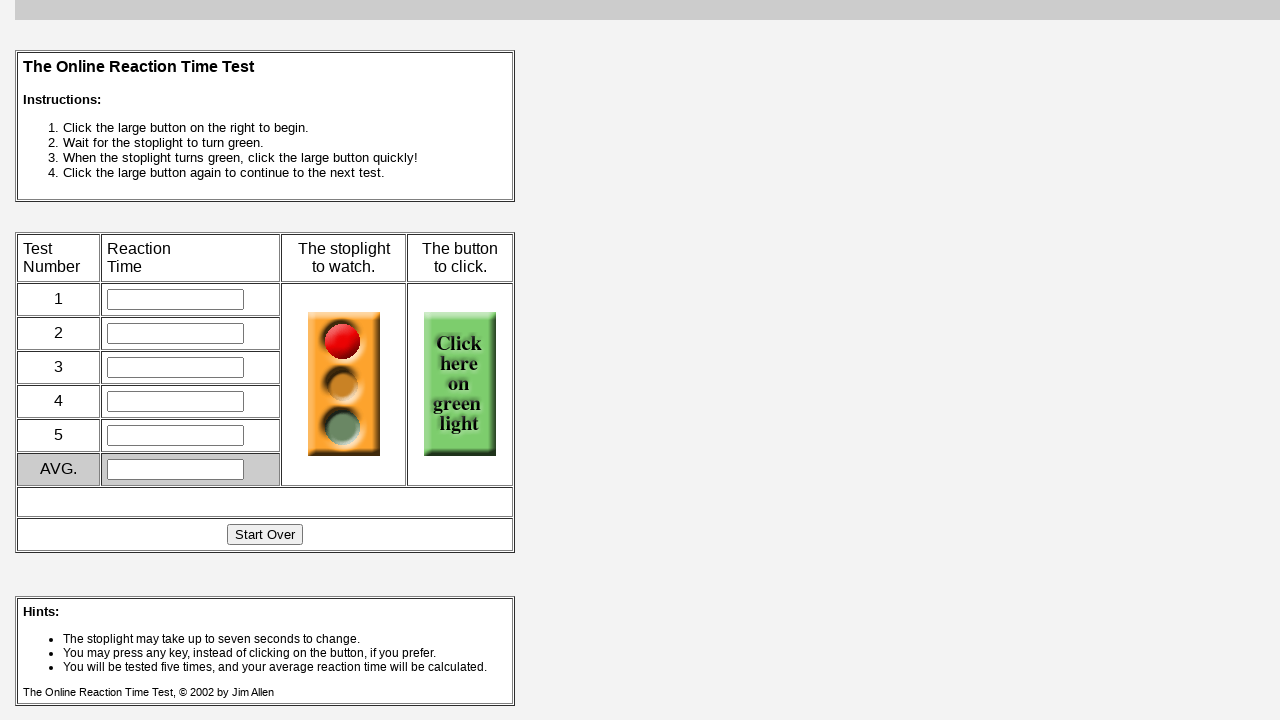

Waited 50ms while monitoring for green light
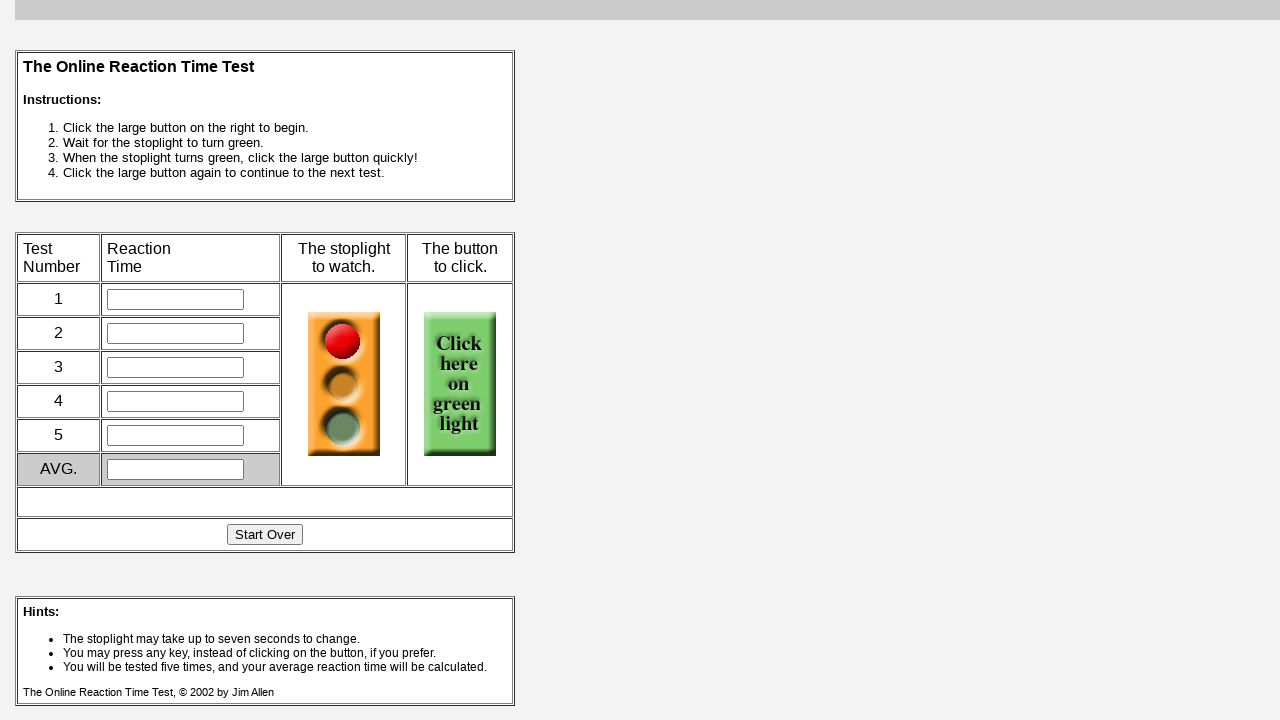

Checked game status URL
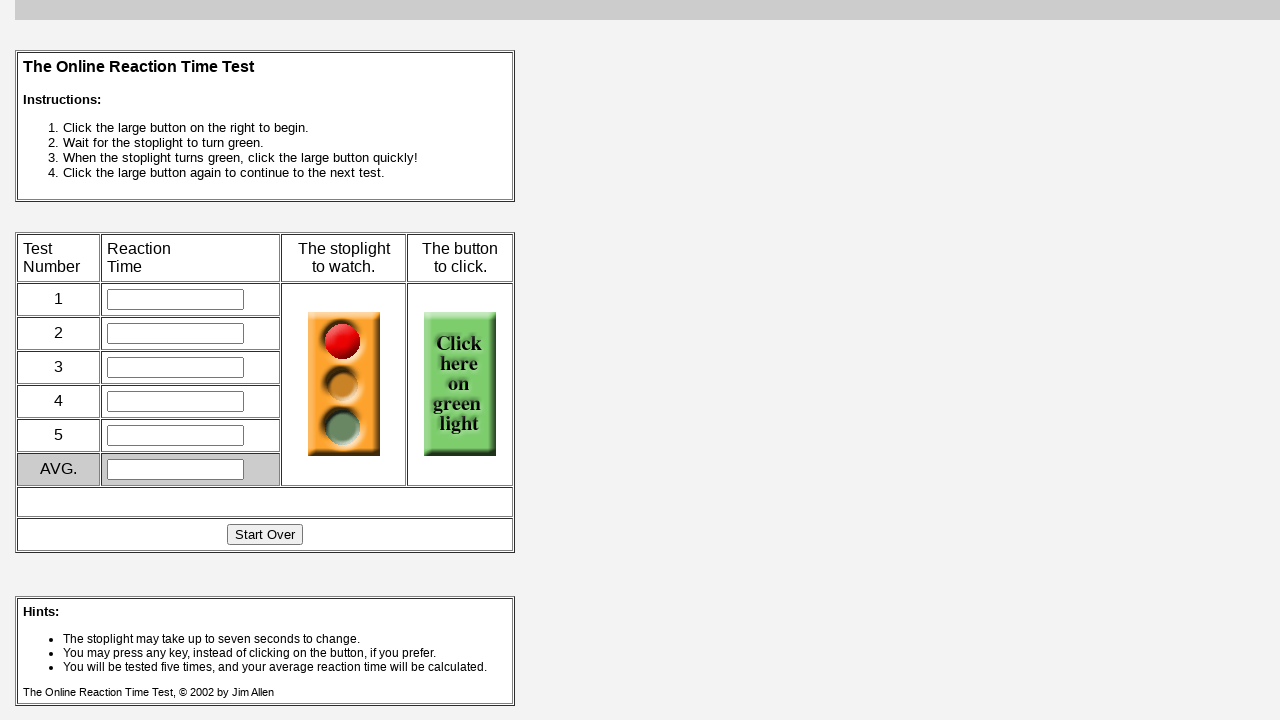

Checked traffic light status
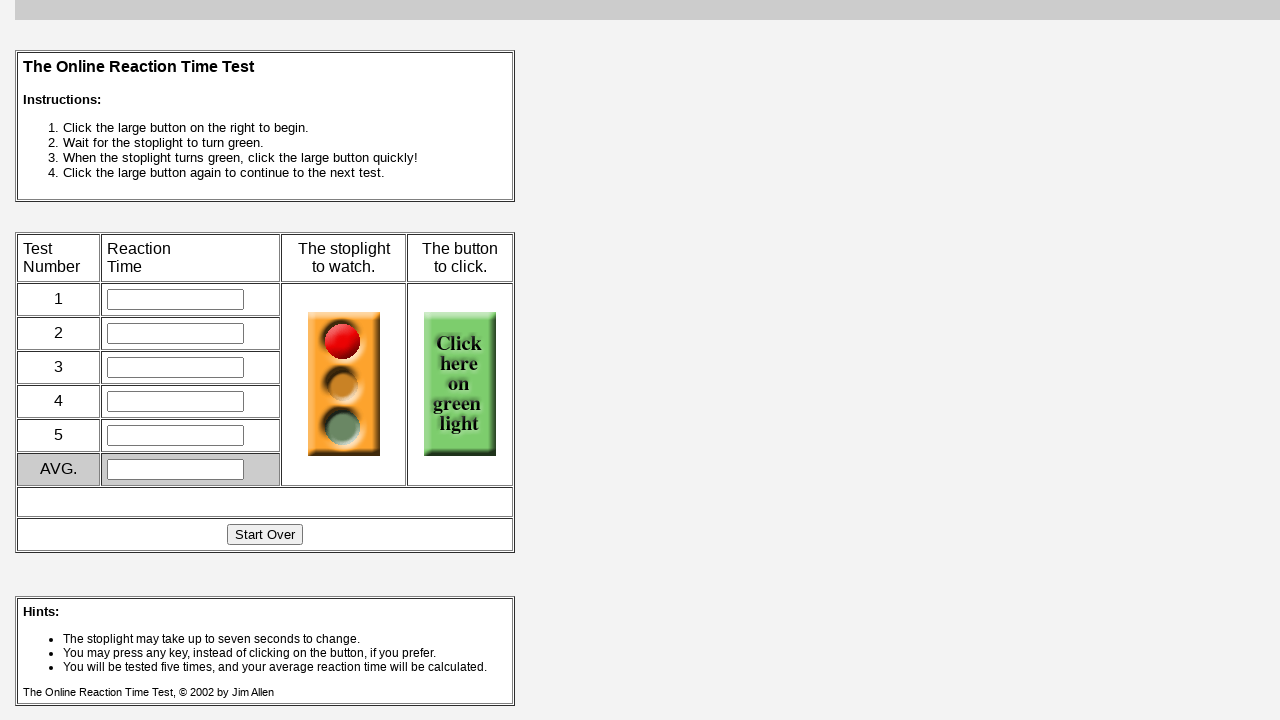

Waited 50ms while monitoring for green light
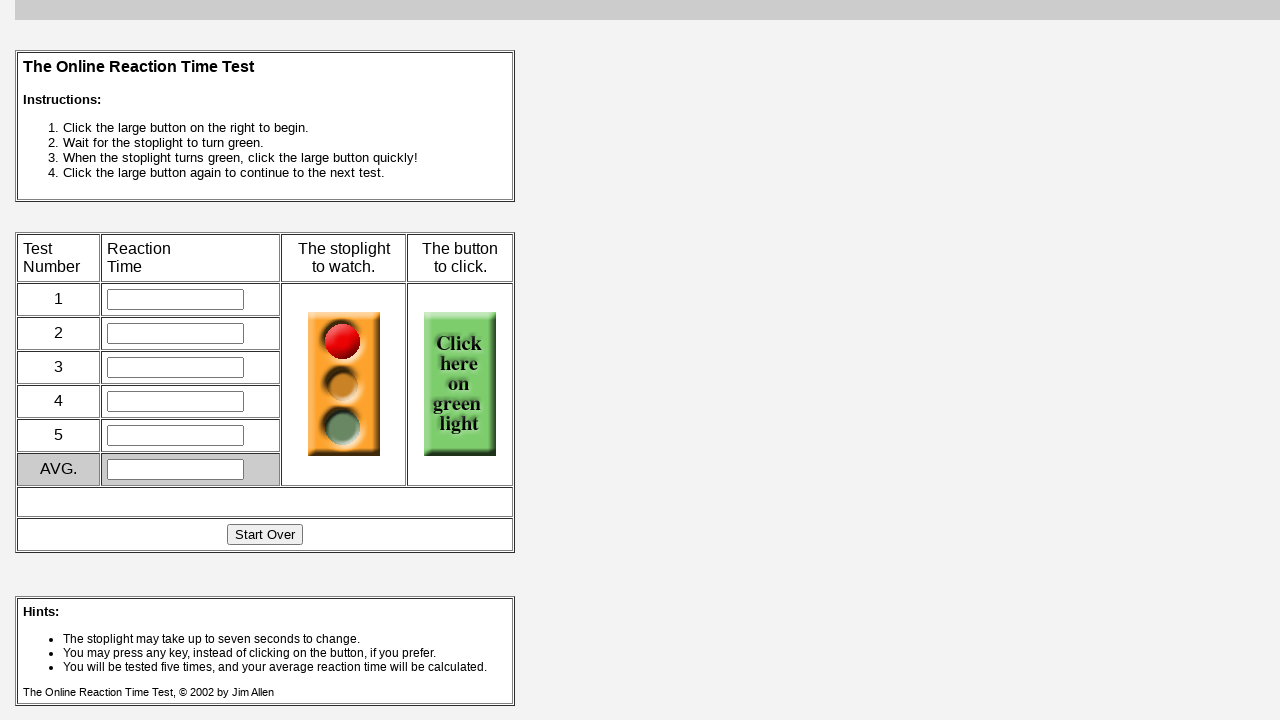

Checked game status URL
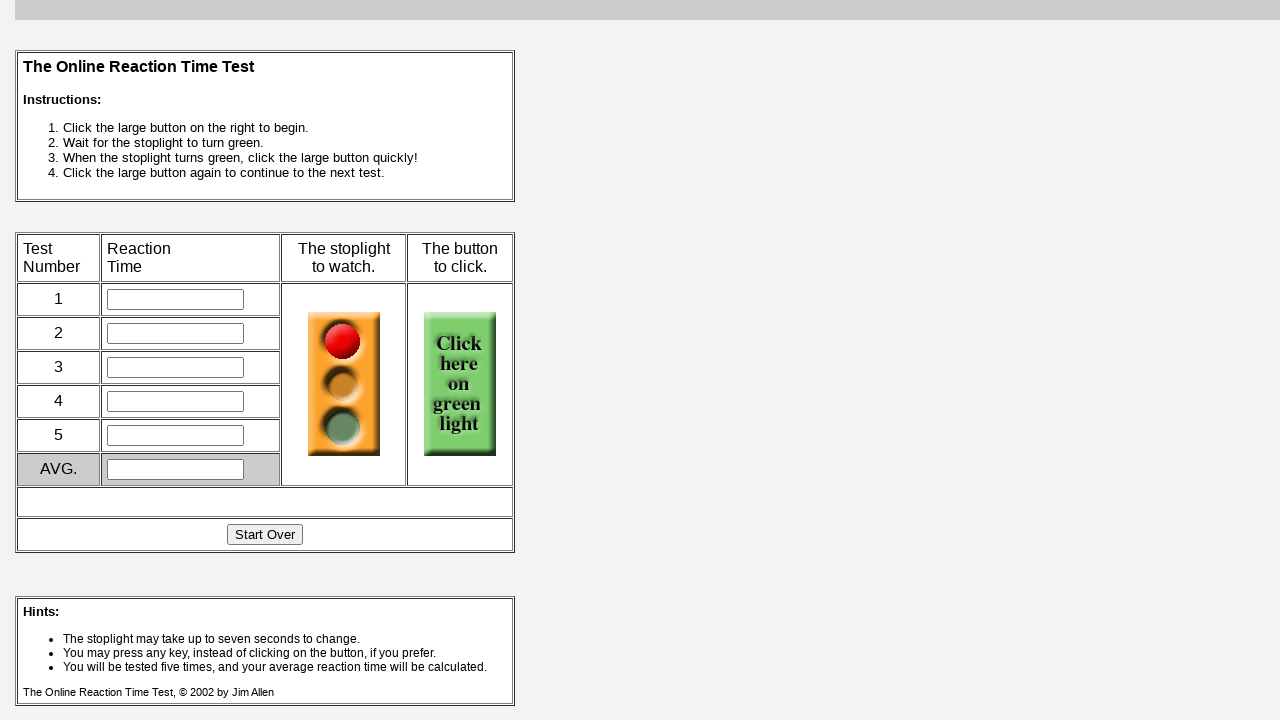

Checked traffic light status
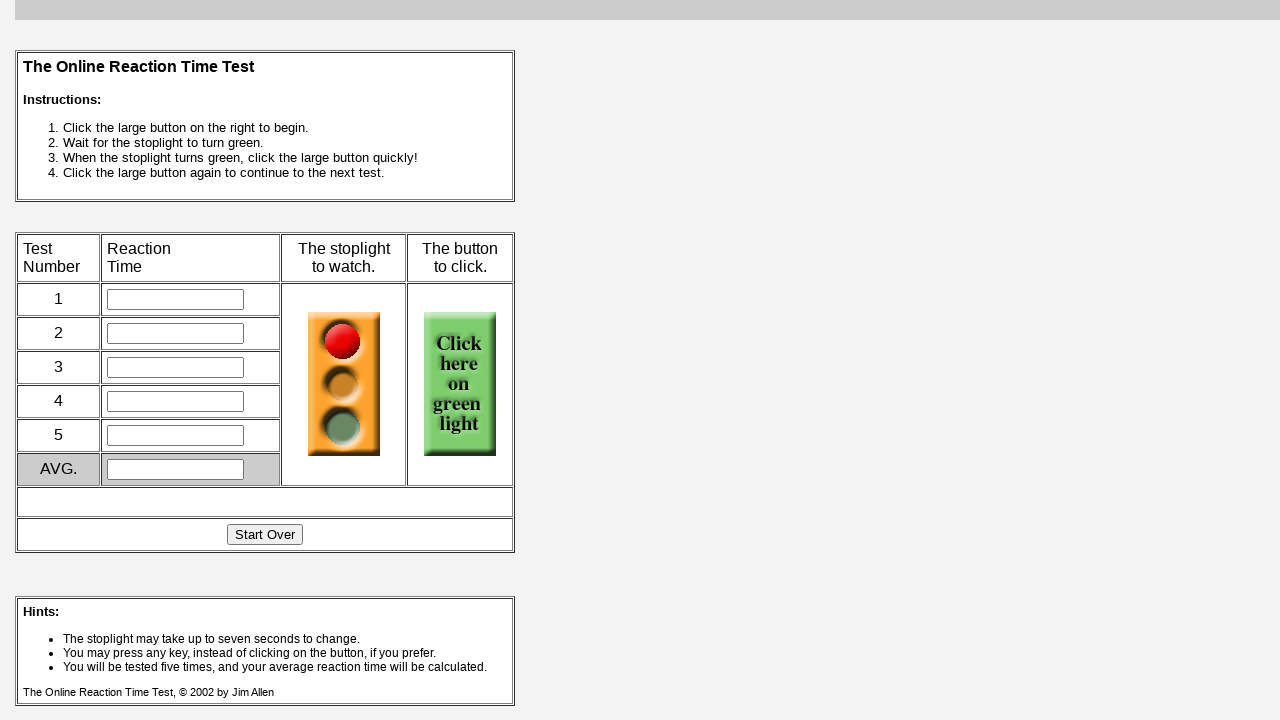

Waited 50ms while monitoring for green light
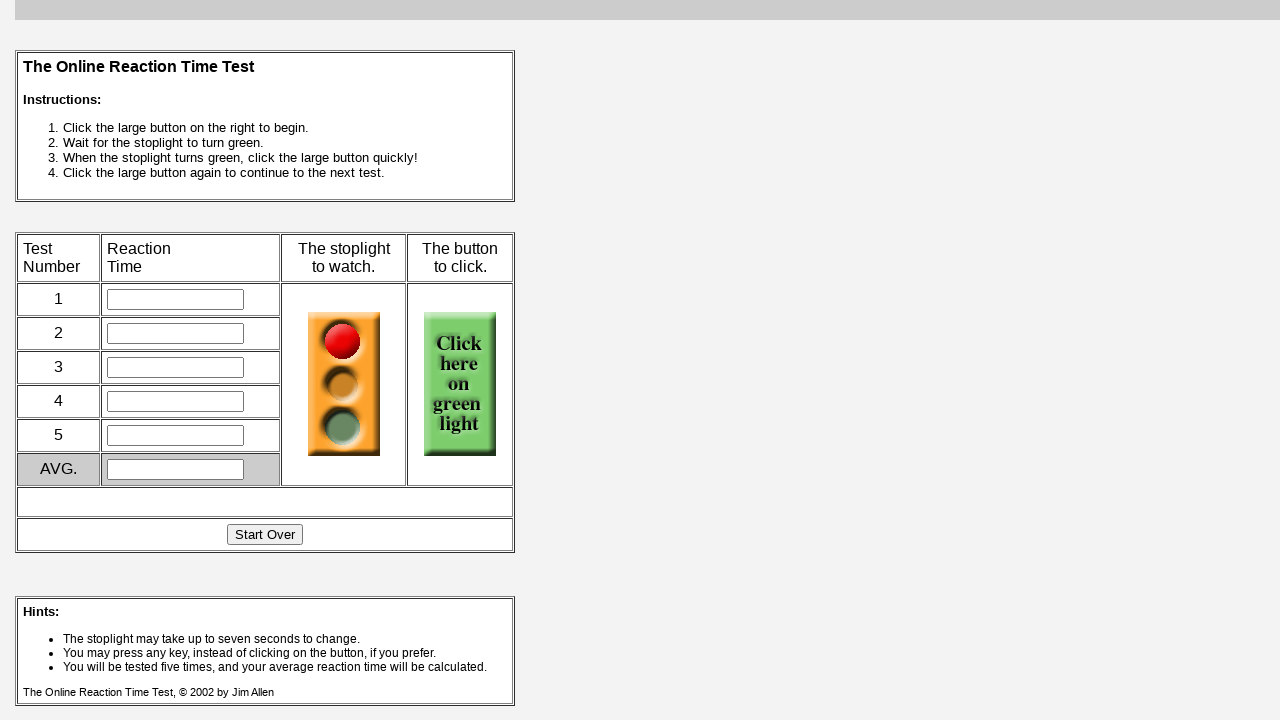

Checked game status URL
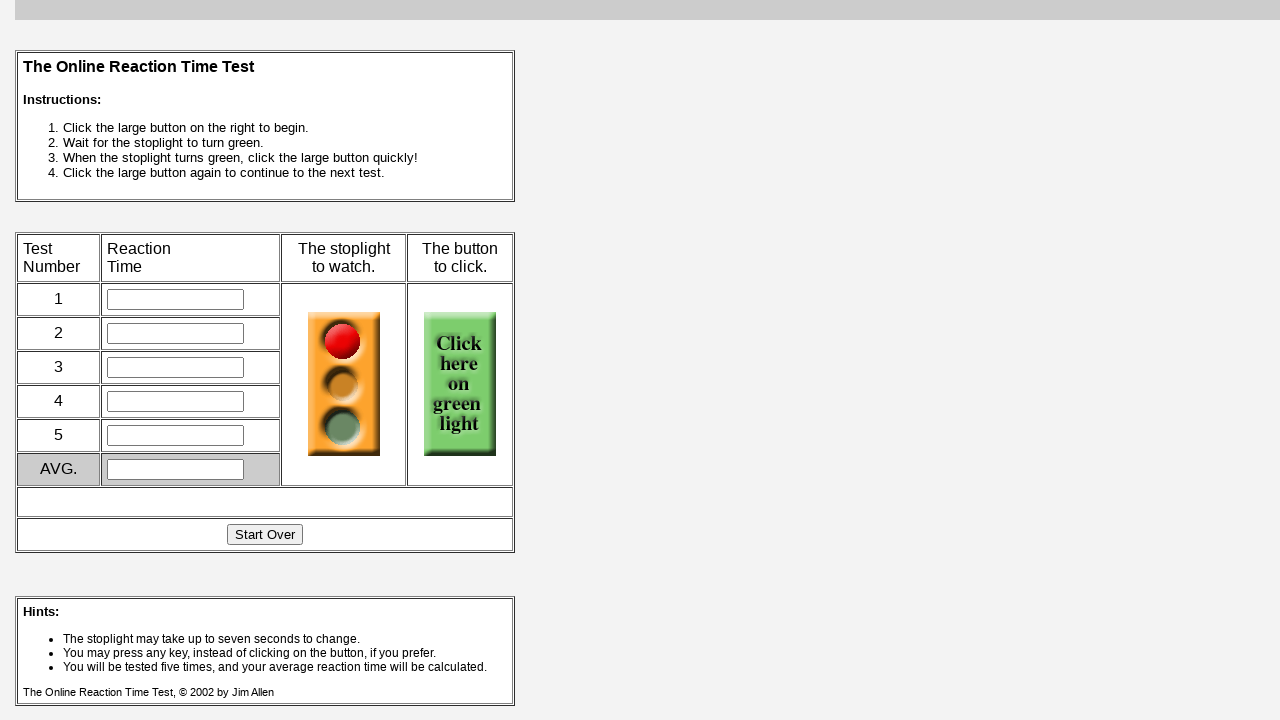

Checked traffic light status
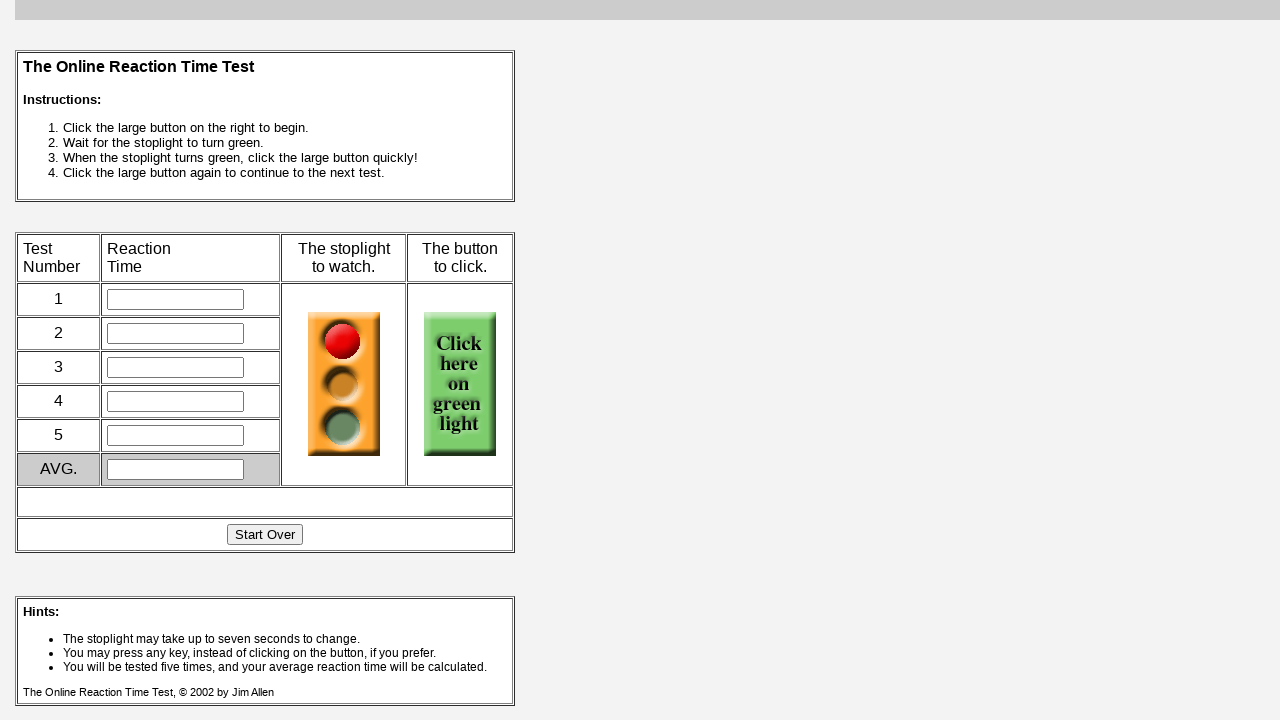

Waited 50ms while monitoring for green light
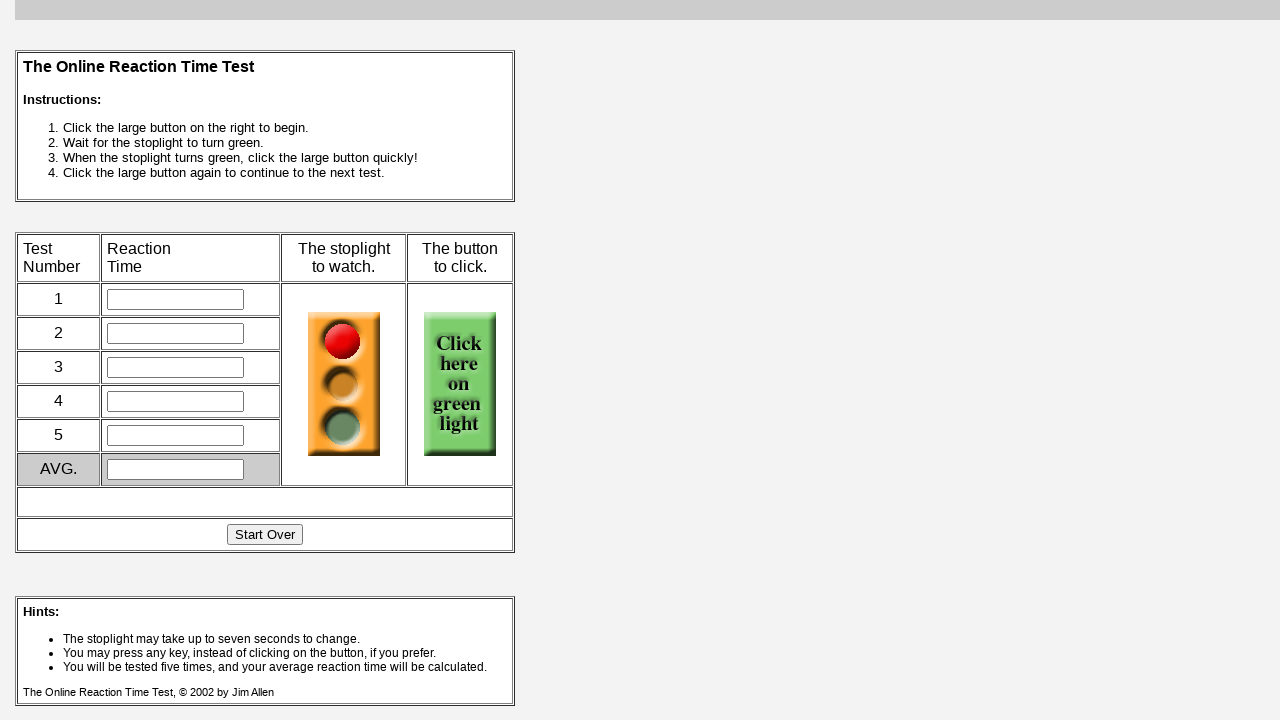

Checked game status URL
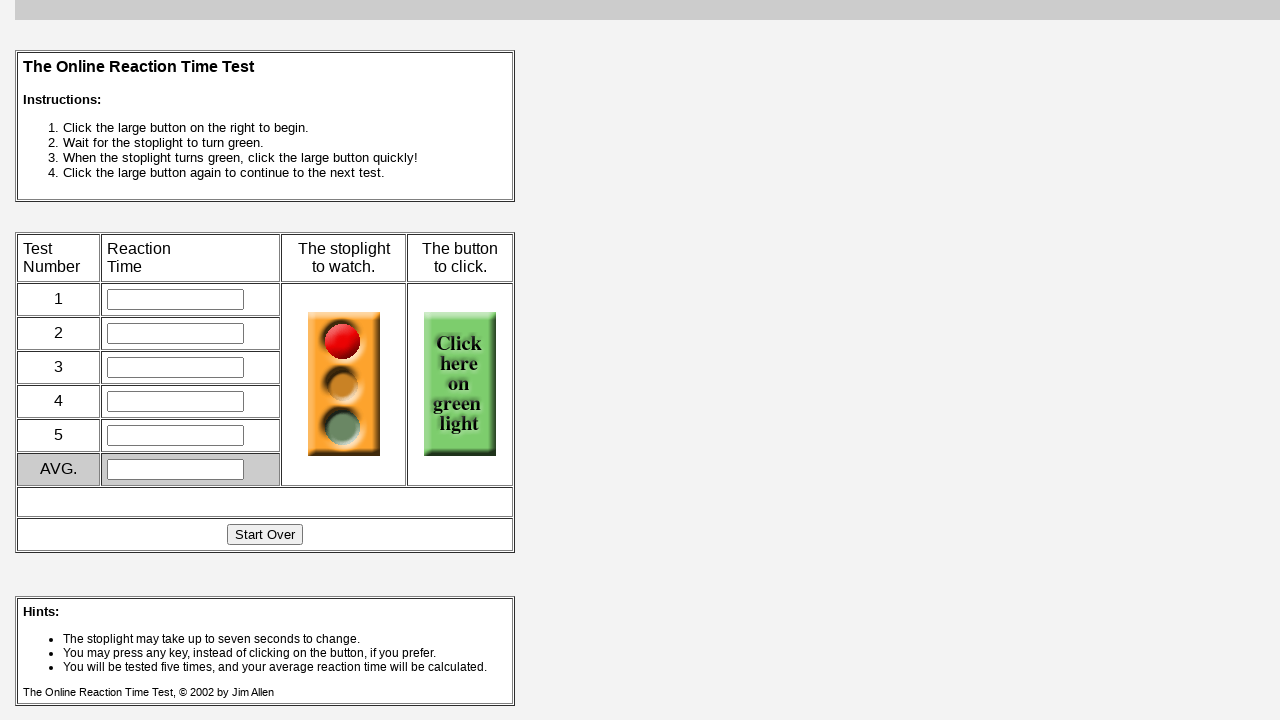

Checked traffic light status
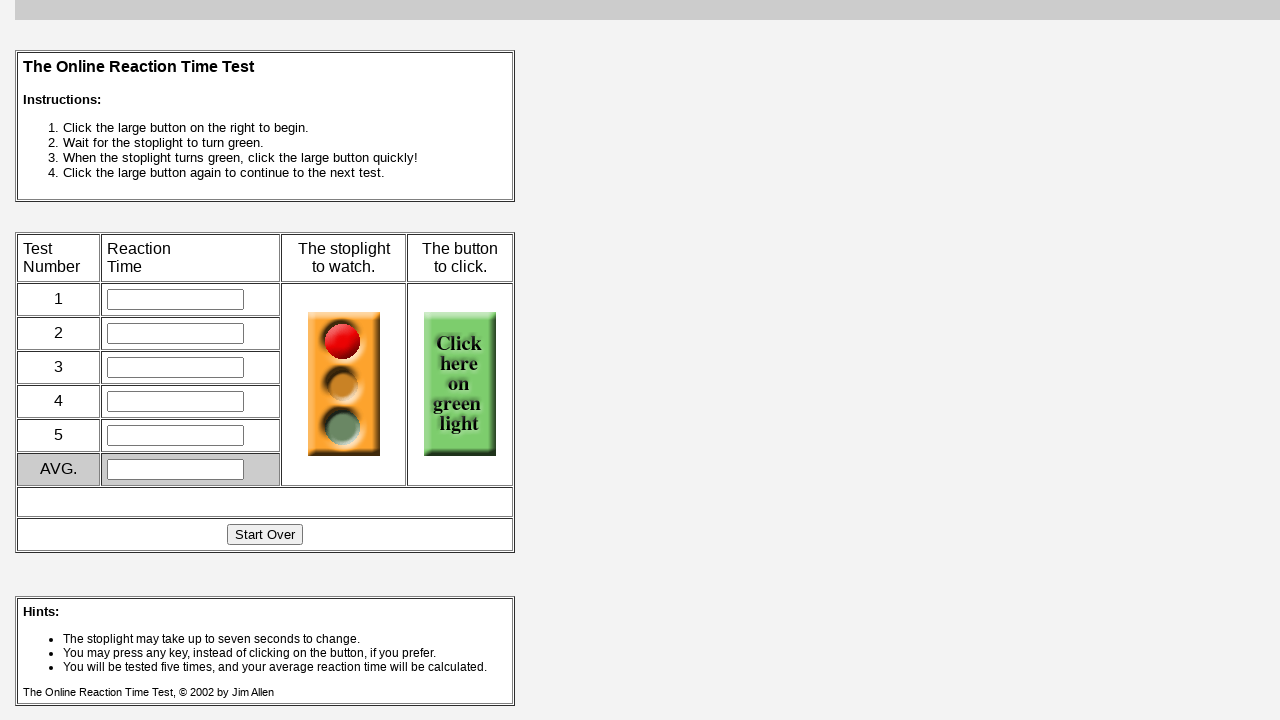

Waited 50ms while monitoring for green light
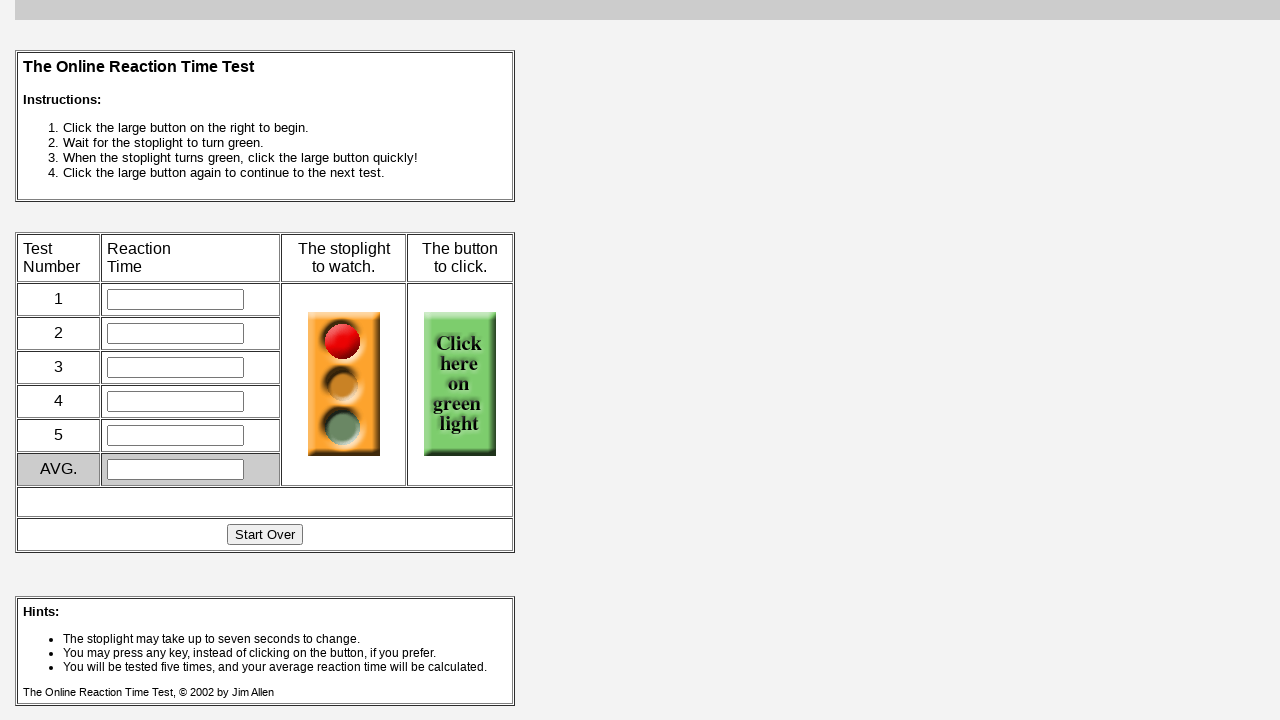

Checked game status URL
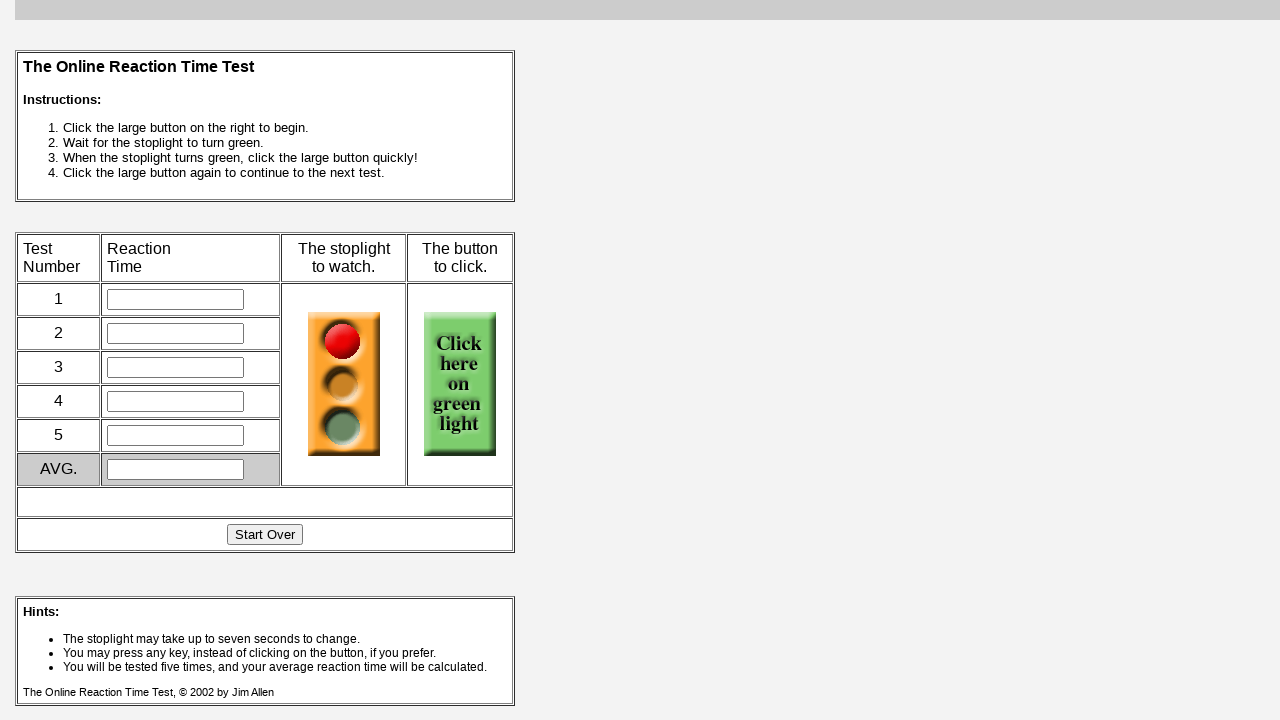

Checked traffic light status
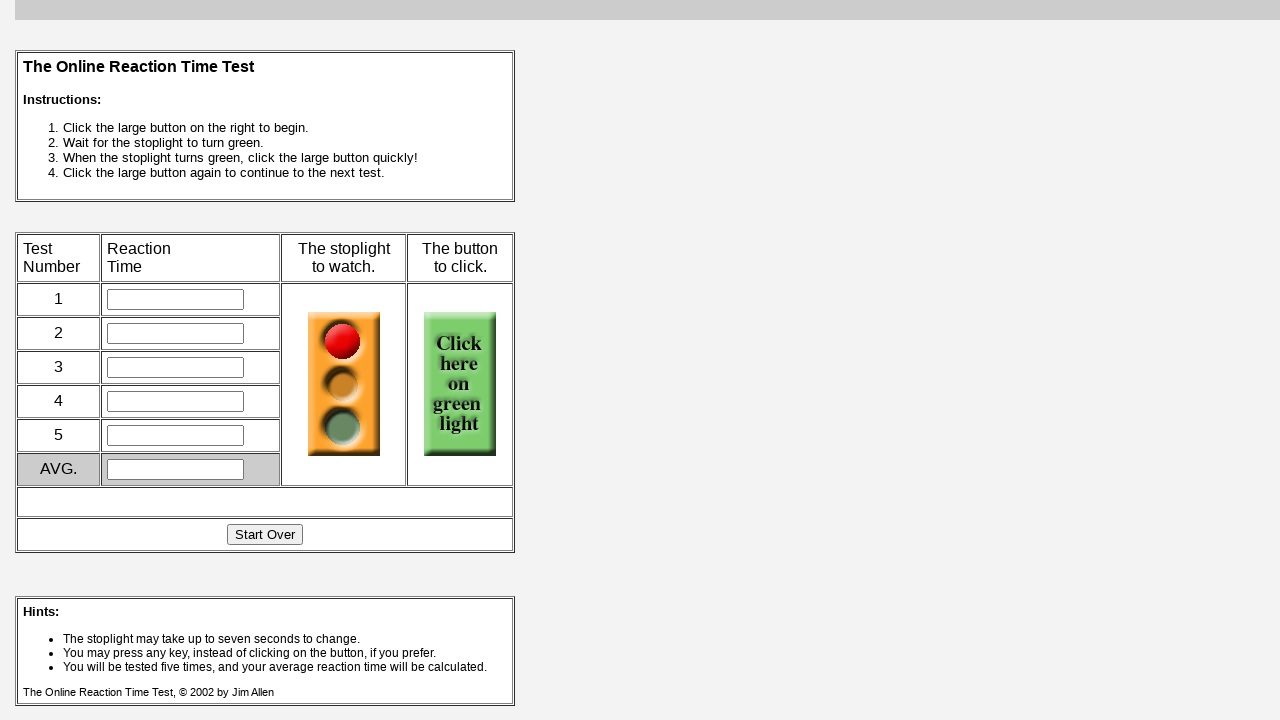

Waited 50ms while monitoring for green light
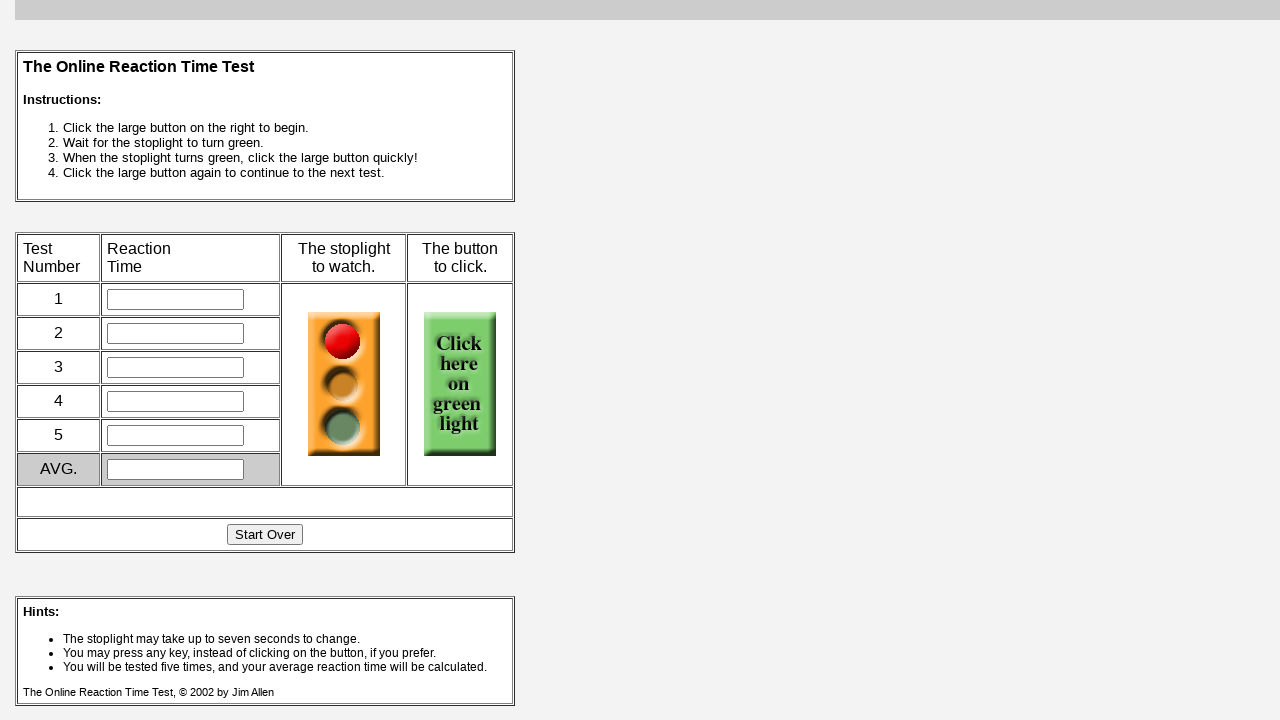

Checked game status URL
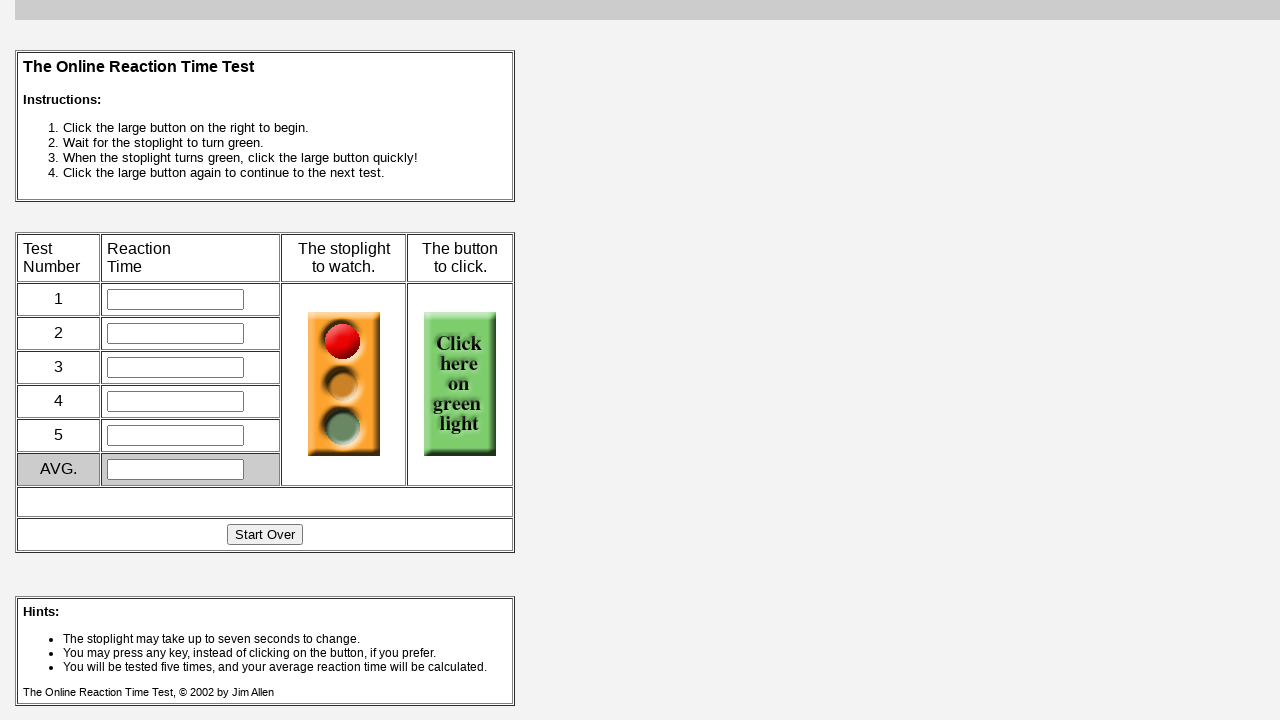

Checked traffic light status
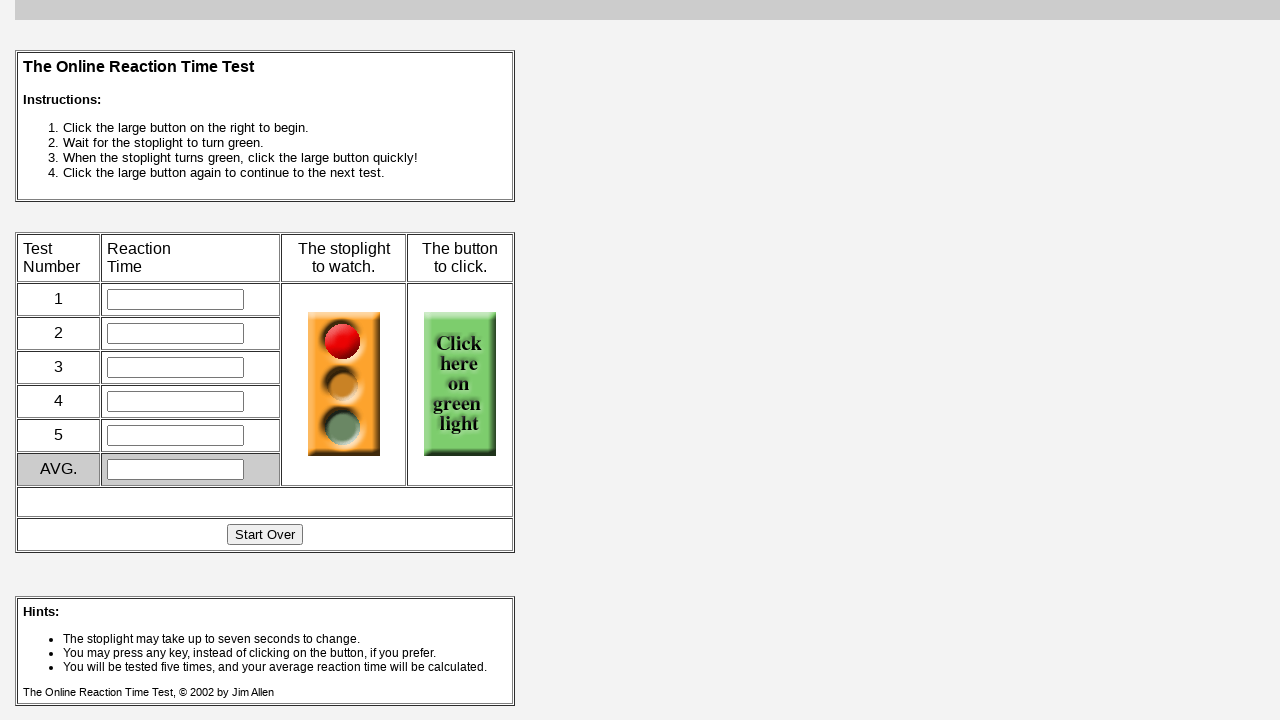

Waited 50ms while monitoring for green light
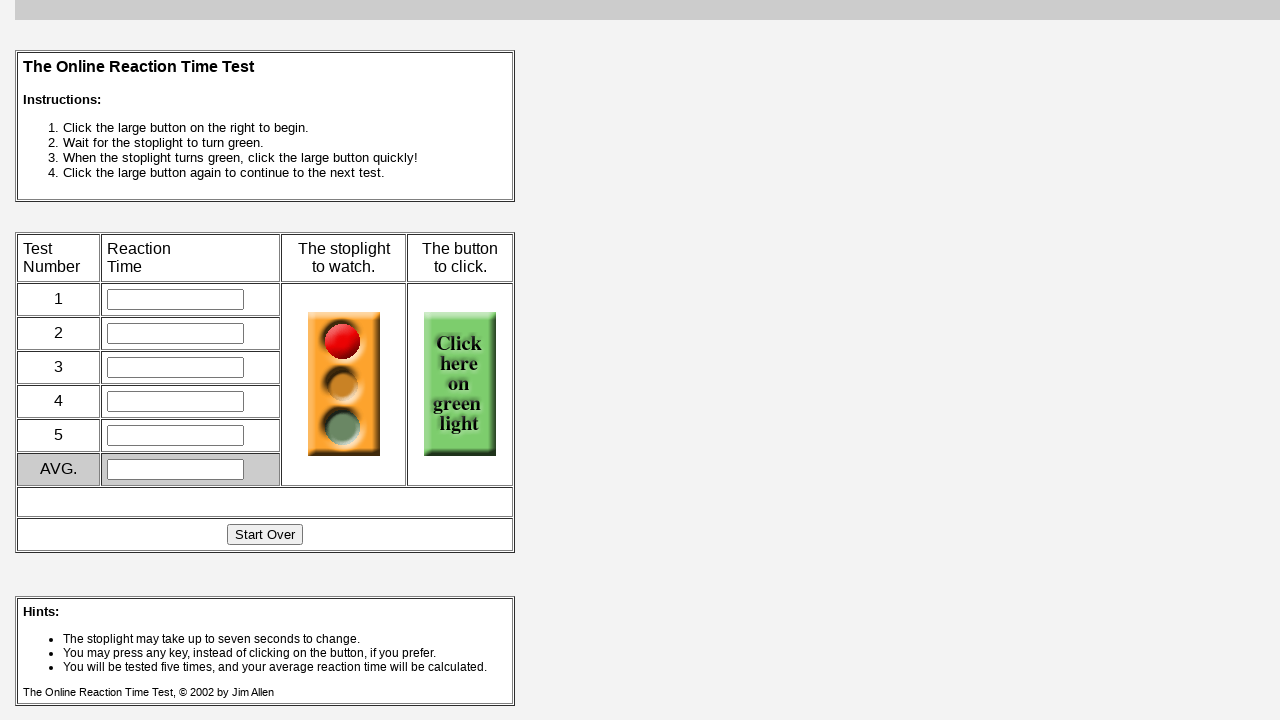

Checked game status URL
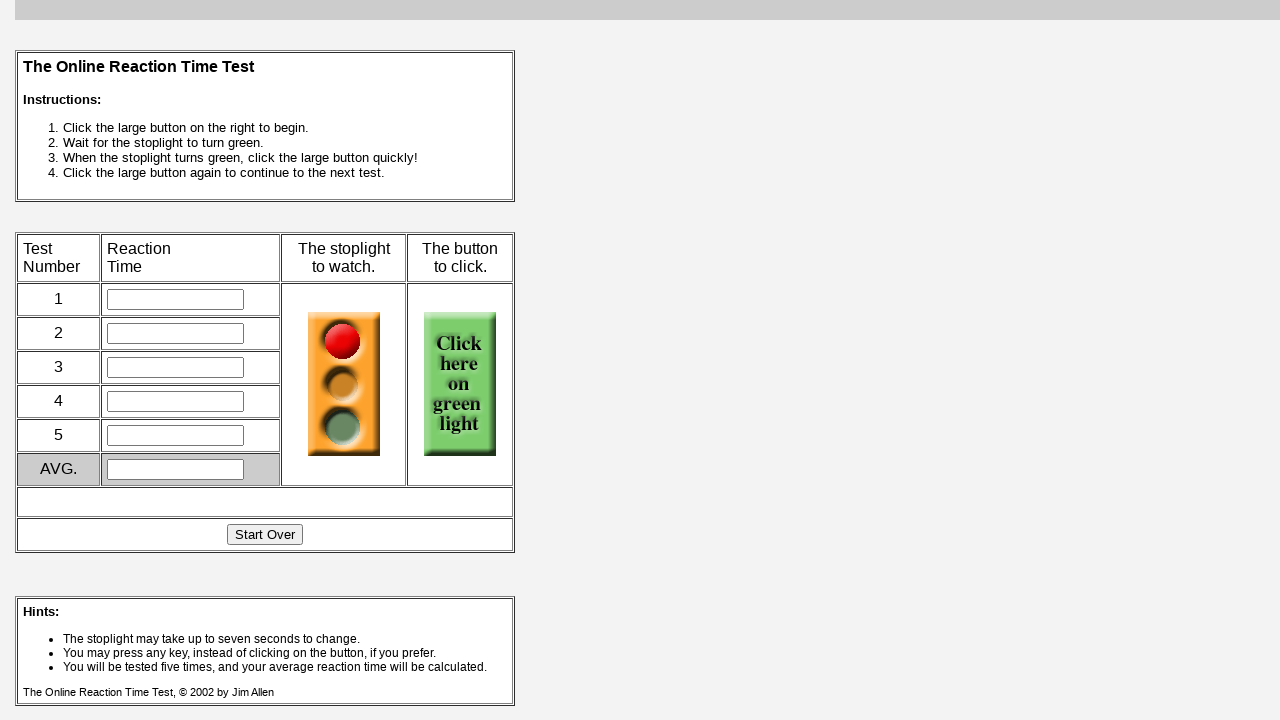

Checked traffic light status
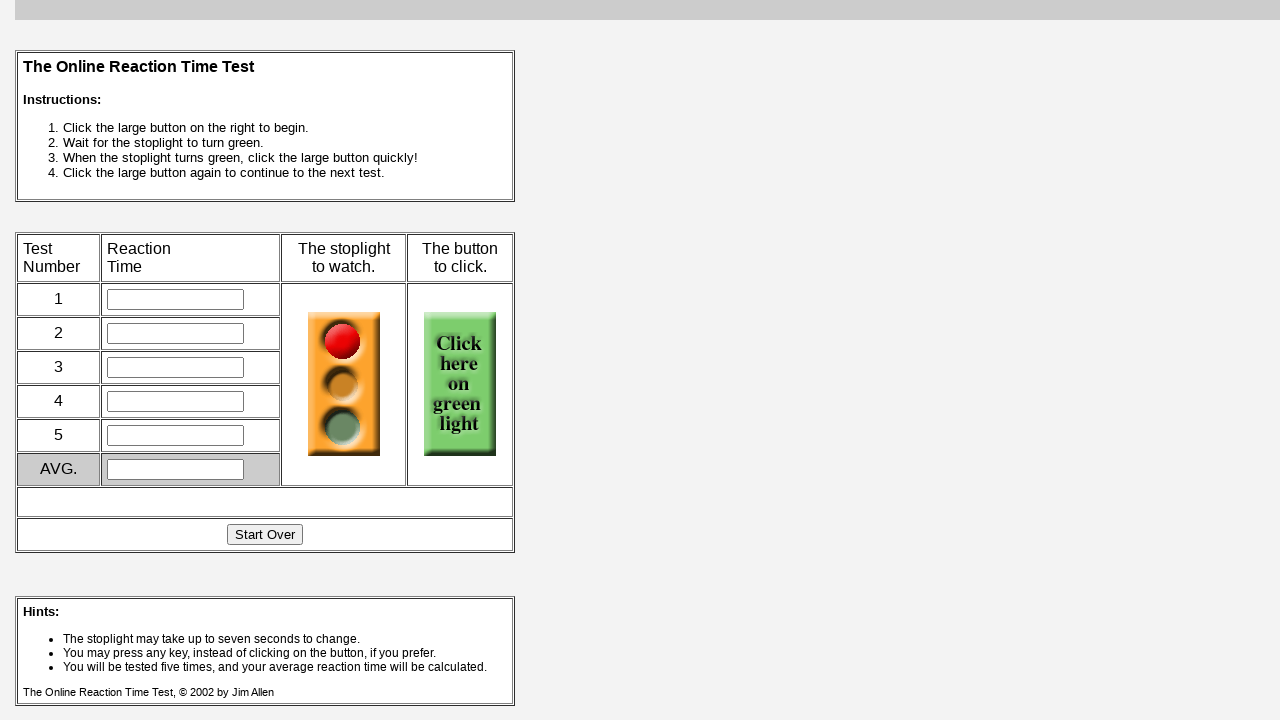

Waited 50ms while monitoring for green light
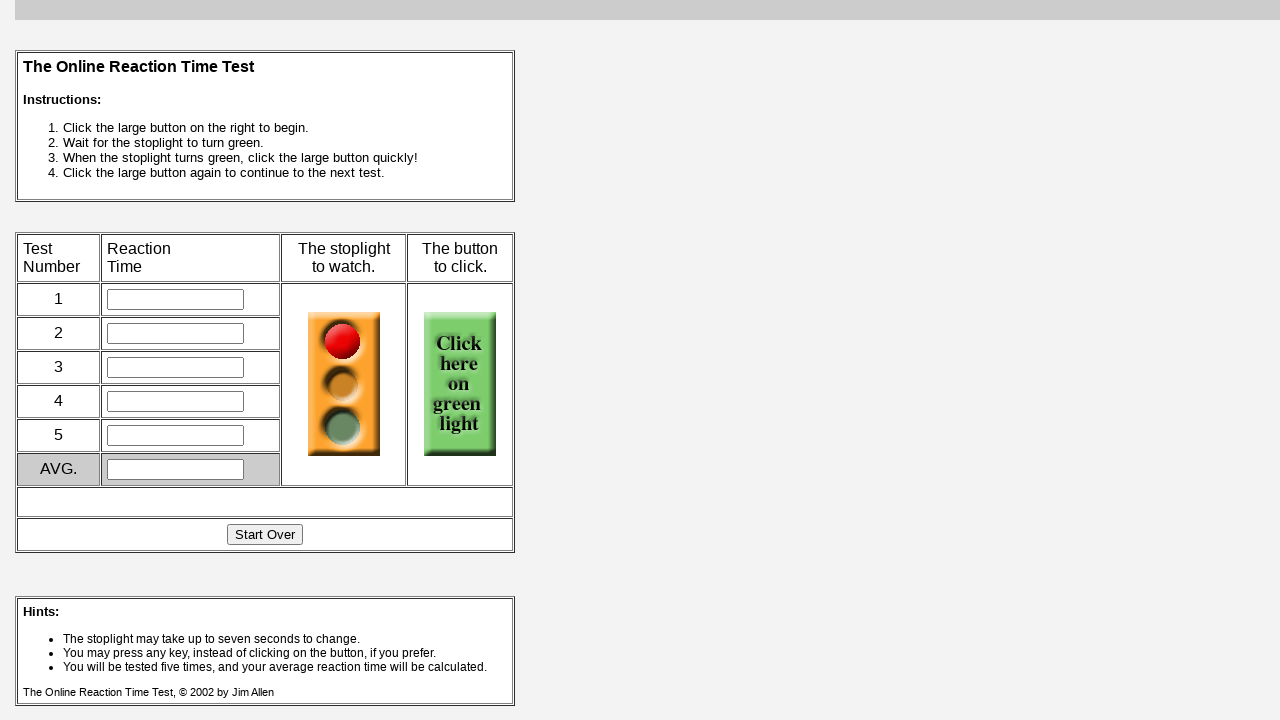

Checked game status URL
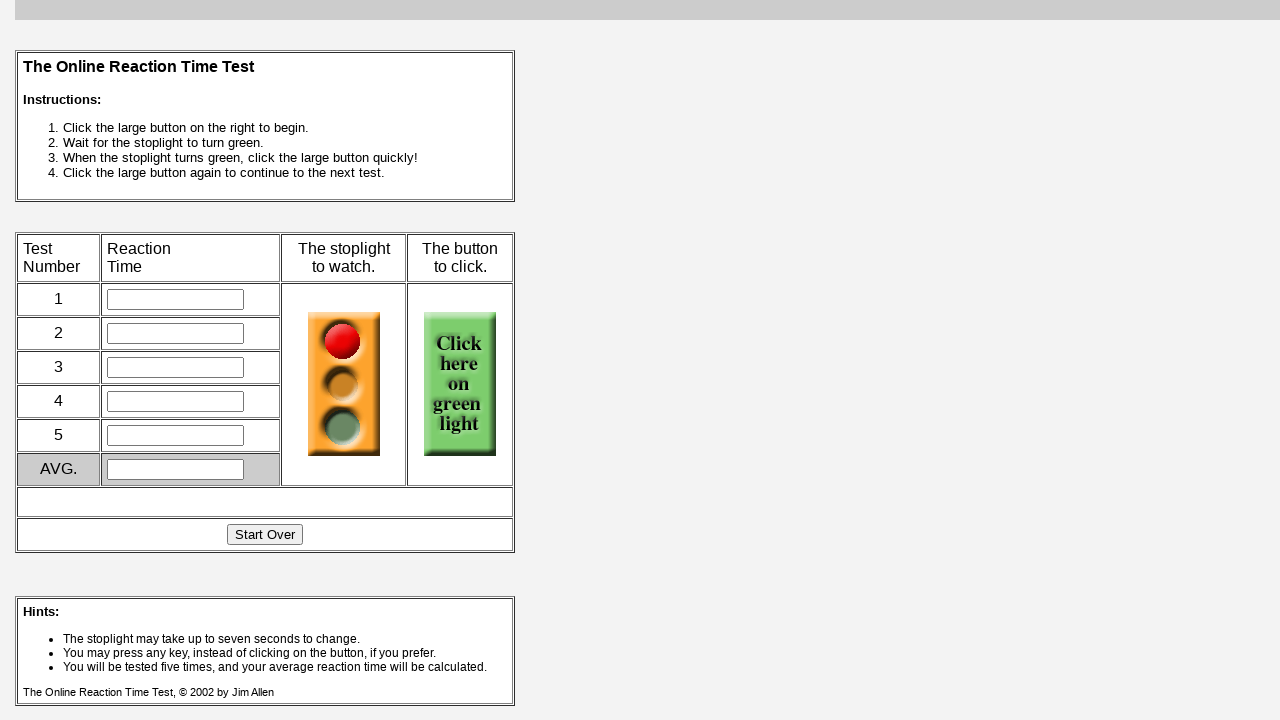

Checked traffic light status
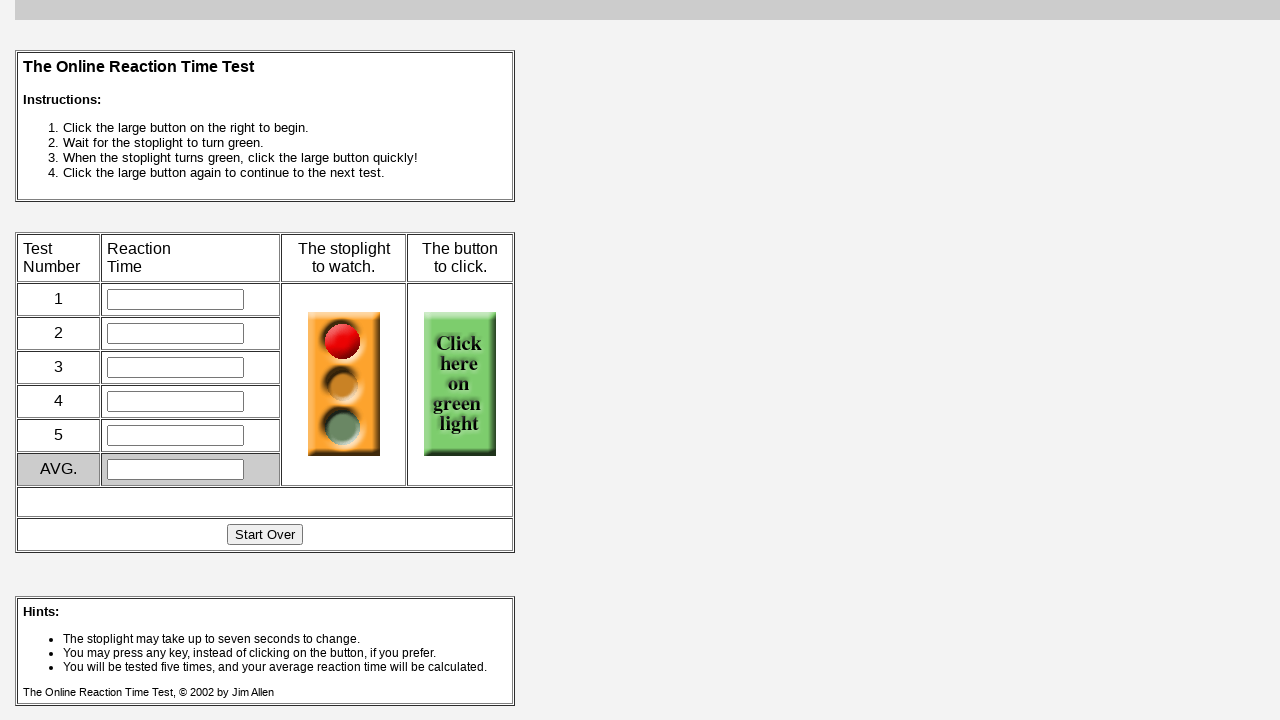

Waited 50ms while monitoring for green light
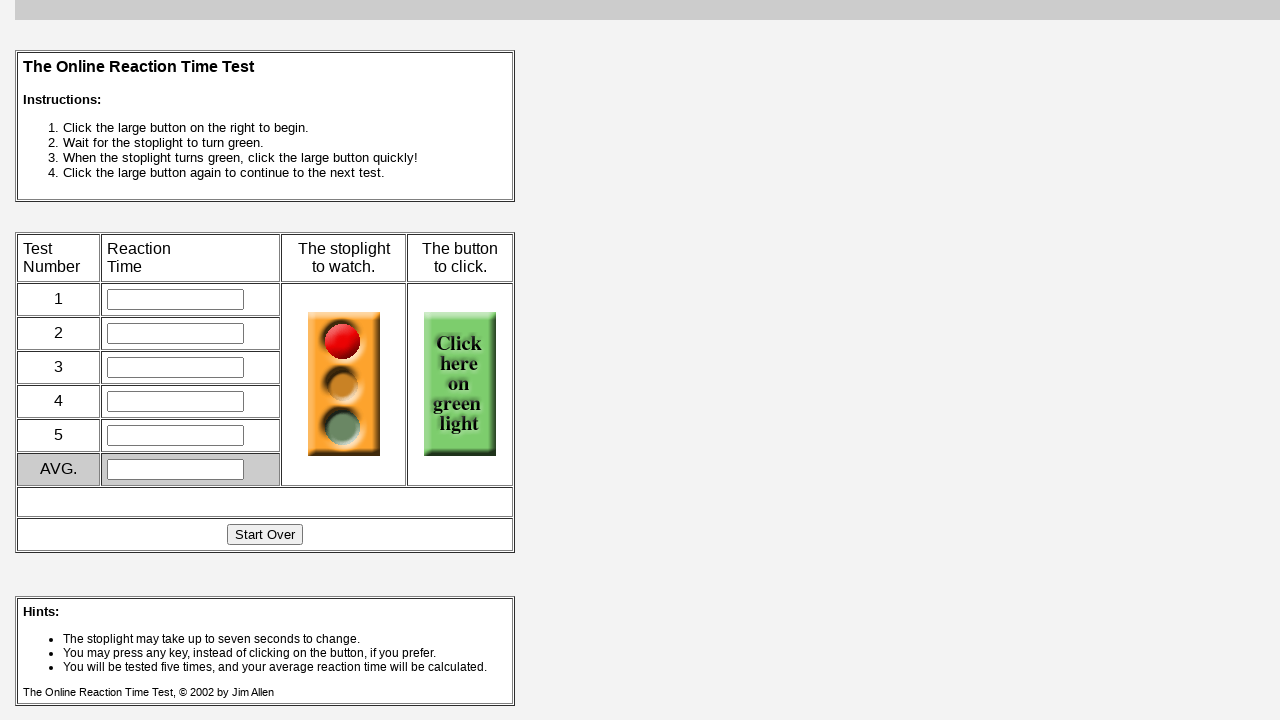

Checked game status URL
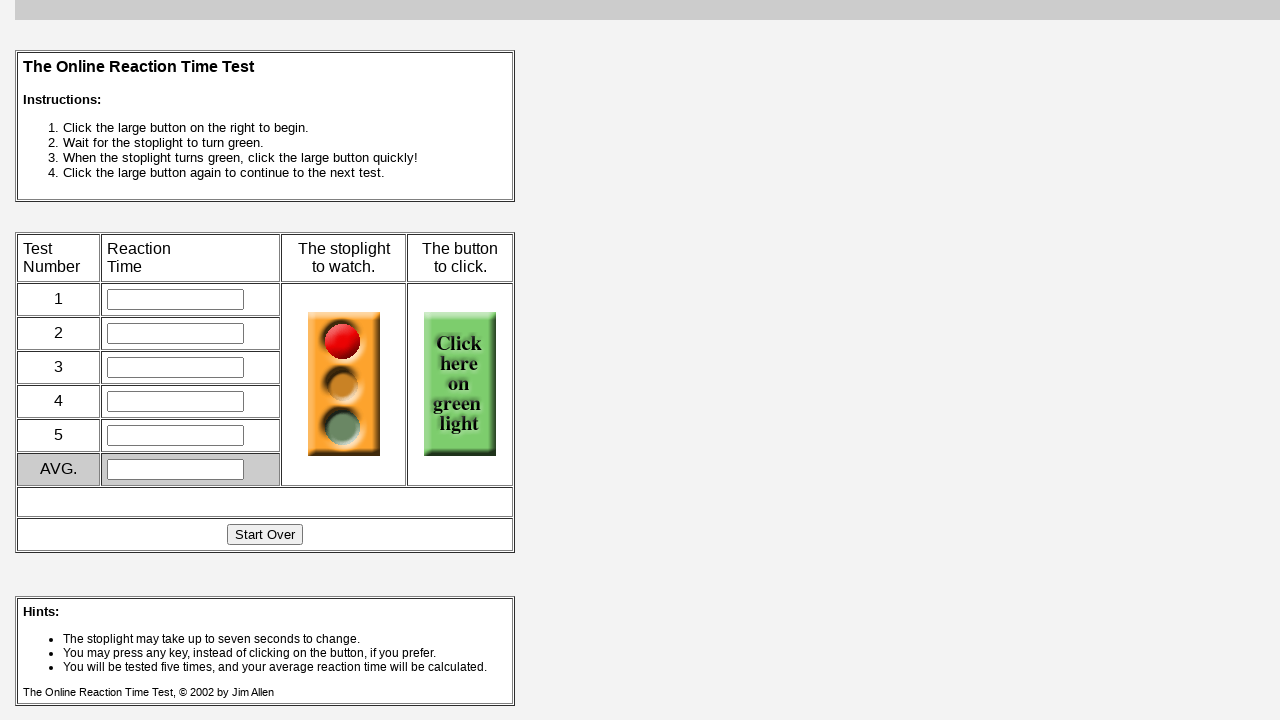

Checked traffic light status
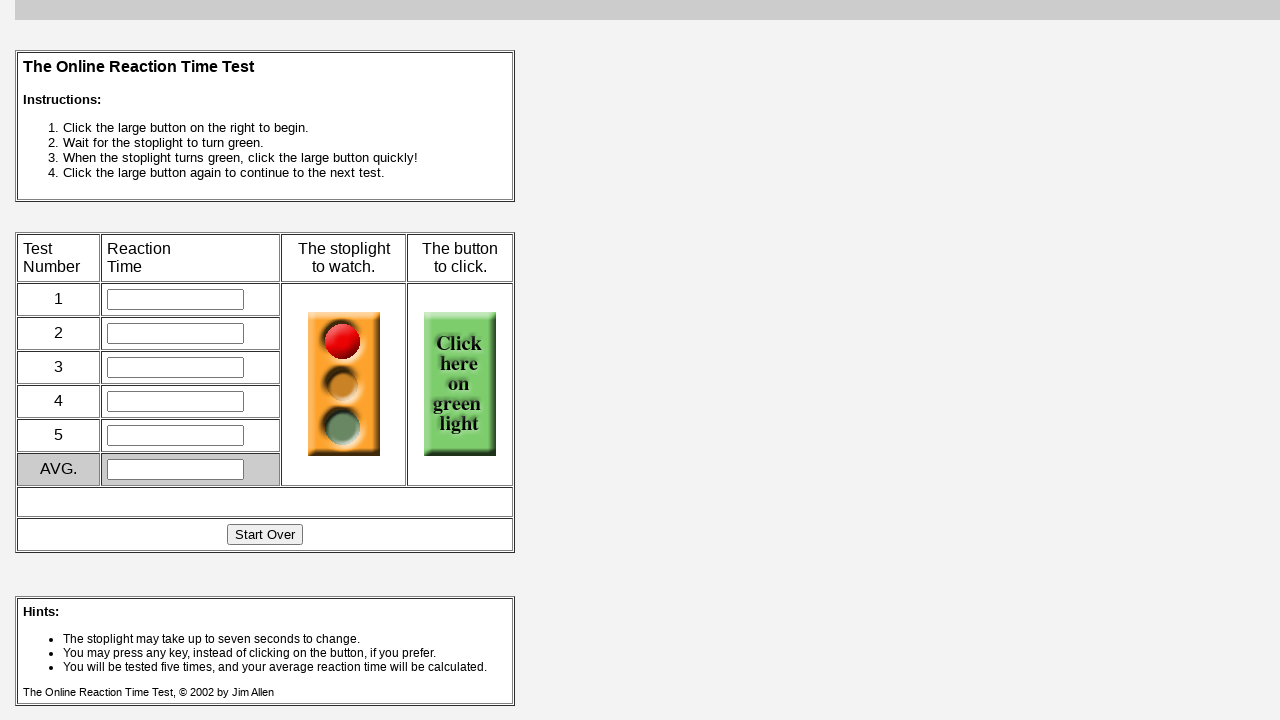

Waited 50ms while monitoring for green light
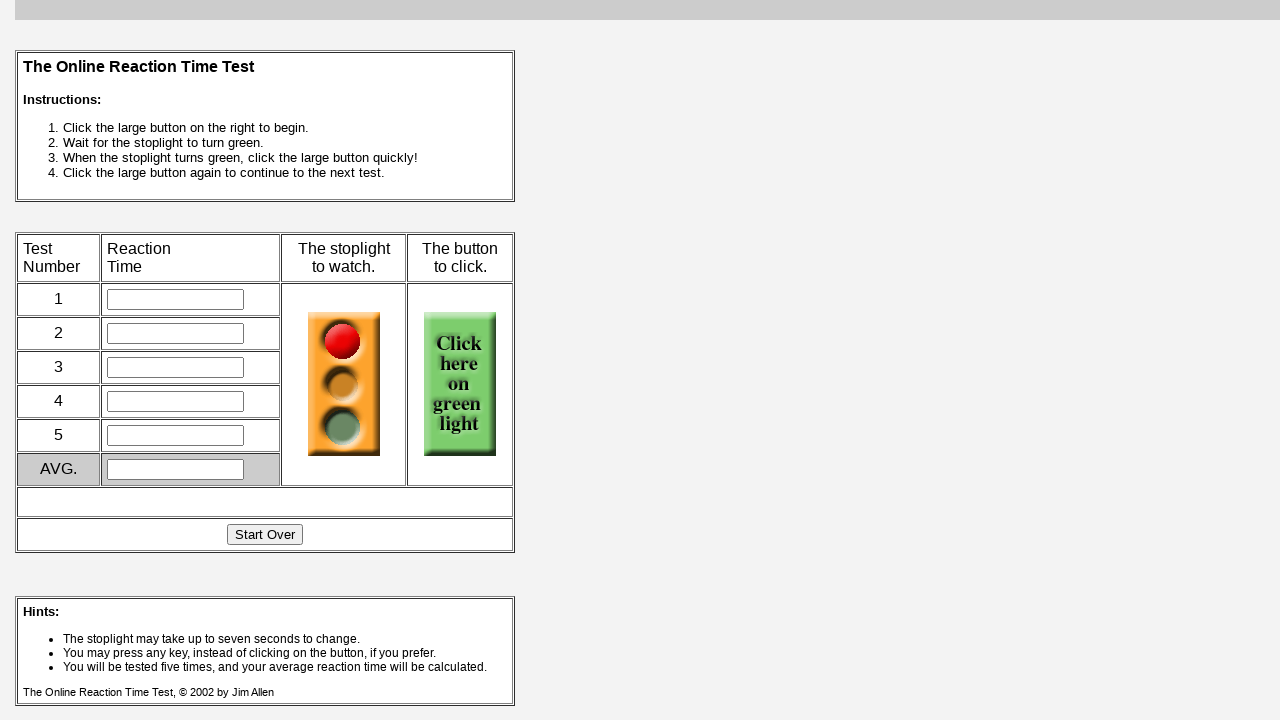

Checked game status URL
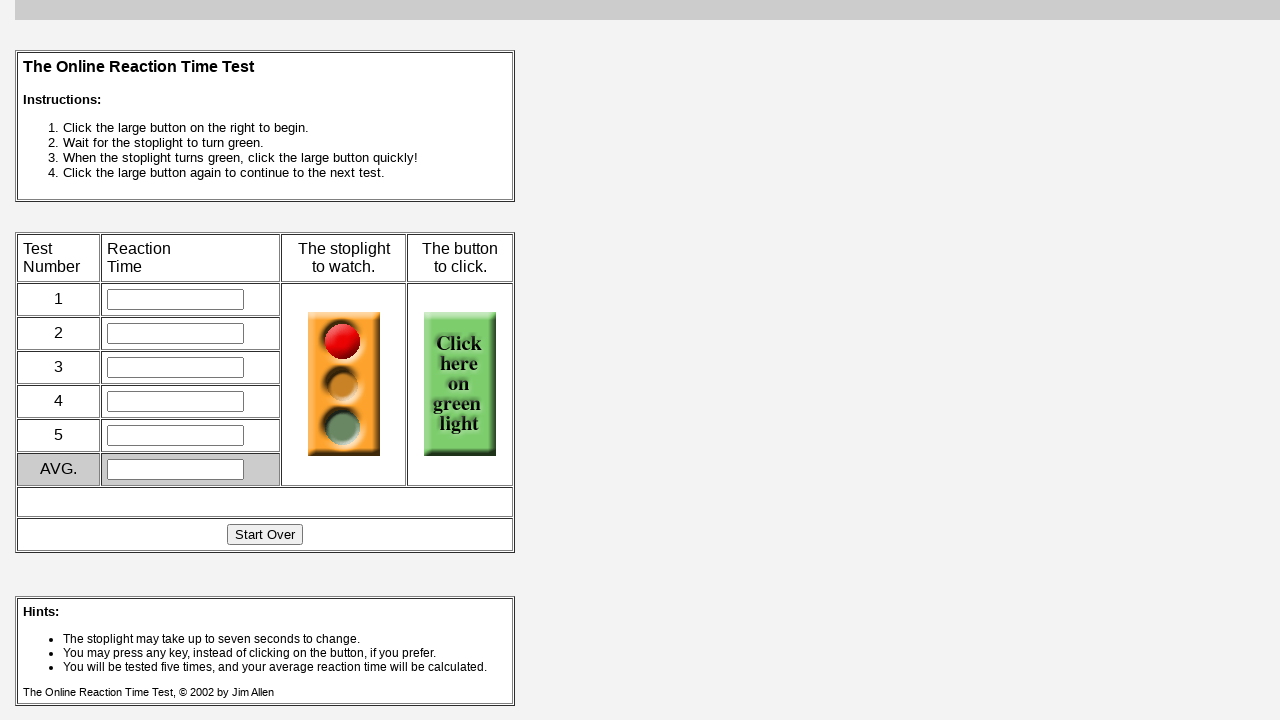

Checked traffic light status
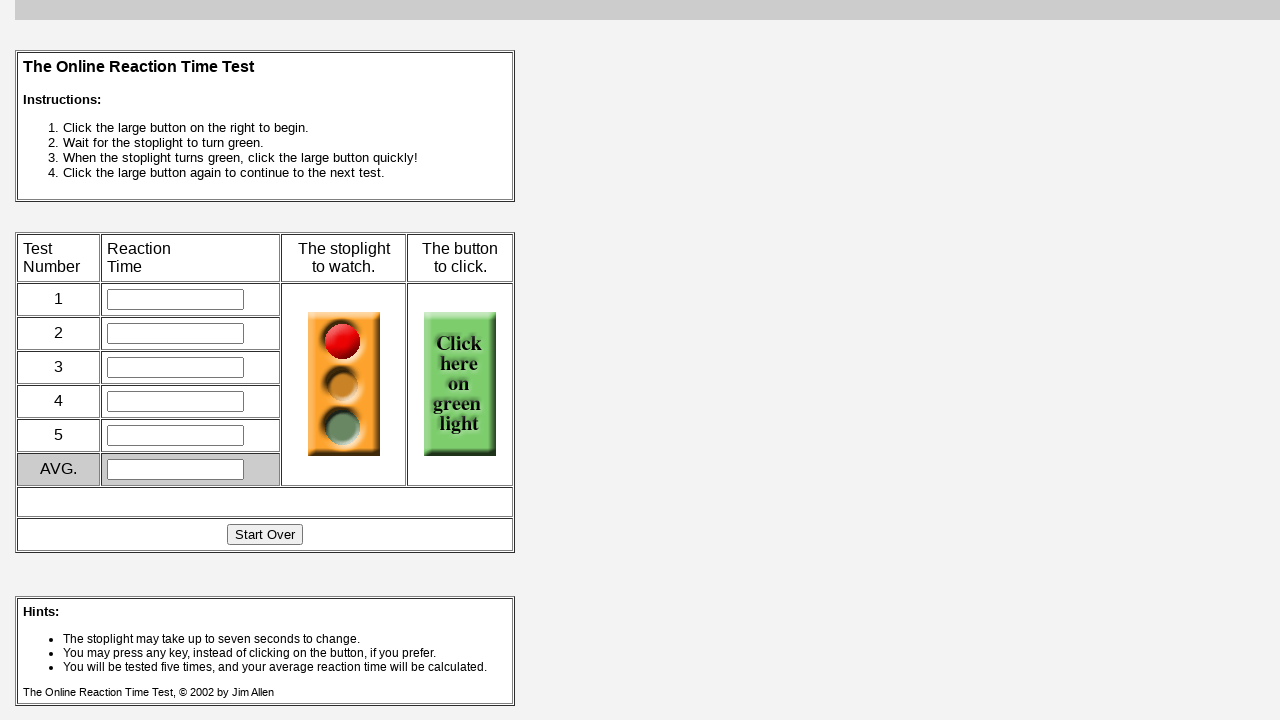

Waited 50ms while monitoring for green light
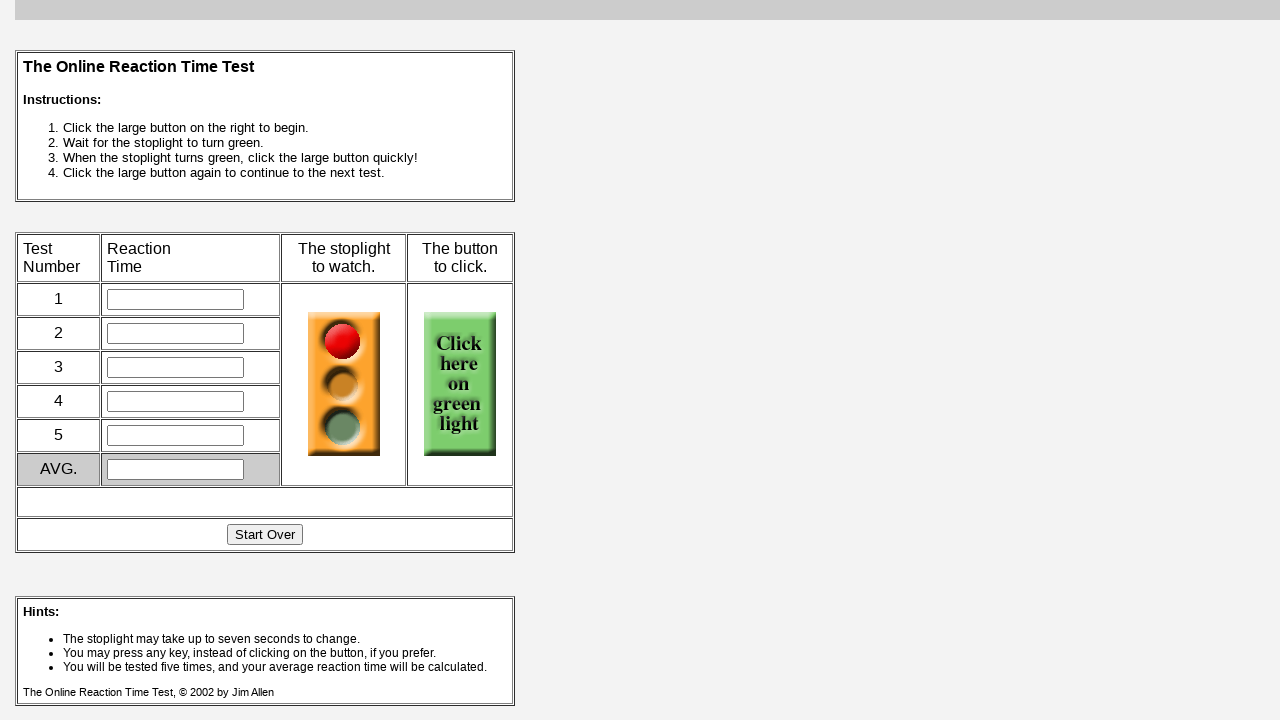

Checked game status URL
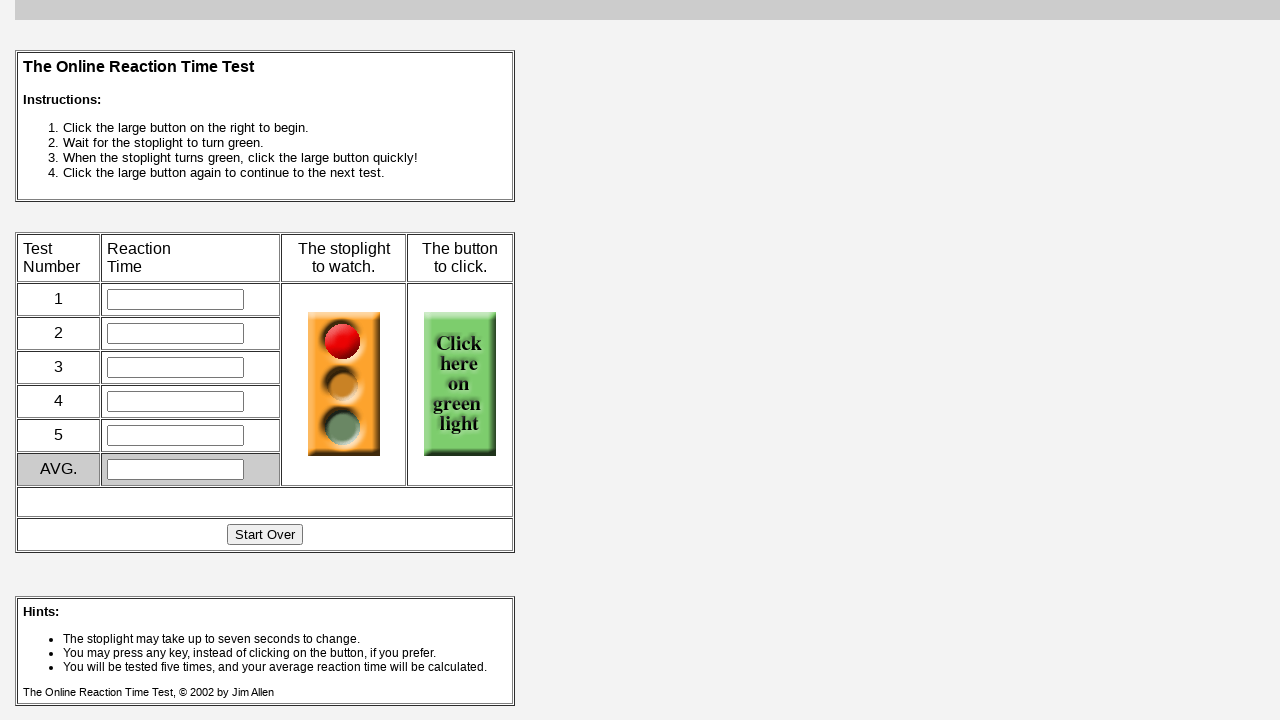

Checked traffic light status
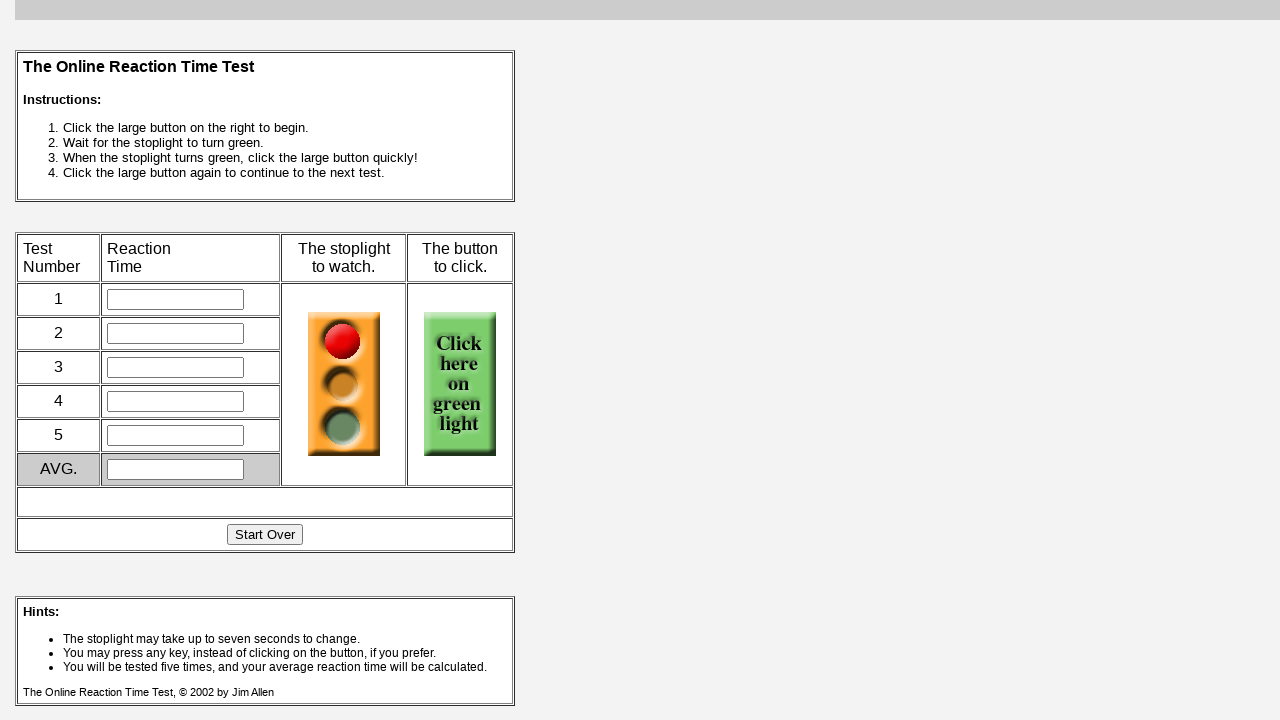

Waited 50ms while monitoring for green light
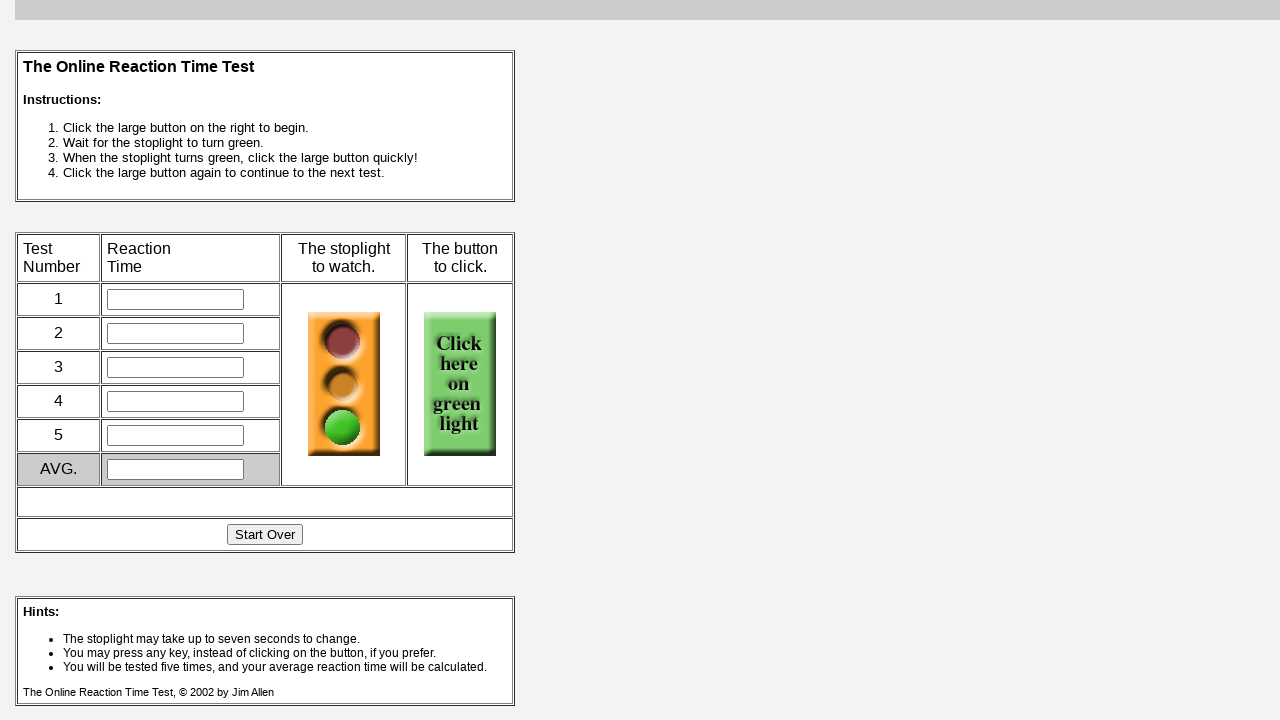

Checked game status URL
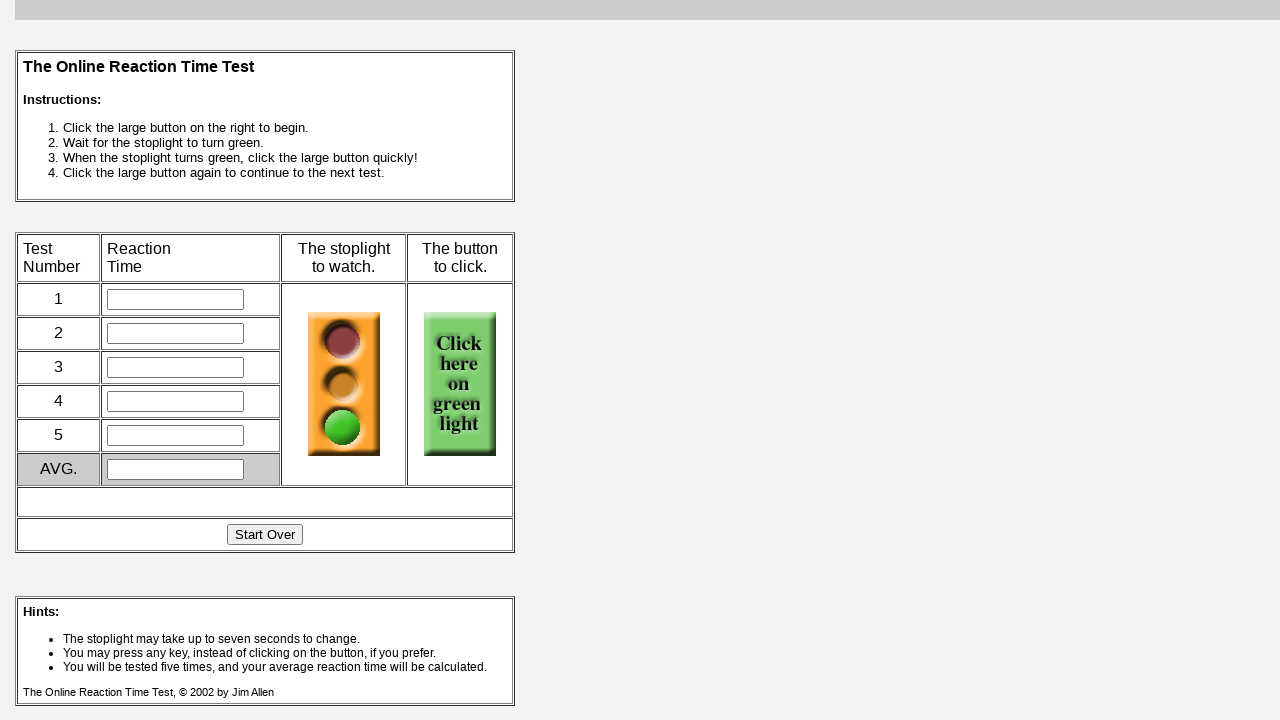

Checked traffic light status
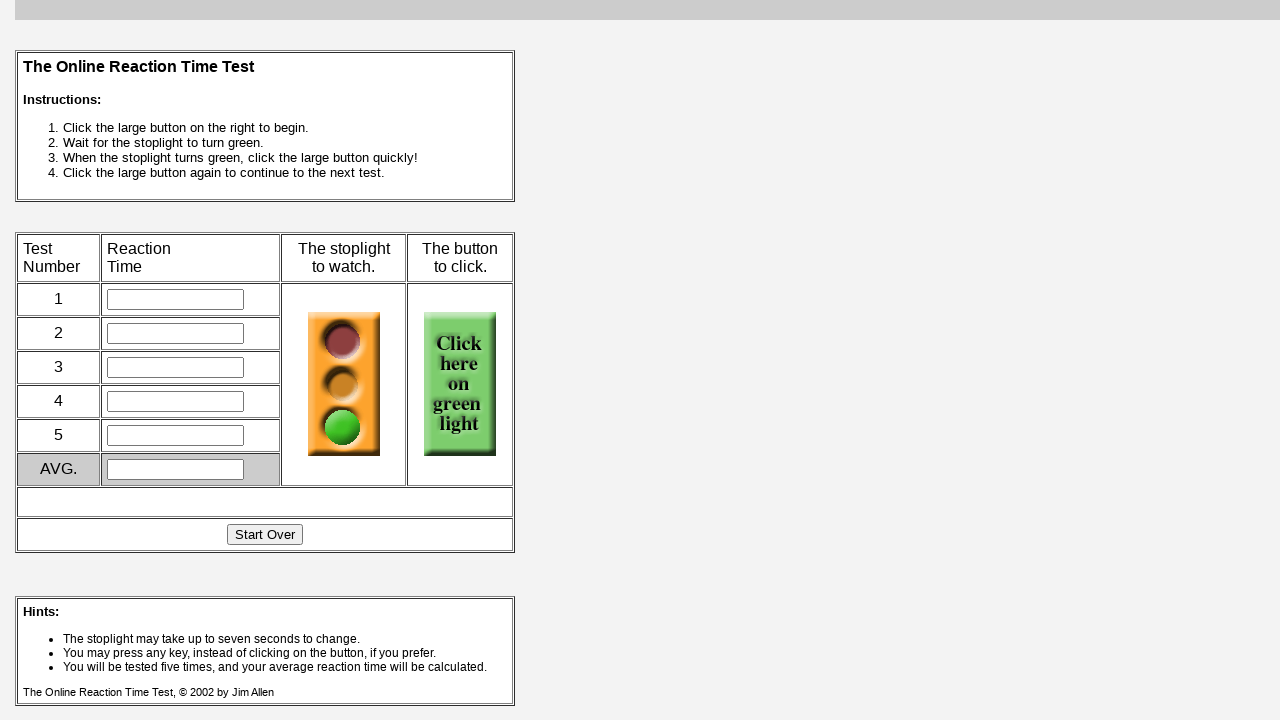

Detected green light and clicked to register reaction at (460, 384) on [name="jensen"]
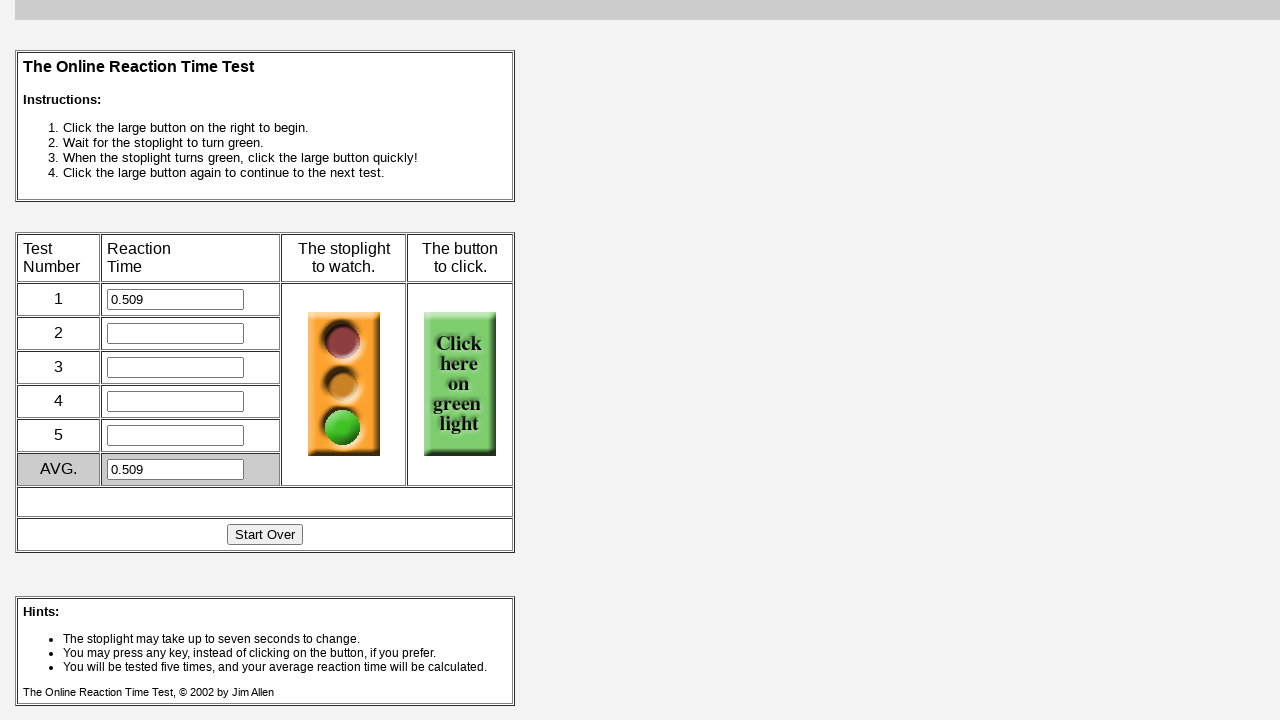

Paused 500ms before round 2
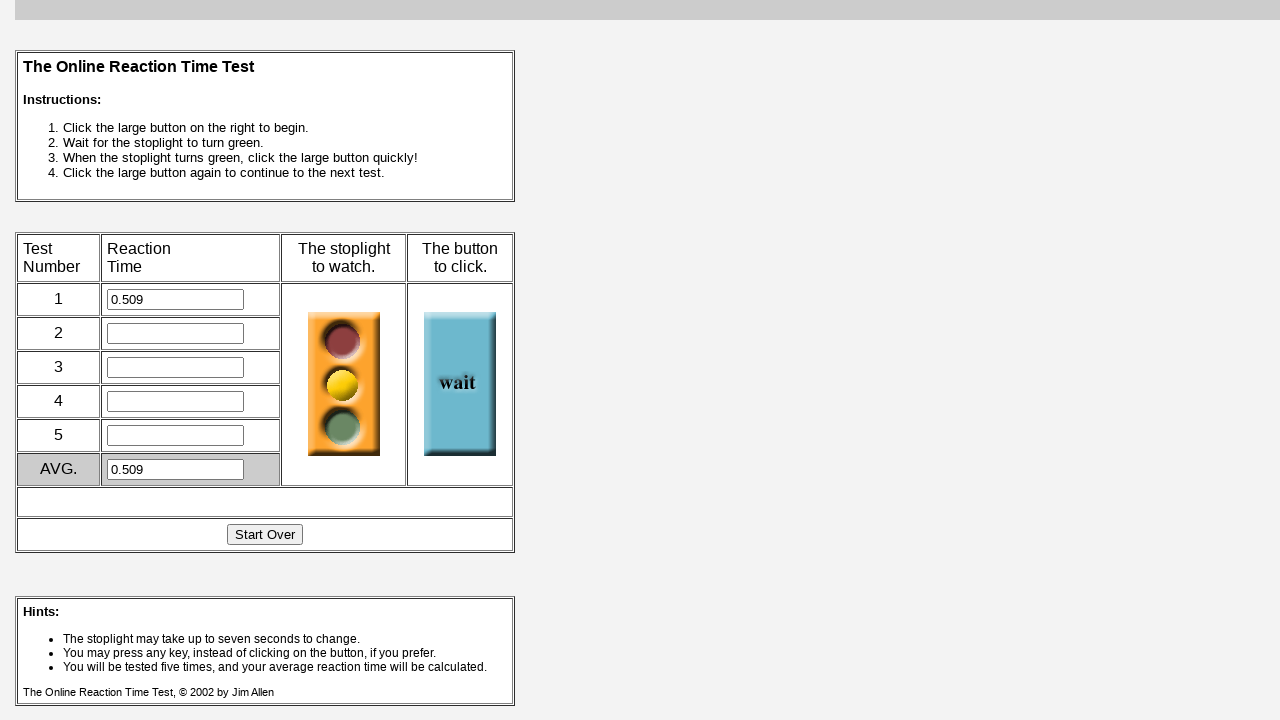

Retrieved initial status URL for game state
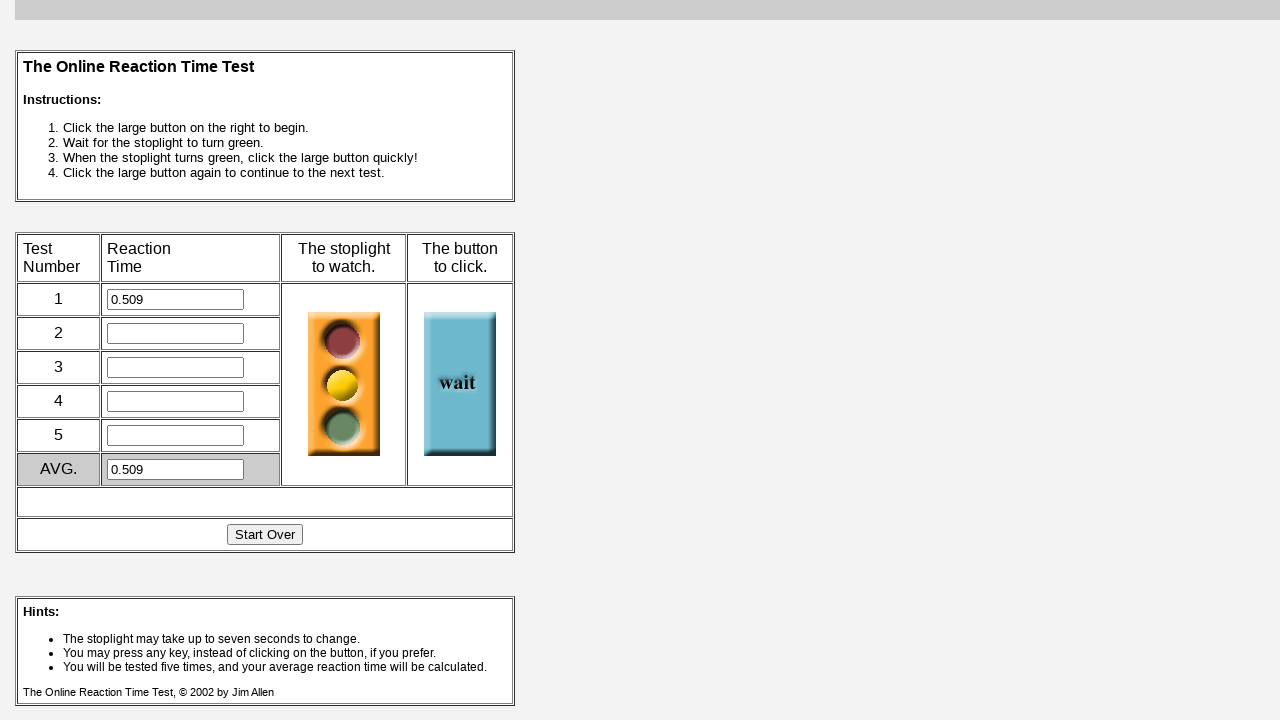

Waited 100ms for game to be ready
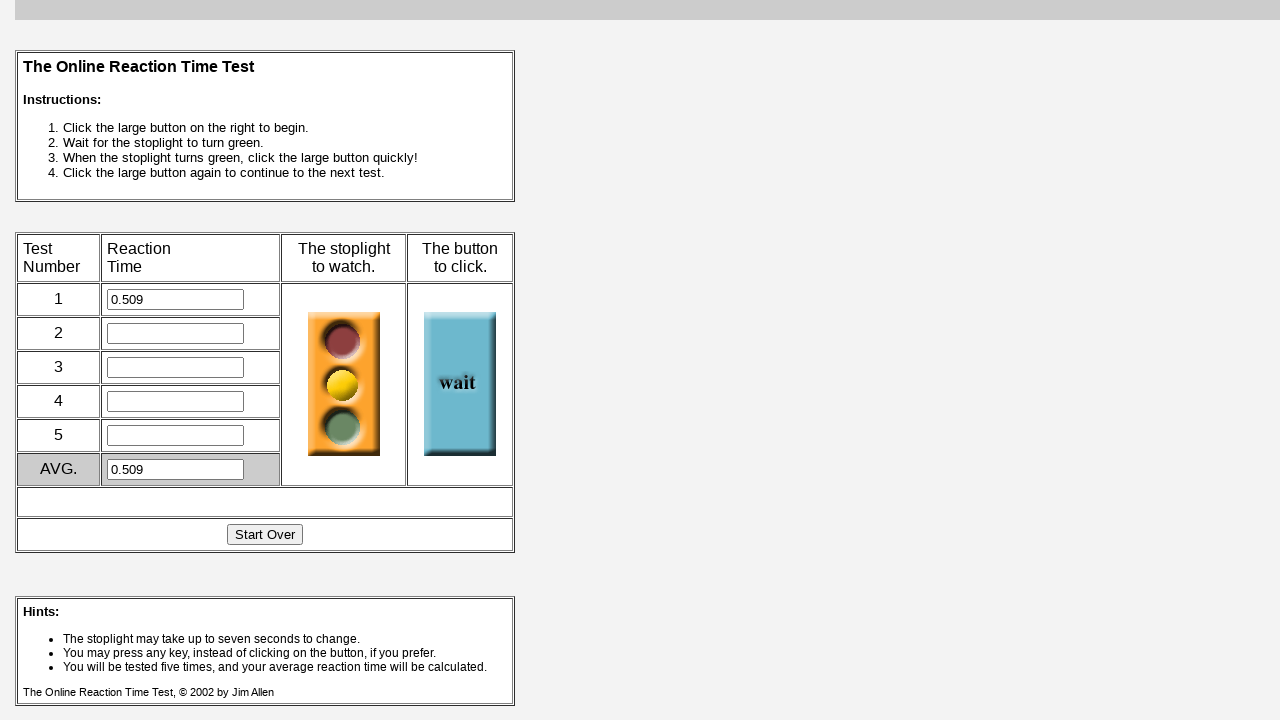

Checked game status URL again
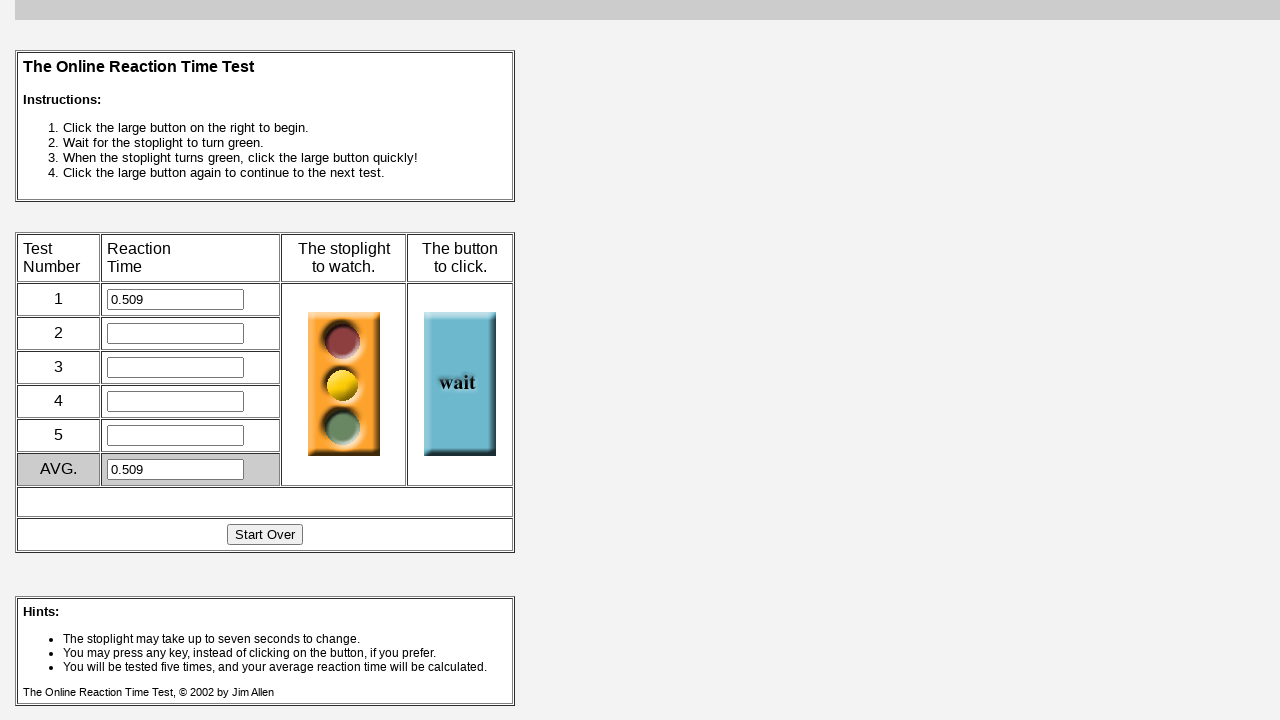

Waited 100ms for game to be ready
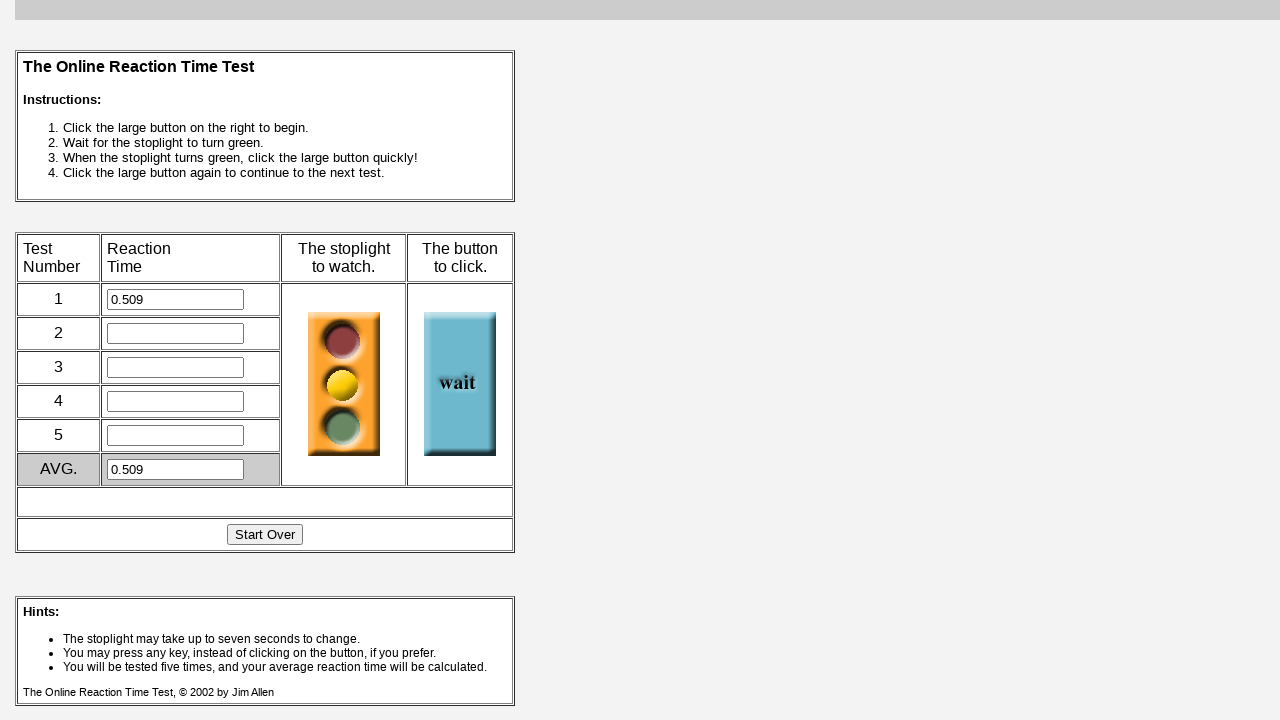

Checked game status URL again
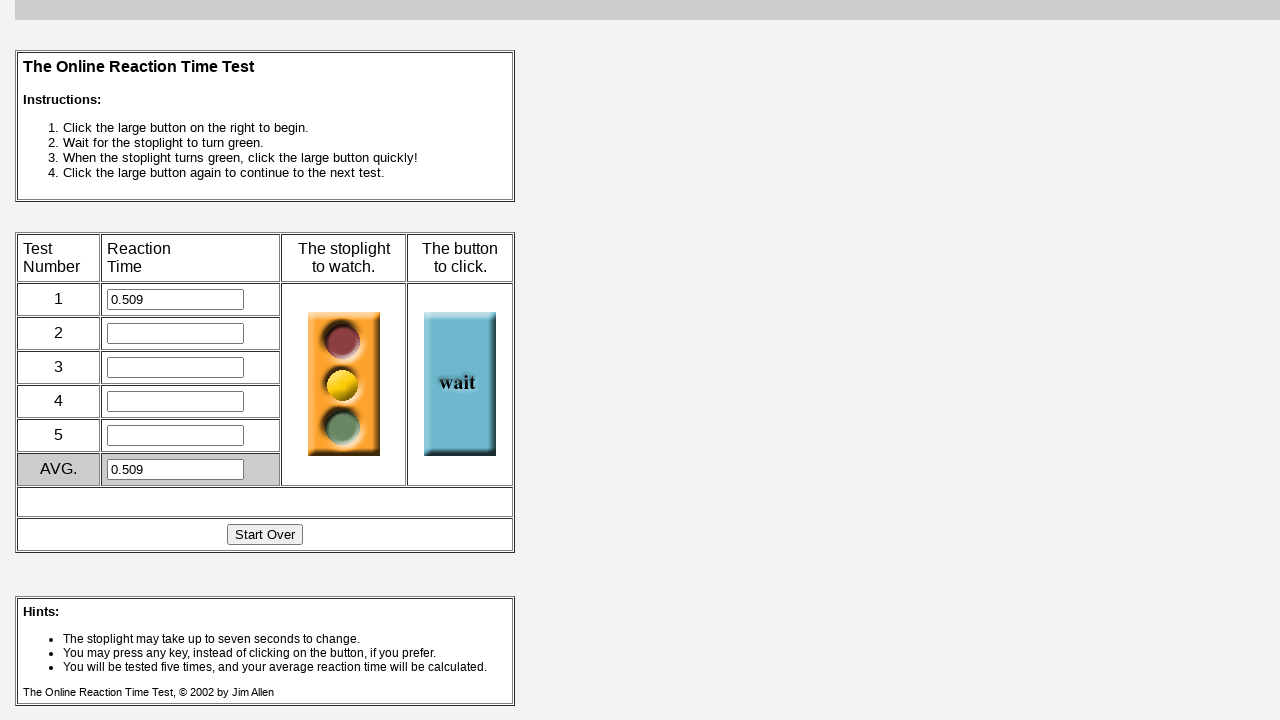

Waited 100ms for game to be ready
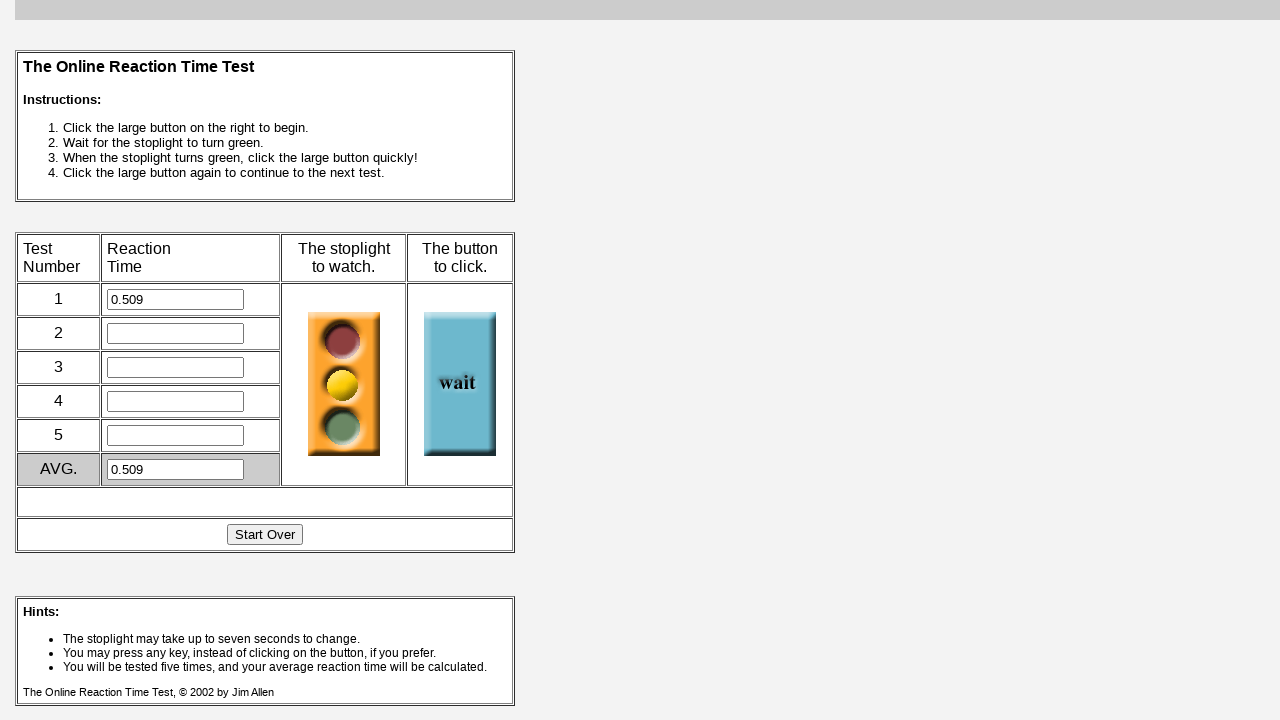

Checked game status URL again
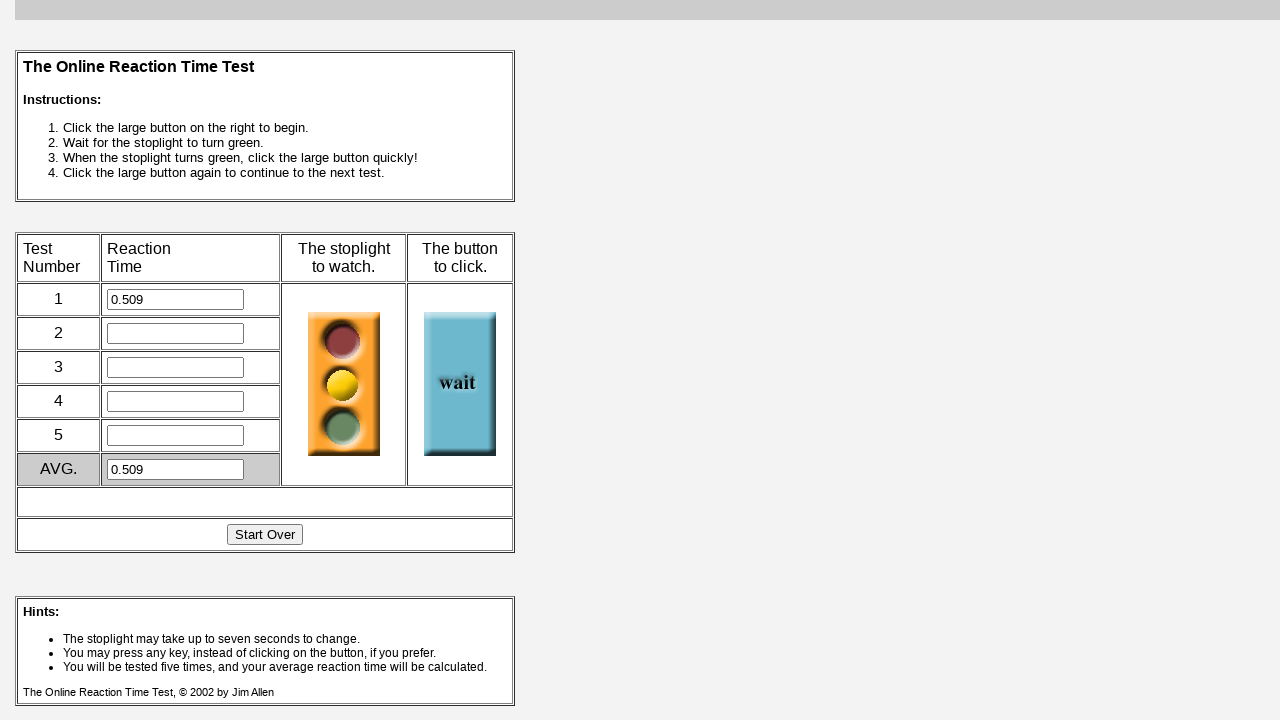

Waited 100ms for game to be ready
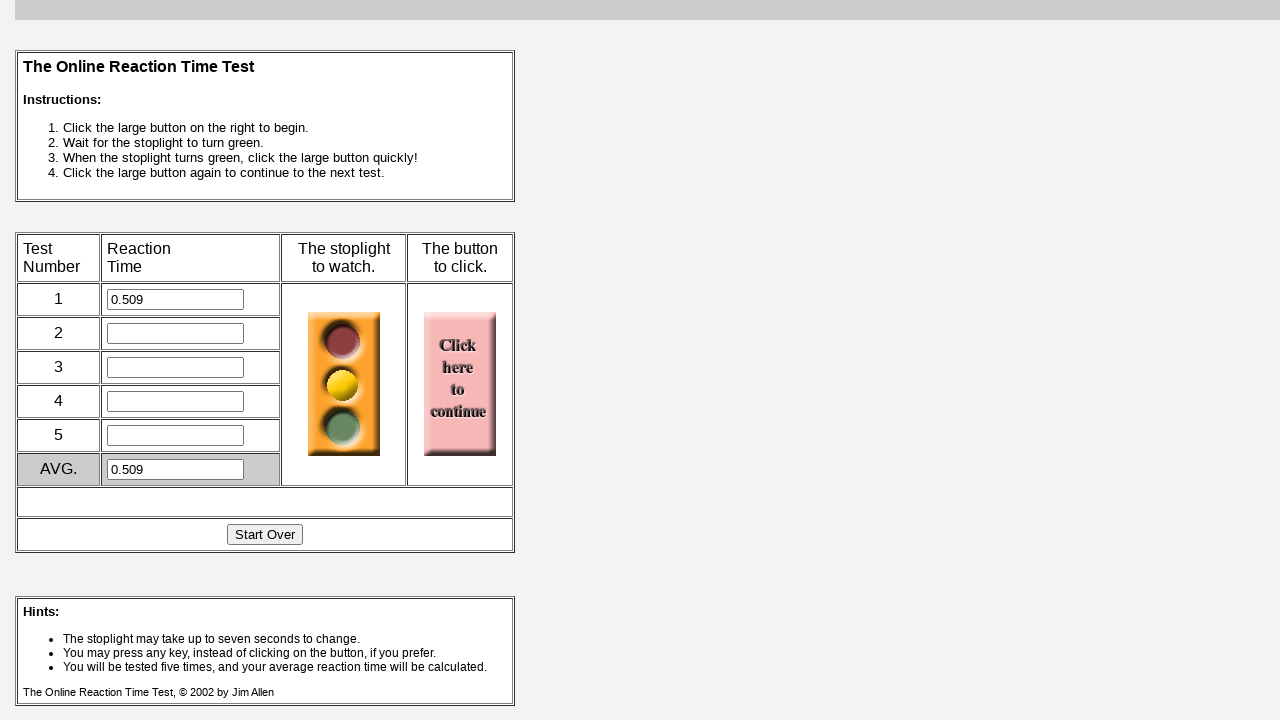

Checked game status URL again
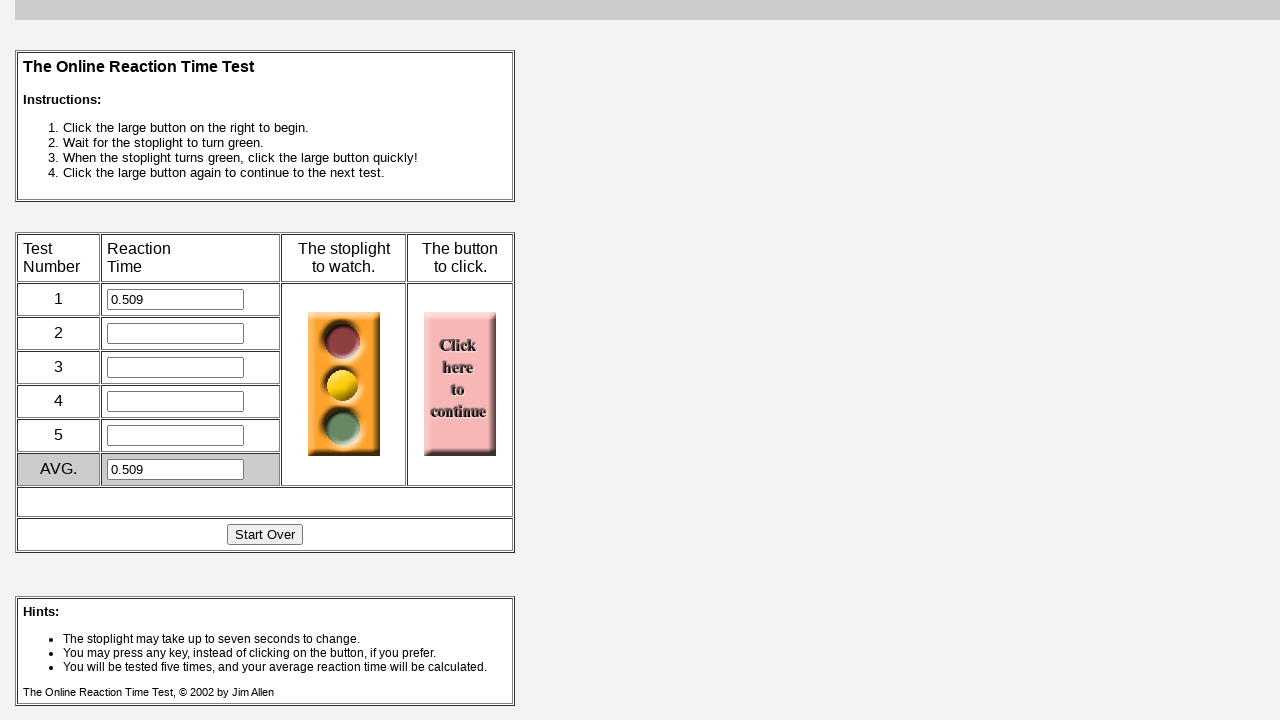

Clicked to start round 2 at (460, 384) on [name="jensen"]
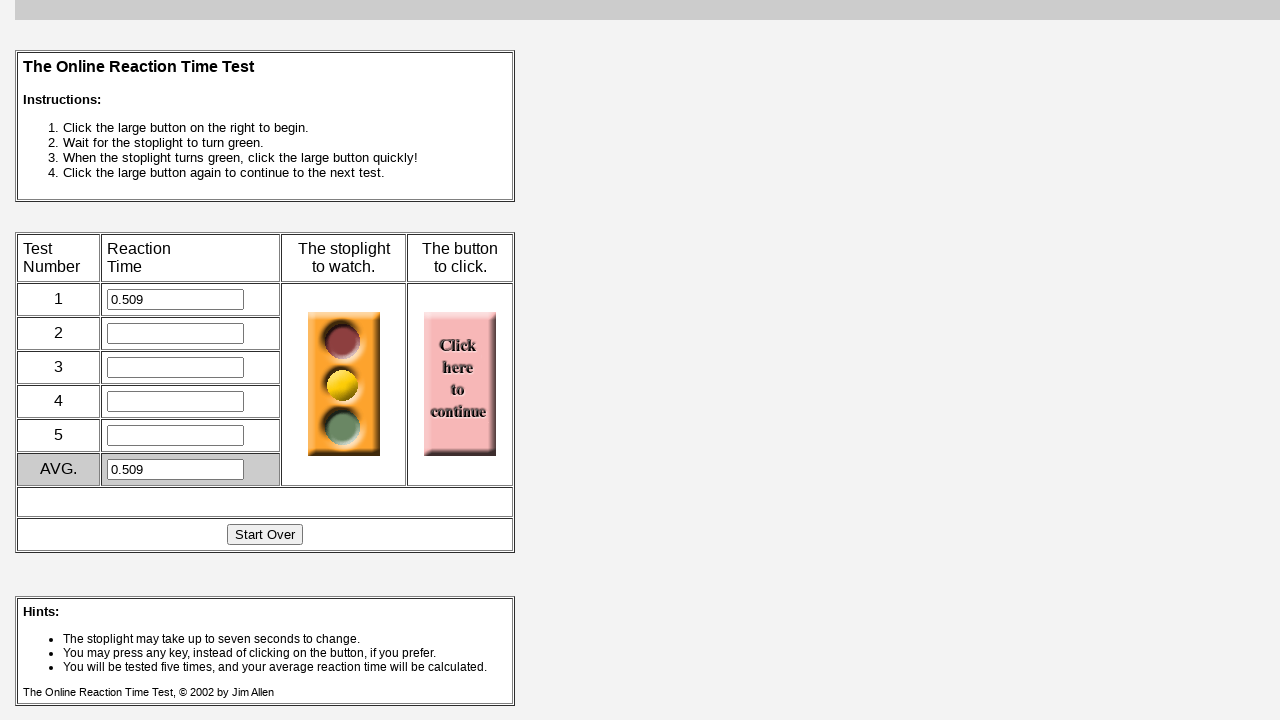

Retrieved status URL after starting round
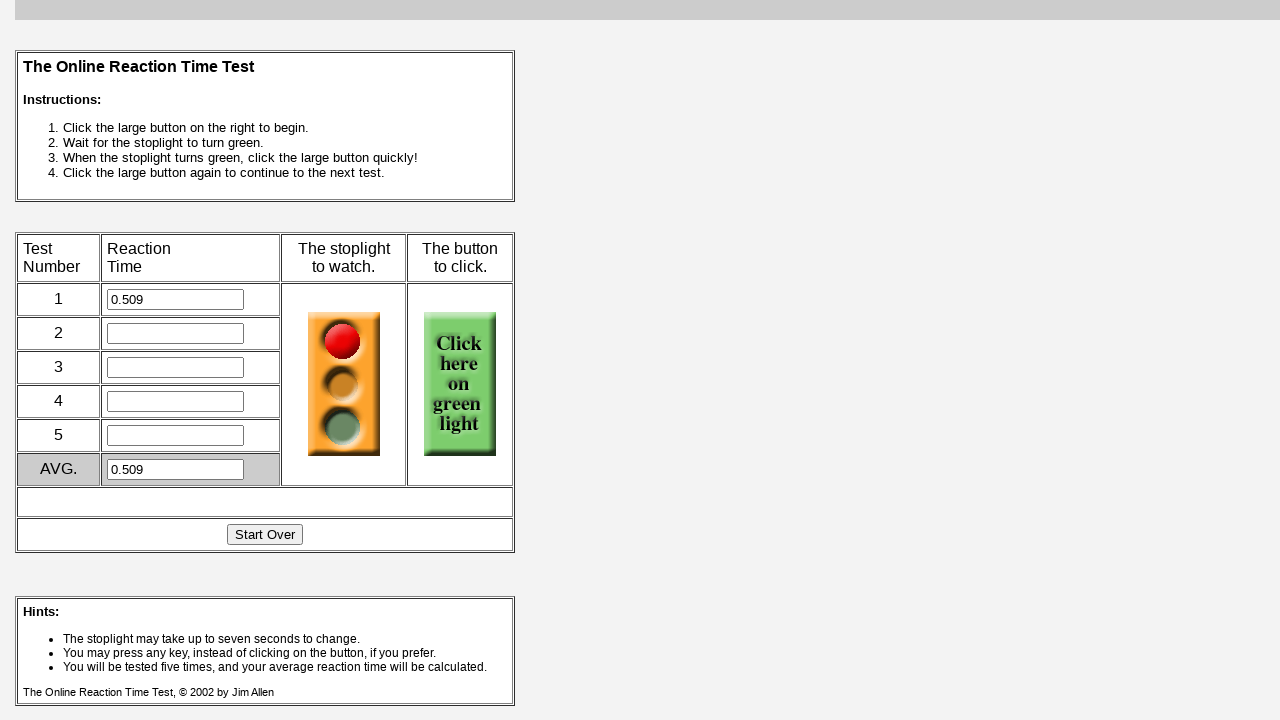

Waited 50ms while monitoring for green light
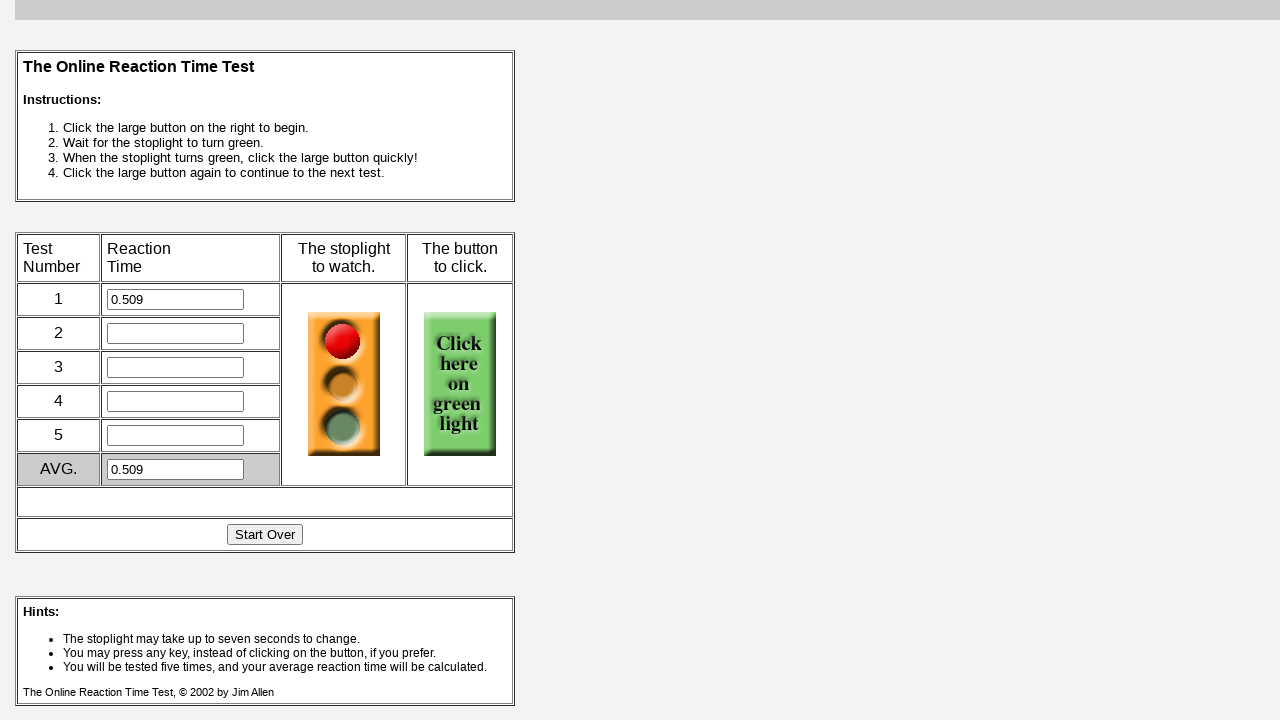

Checked game status URL
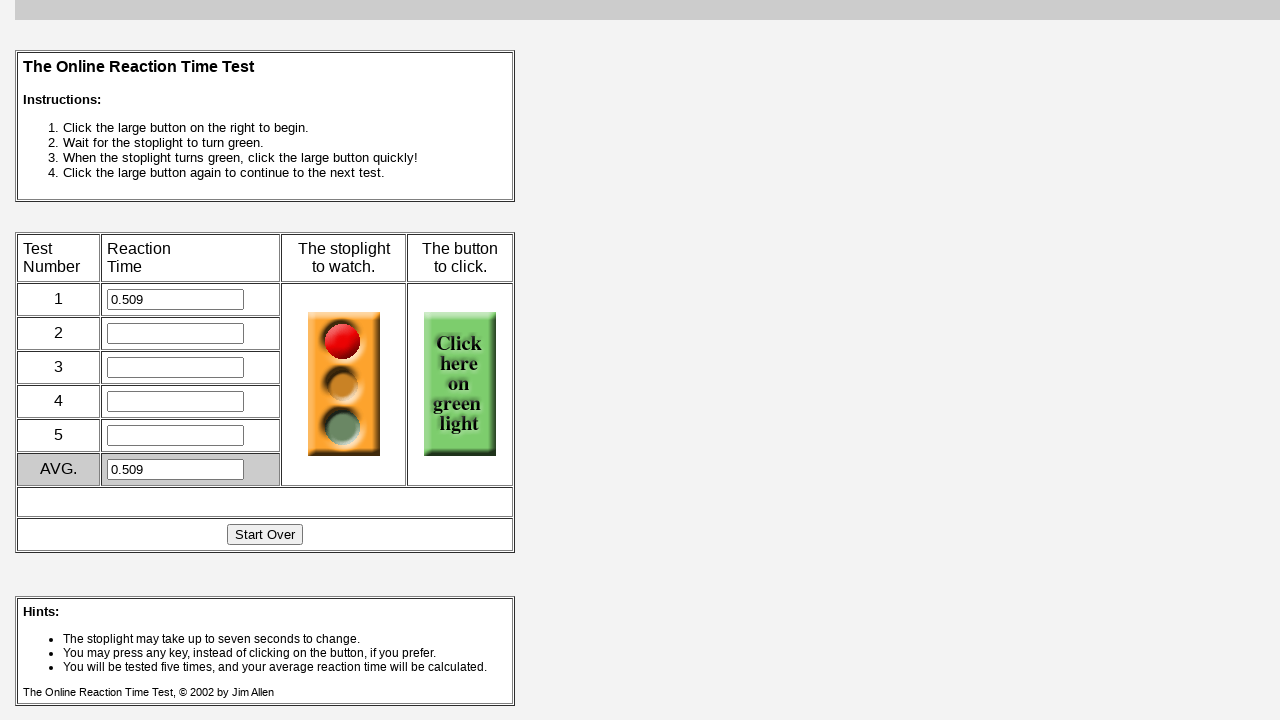

Checked traffic light status
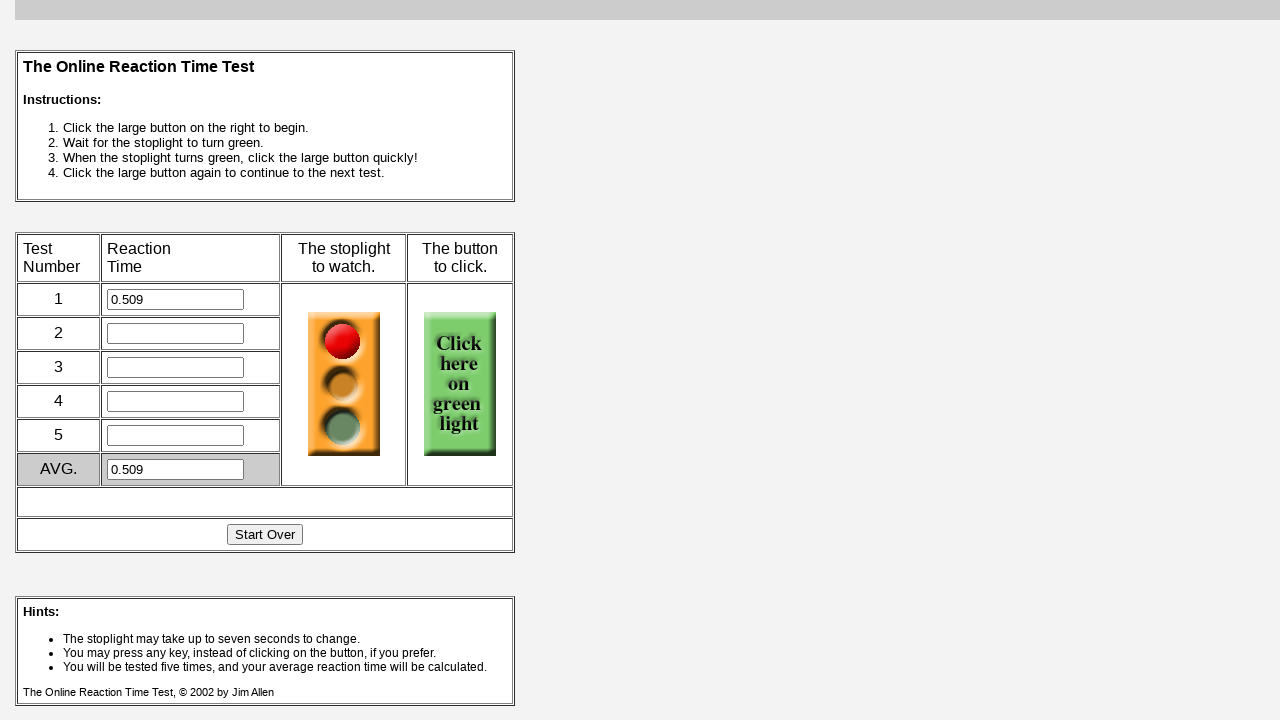

Waited 50ms while monitoring for green light
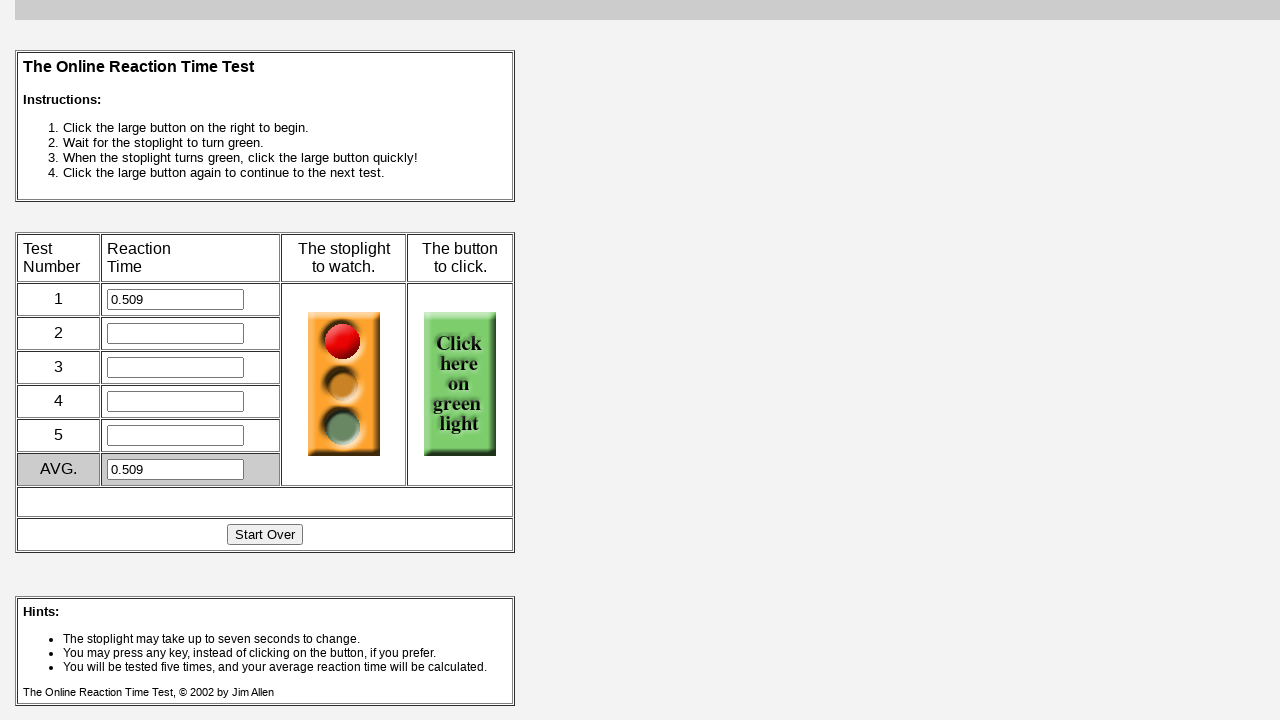

Checked game status URL
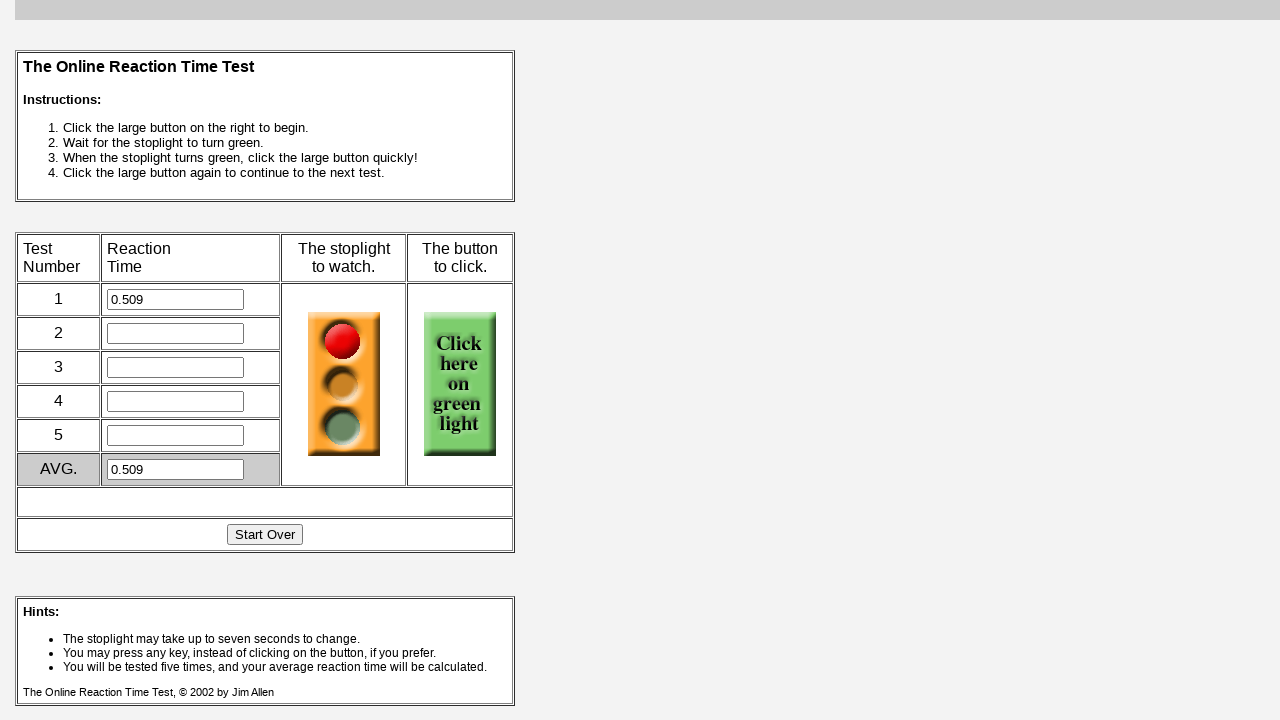

Checked traffic light status
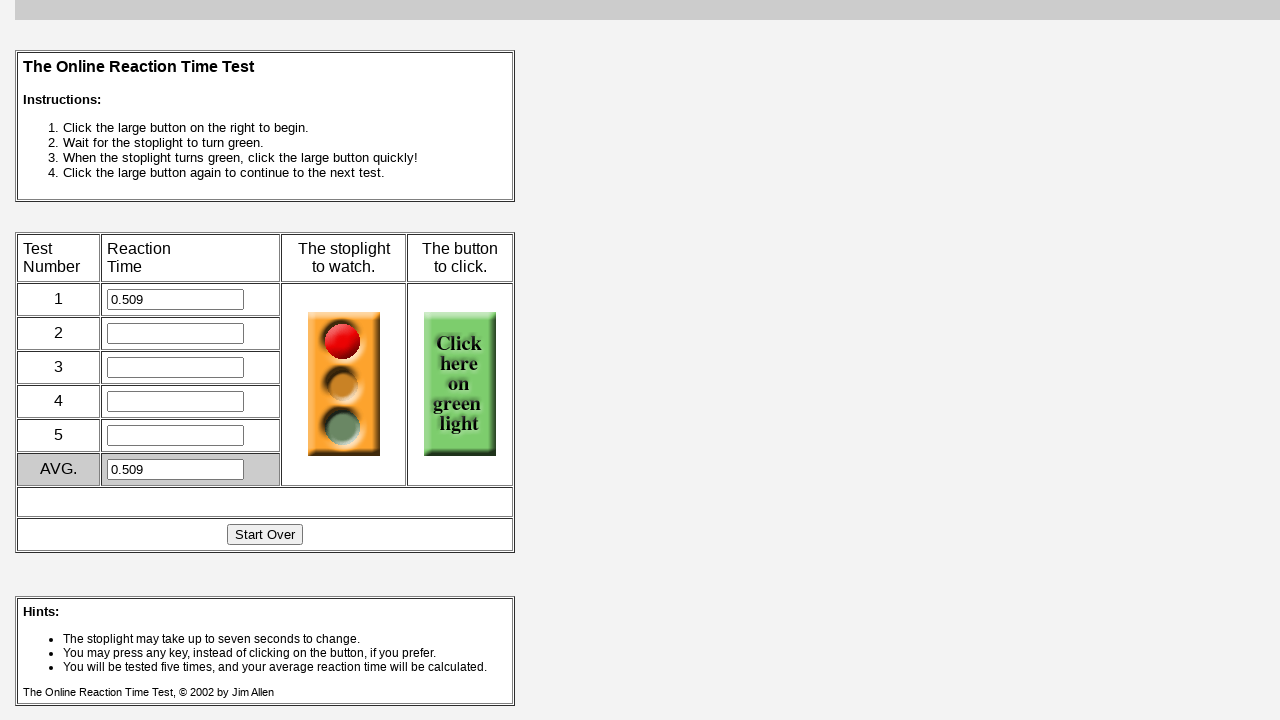

Waited 50ms while monitoring for green light
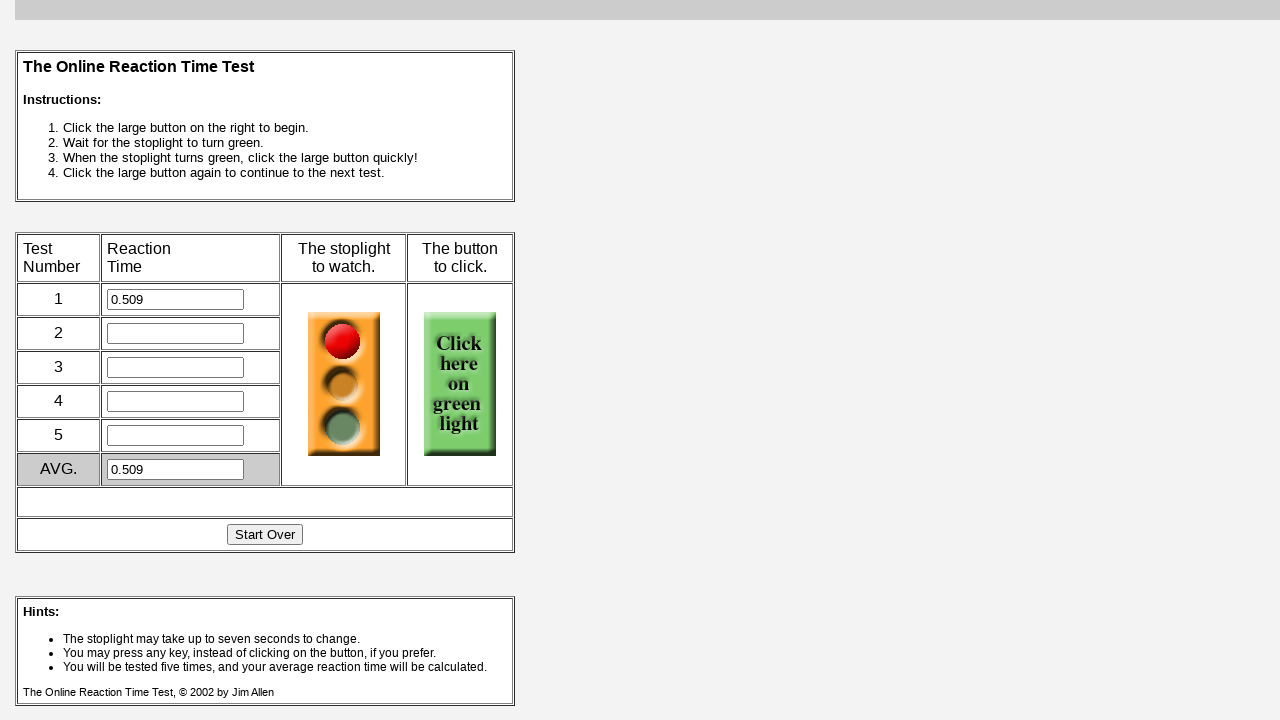

Checked game status URL
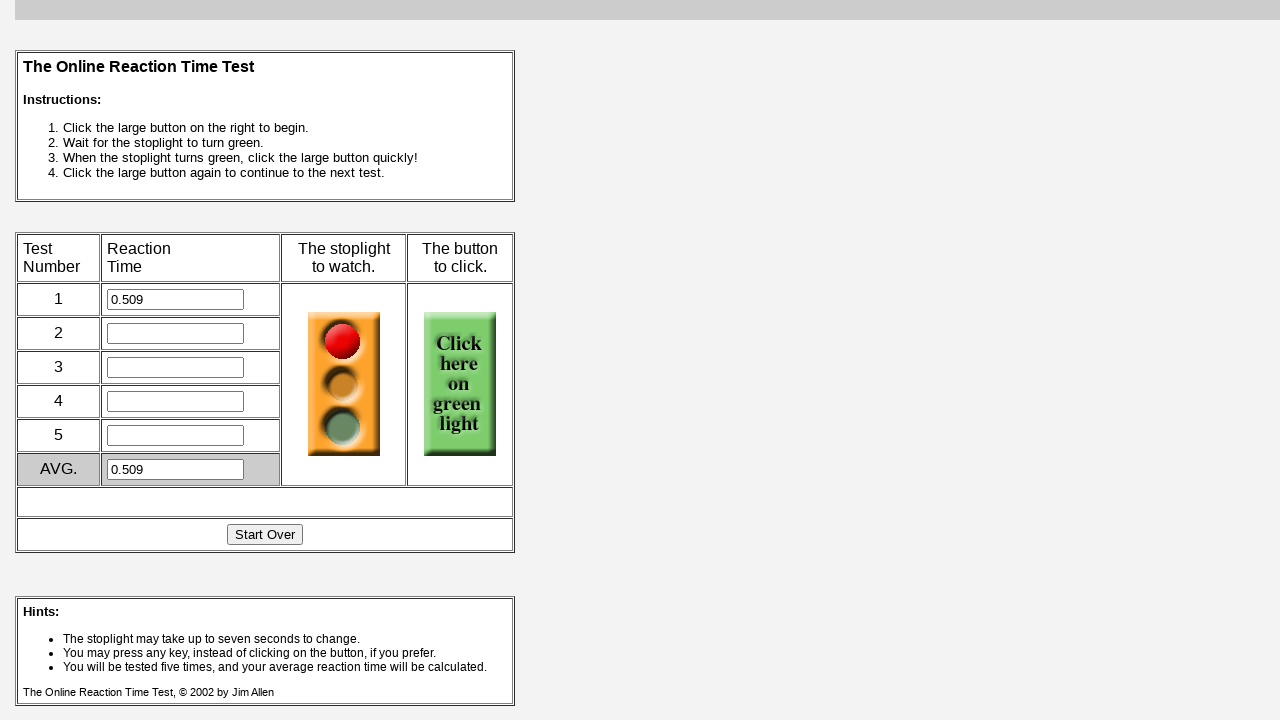

Checked traffic light status
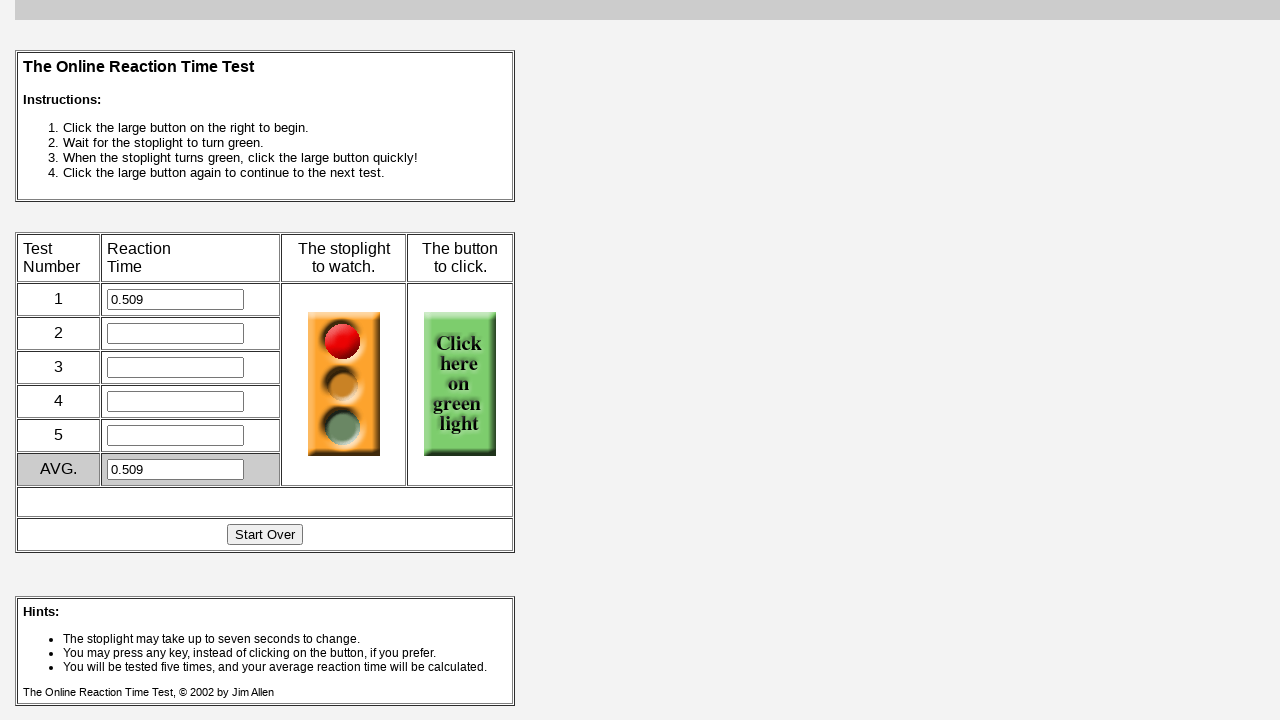

Waited 50ms while monitoring for green light
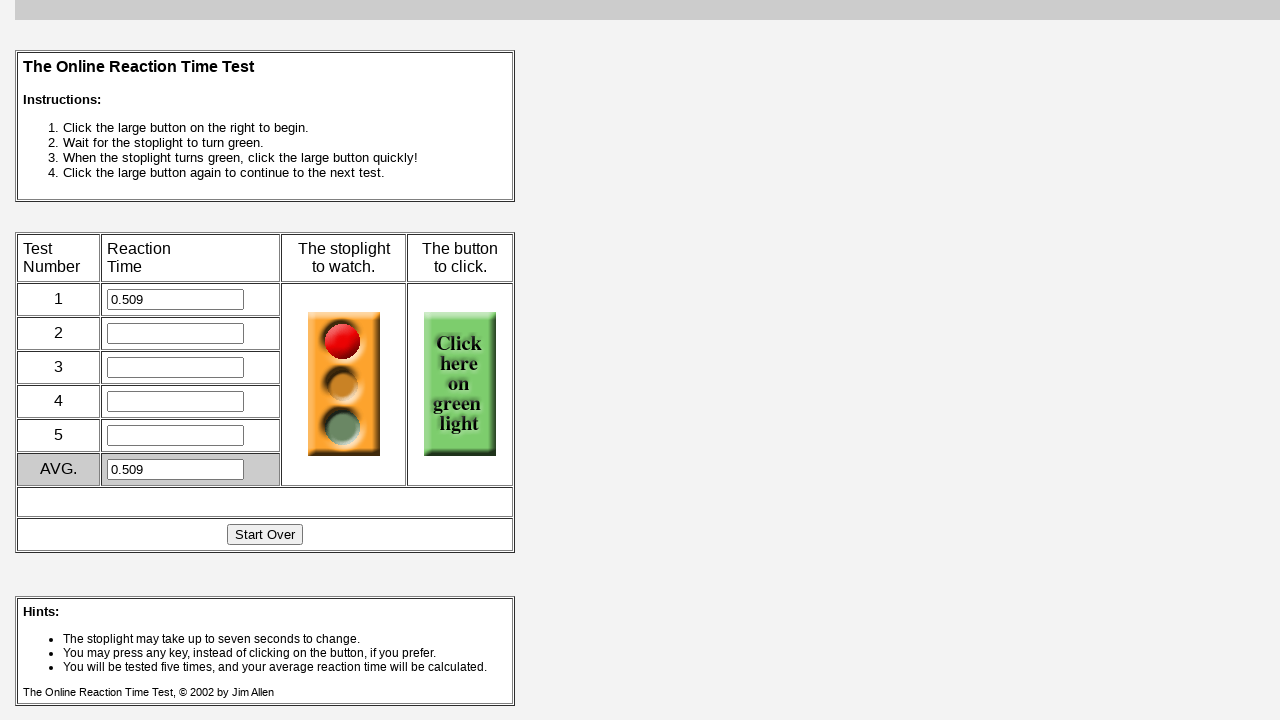

Checked game status URL
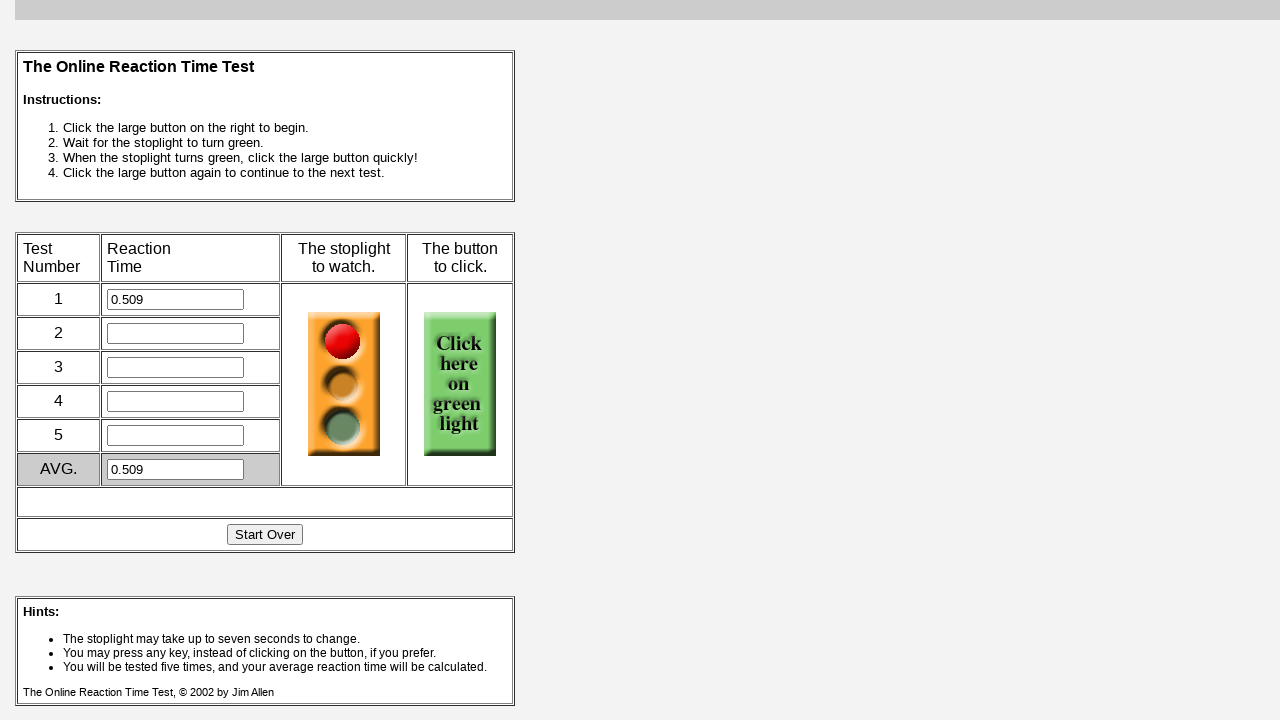

Checked traffic light status
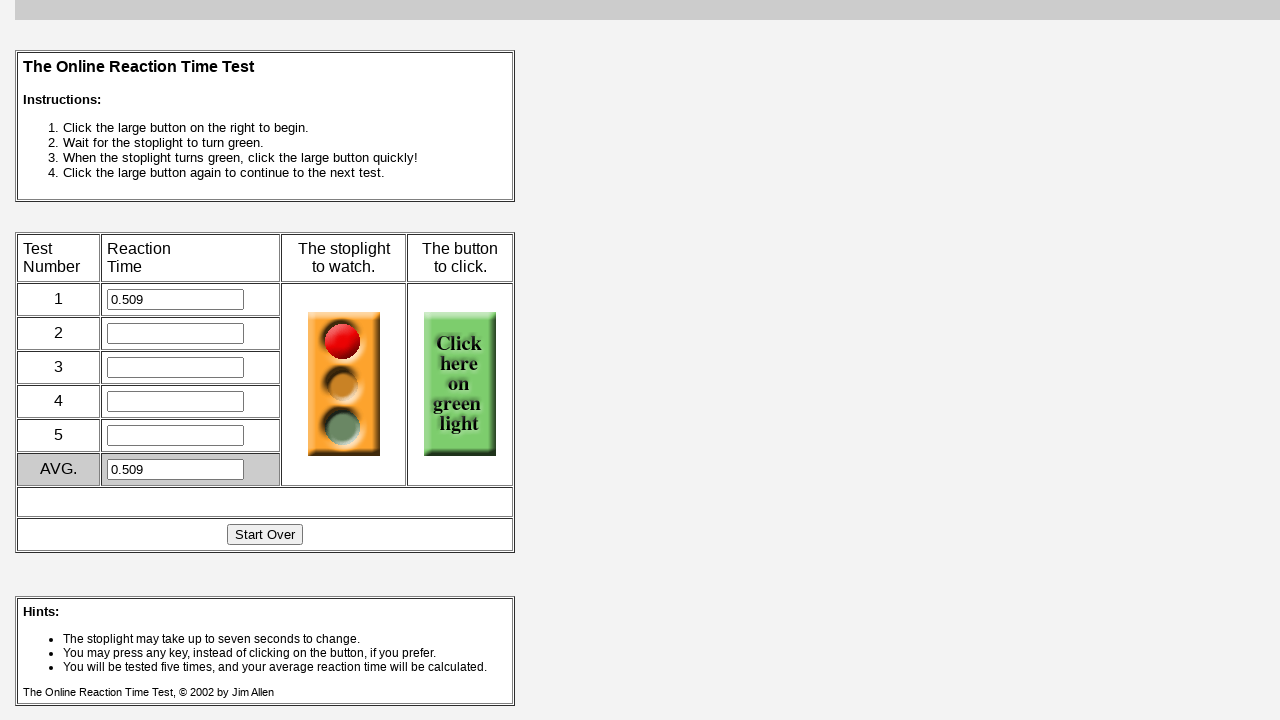

Waited 50ms while monitoring for green light
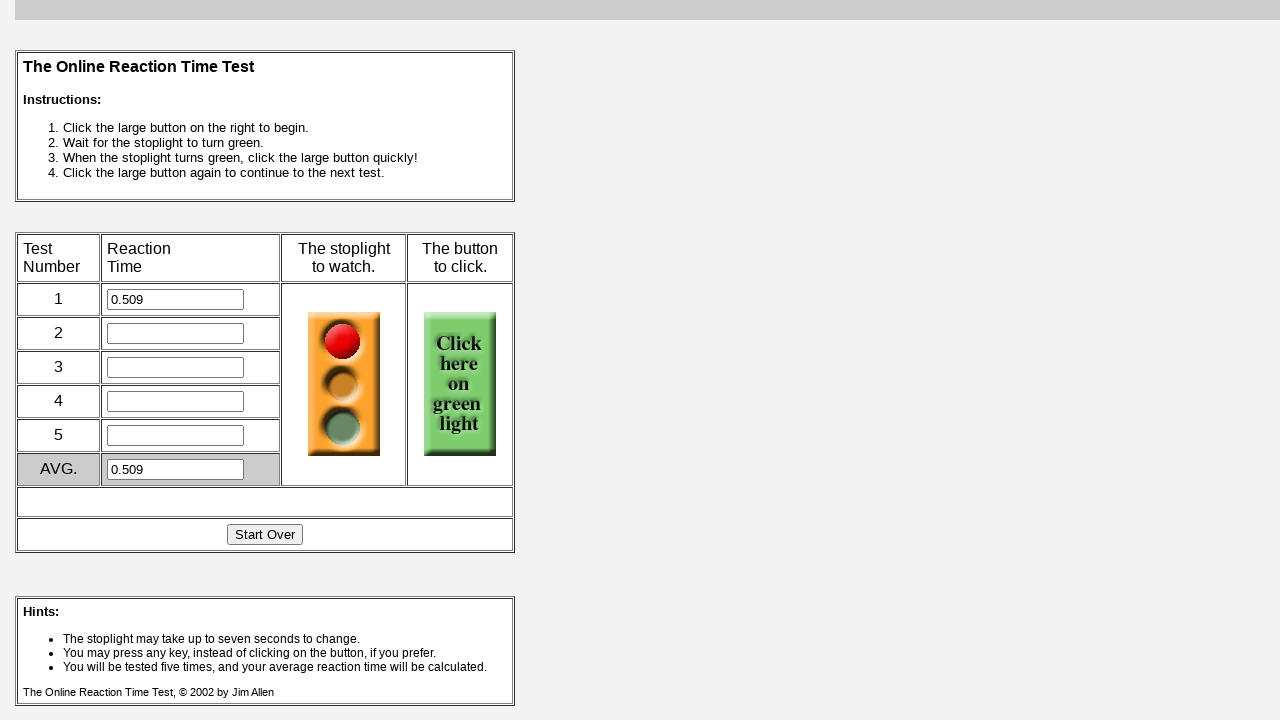

Checked game status URL
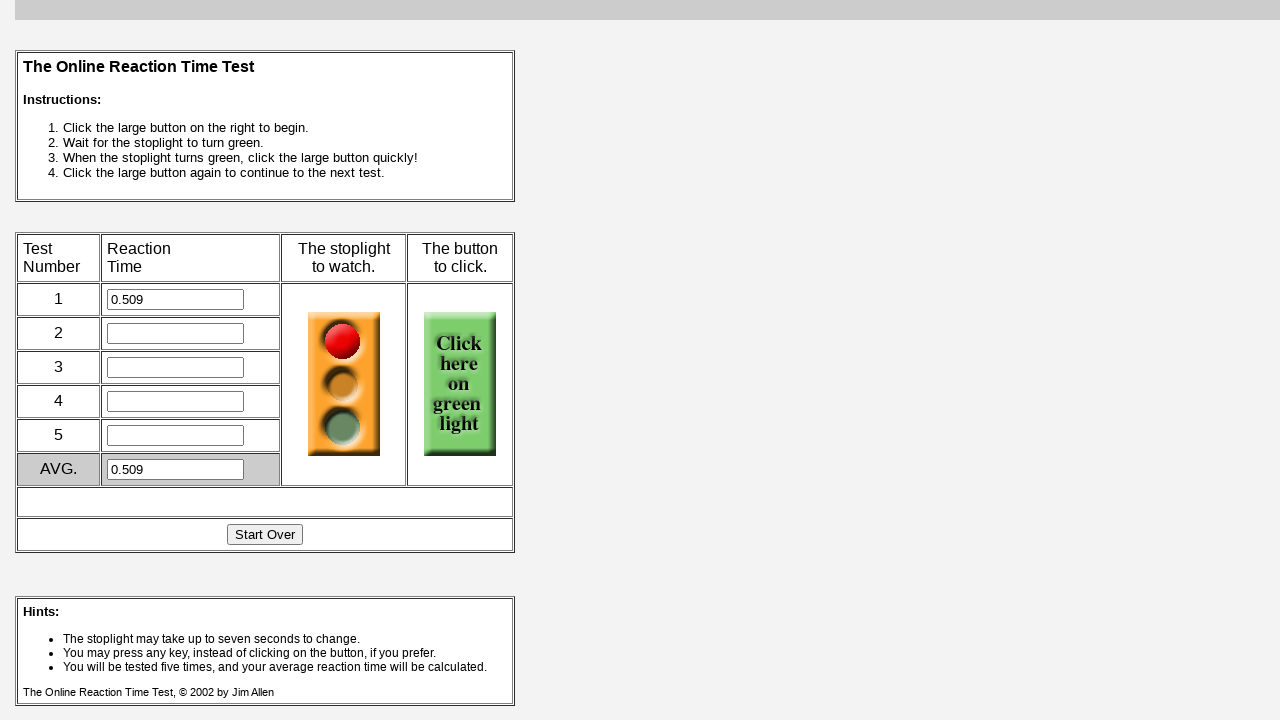

Checked traffic light status
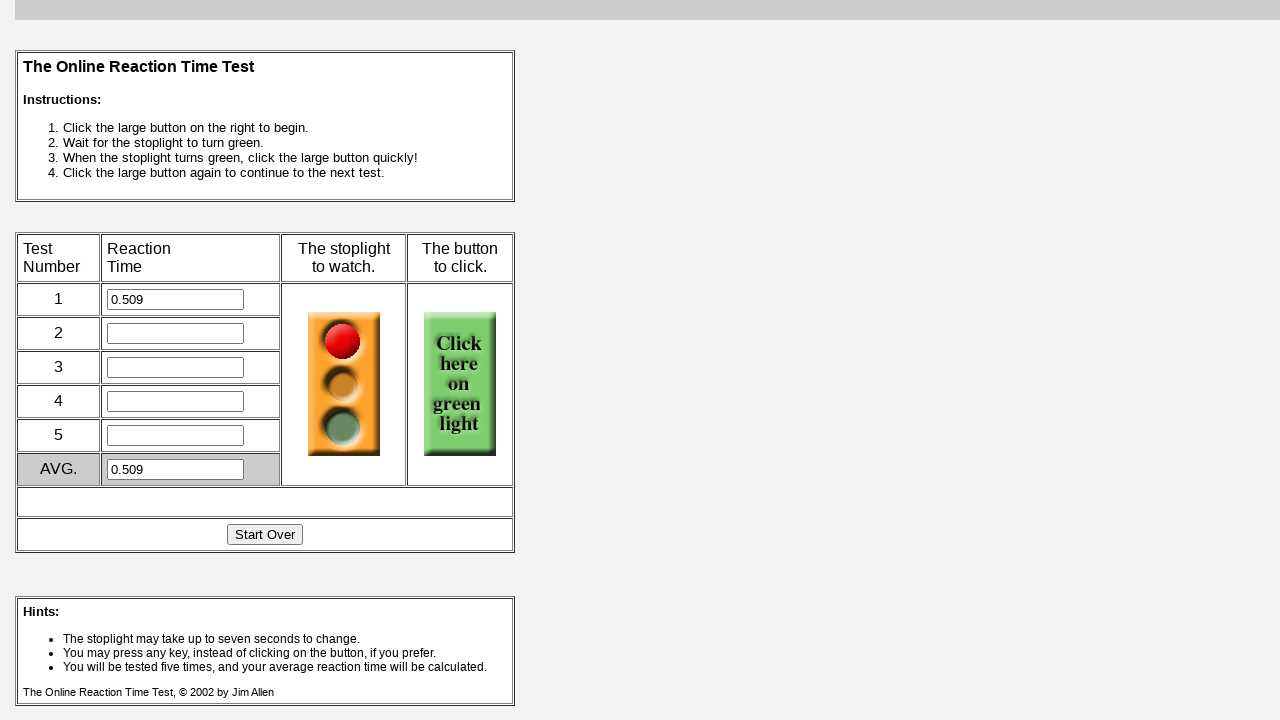

Waited 50ms while monitoring for green light
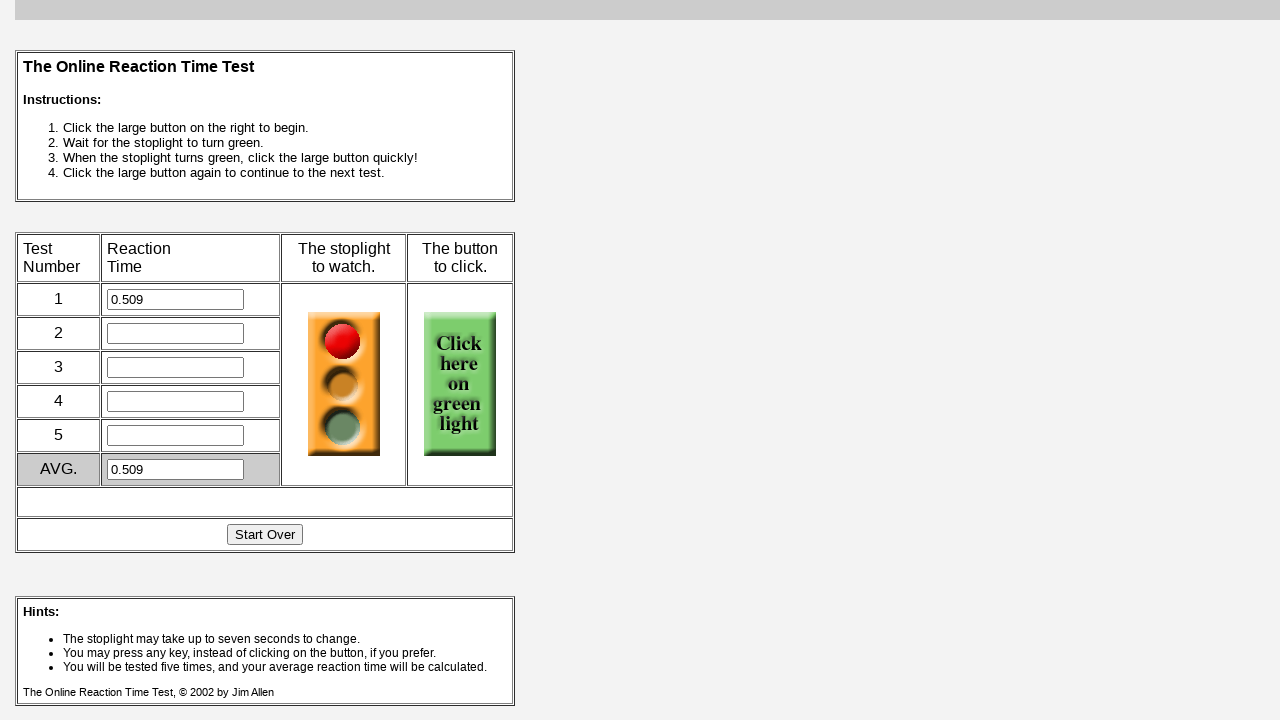

Checked game status URL
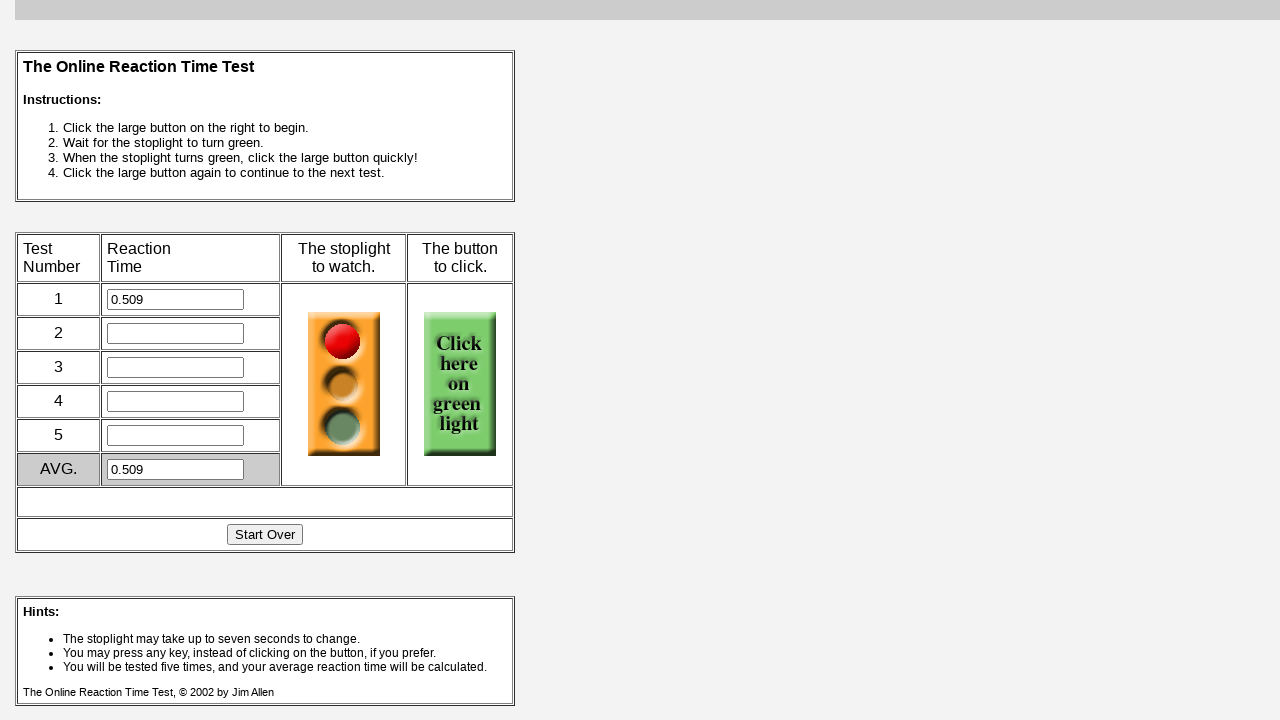

Checked traffic light status
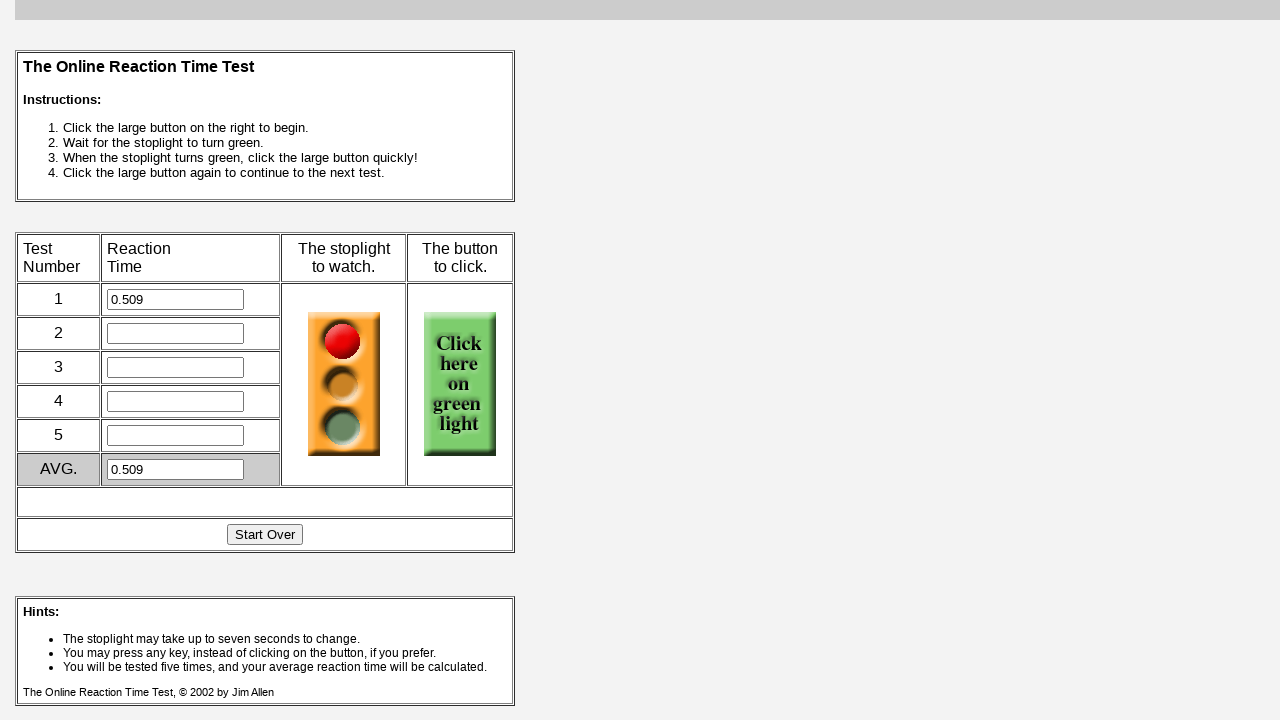

Waited 50ms while monitoring for green light
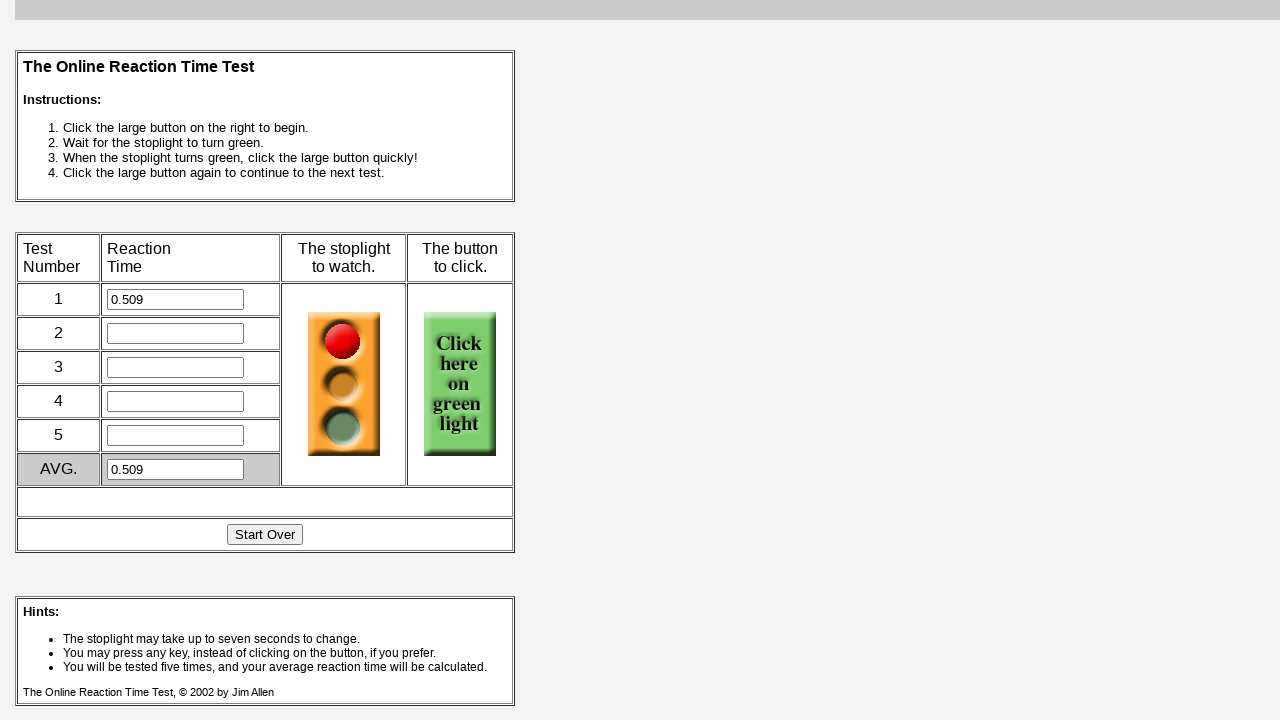

Checked game status URL
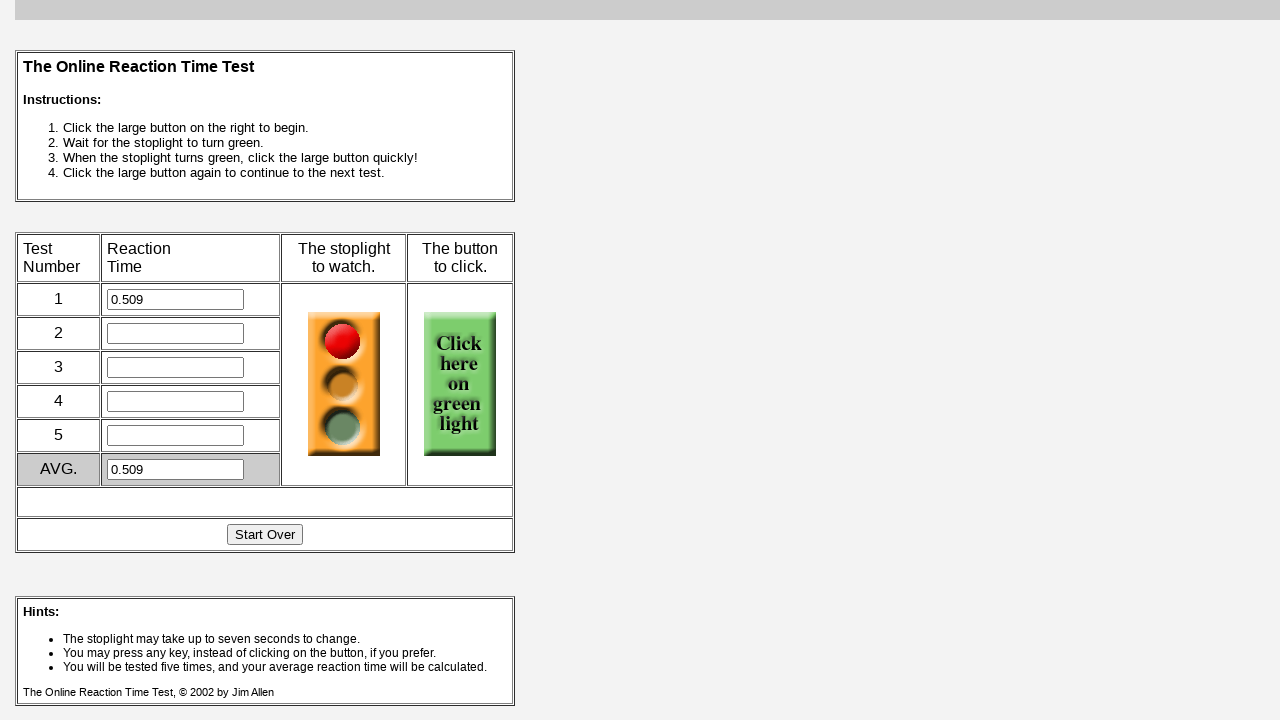

Checked traffic light status
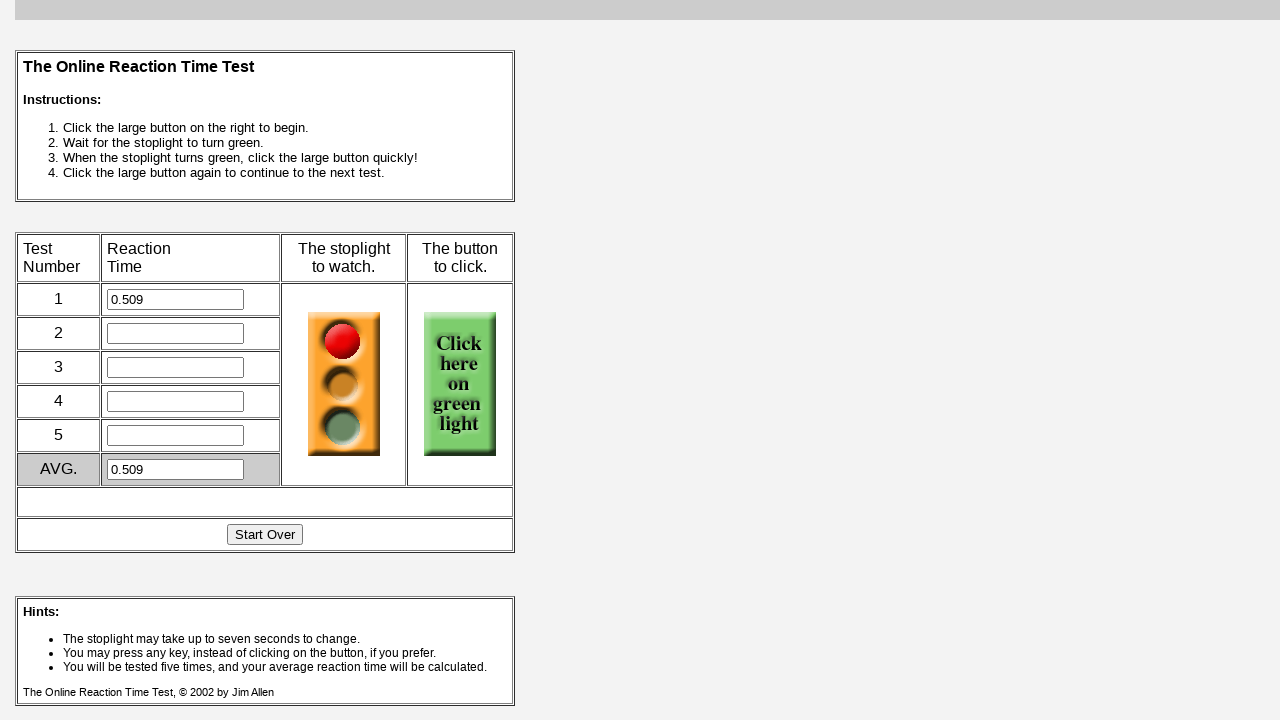

Waited 50ms while monitoring for green light
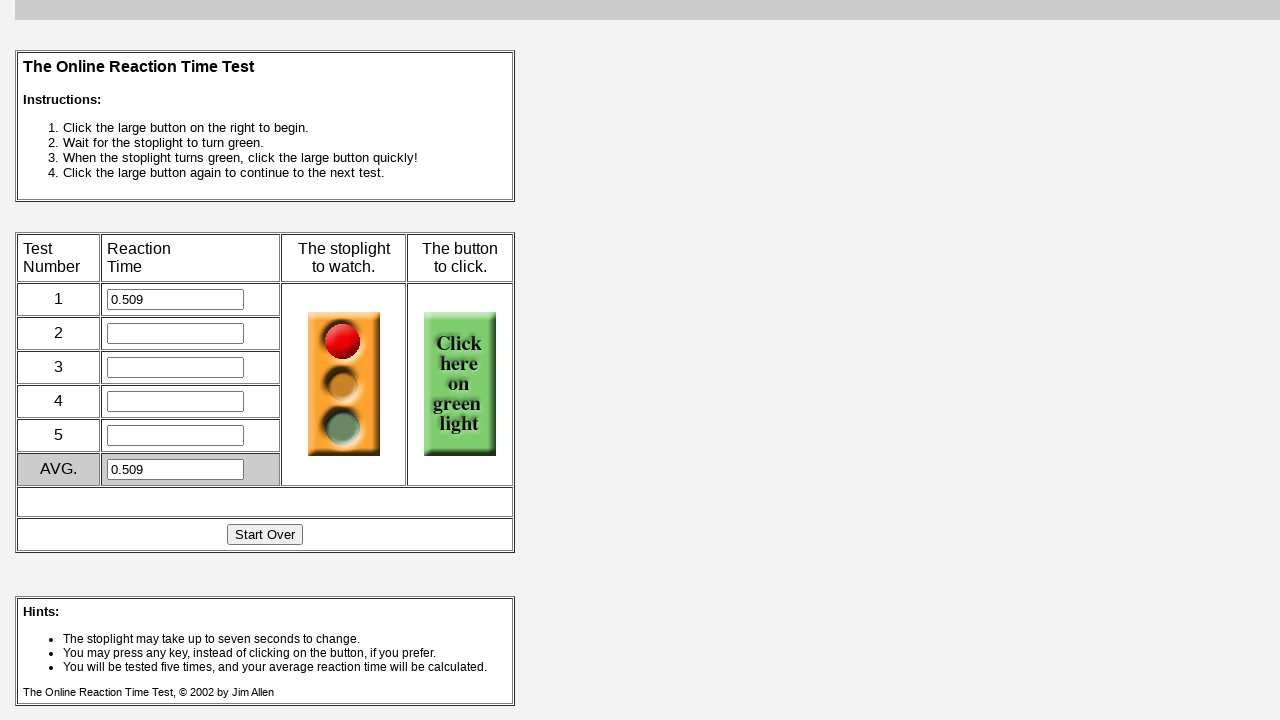

Checked game status URL
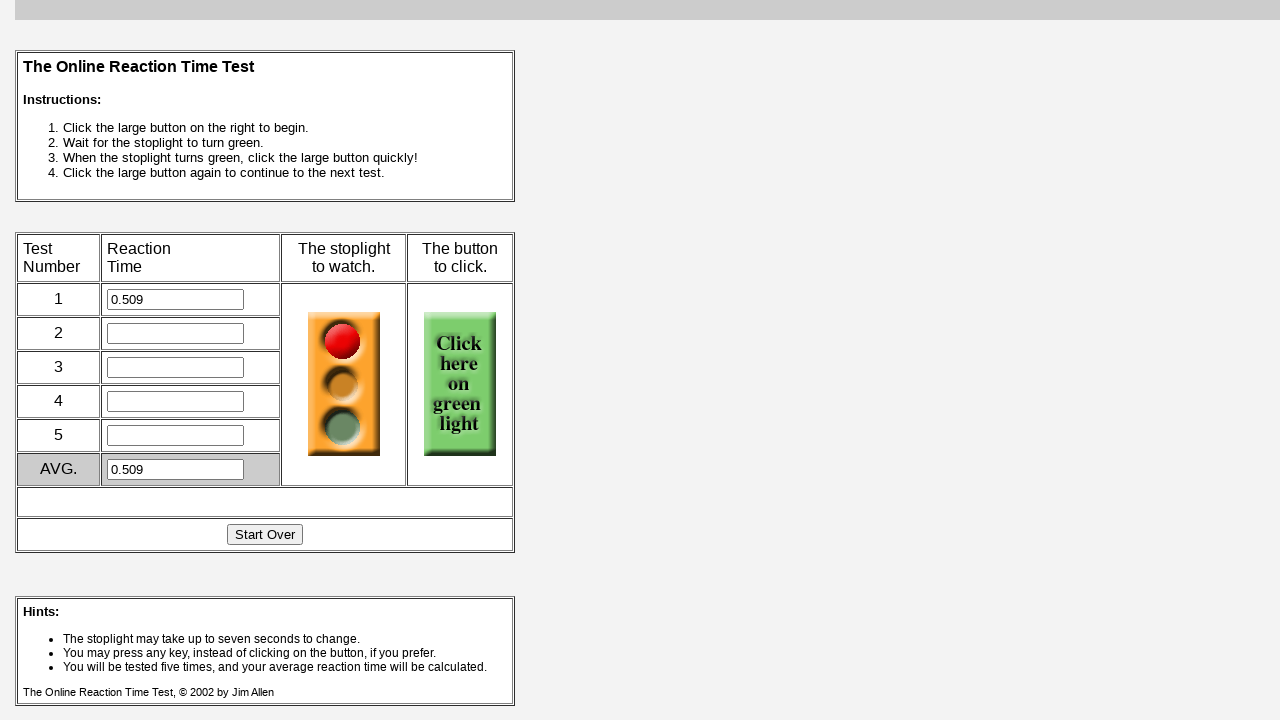

Checked traffic light status
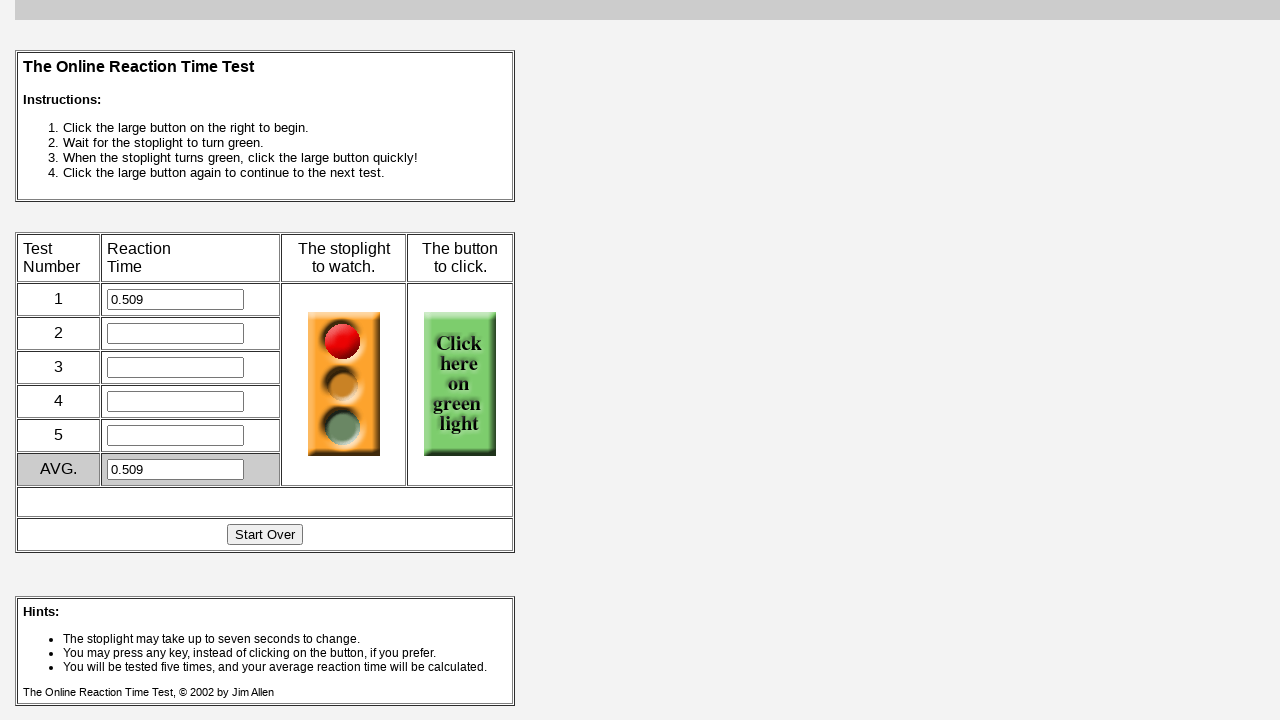

Waited 50ms while monitoring for green light
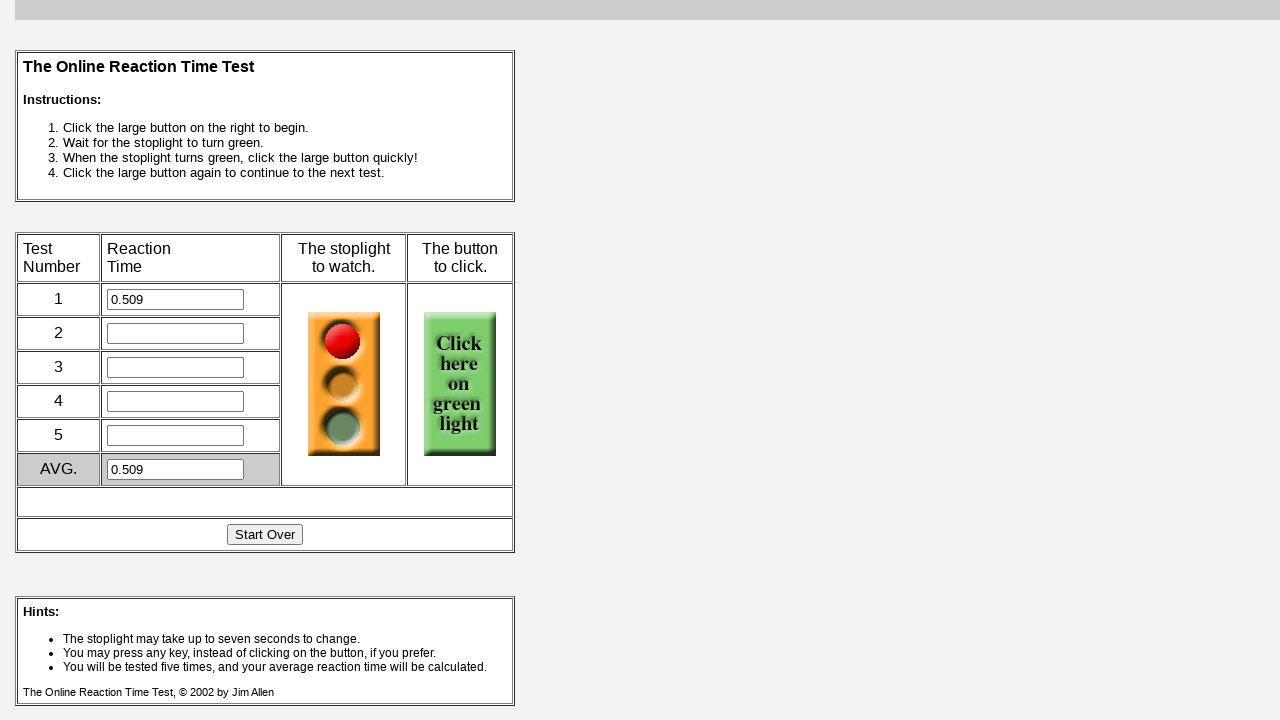

Checked game status URL
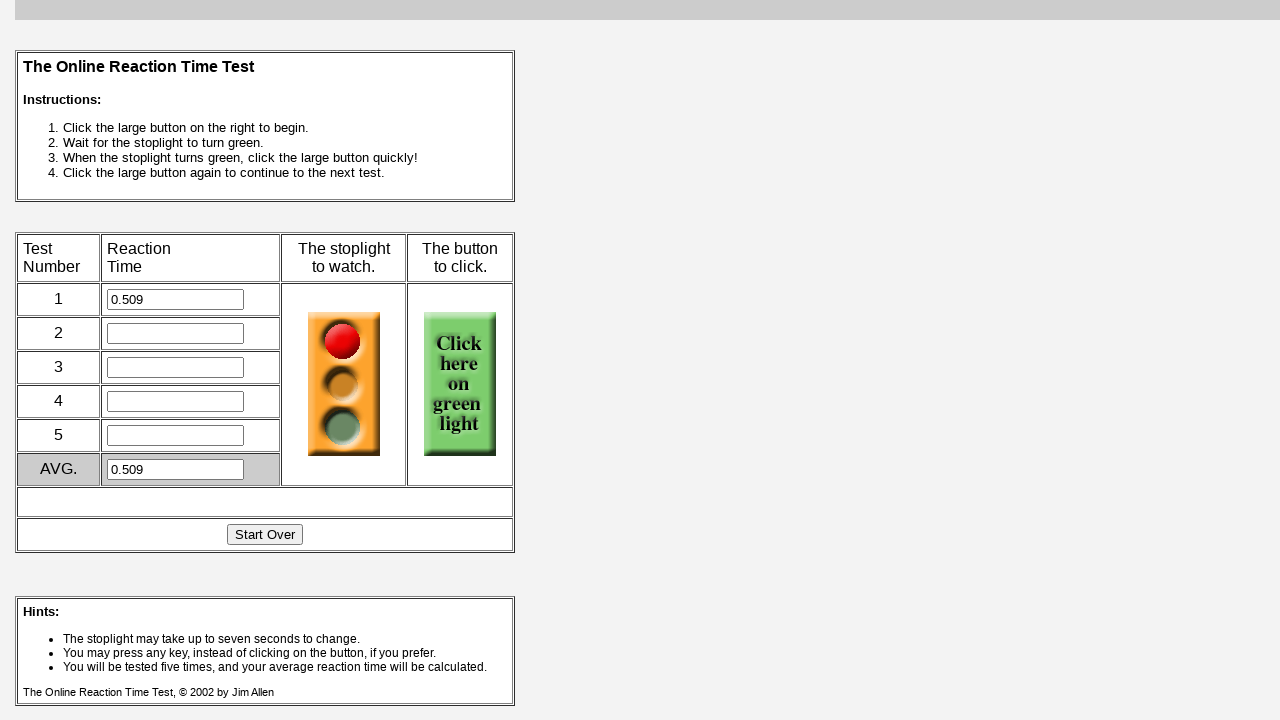

Checked traffic light status
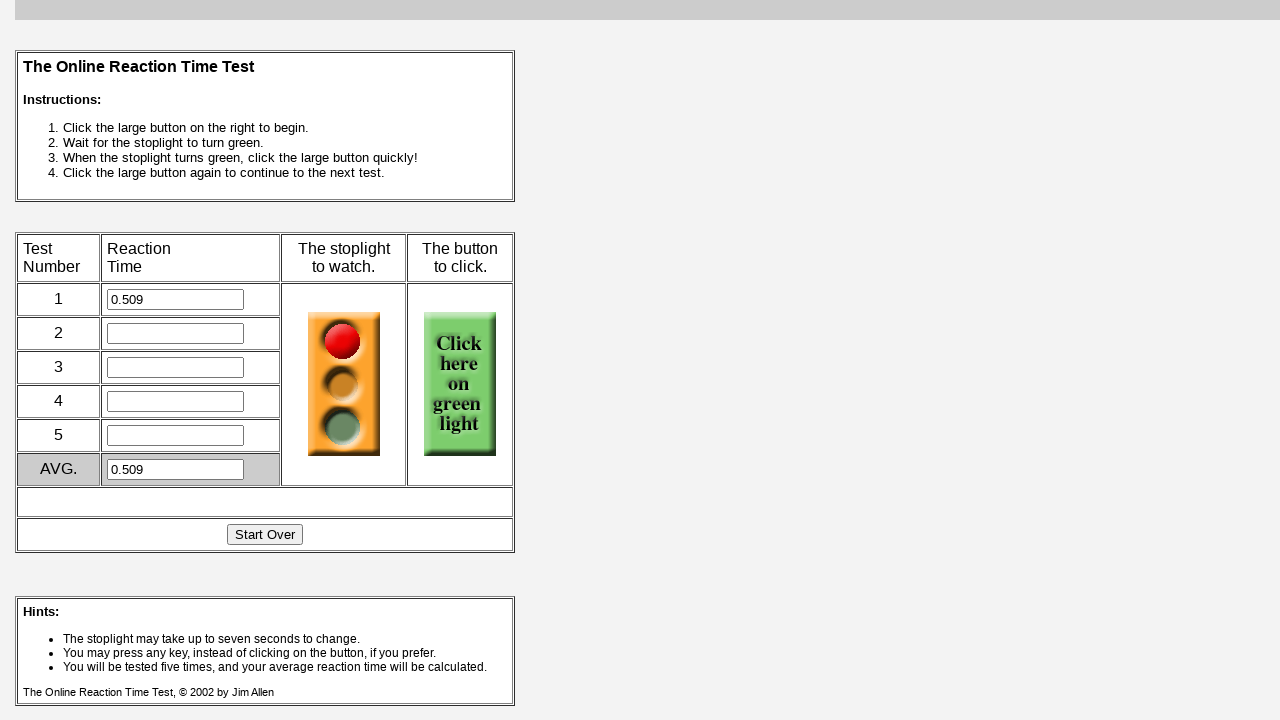

Waited 50ms while monitoring for green light
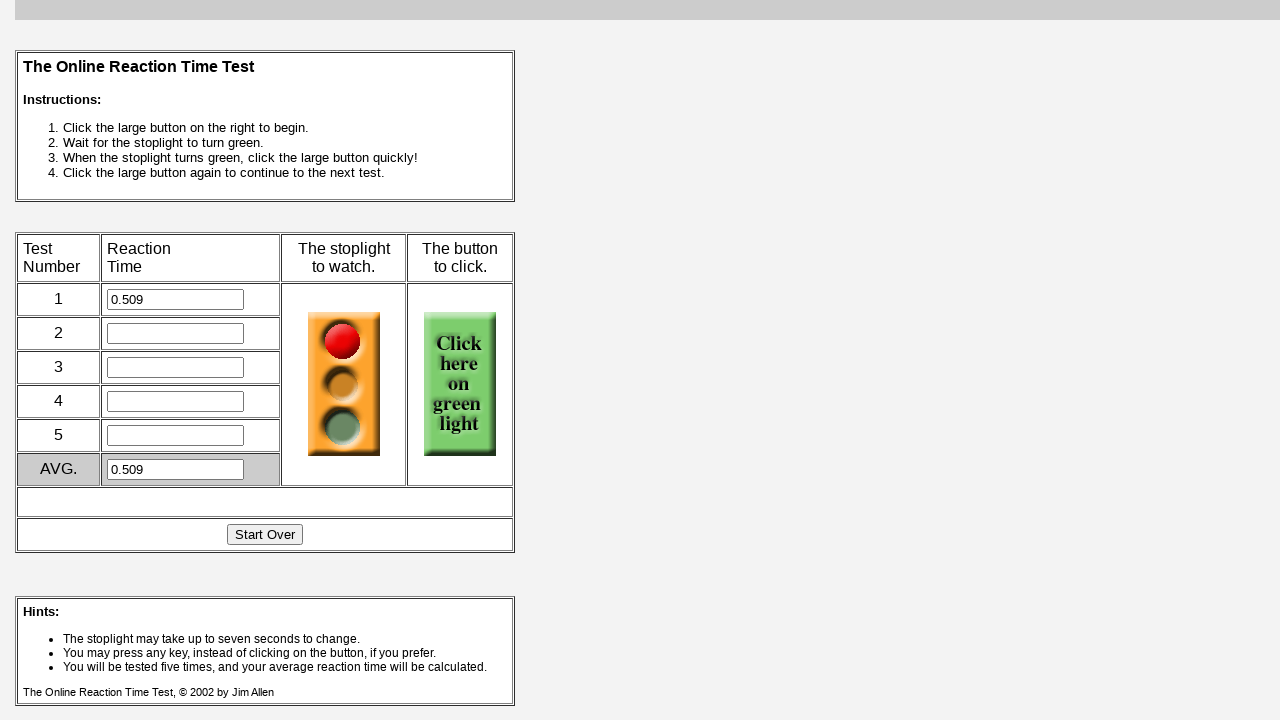

Checked game status URL
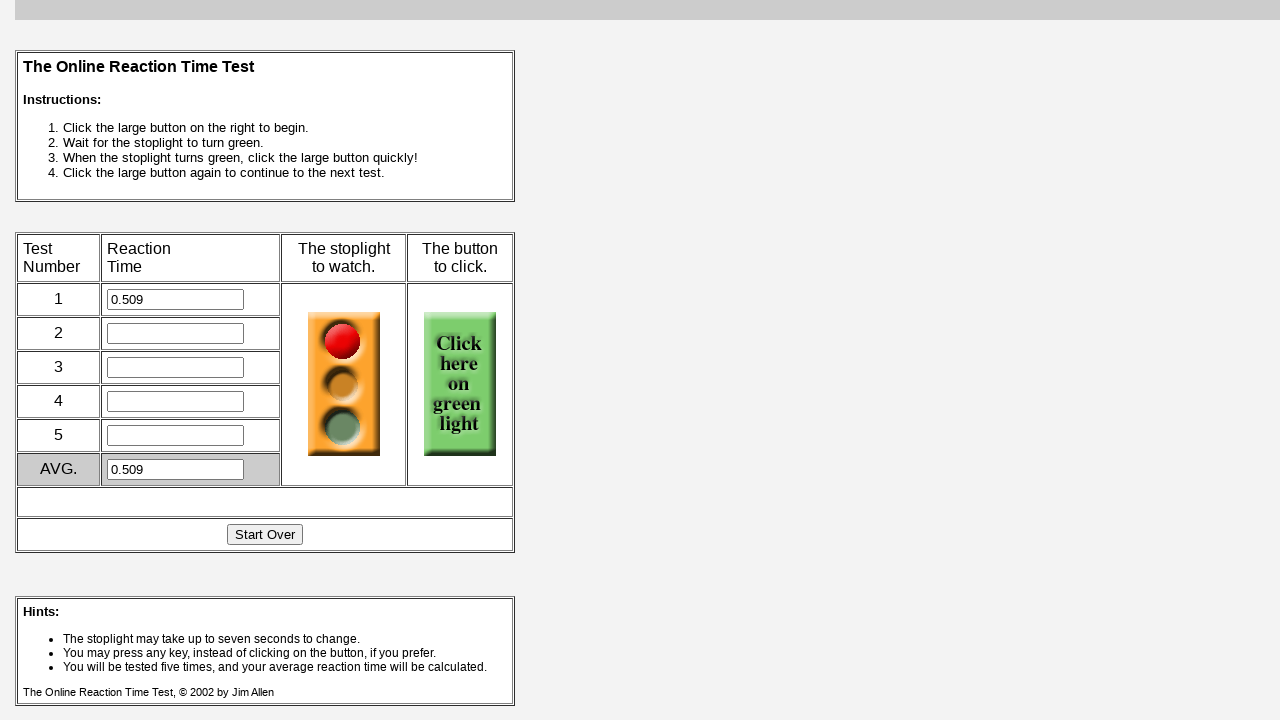

Checked traffic light status
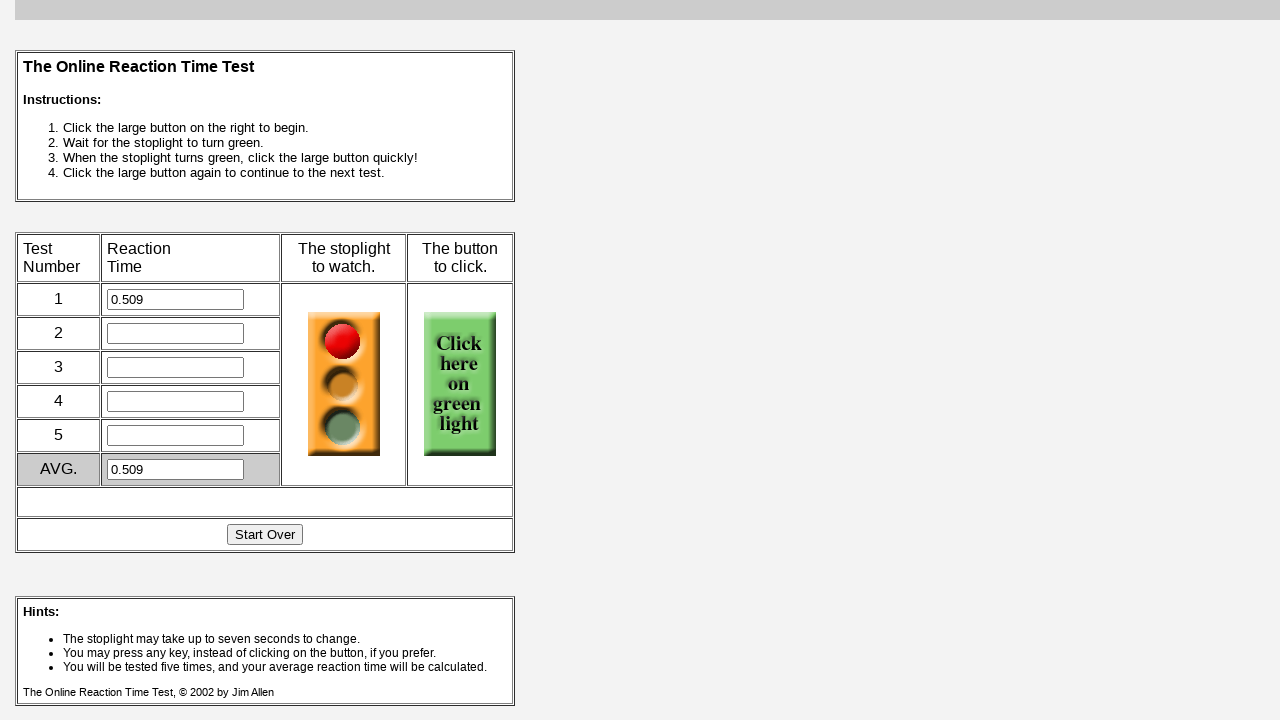

Waited 50ms while monitoring for green light
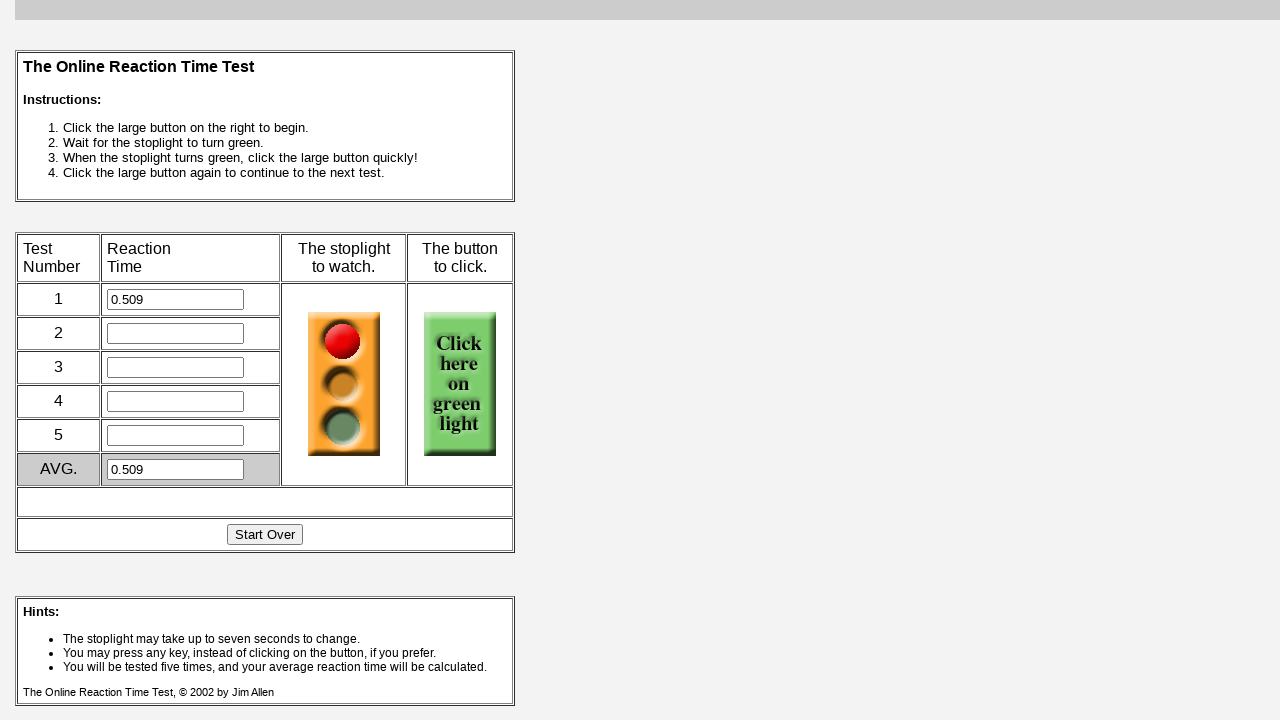

Checked game status URL
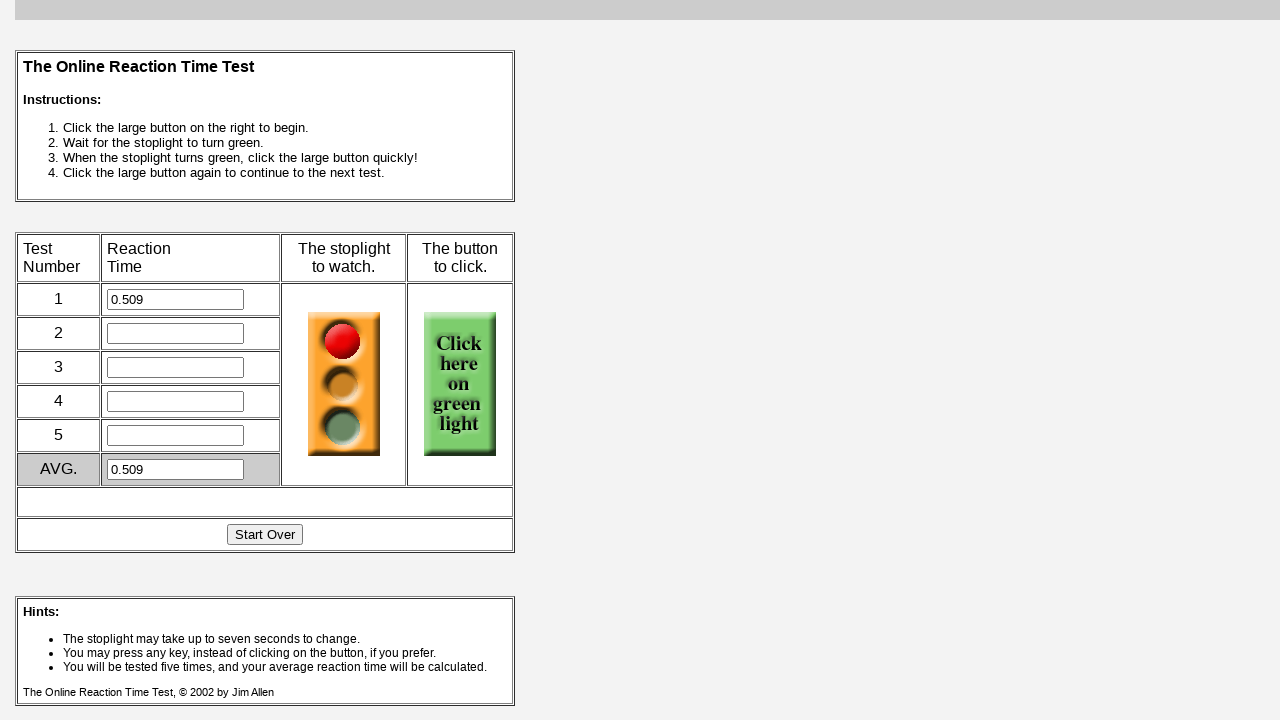

Checked traffic light status
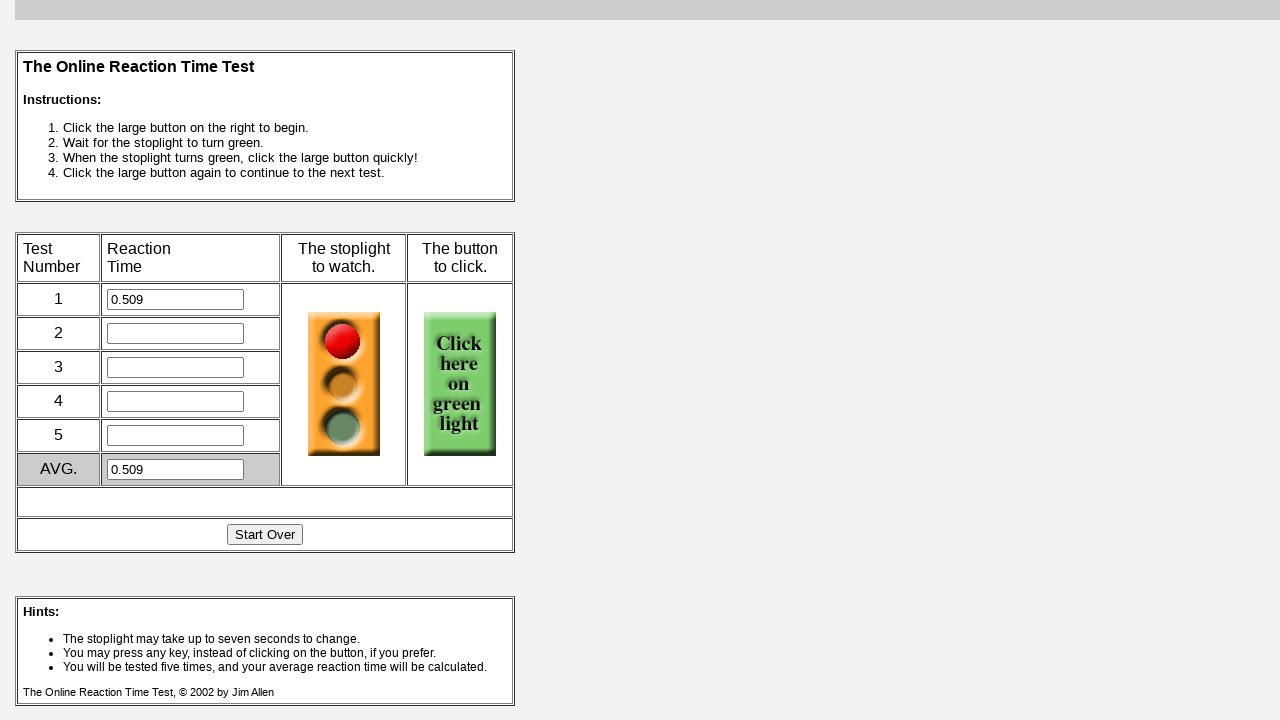

Waited 50ms while monitoring for green light
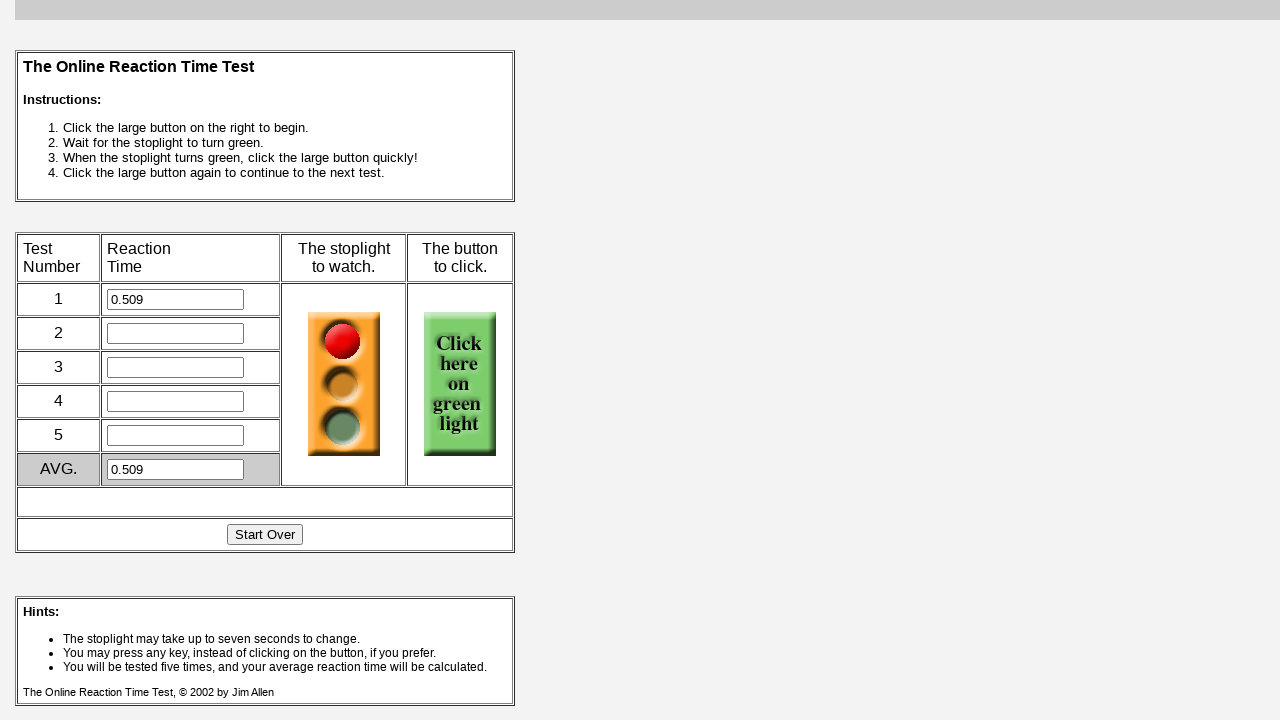

Checked game status URL
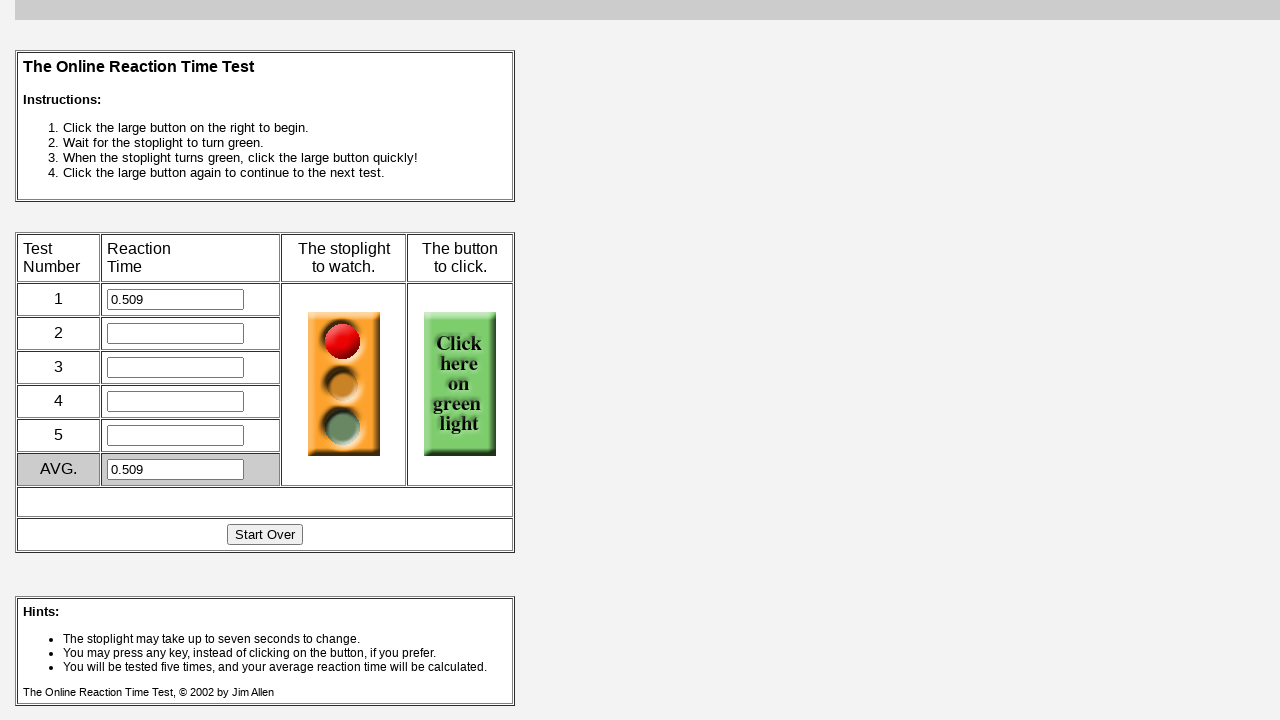

Checked traffic light status
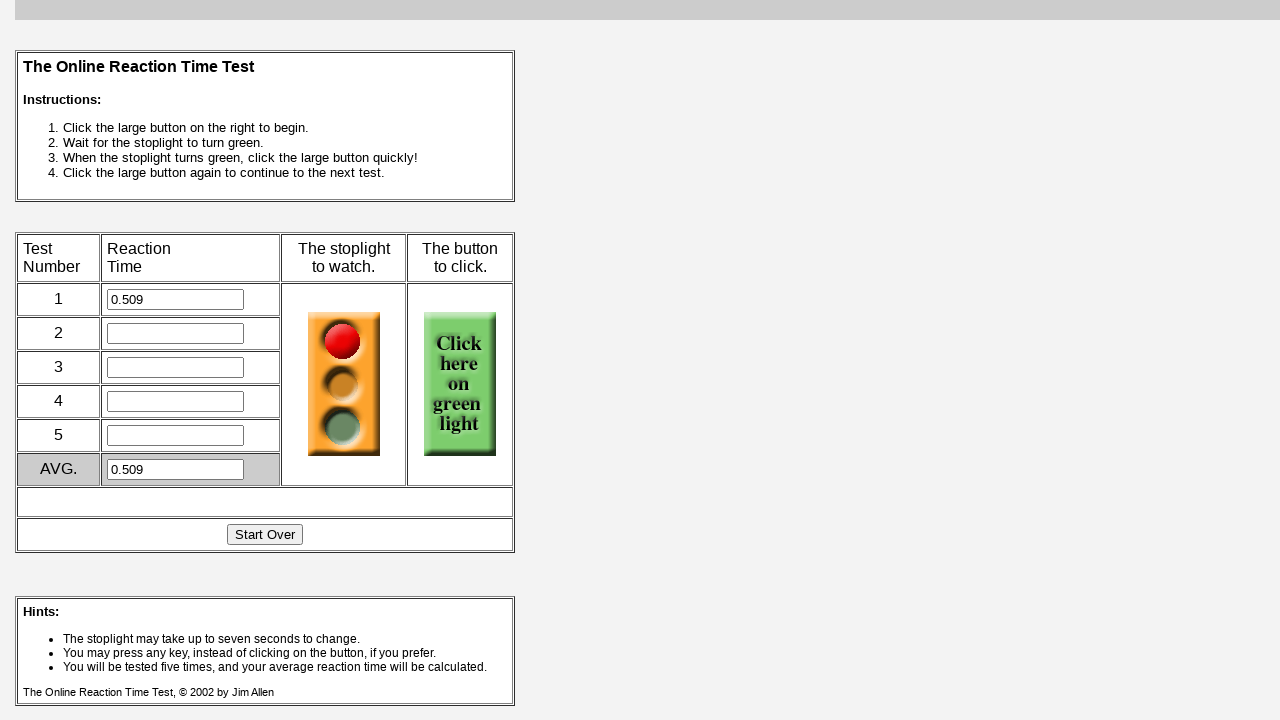

Waited 50ms while monitoring for green light
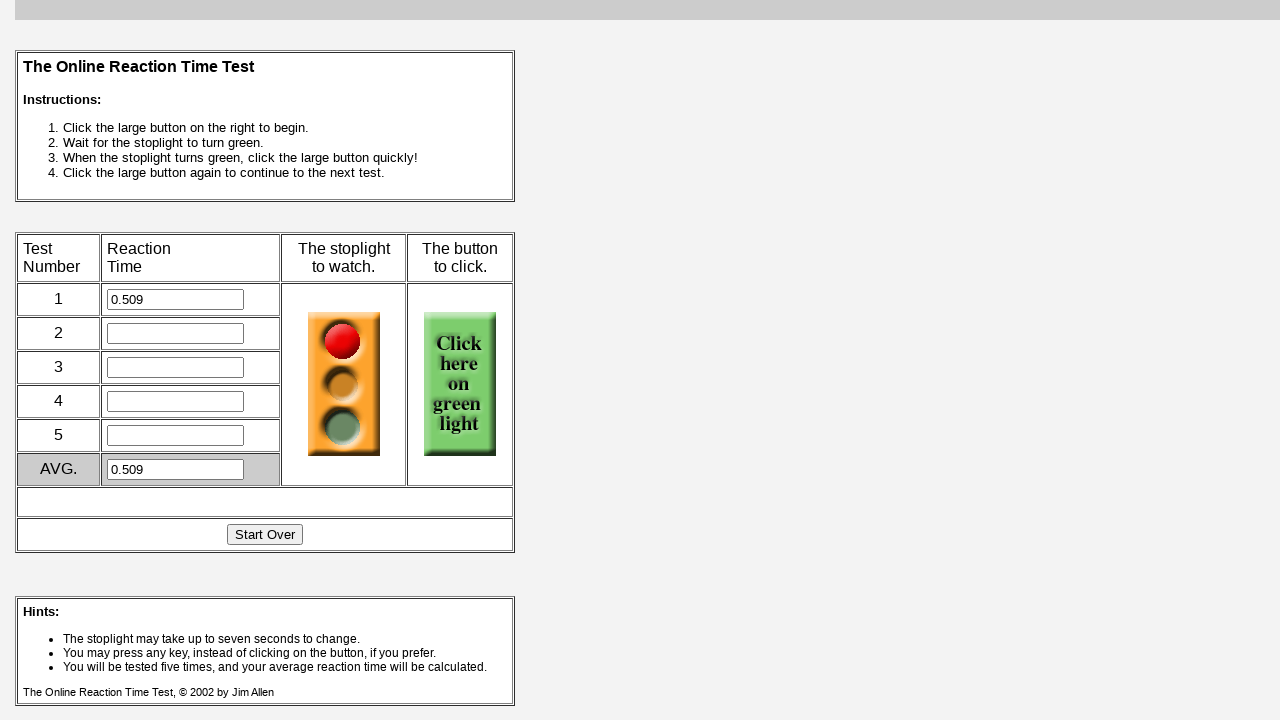

Checked game status URL
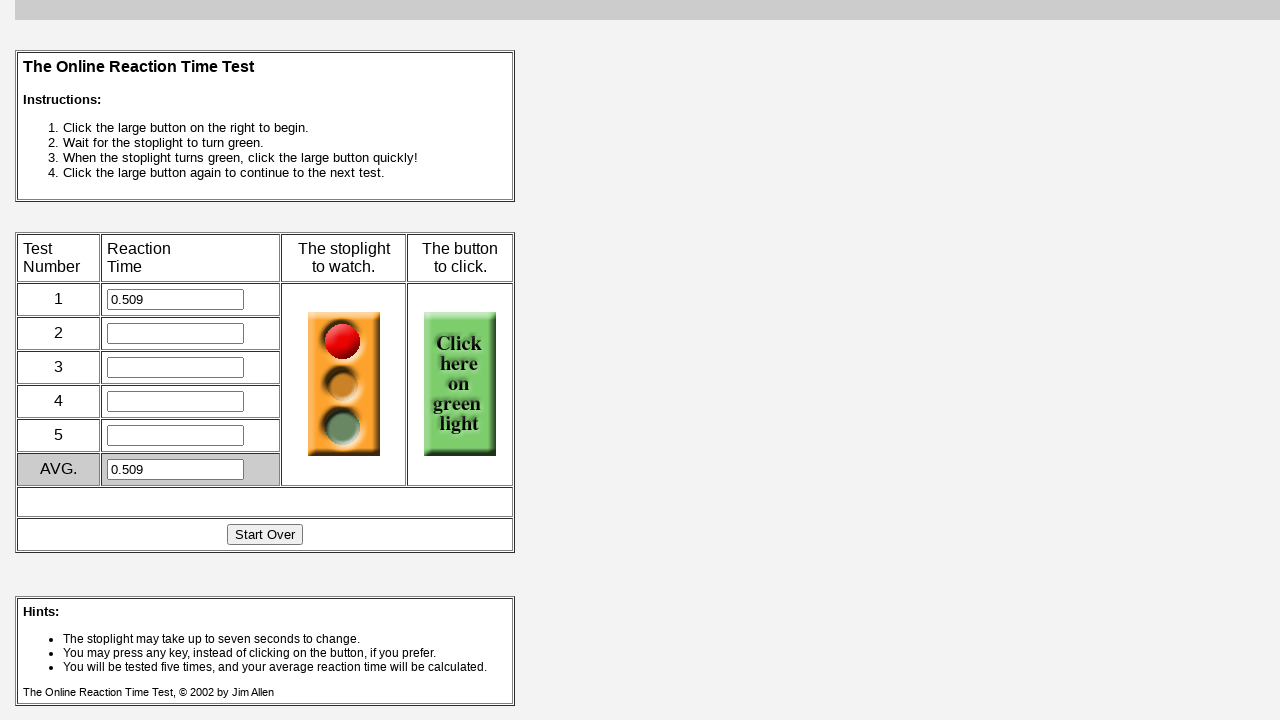

Checked traffic light status
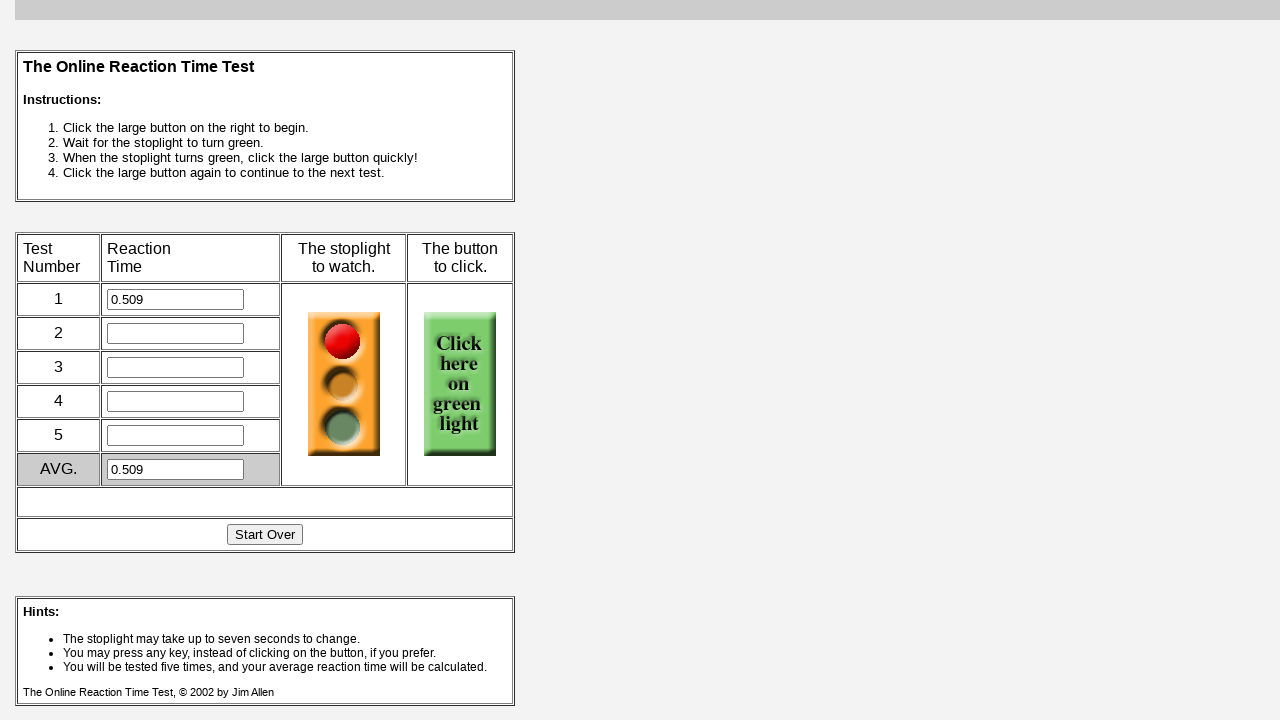

Waited 50ms while monitoring for green light
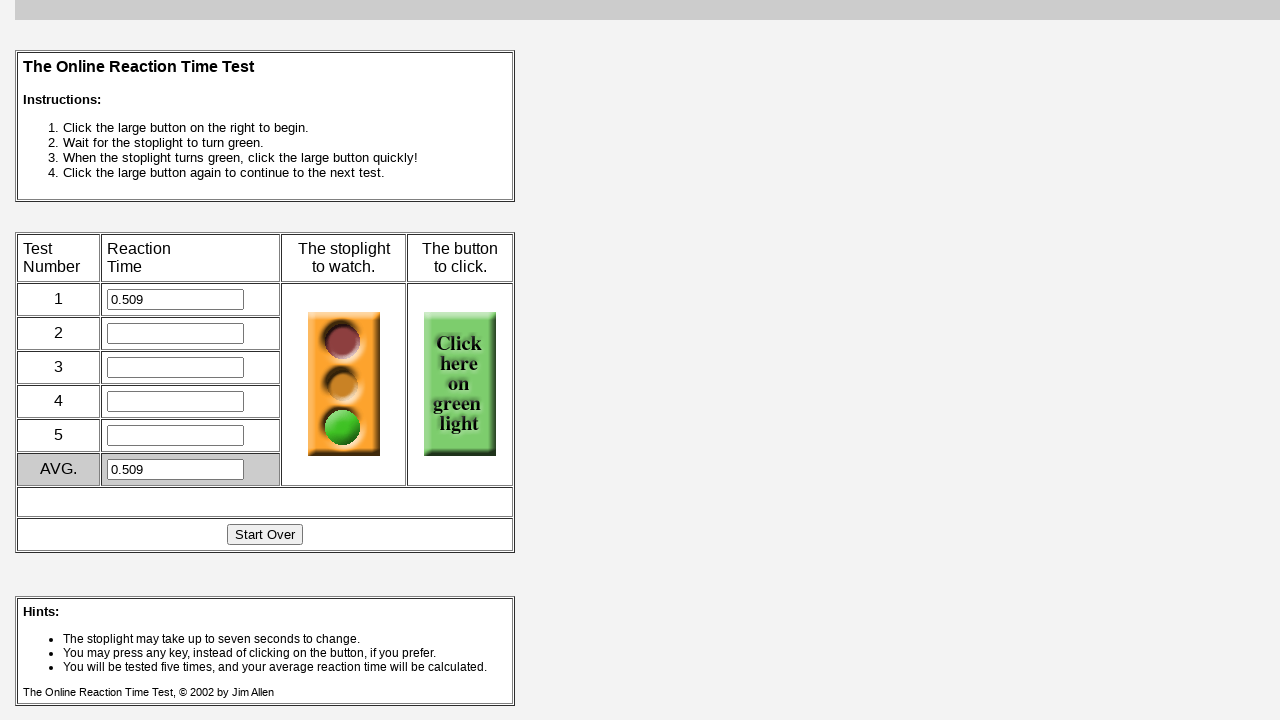

Checked game status URL
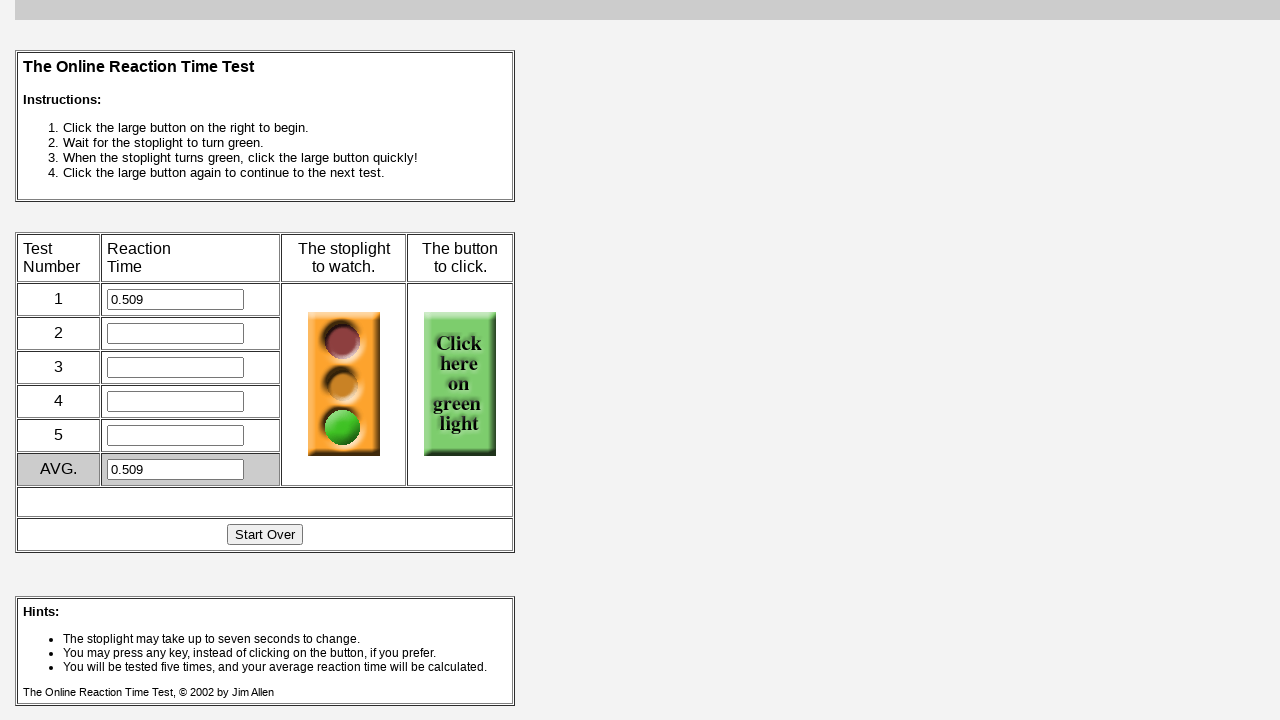

Checked traffic light status
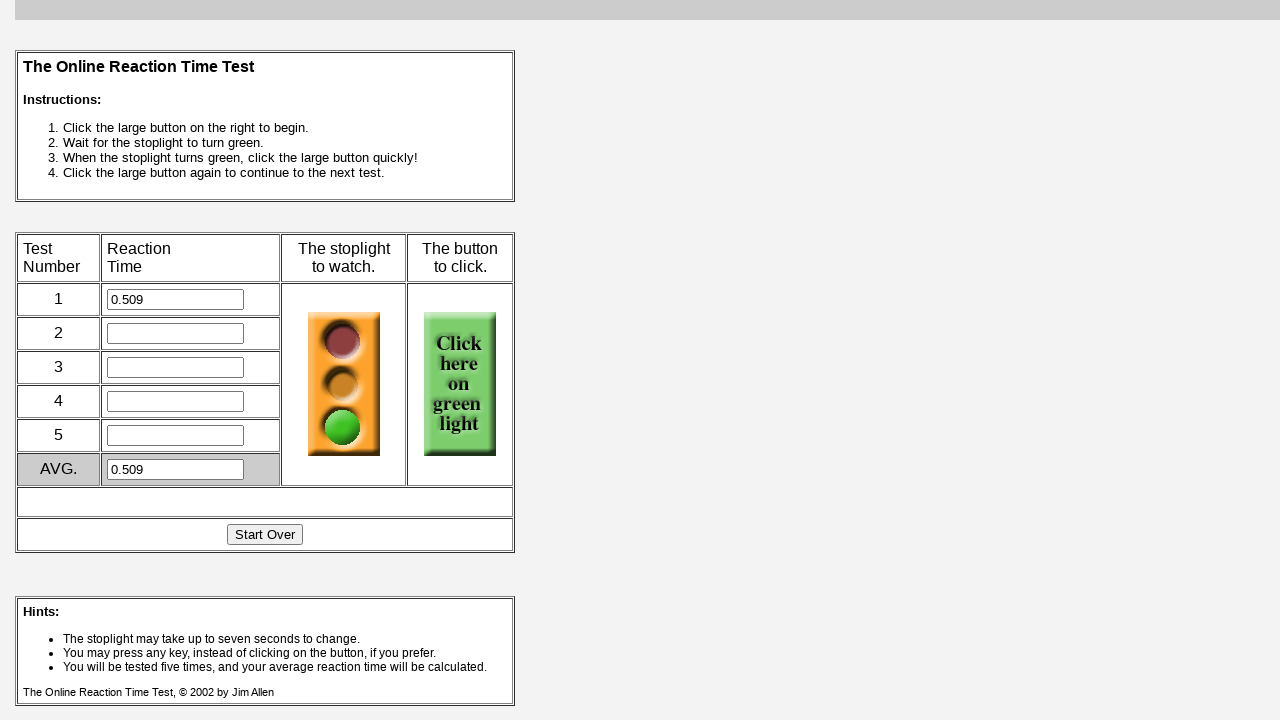

Detected green light and clicked to register reaction at (460, 384) on [name="jensen"]
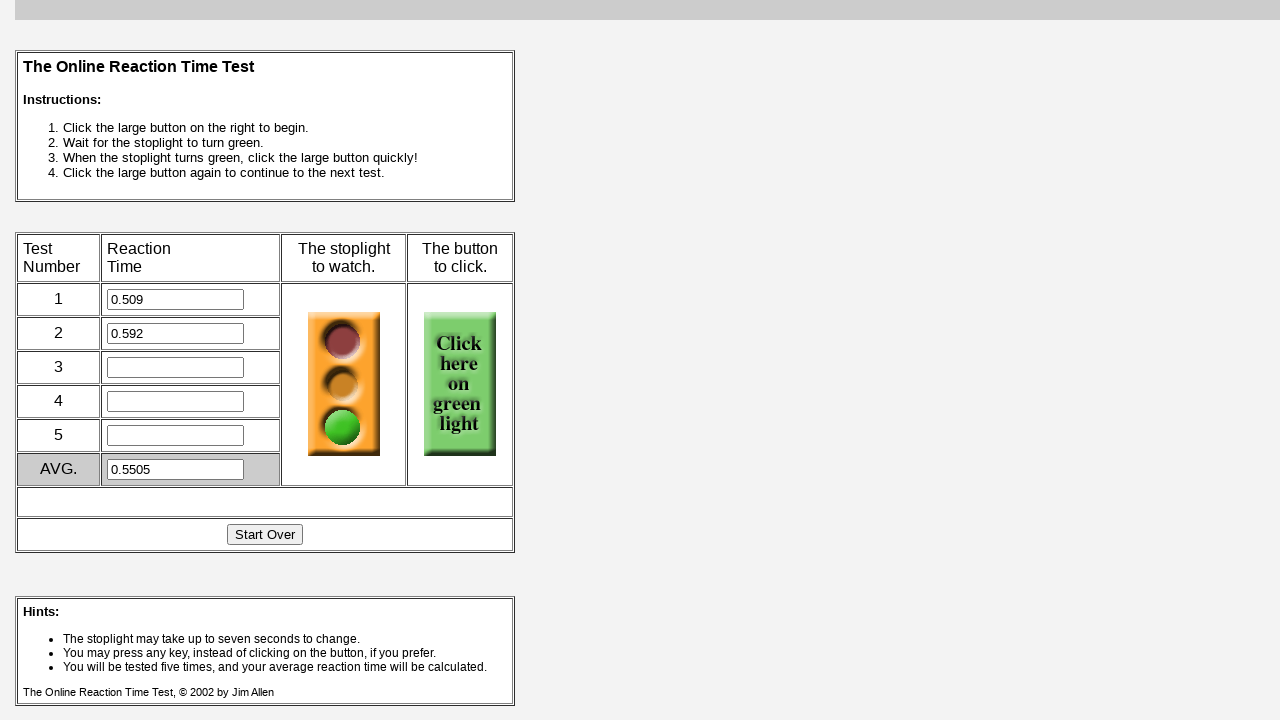

Paused 500ms before round 3
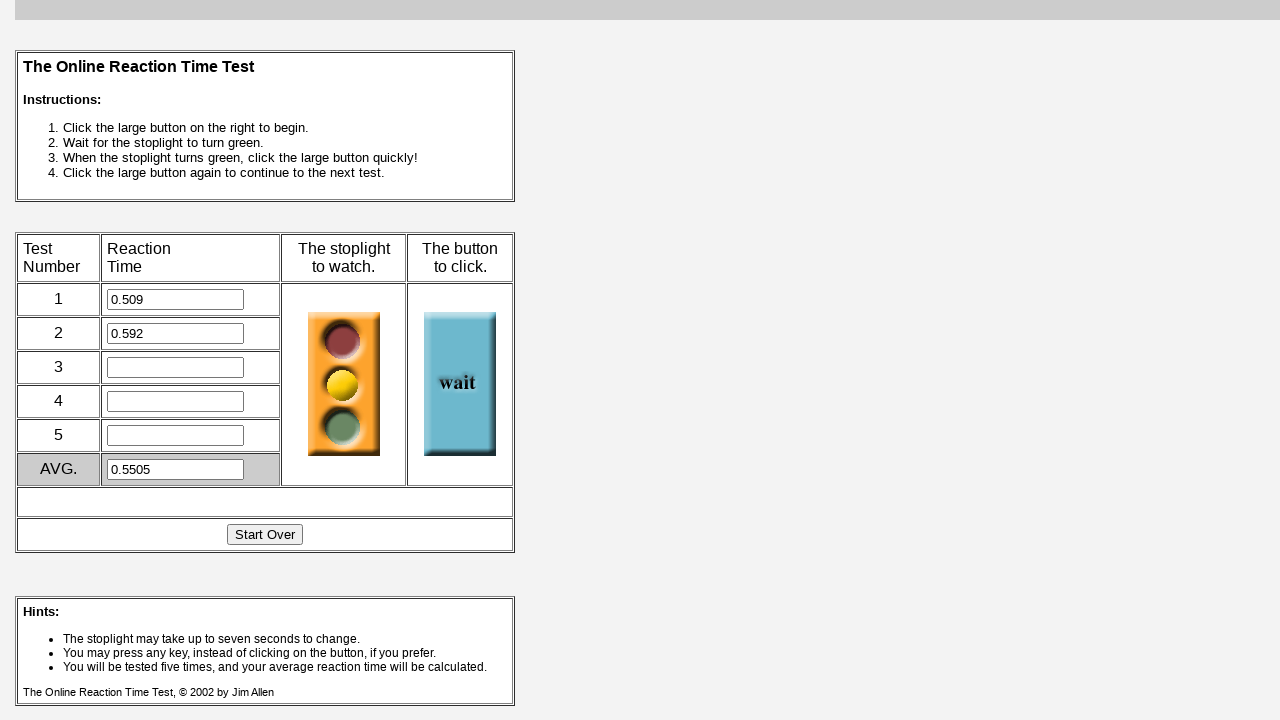

Retrieved initial status URL for game state
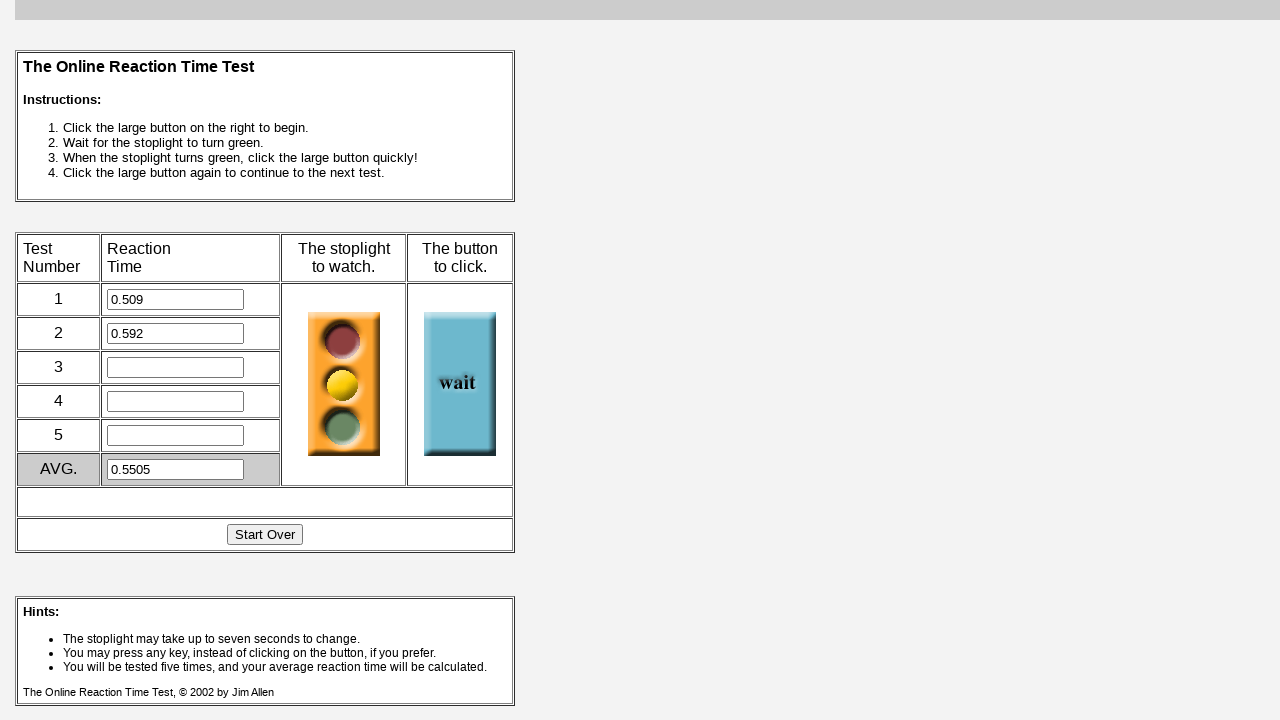

Waited 100ms for game to be ready
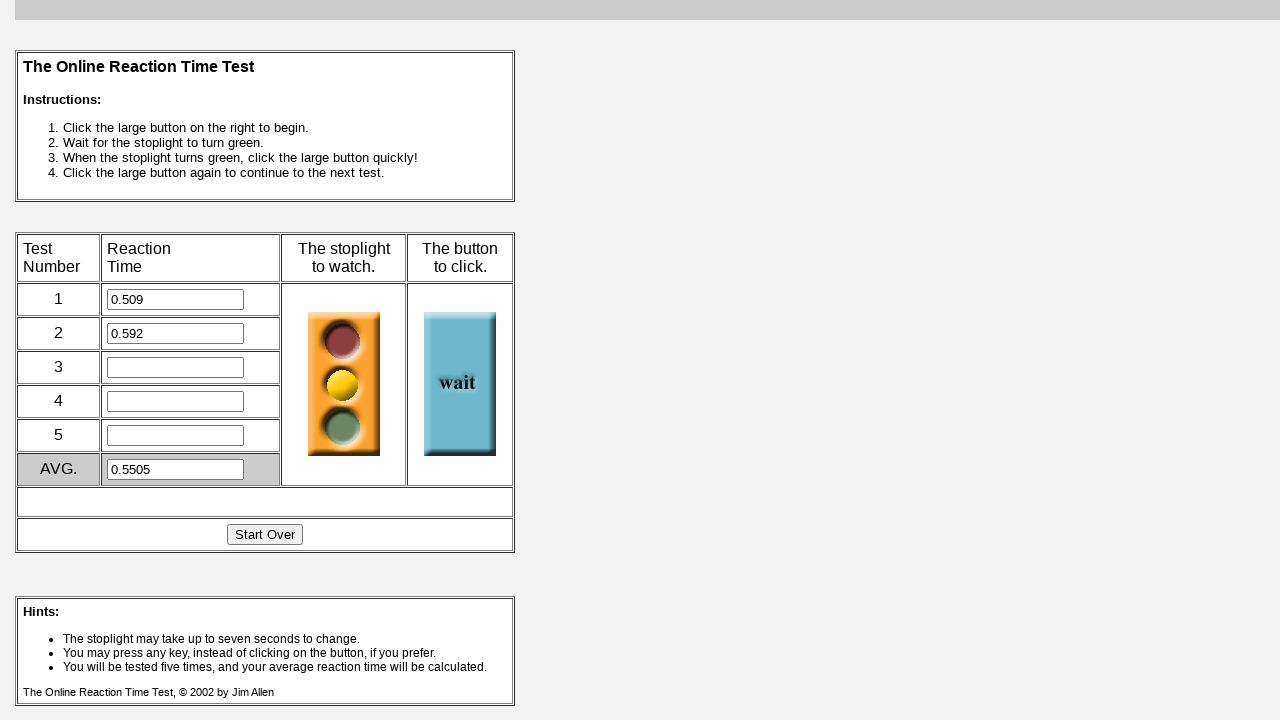

Checked game status URL again
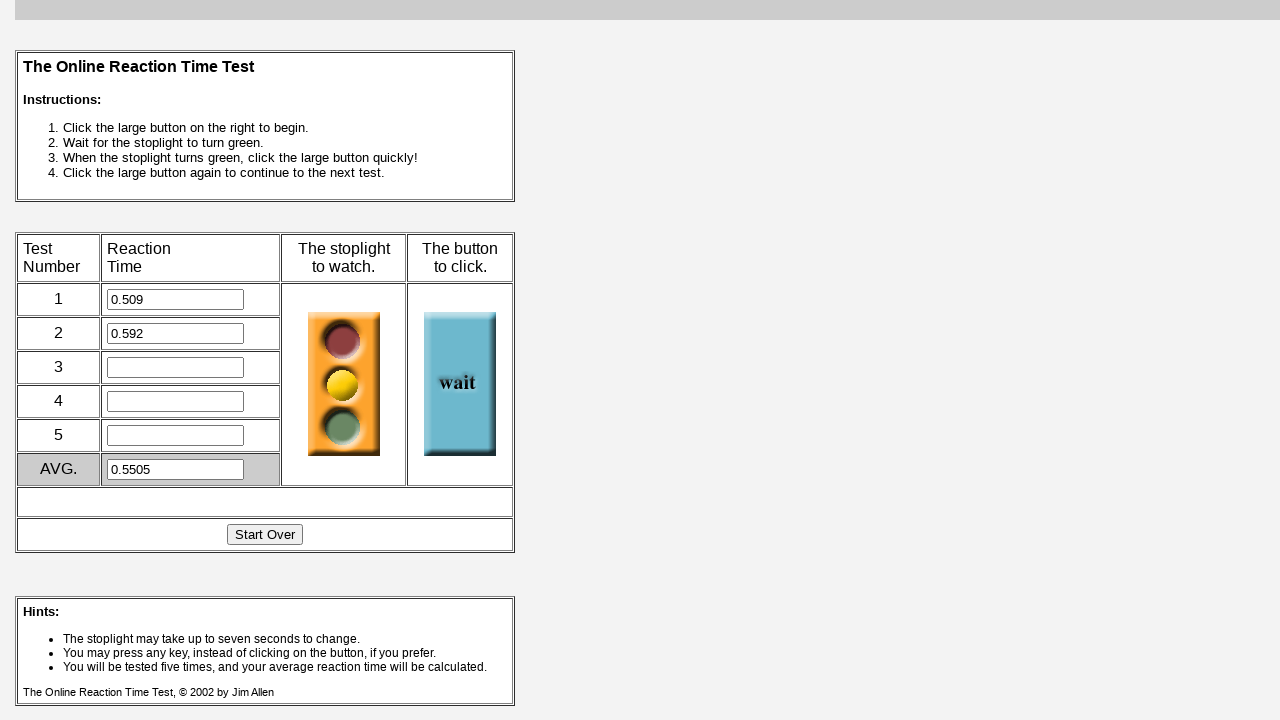

Waited 100ms for game to be ready
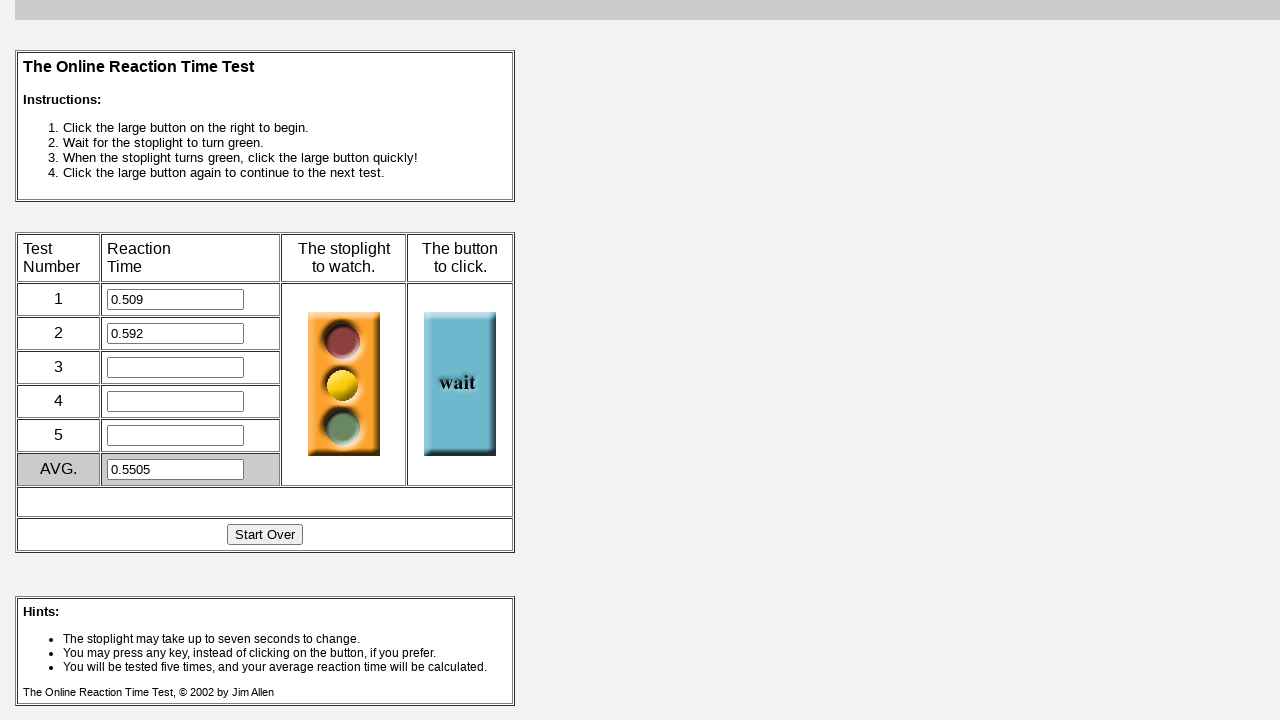

Checked game status URL again
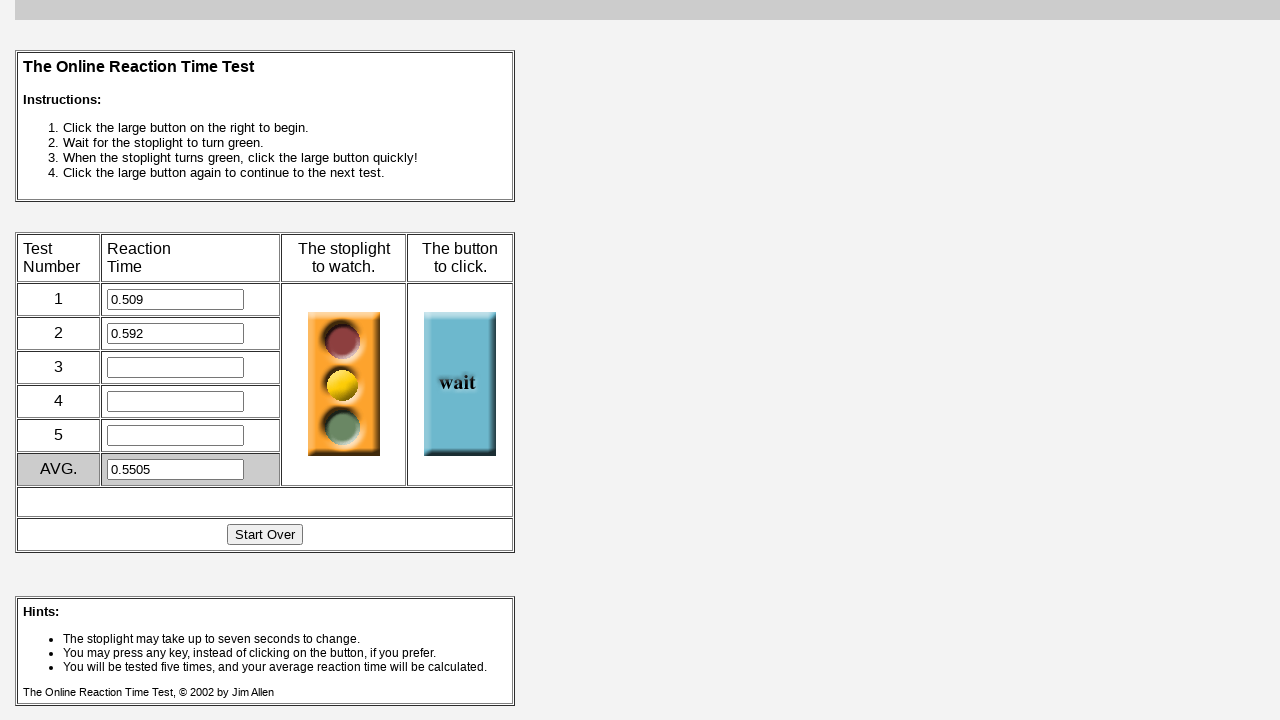

Waited 100ms for game to be ready
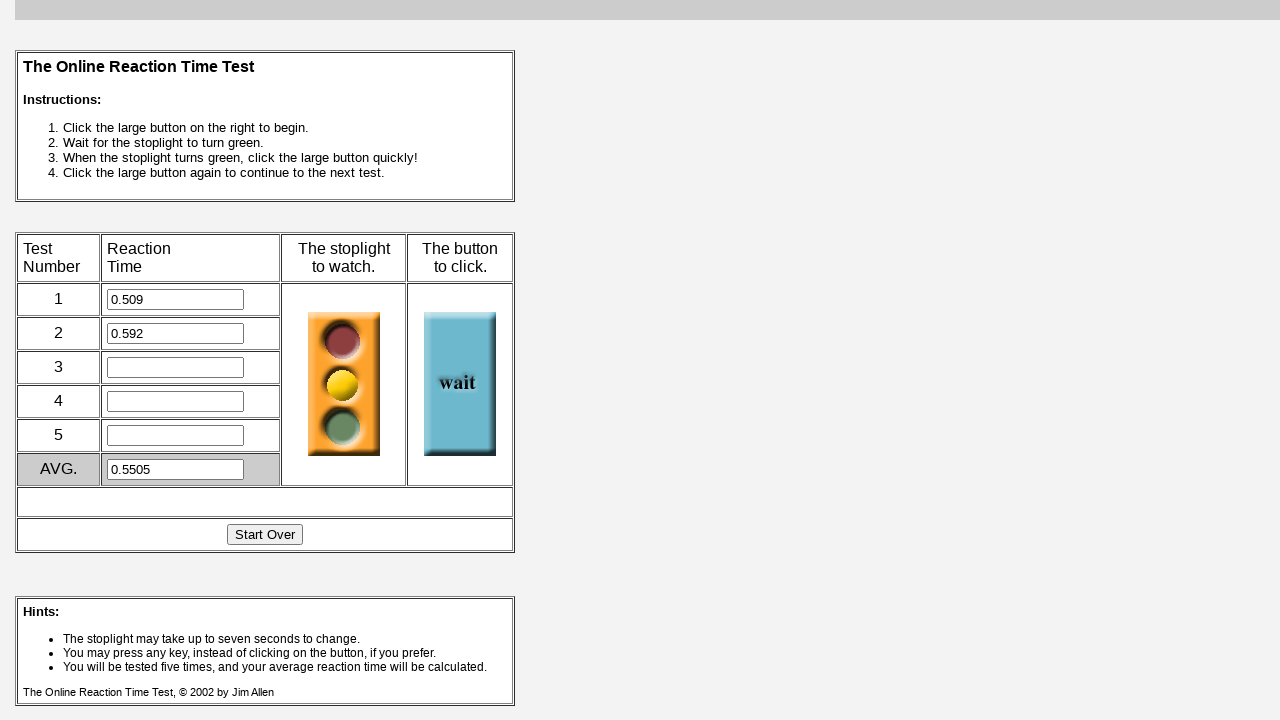

Checked game status URL again
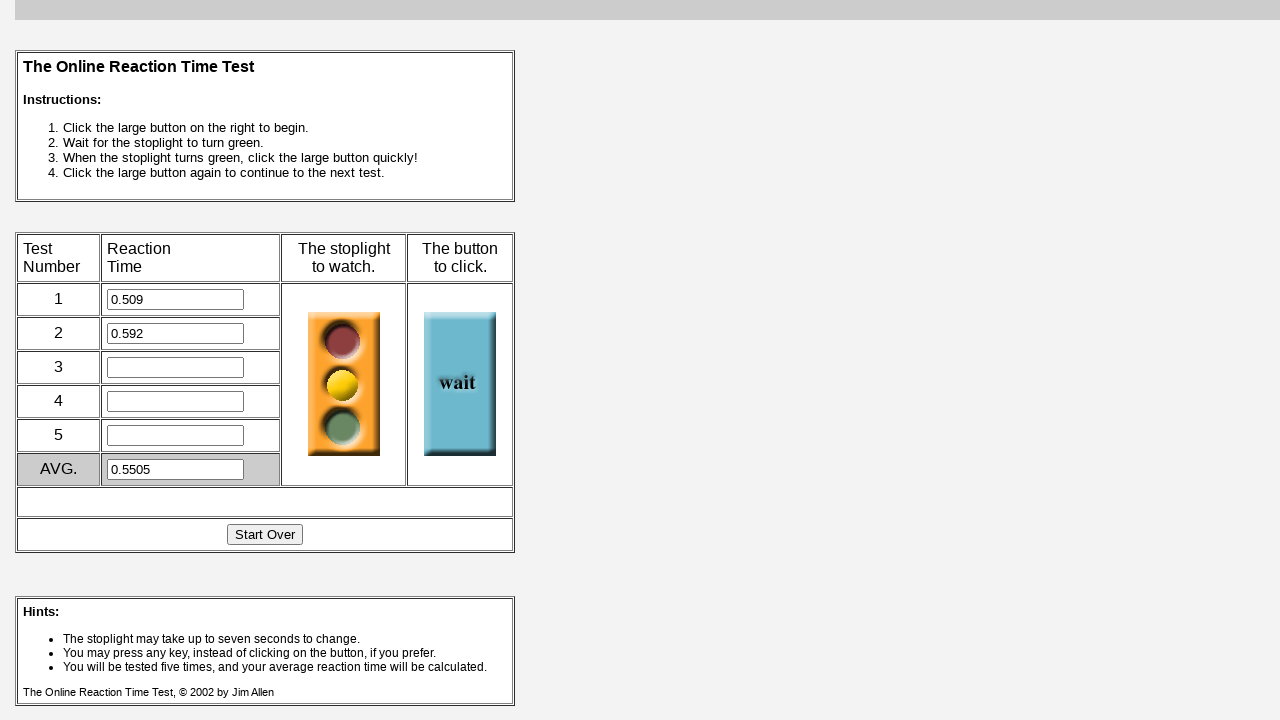

Waited 100ms for game to be ready
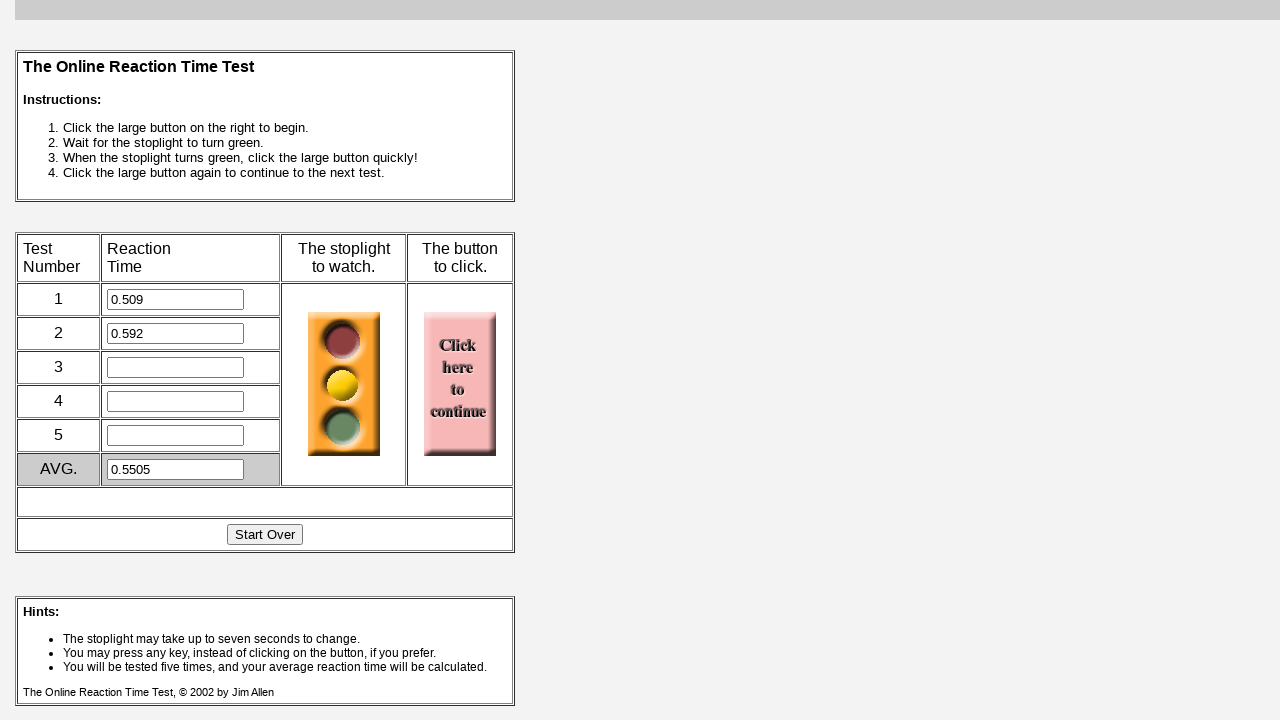

Checked game status URL again
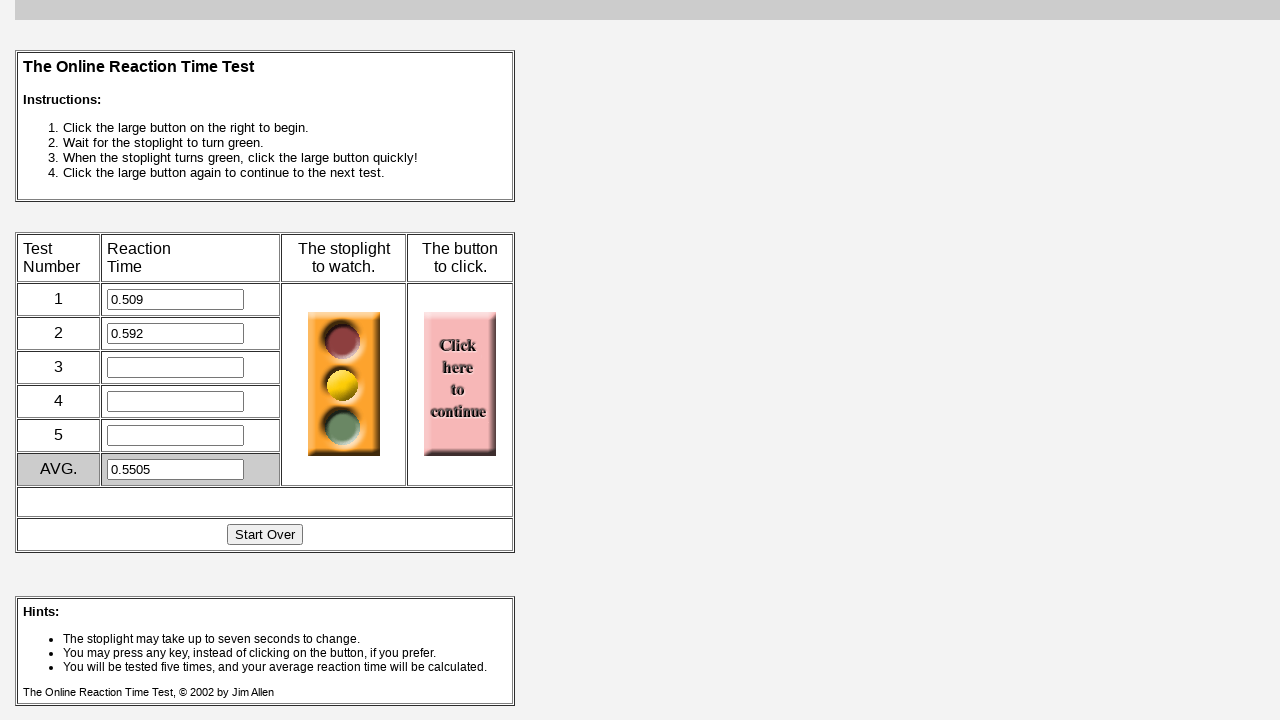

Clicked to start round 3 at (460, 384) on [name="jensen"]
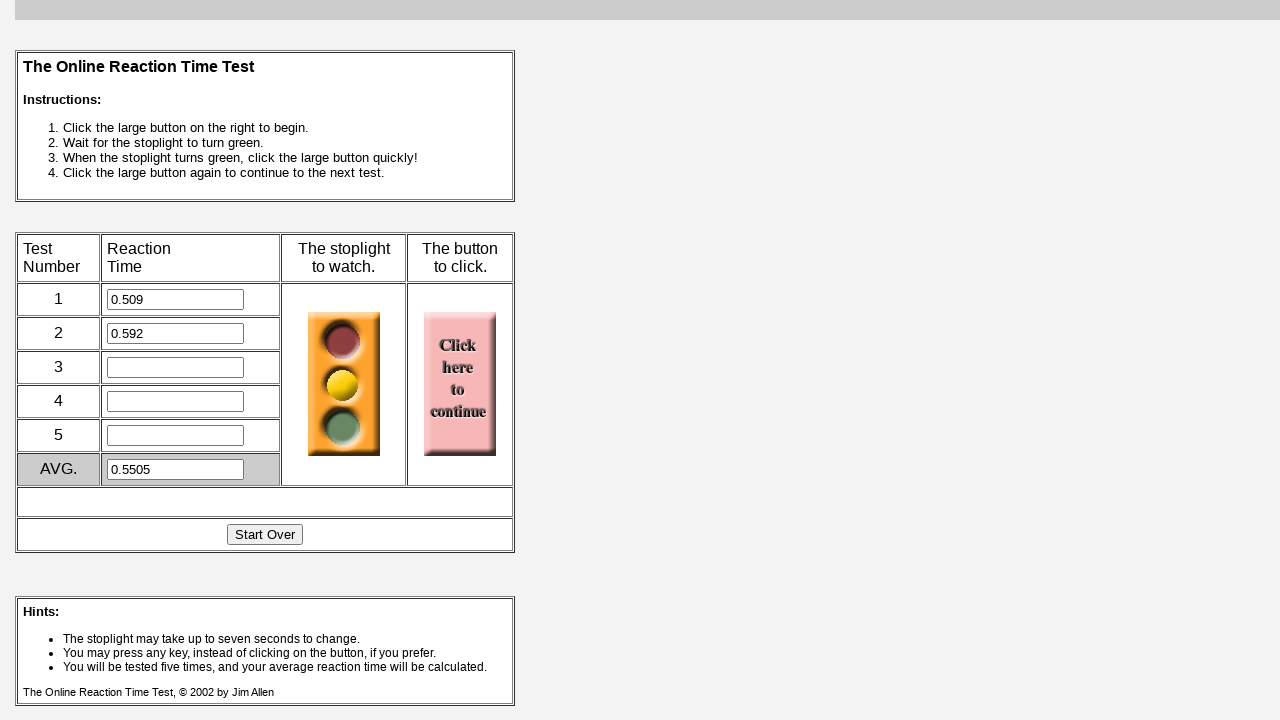

Retrieved status URL after starting round
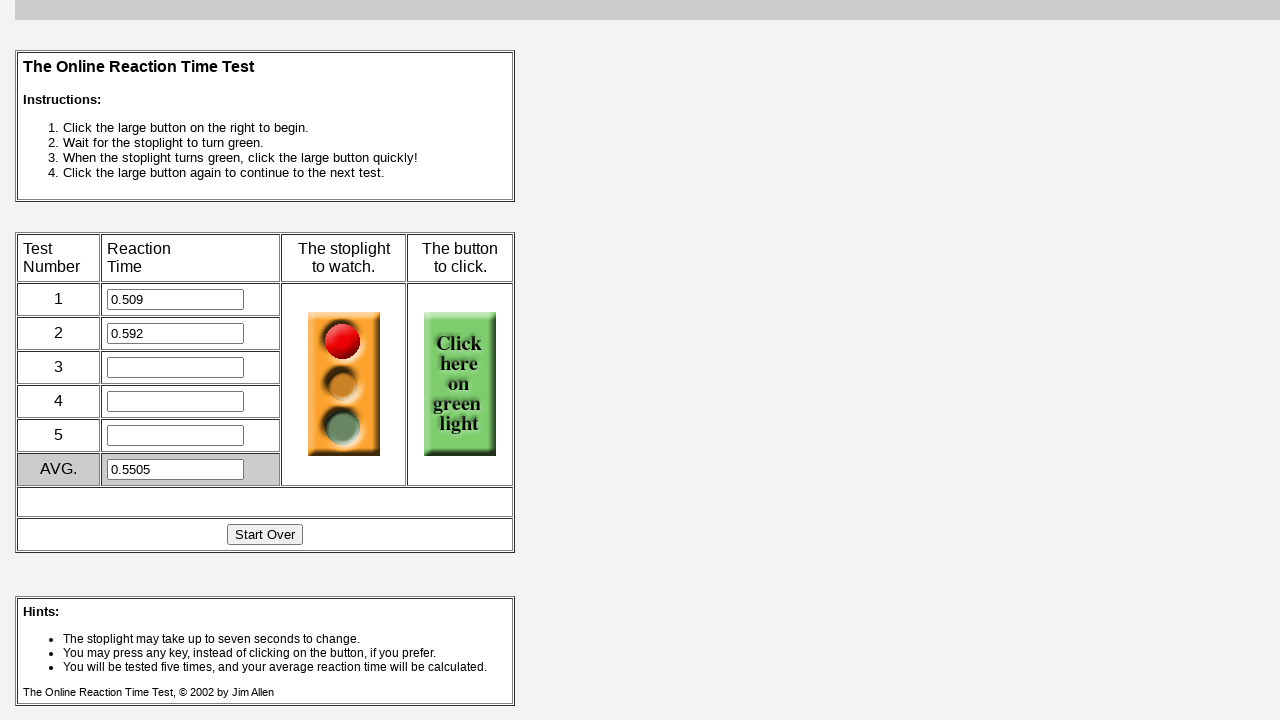

Waited 50ms while monitoring for green light
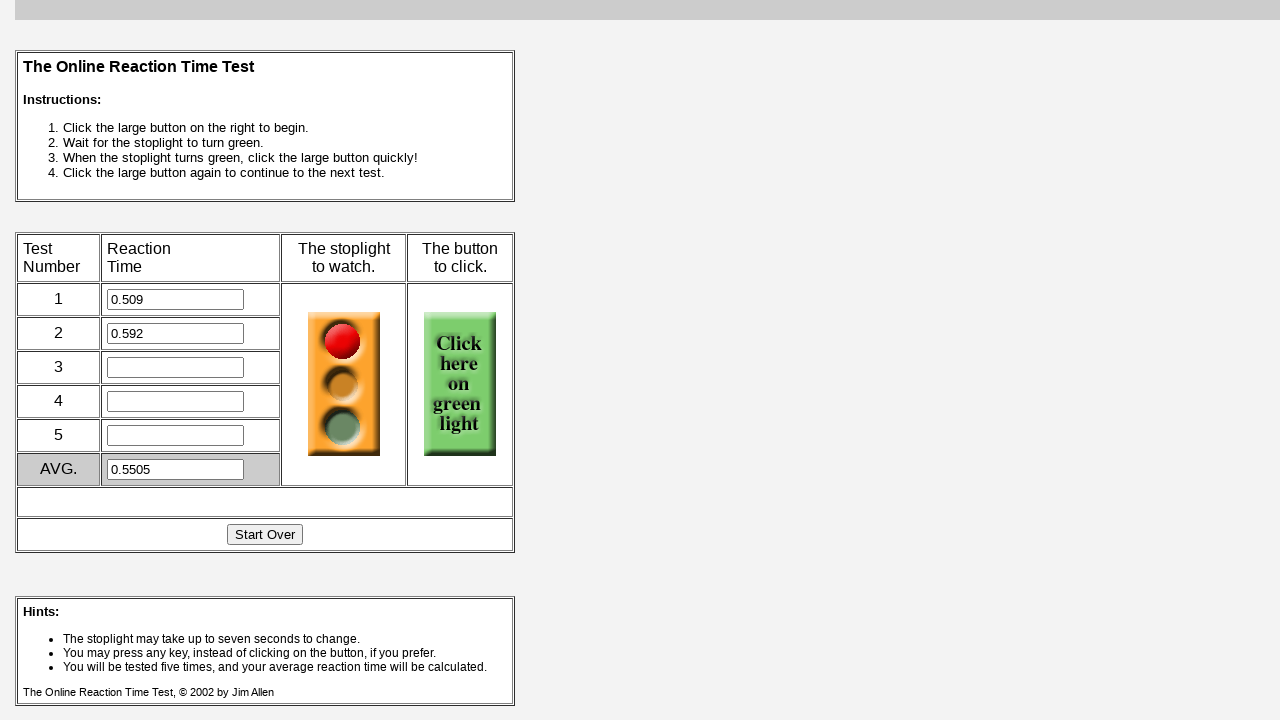

Checked game status URL
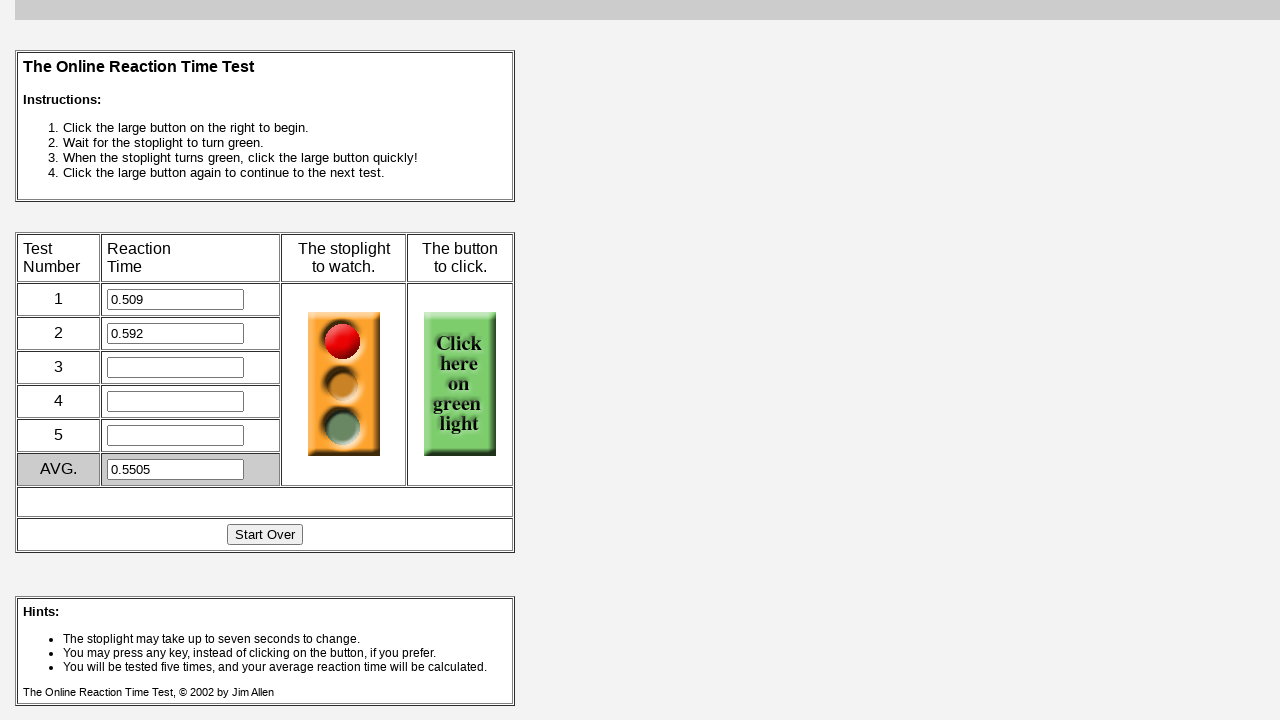

Checked traffic light status
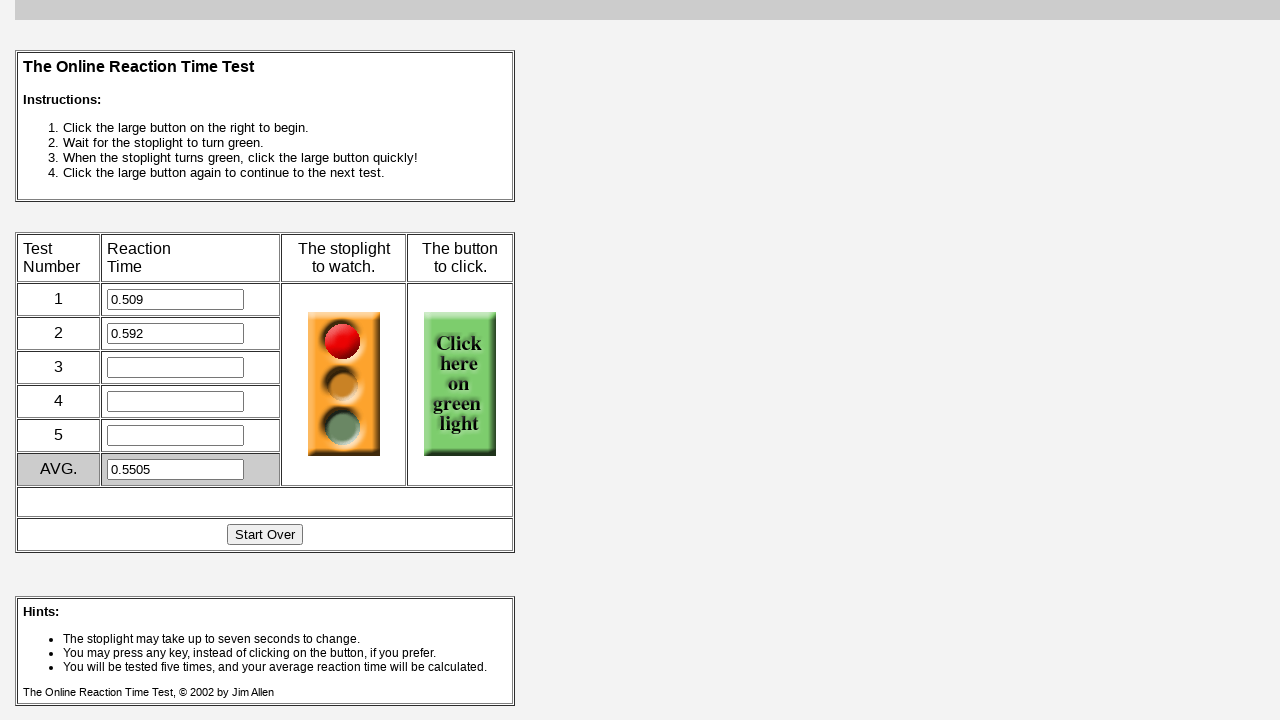

Waited 50ms while monitoring for green light
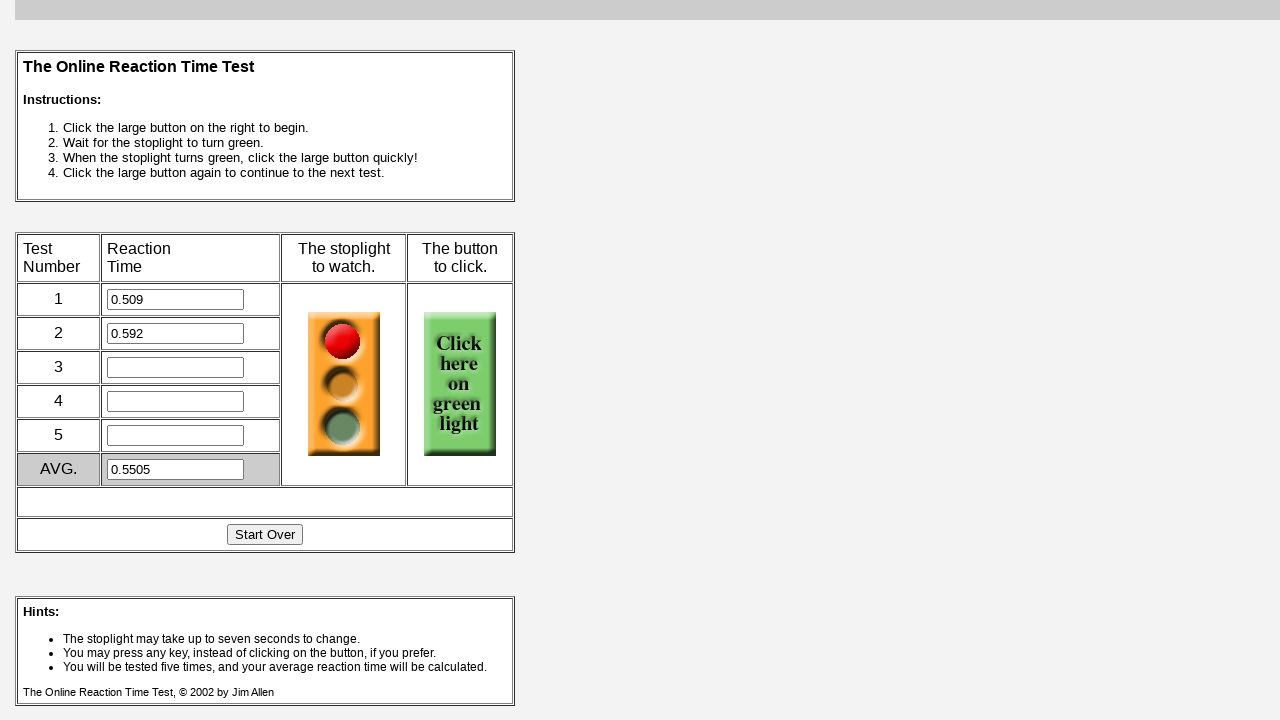

Checked game status URL
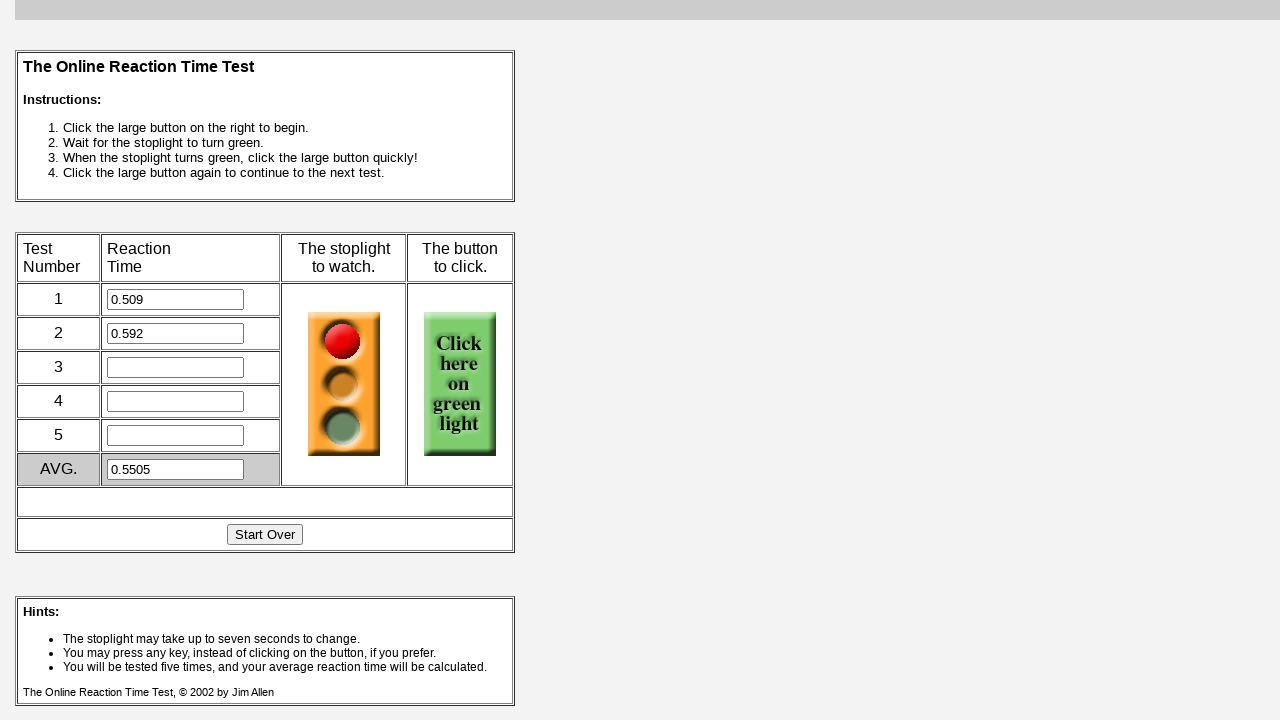

Checked traffic light status
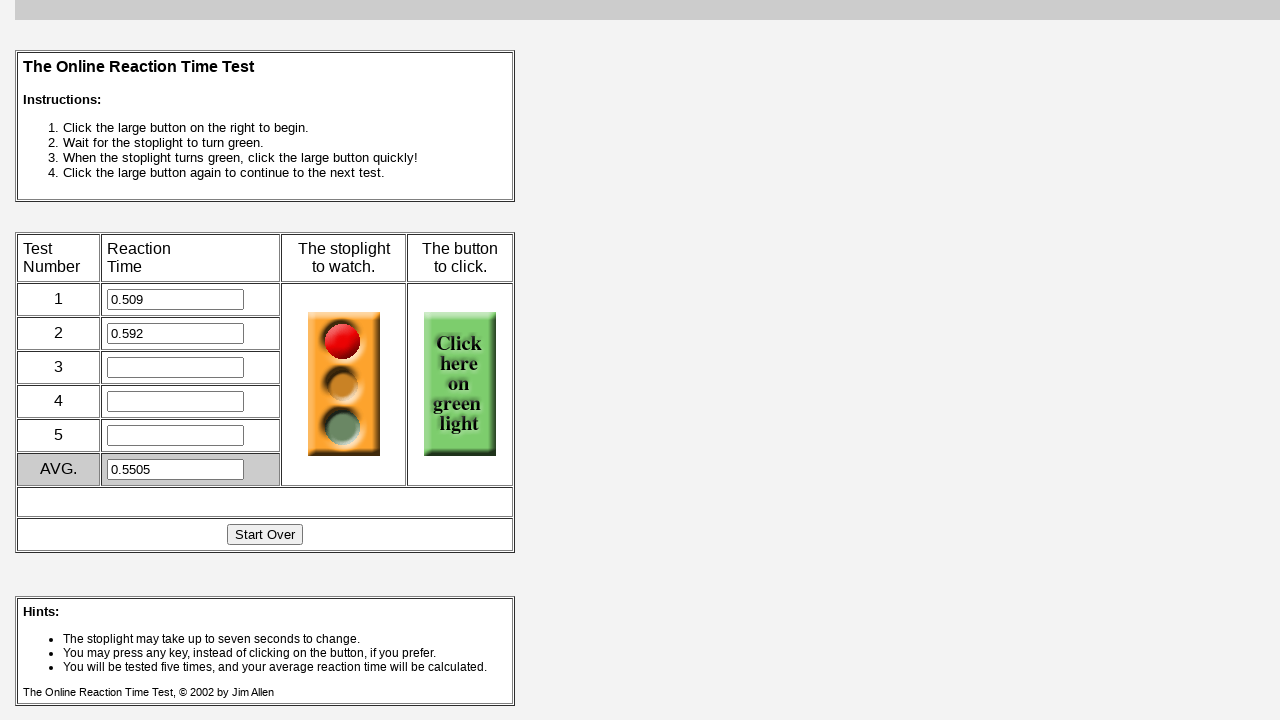

Waited 50ms while monitoring for green light
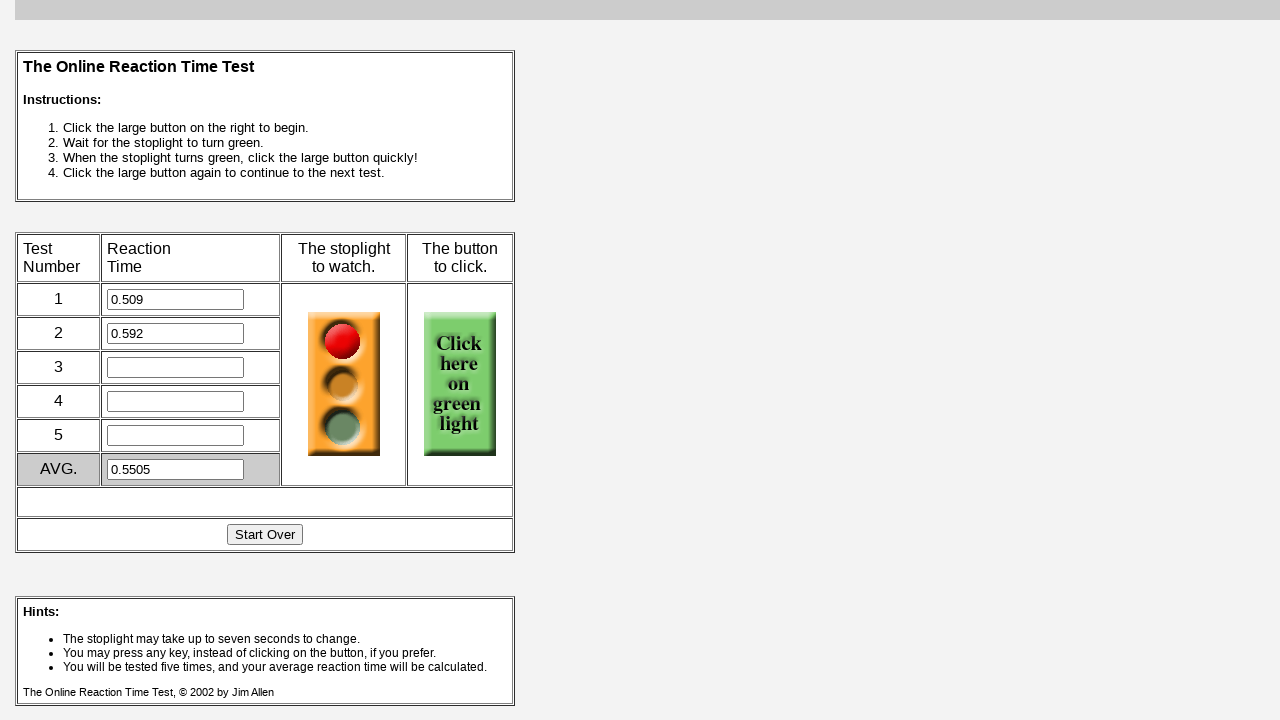

Checked game status URL
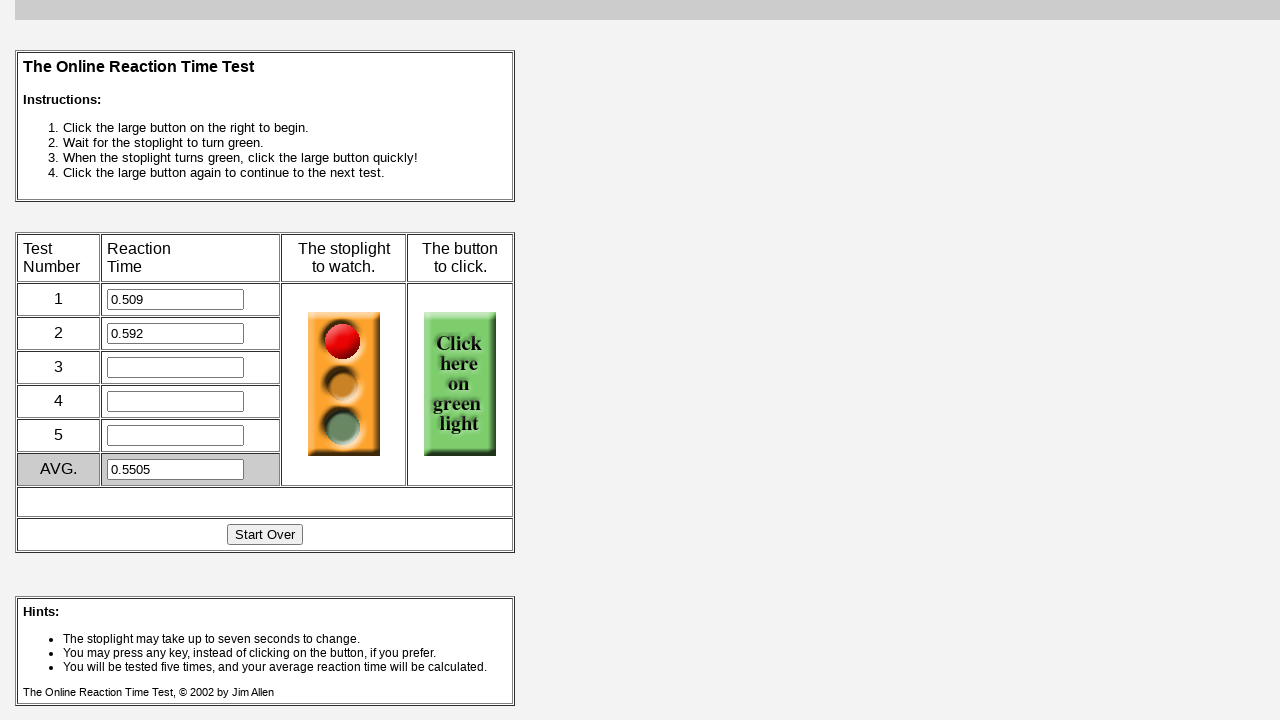

Checked traffic light status
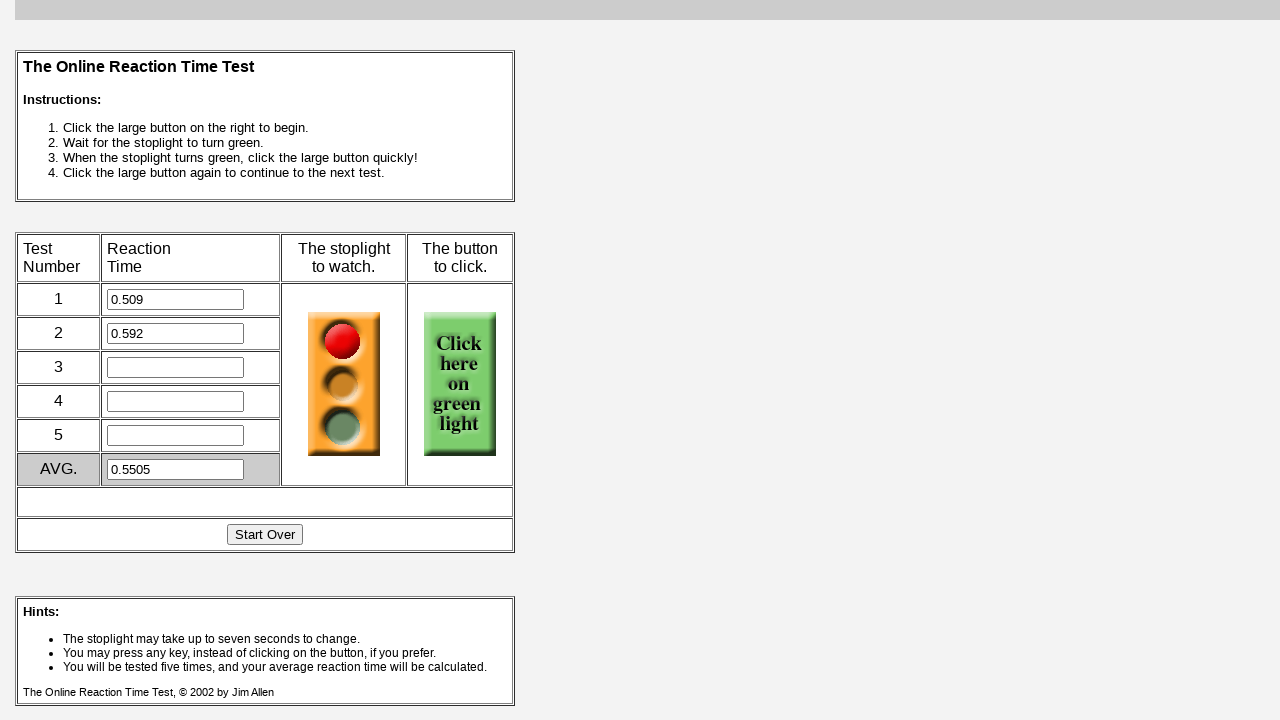

Waited 50ms while monitoring for green light
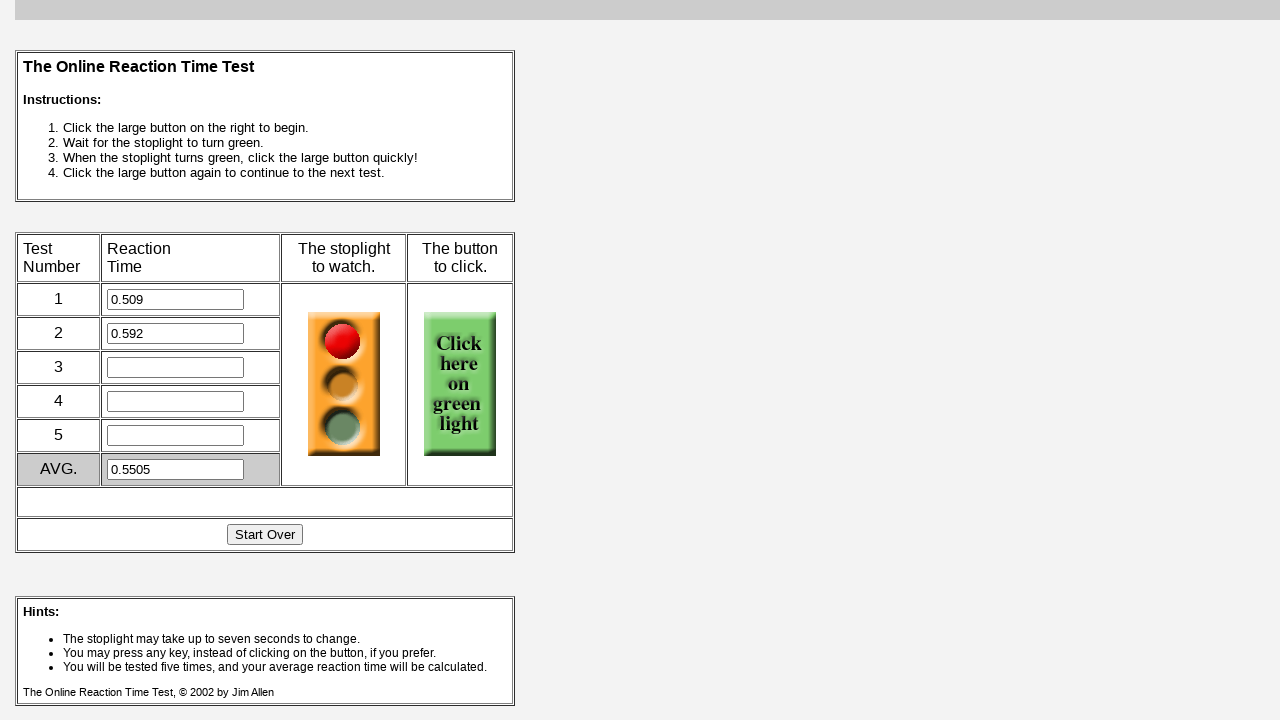

Checked game status URL
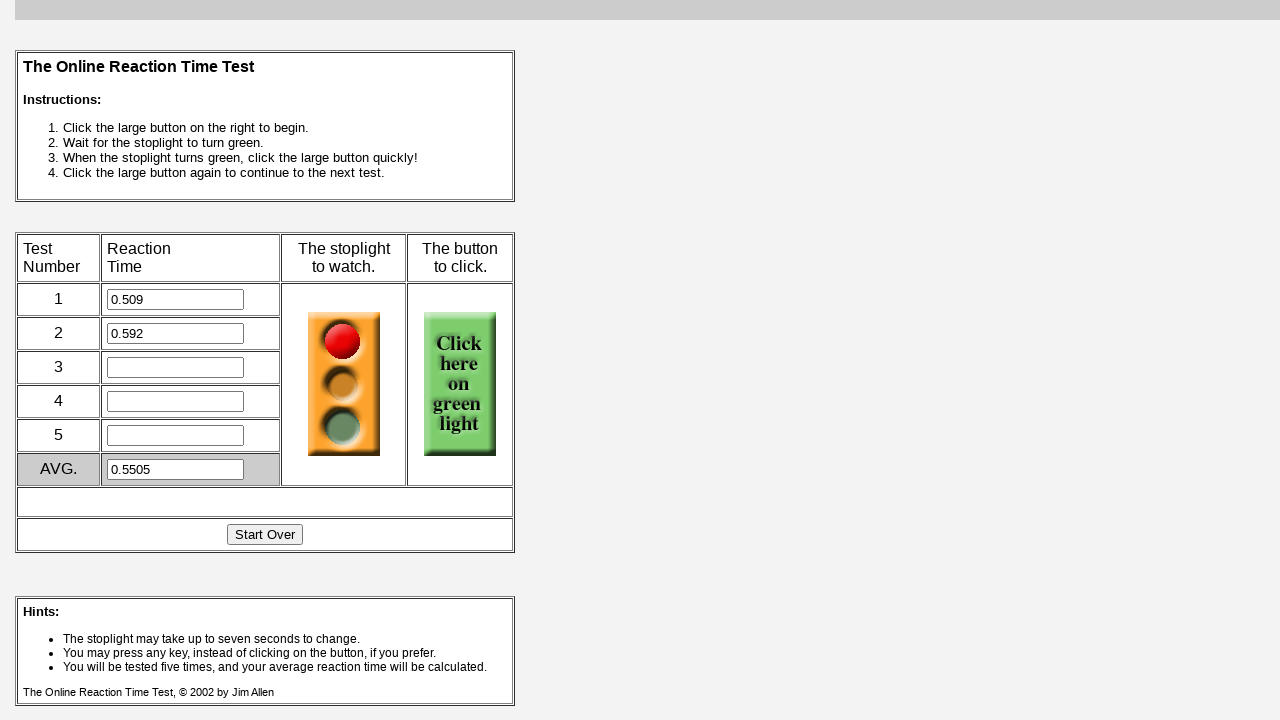

Checked traffic light status
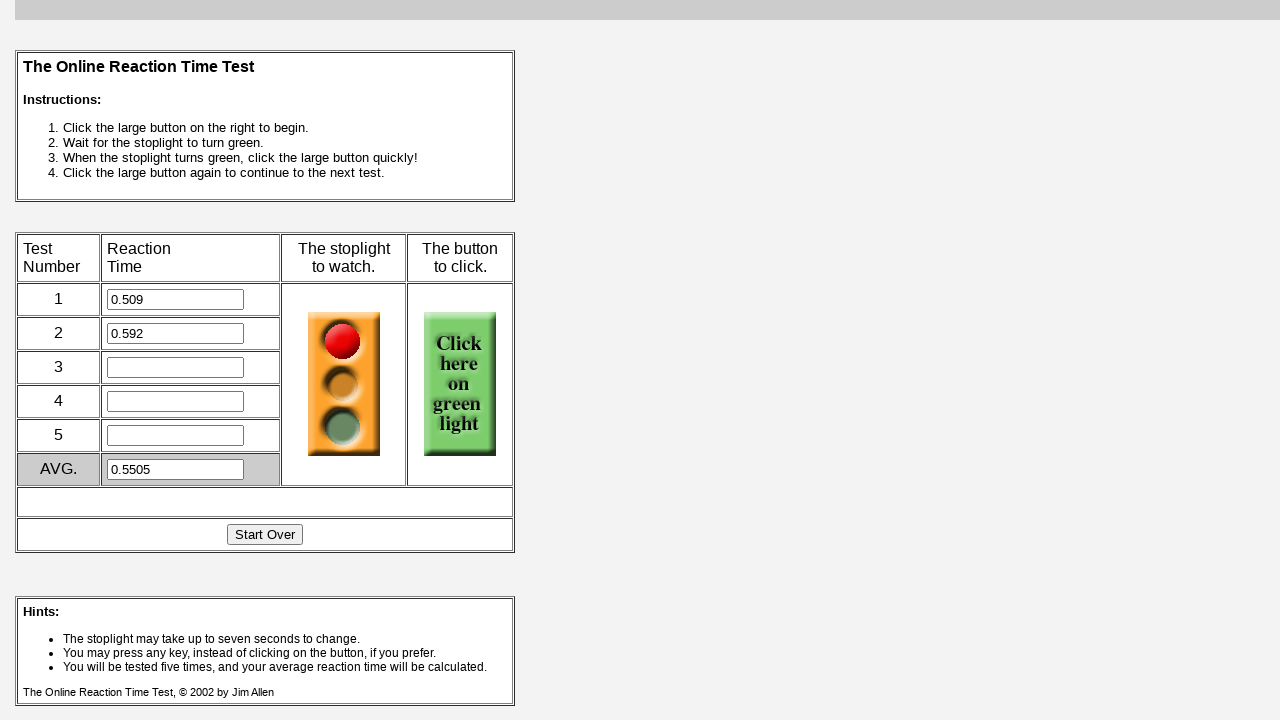

Waited 50ms while monitoring for green light
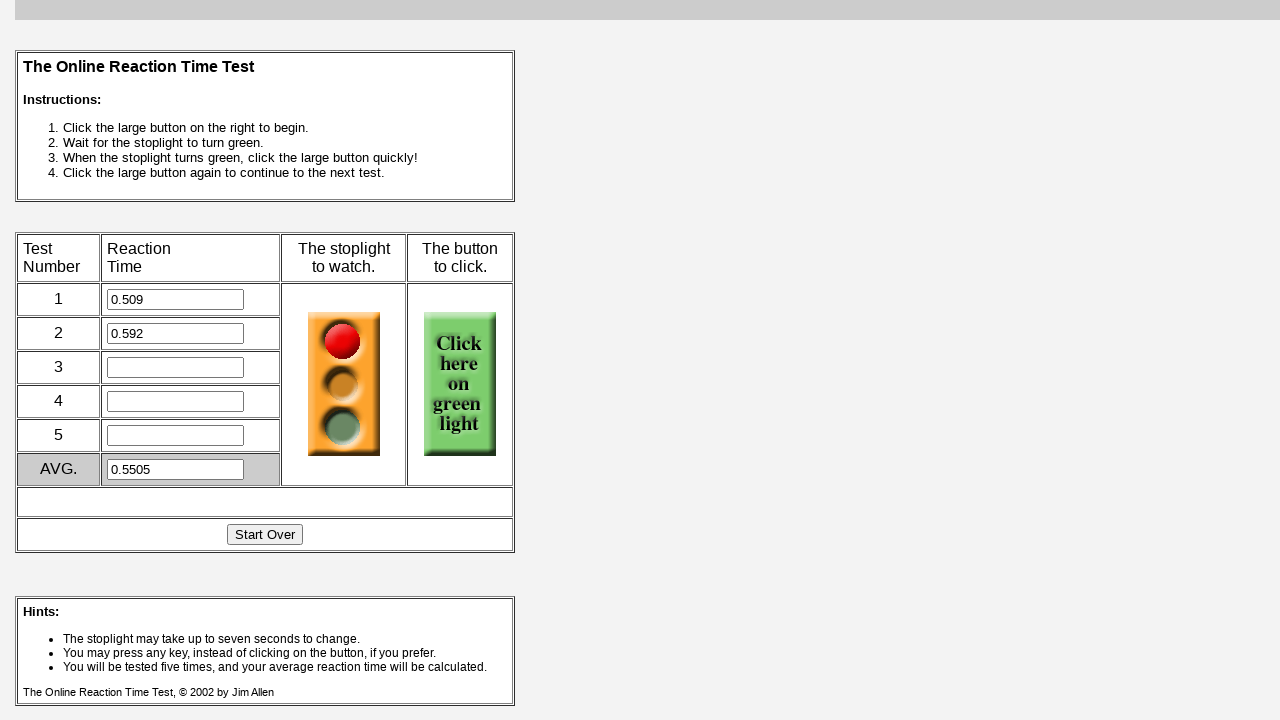

Checked game status URL
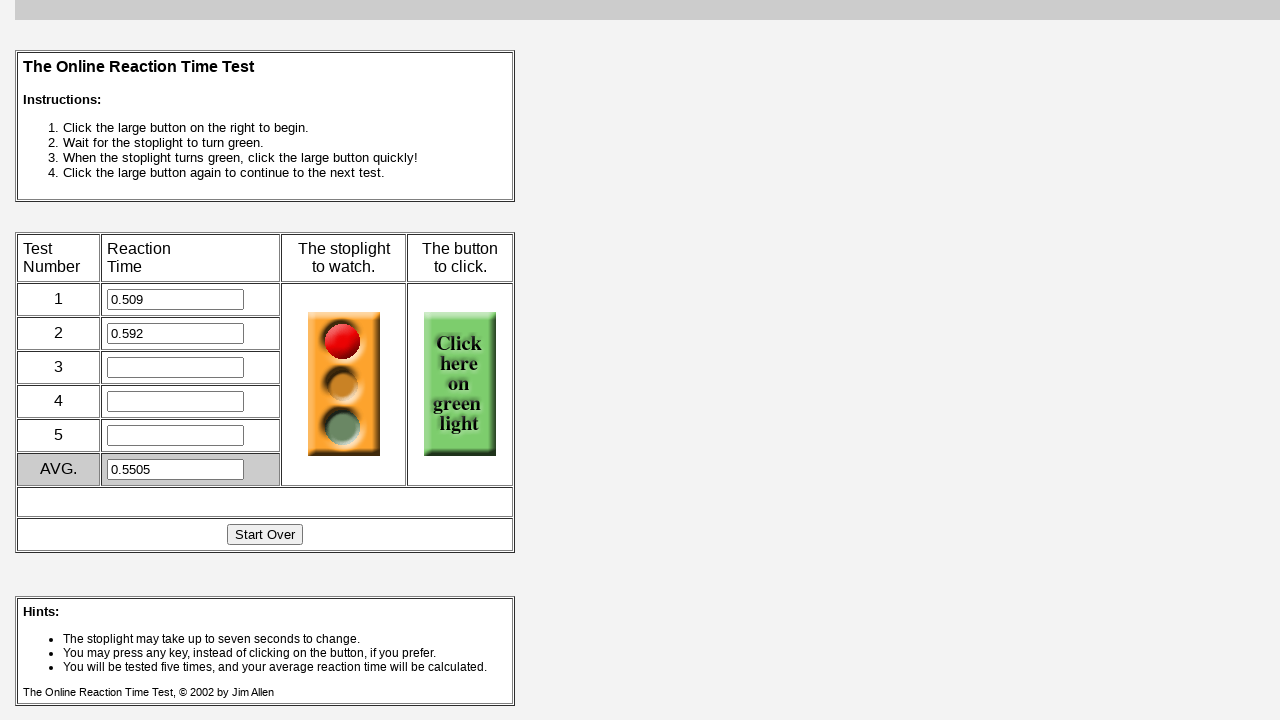

Checked traffic light status
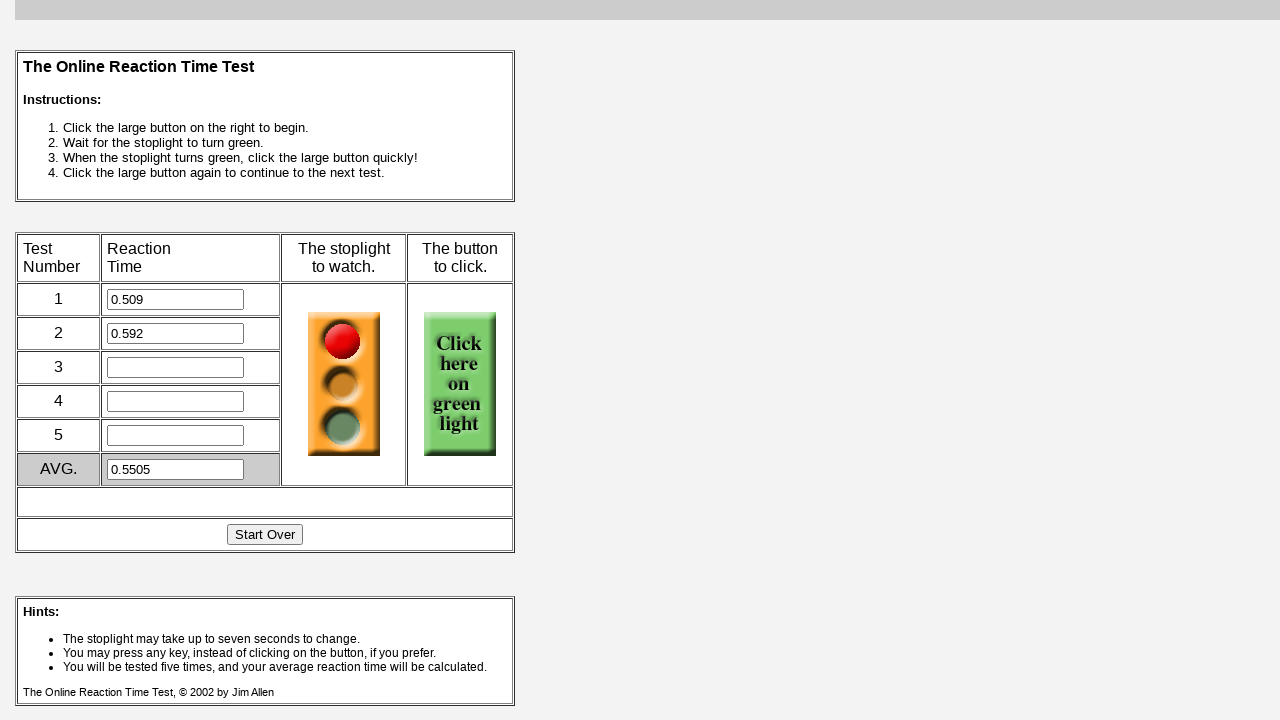

Waited 50ms while monitoring for green light
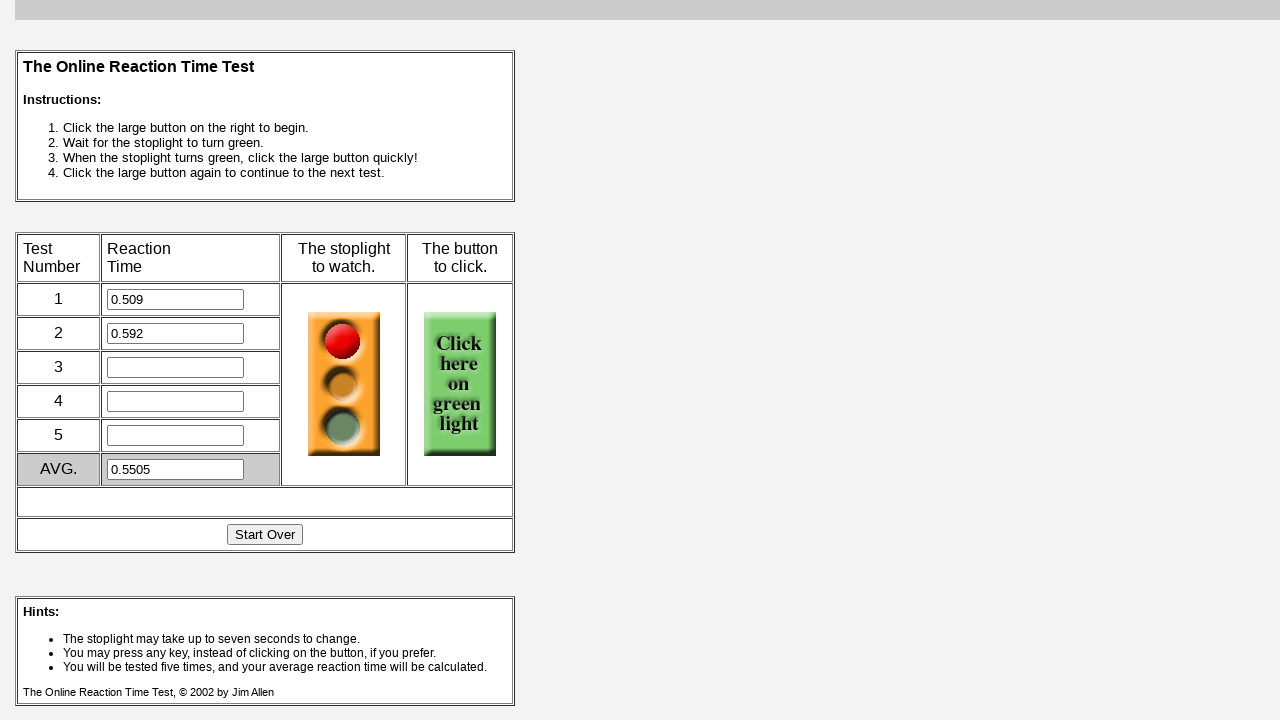

Checked game status URL
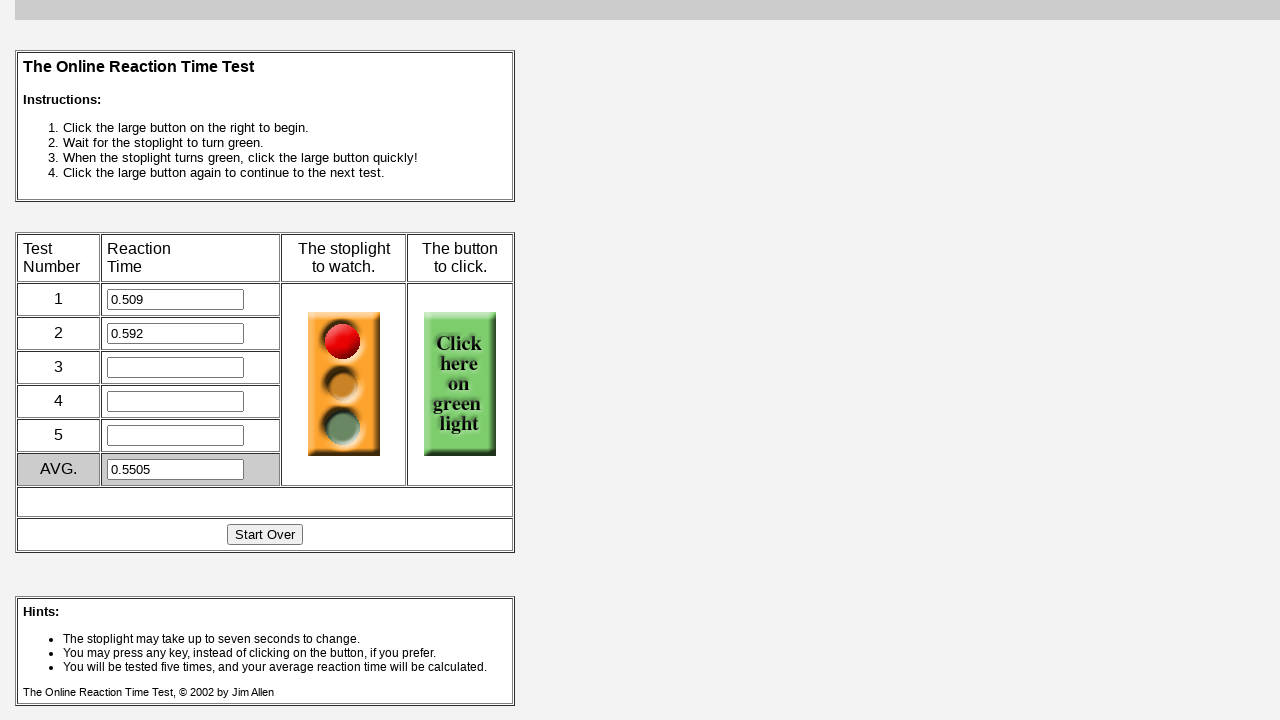

Checked traffic light status
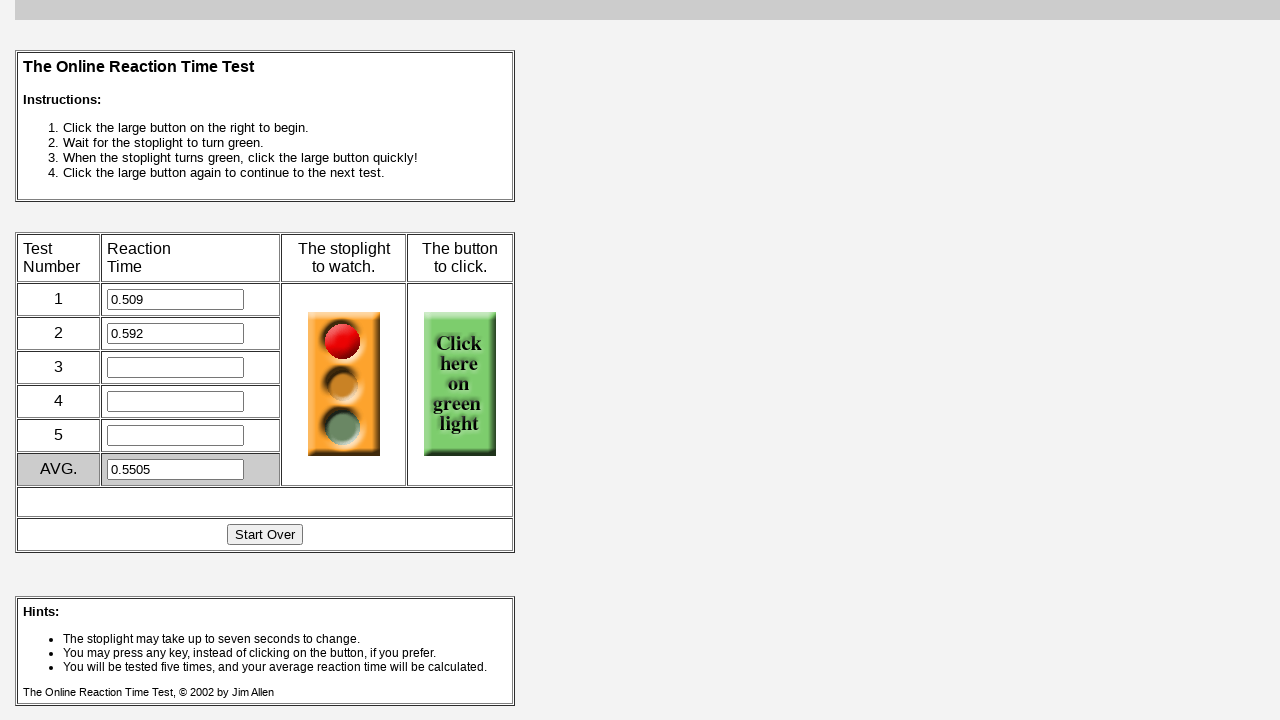

Waited 50ms while monitoring for green light
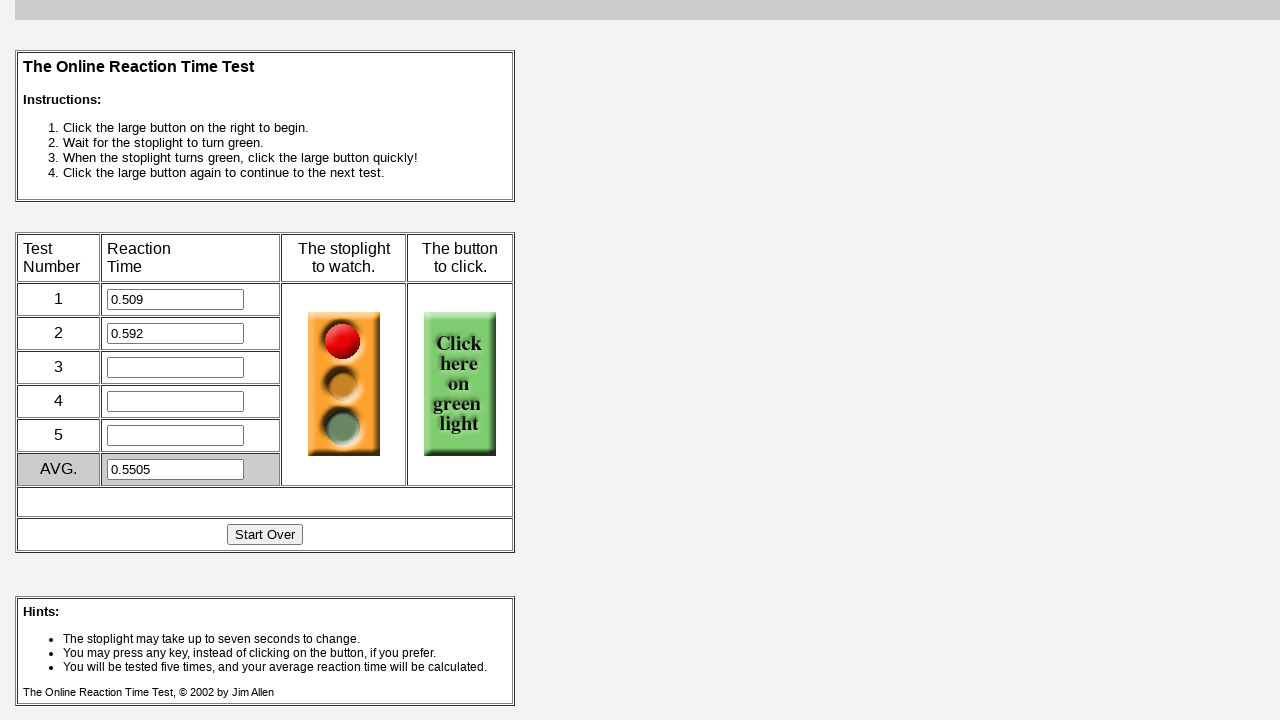

Checked game status URL
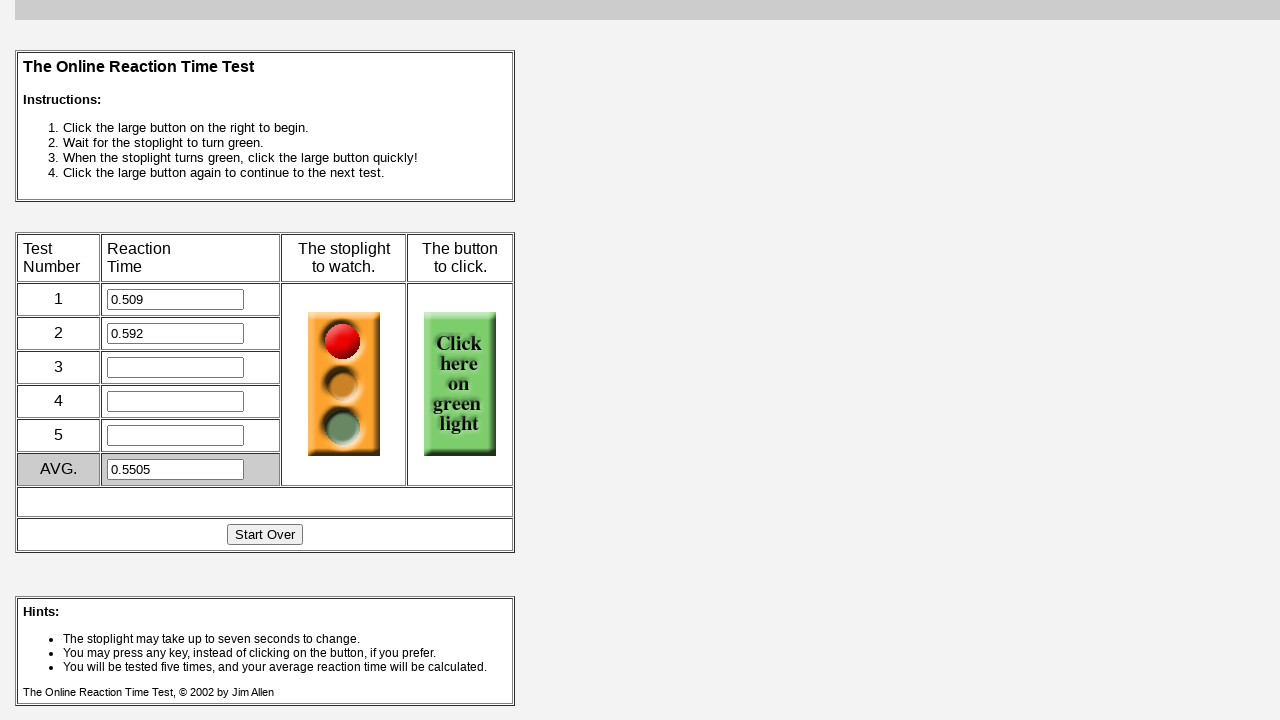

Checked traffic light status
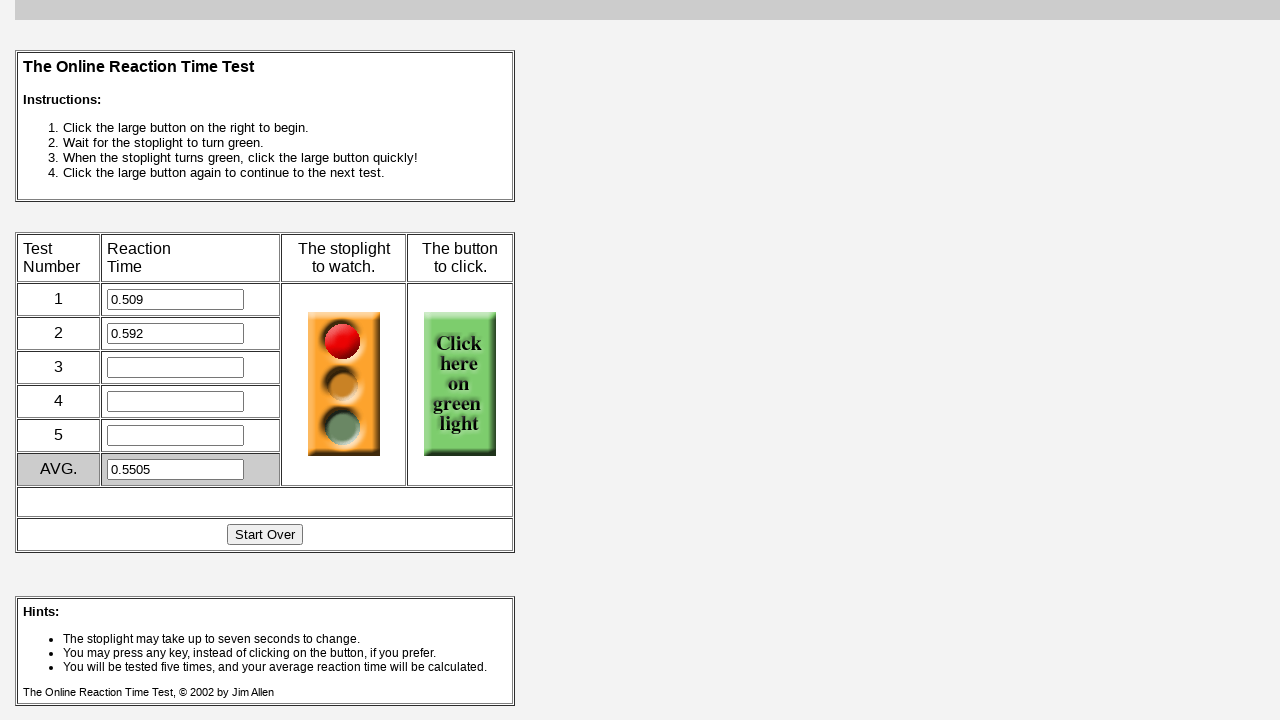

Waited 50ms while monitoring for green light
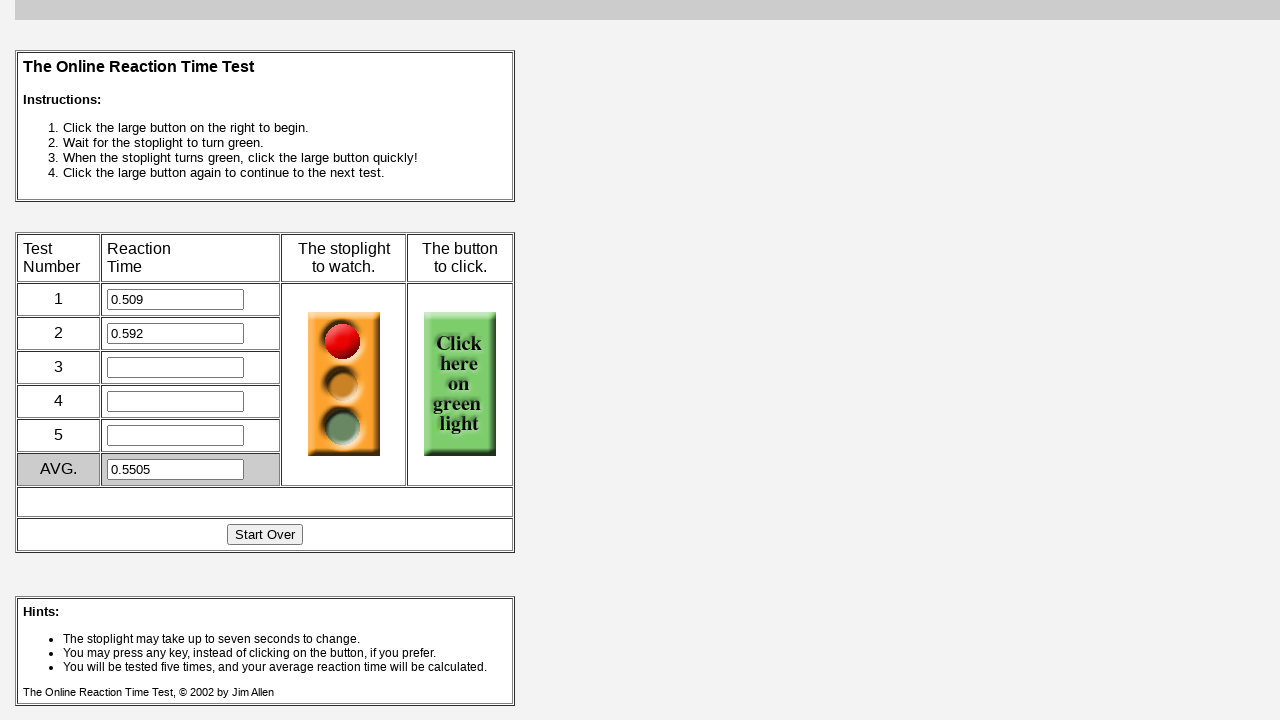

Checked game status URL
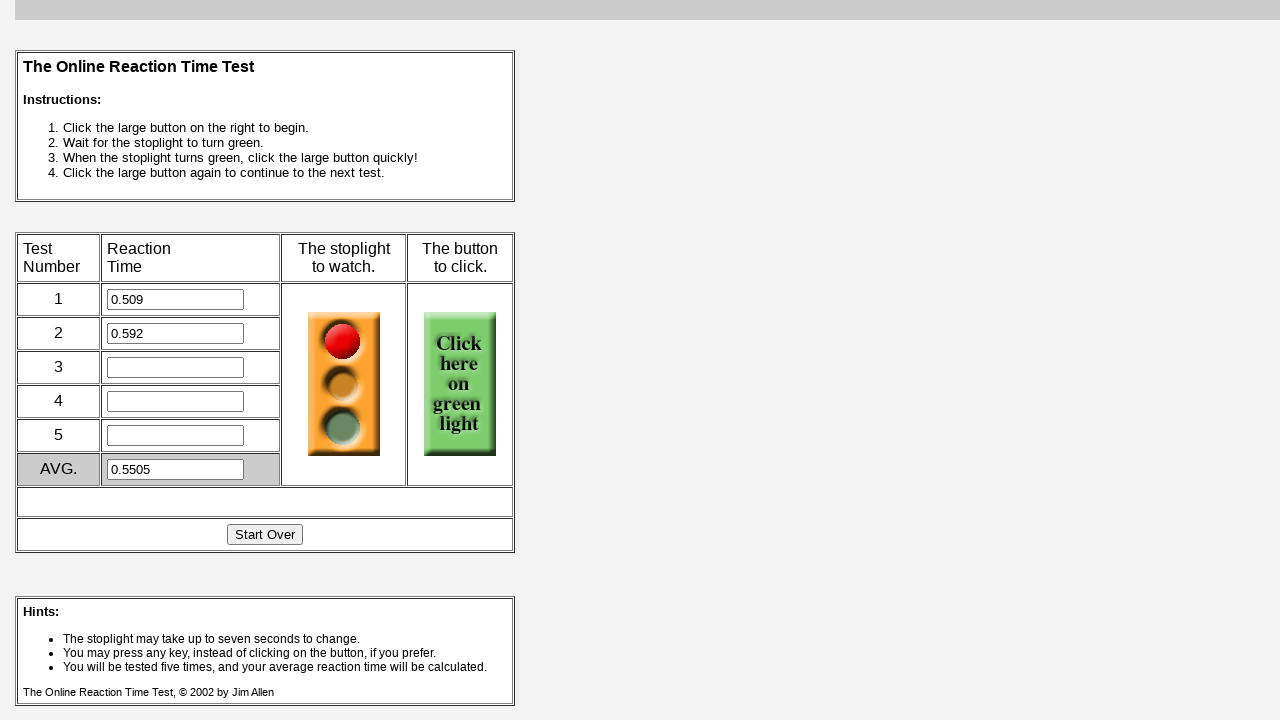

Checked traffic light status
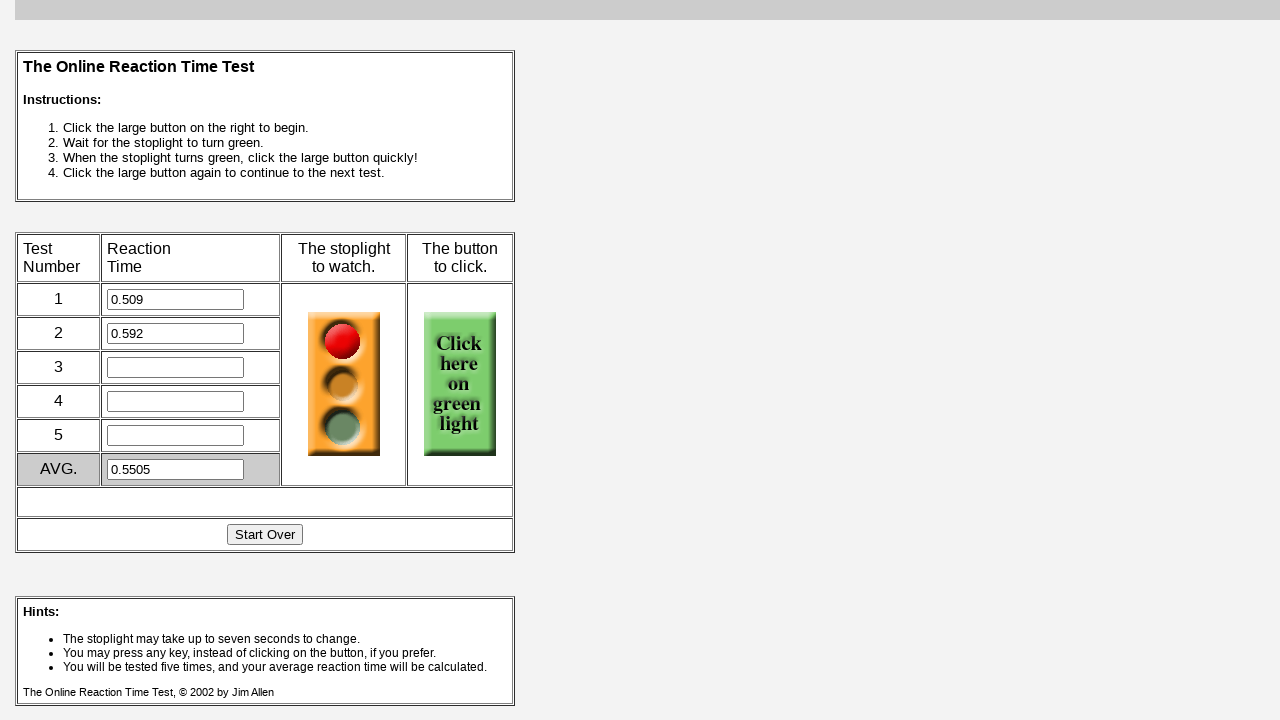

Waited 50ms while monitoring for green light
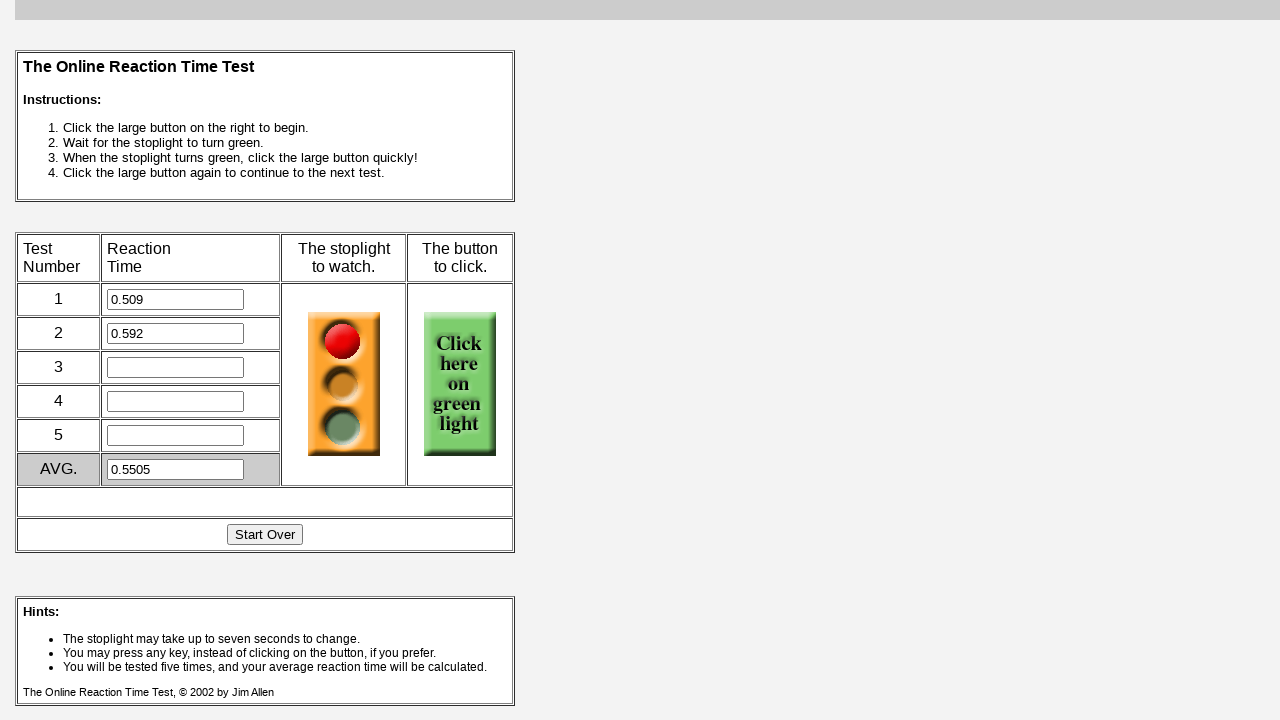

Checked game status URL
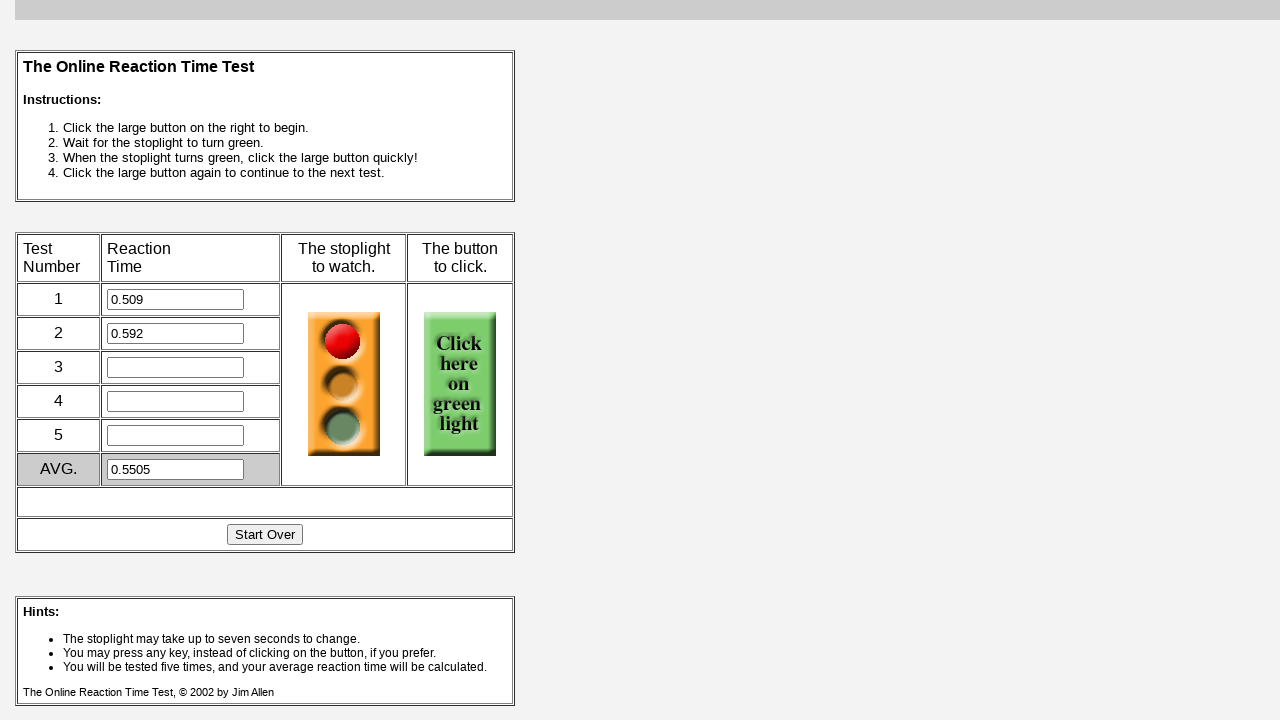

Checked traffic light status
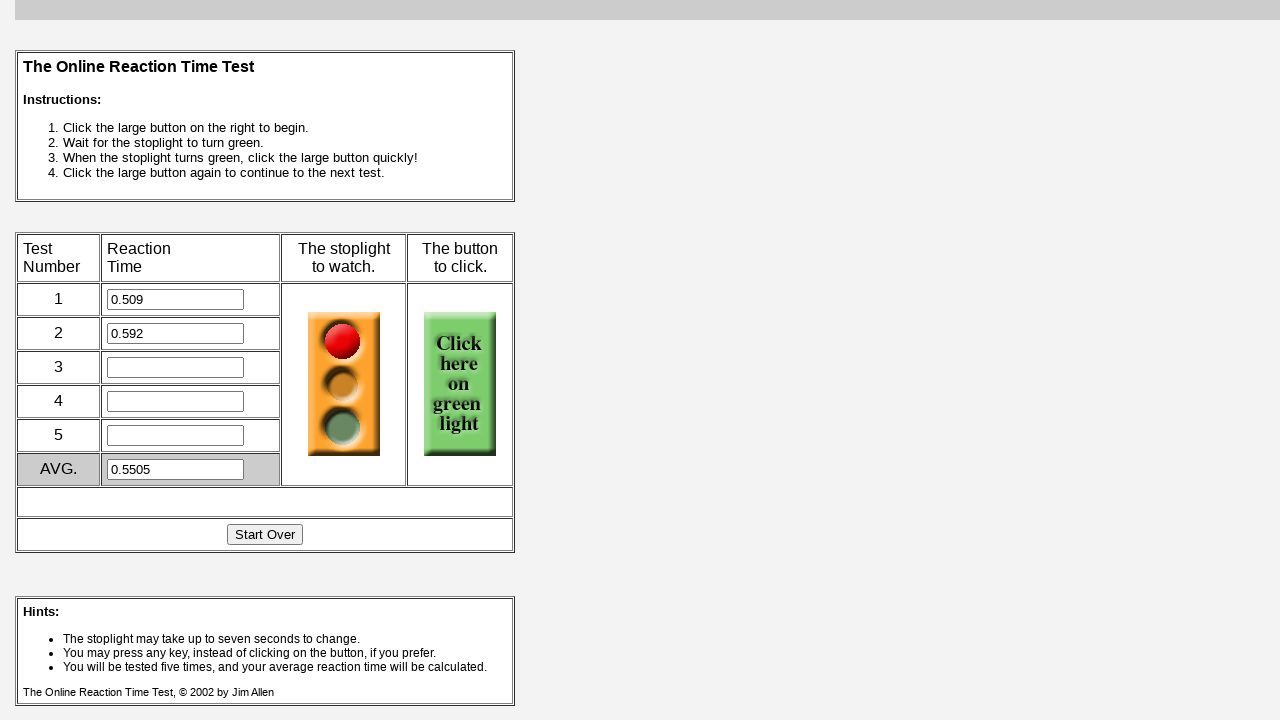

Waited 50ms while monitoring for green light
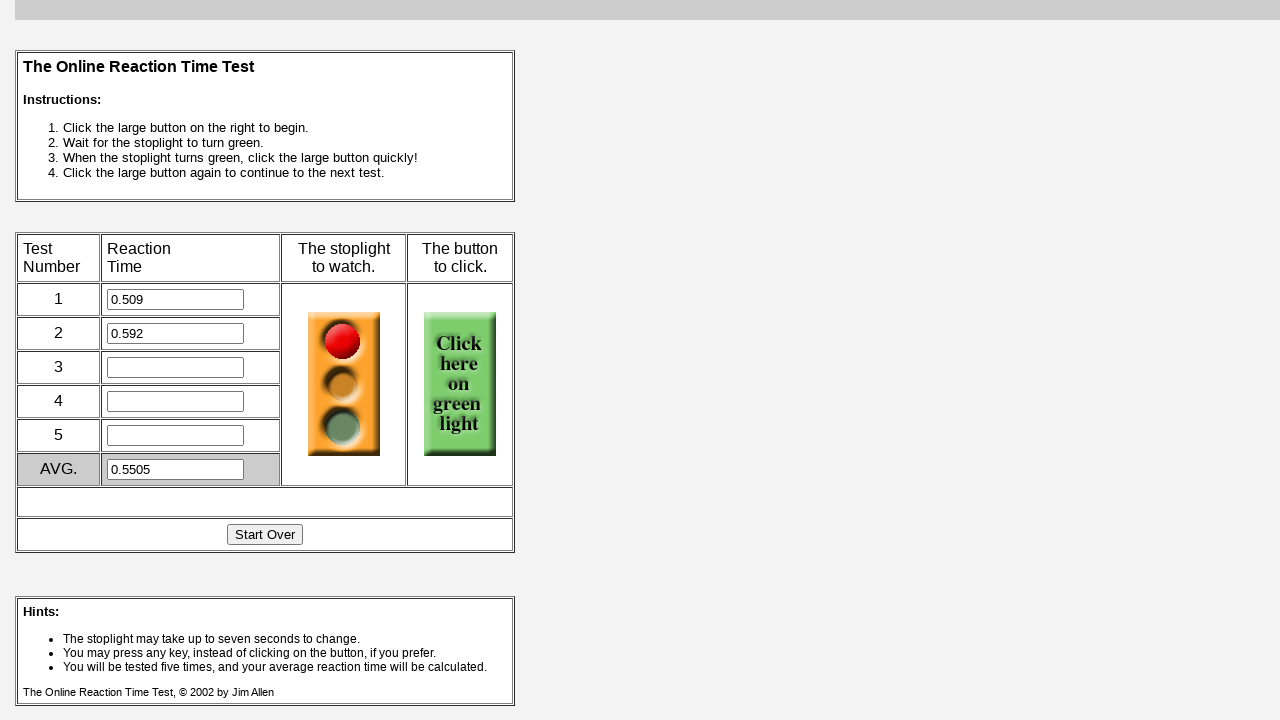

Checked game status URL
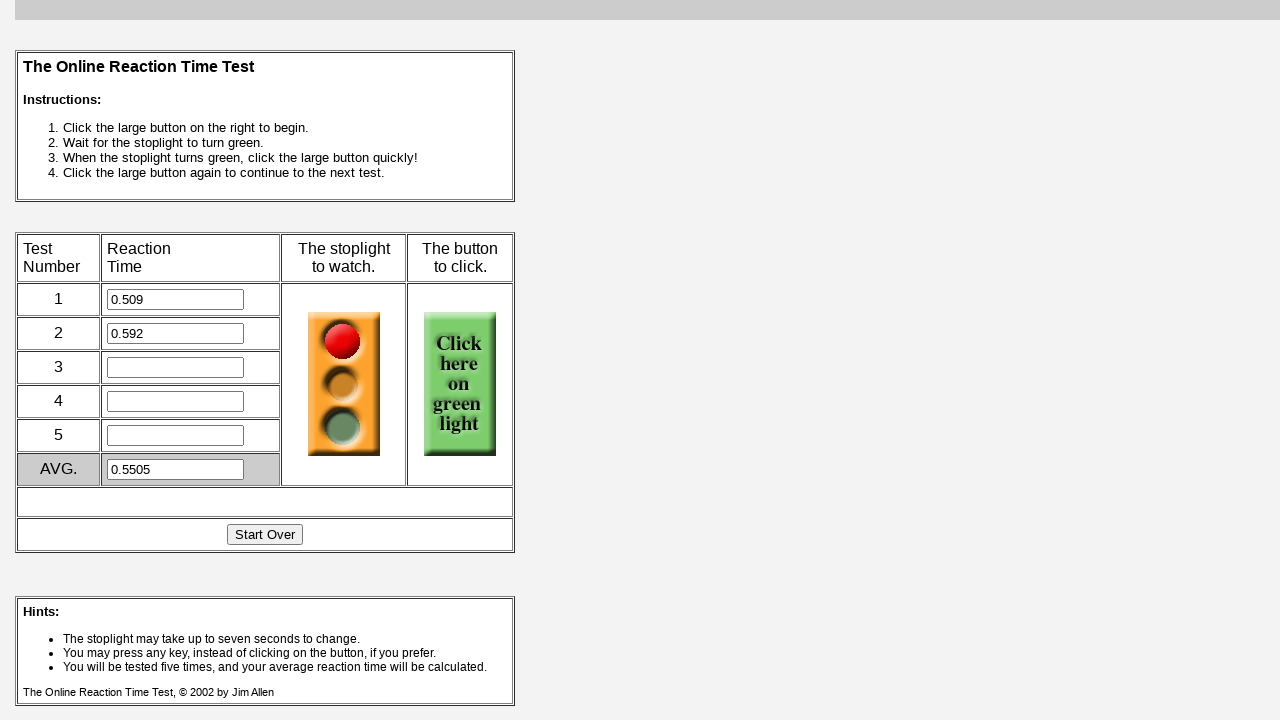

Checked traffic light status
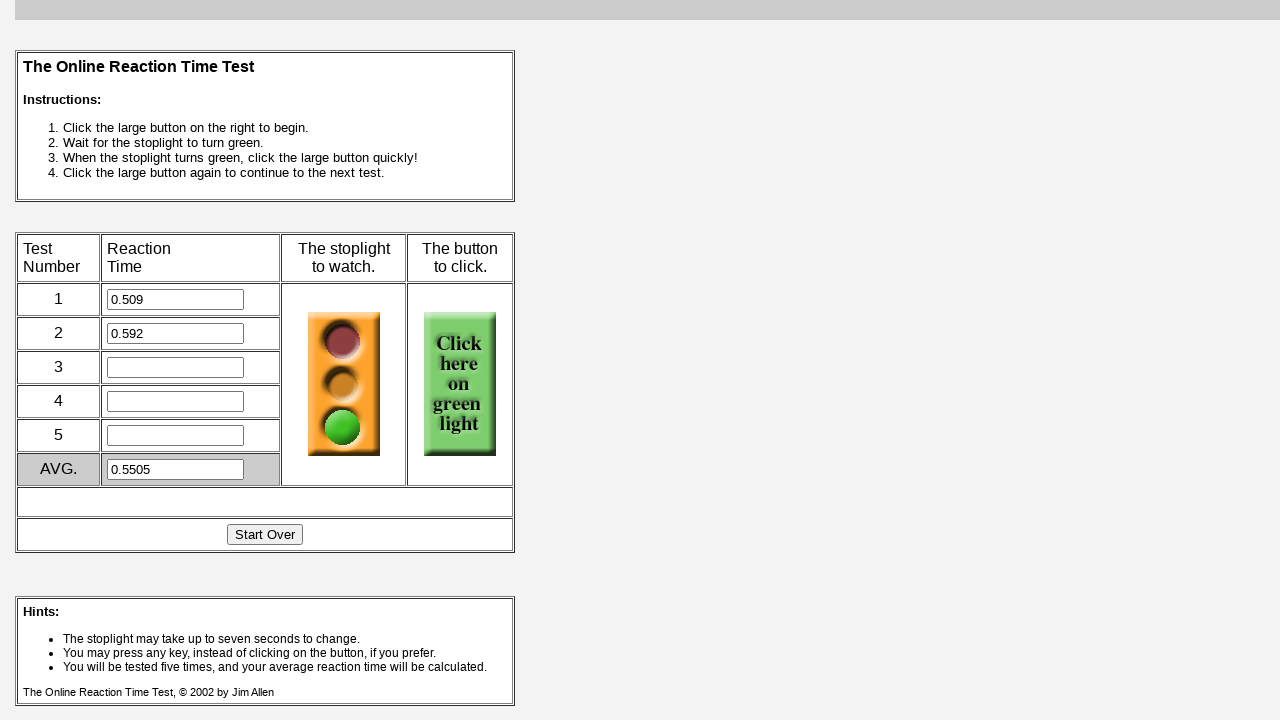

Detected green light and clicked to register reaction at (460, 384) on [name="jensen"]
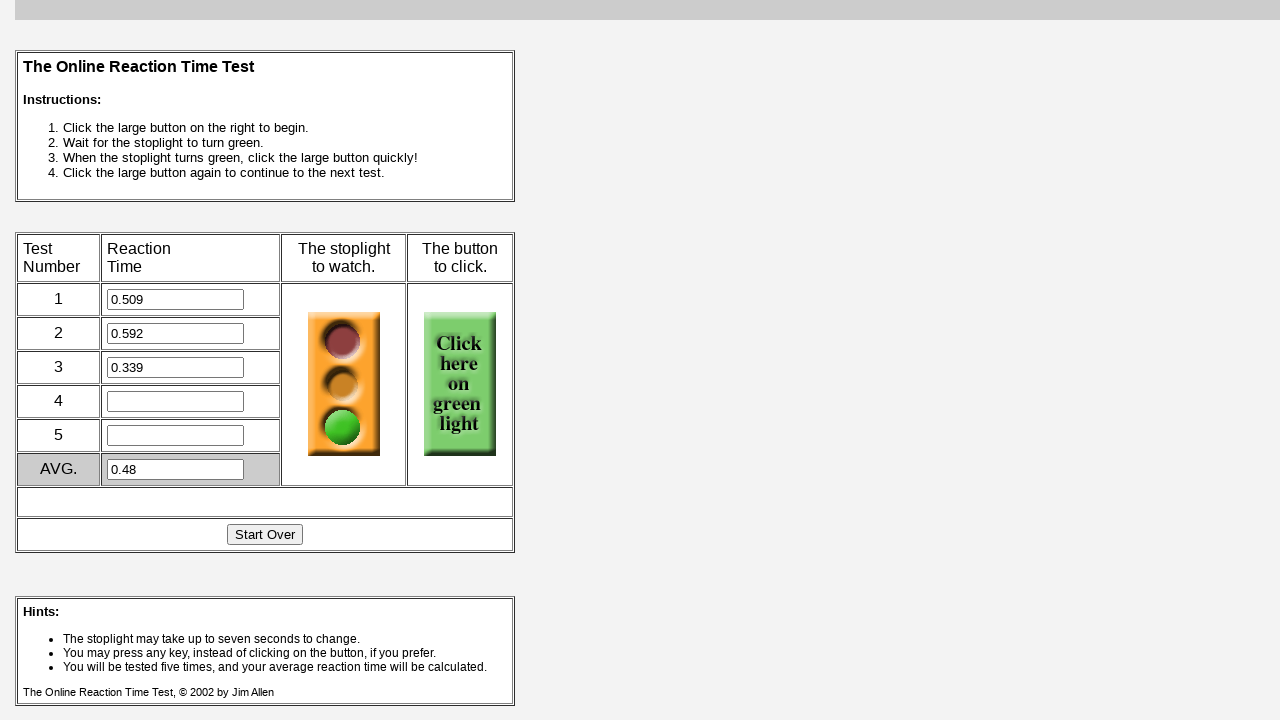

Paused 500ms before round 4
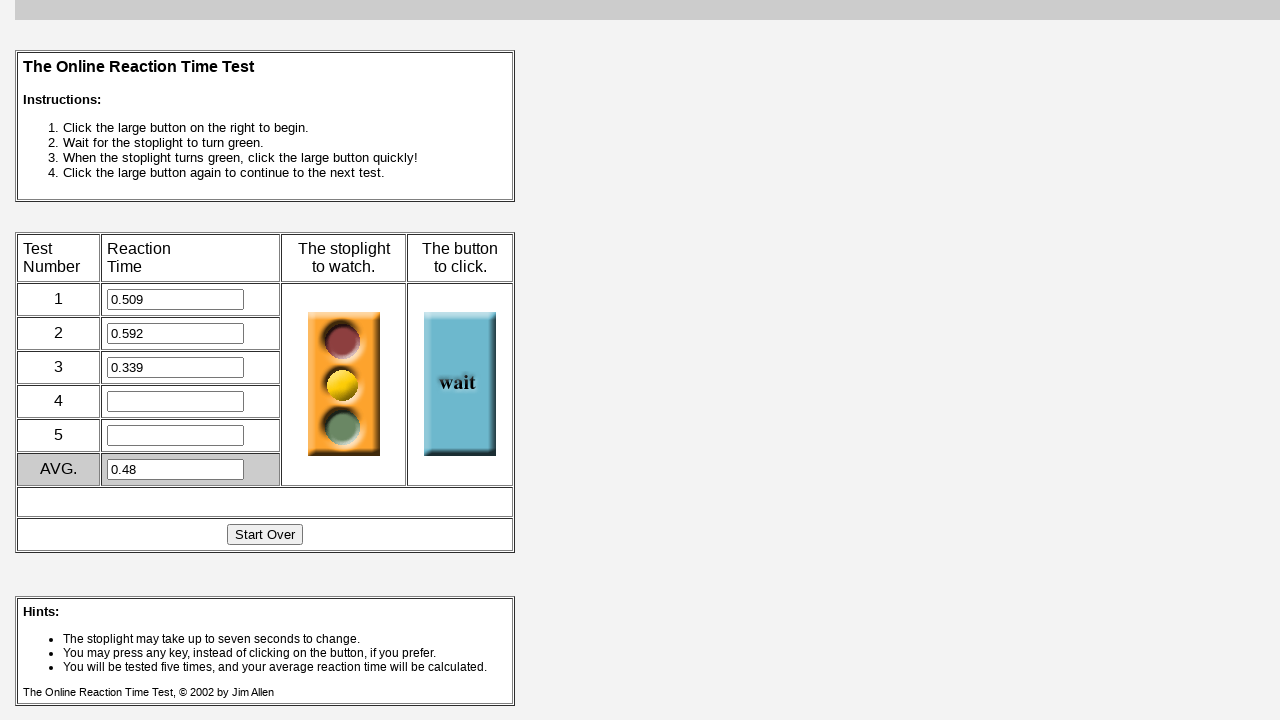

Retrieved initial status URL for game state
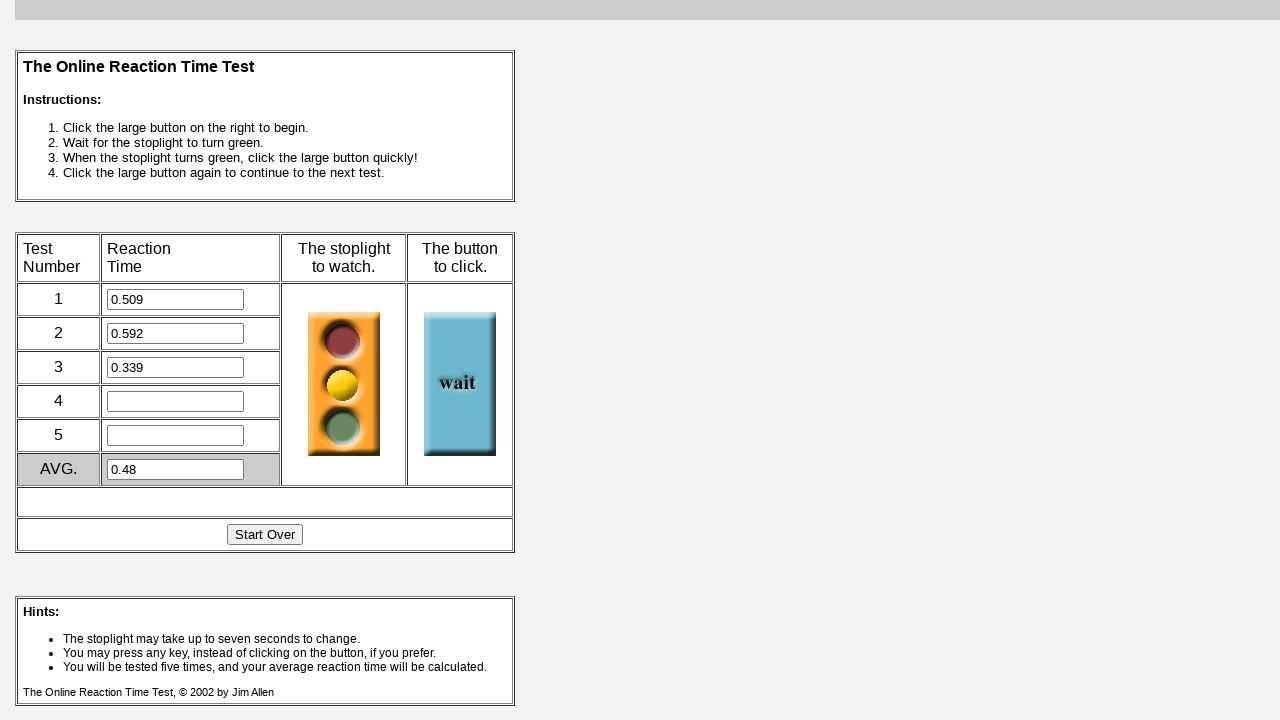

Waited 100ms for game to be ready
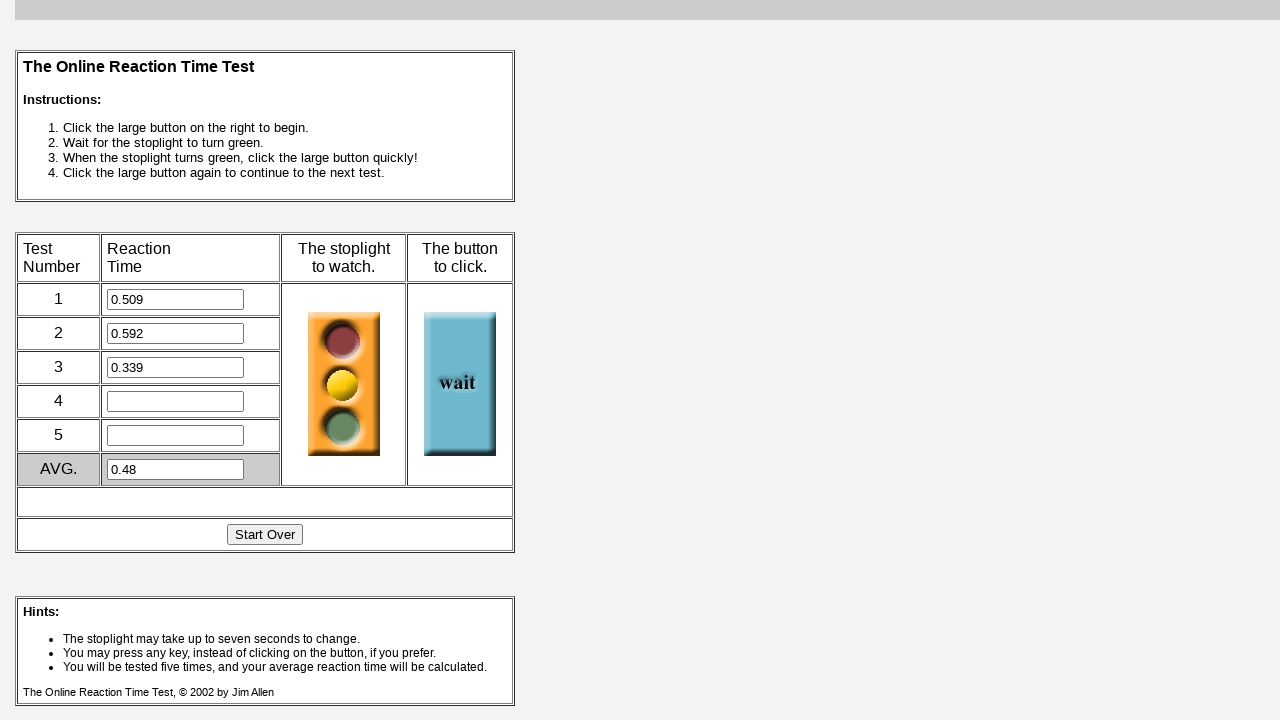

Checked game status URL again
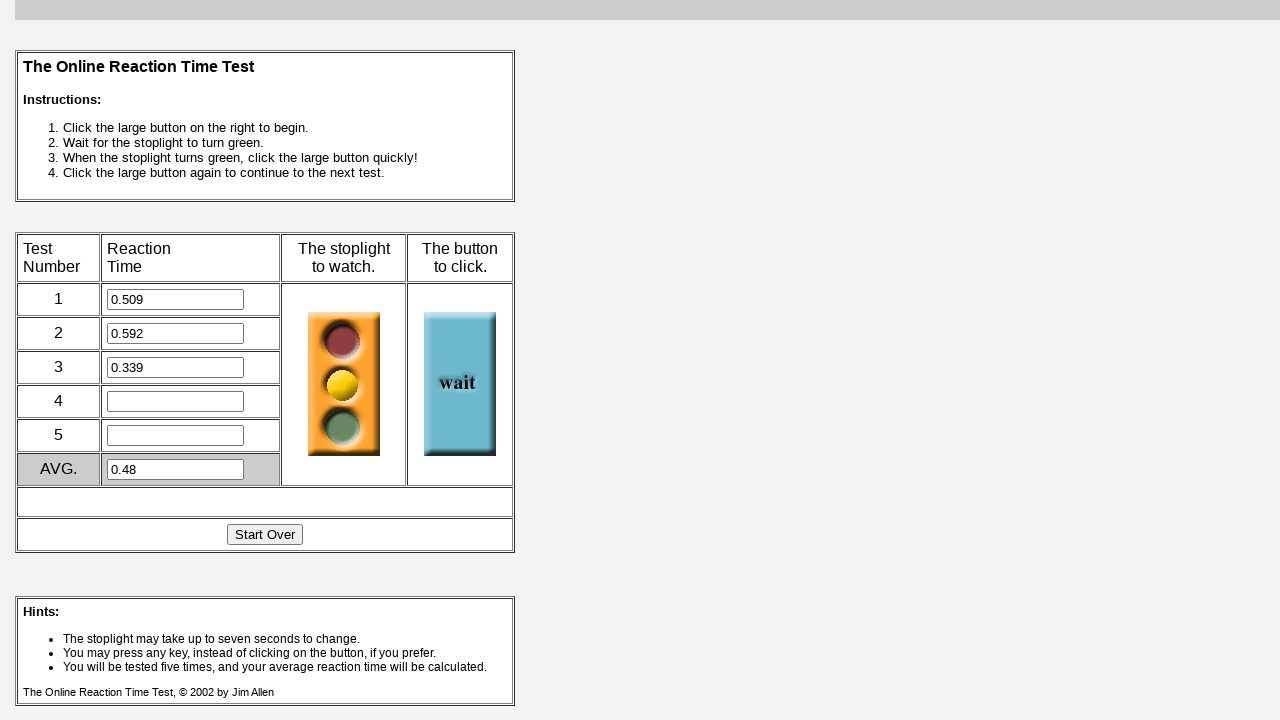

Waited 100ms for game to be ready
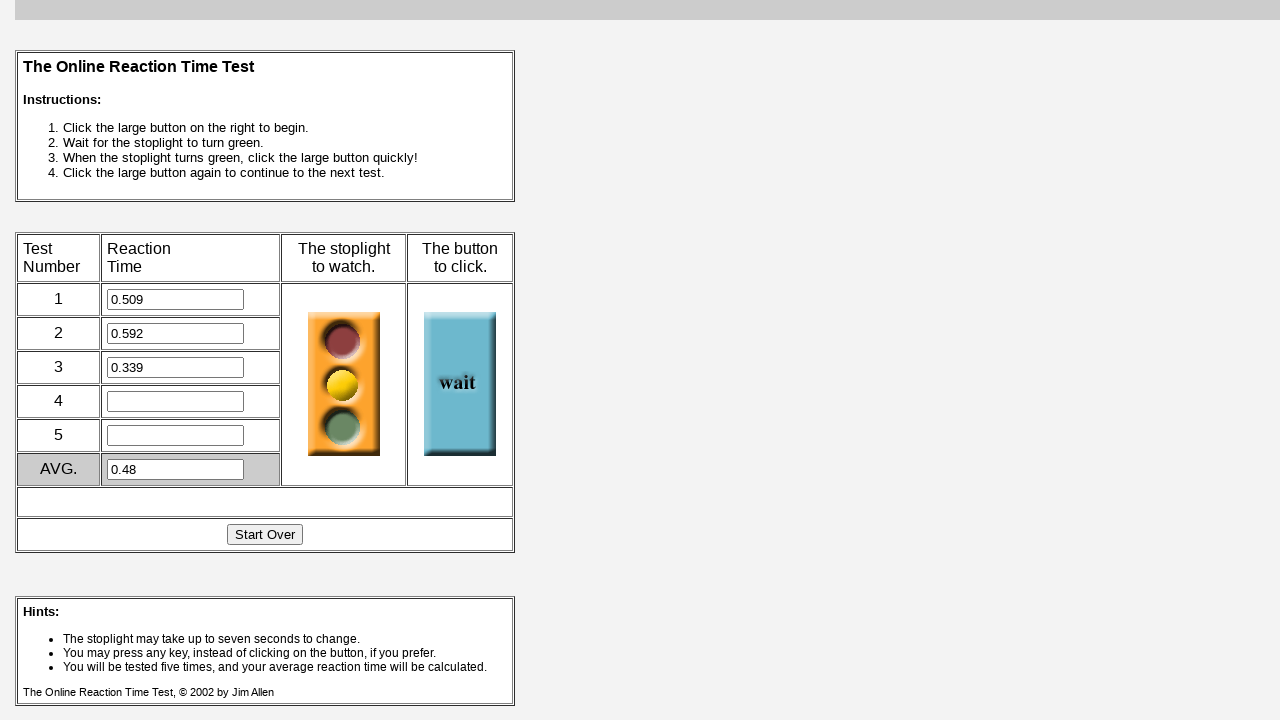

Checked game status URL again
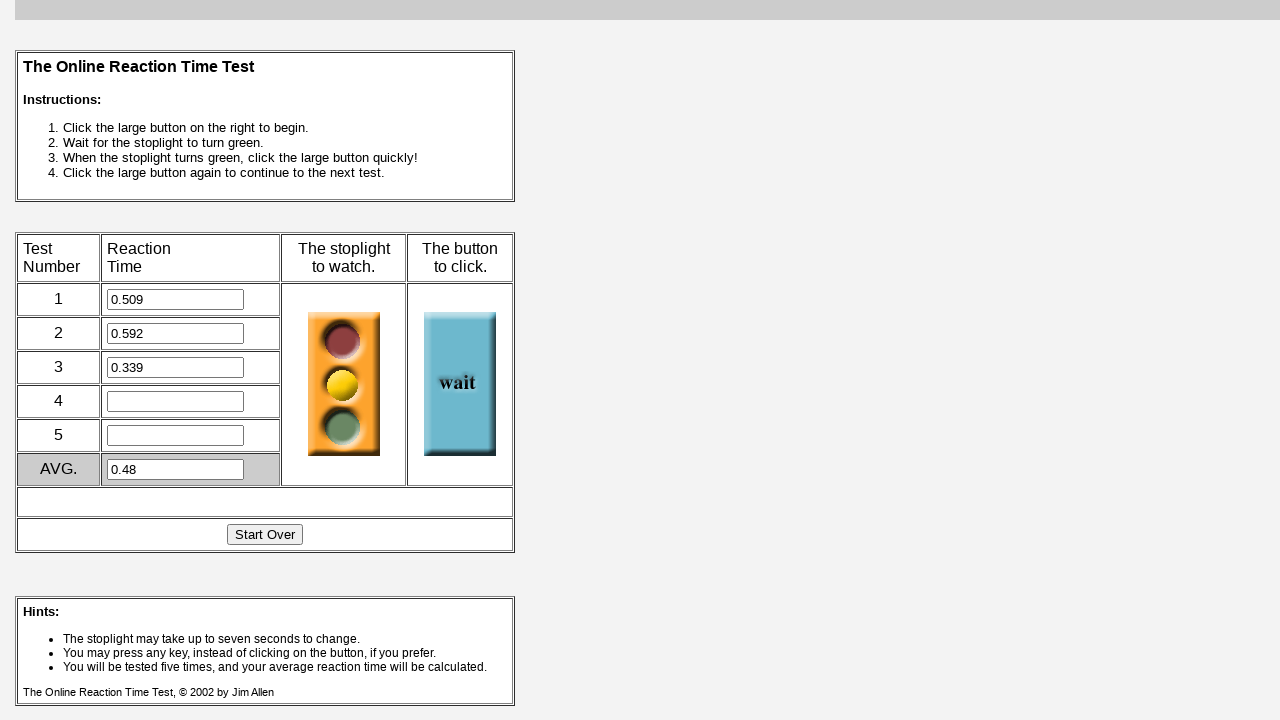

Waited 100ms for game to be ready
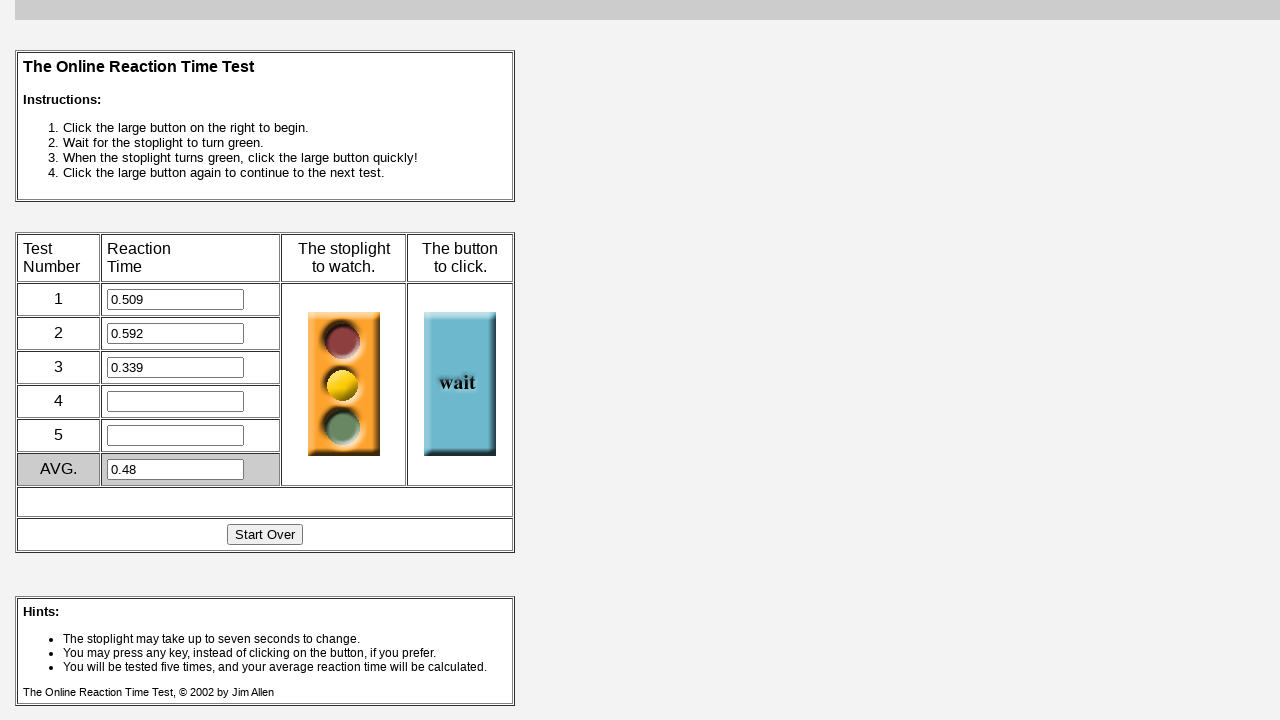

Checked game status URL again
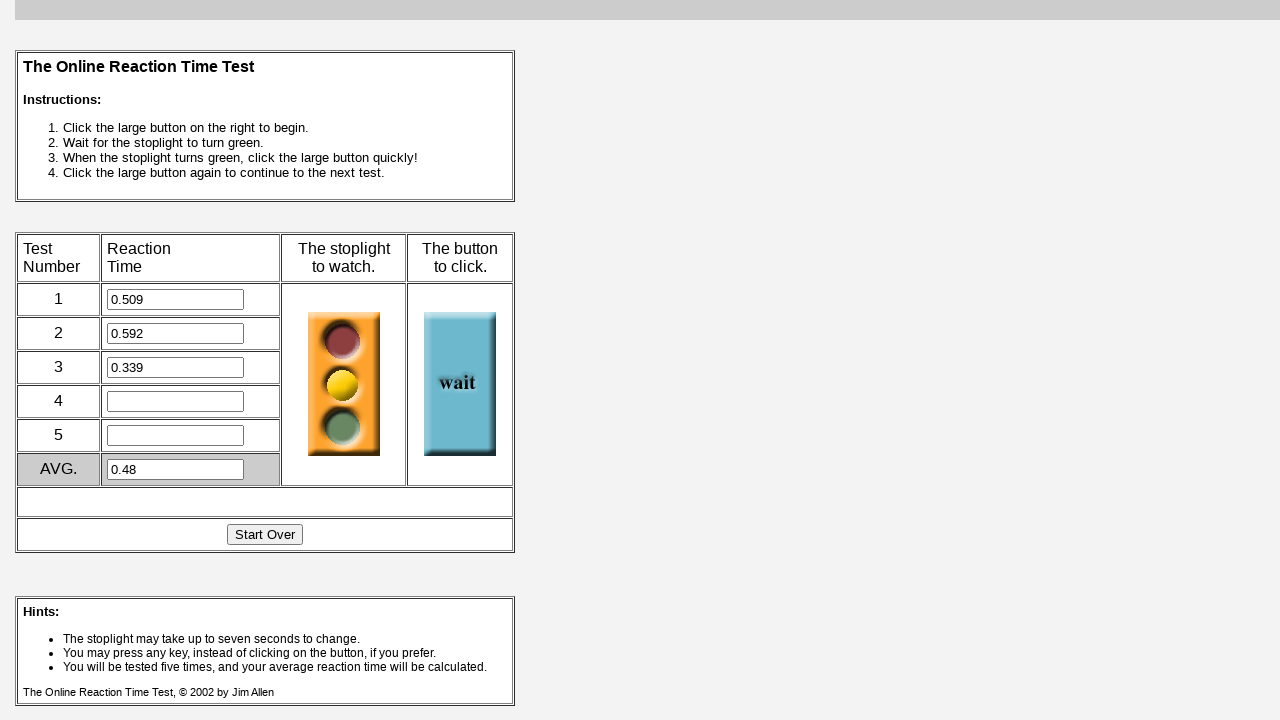

Waited 100ms for game to be ready
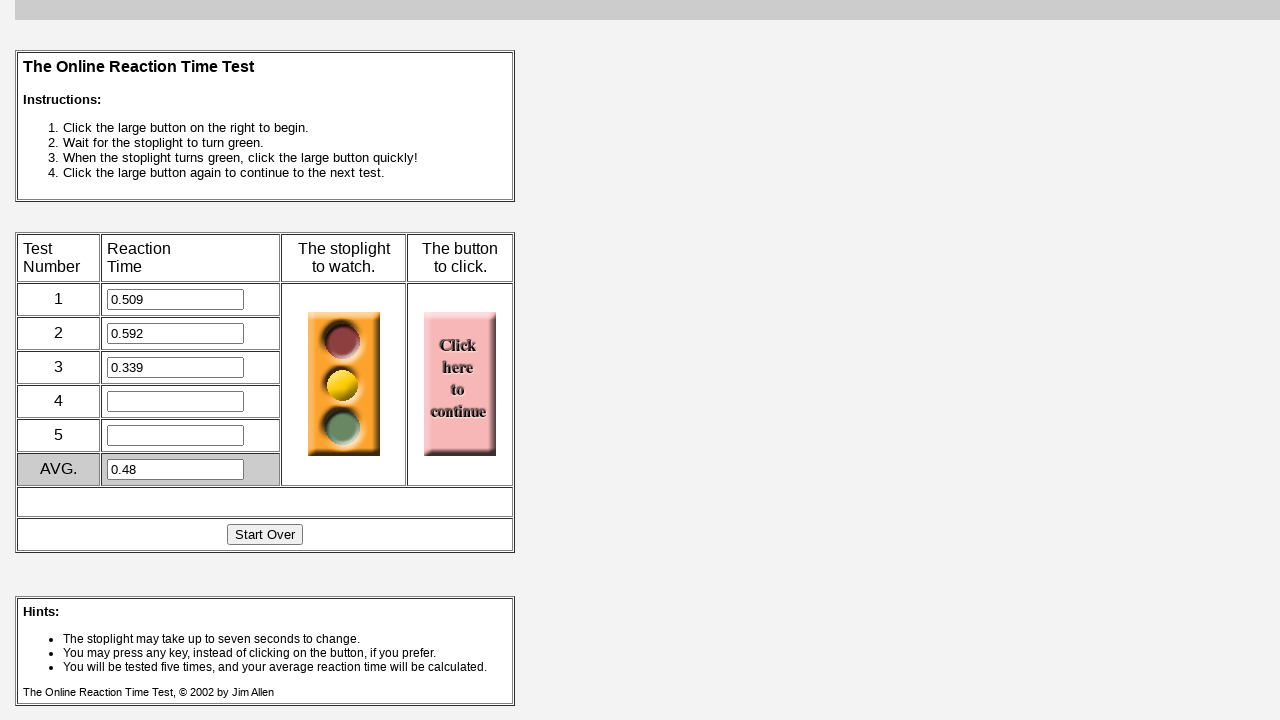

Checked game status URL again
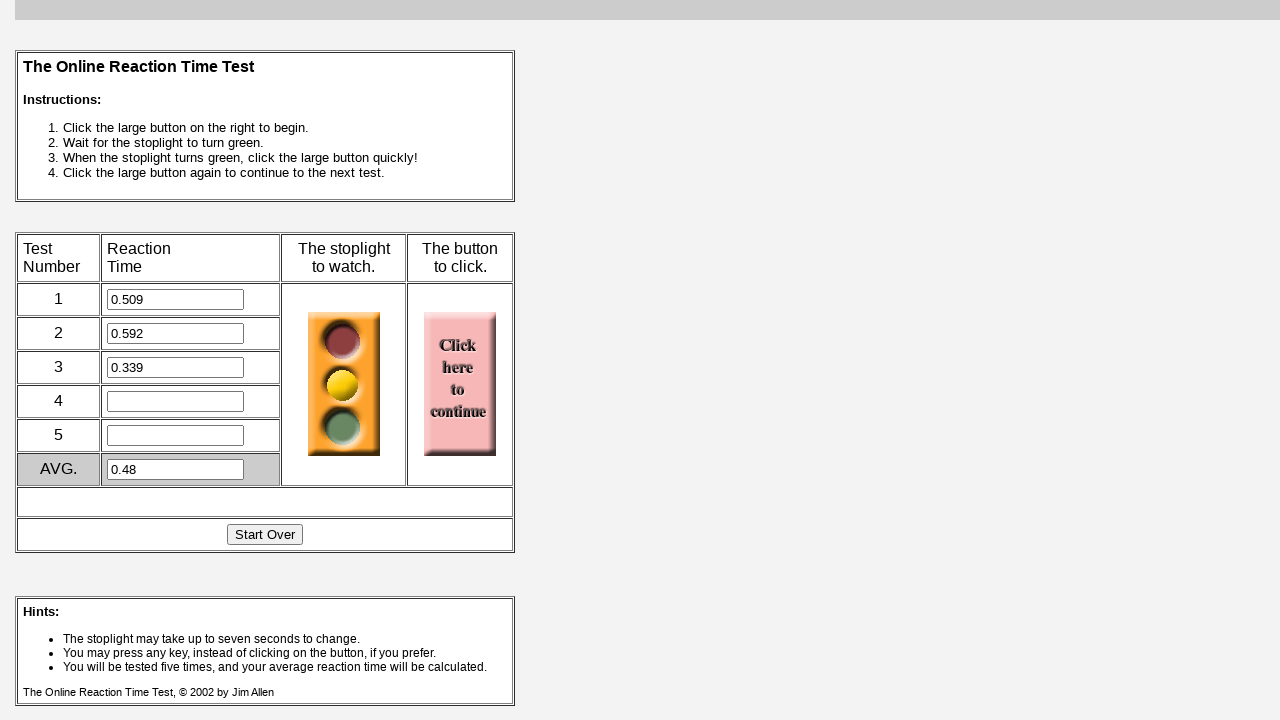

Clicked to start round 4 at (460, 384) on [name="jensen"]
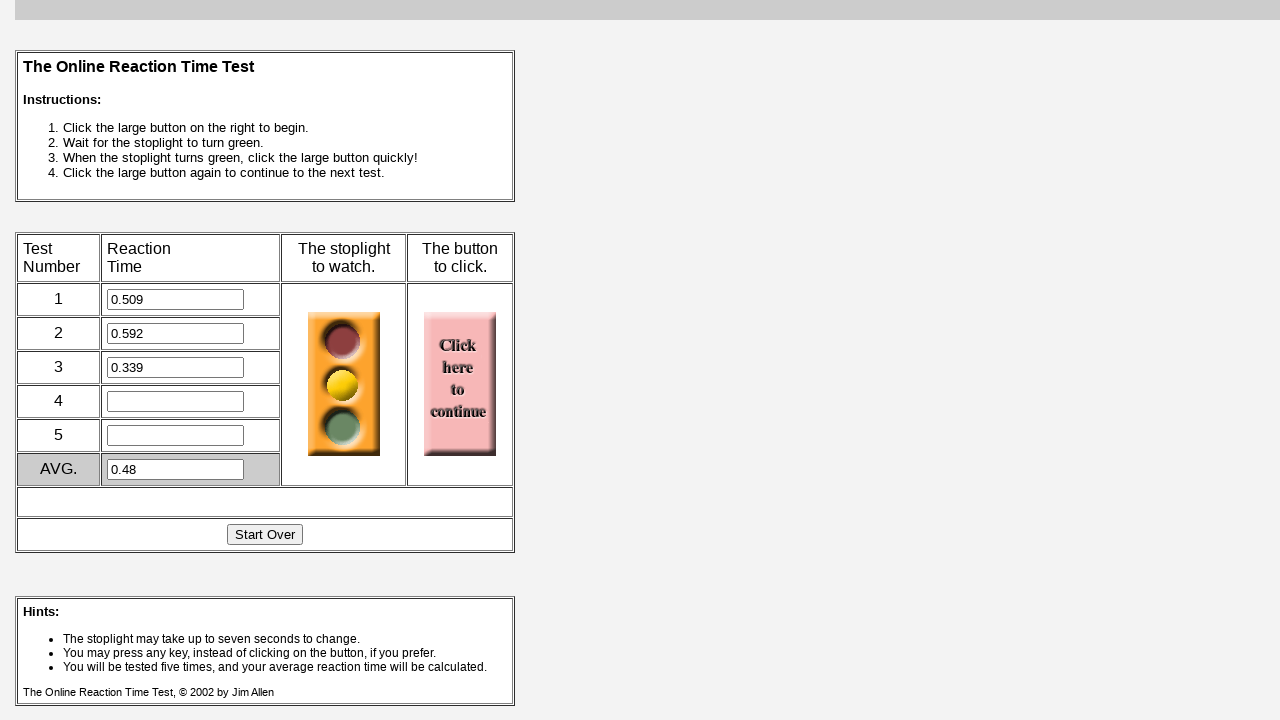

Retrieved status URL after starting round
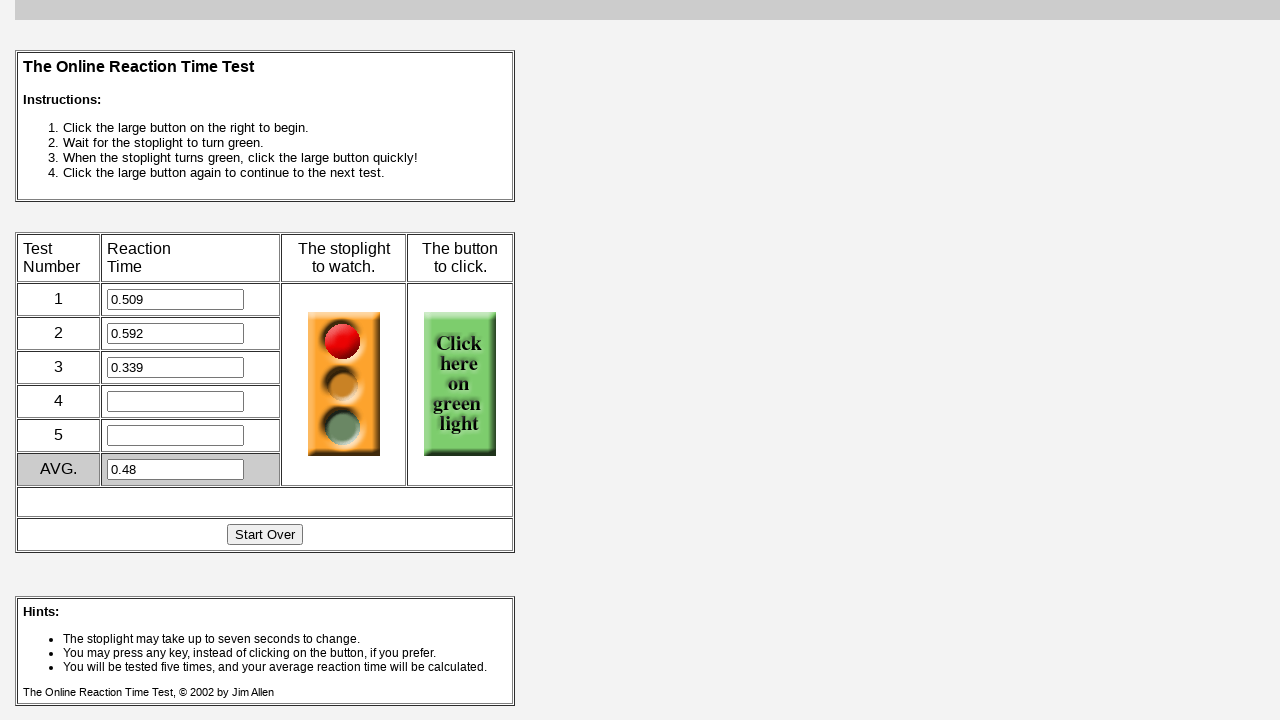

Waited 50ms while monitoring for green light
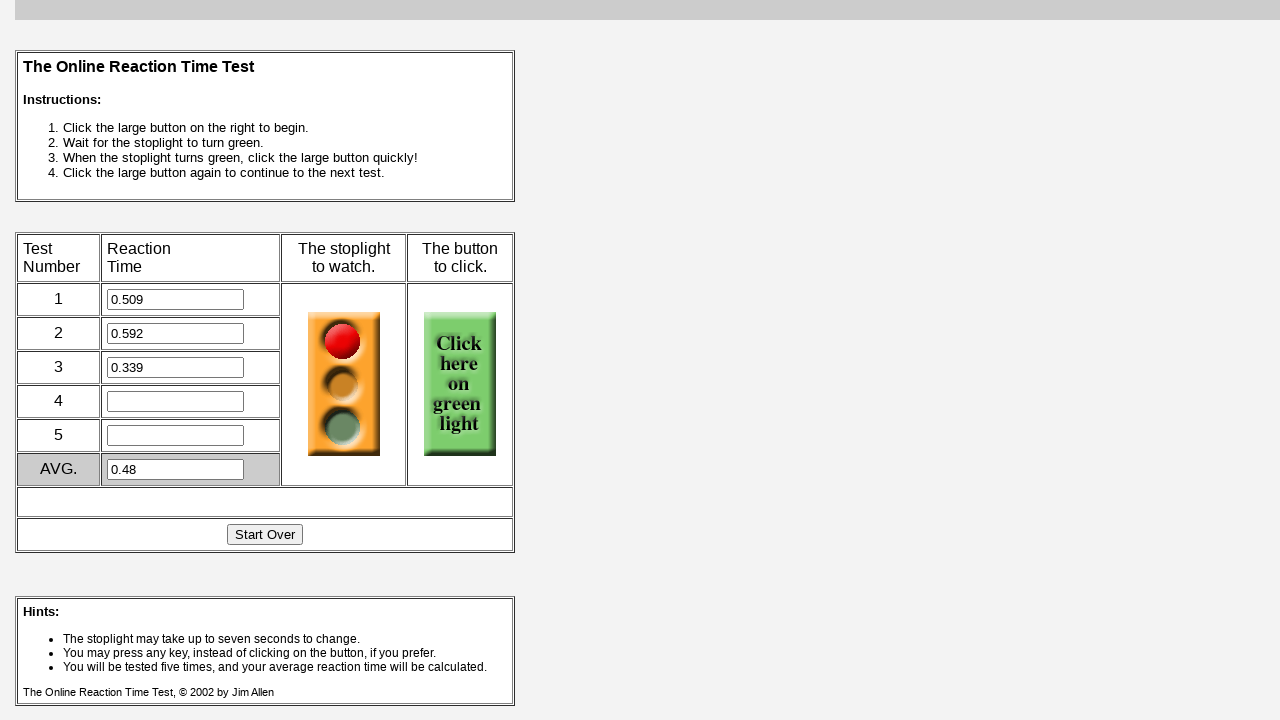

Checked game status URL
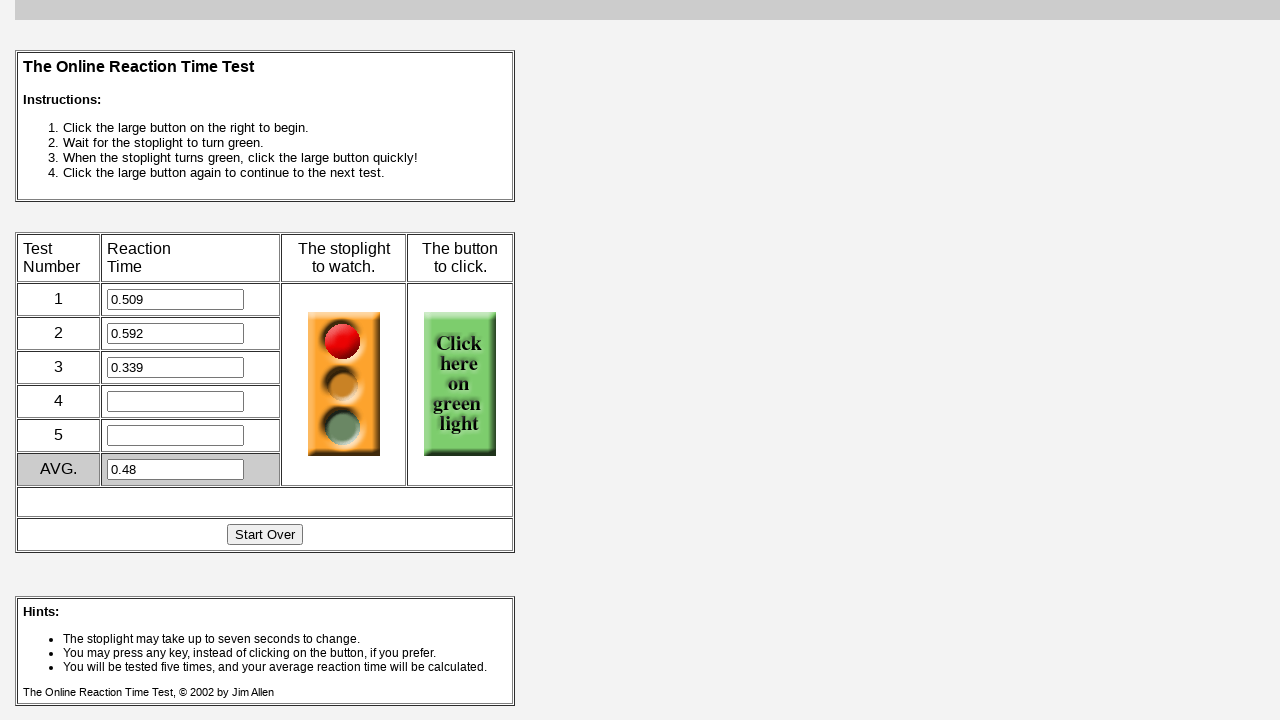

Checked traffic light status
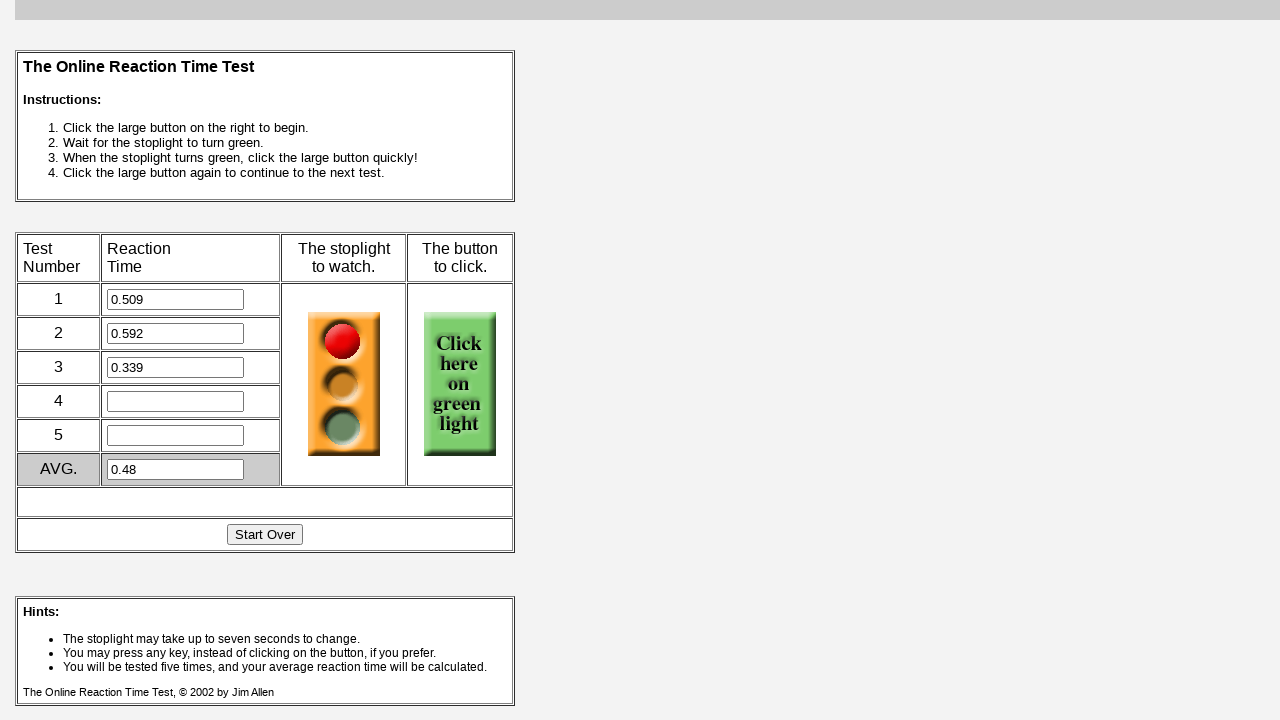

Waited 50ms while monitoring for green light
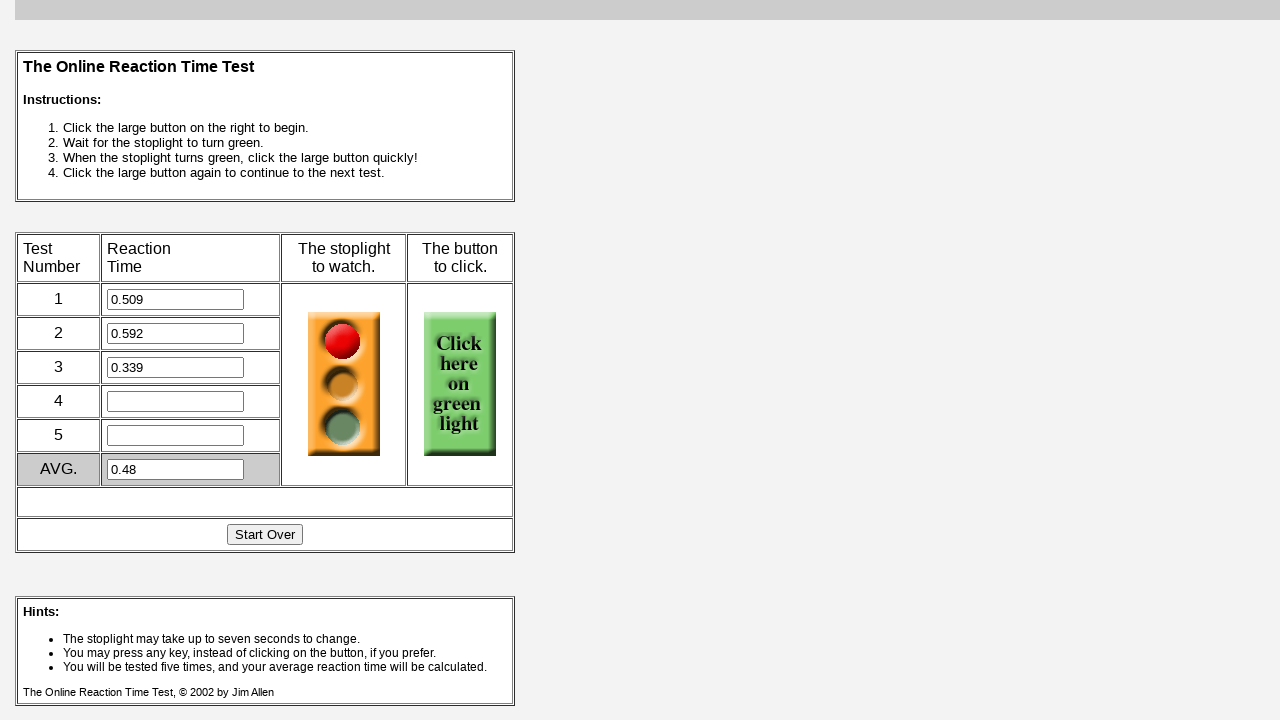

Checked game status URL
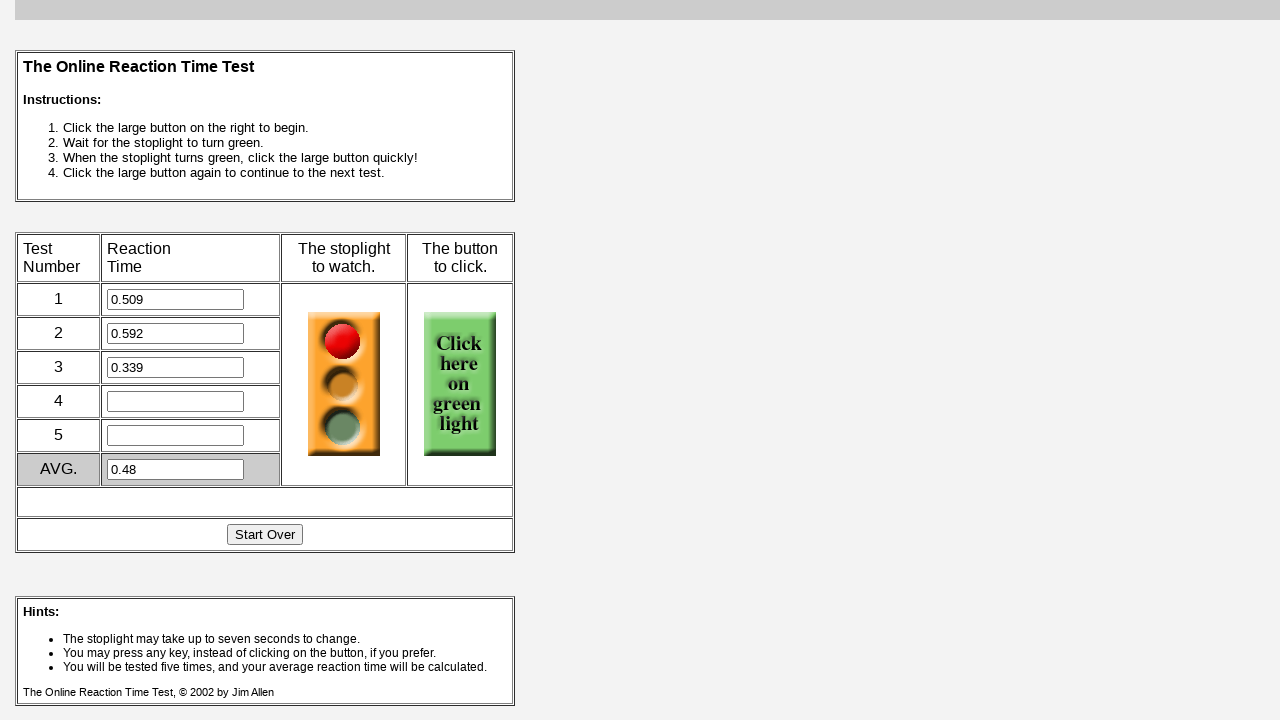

Checked traffic light status
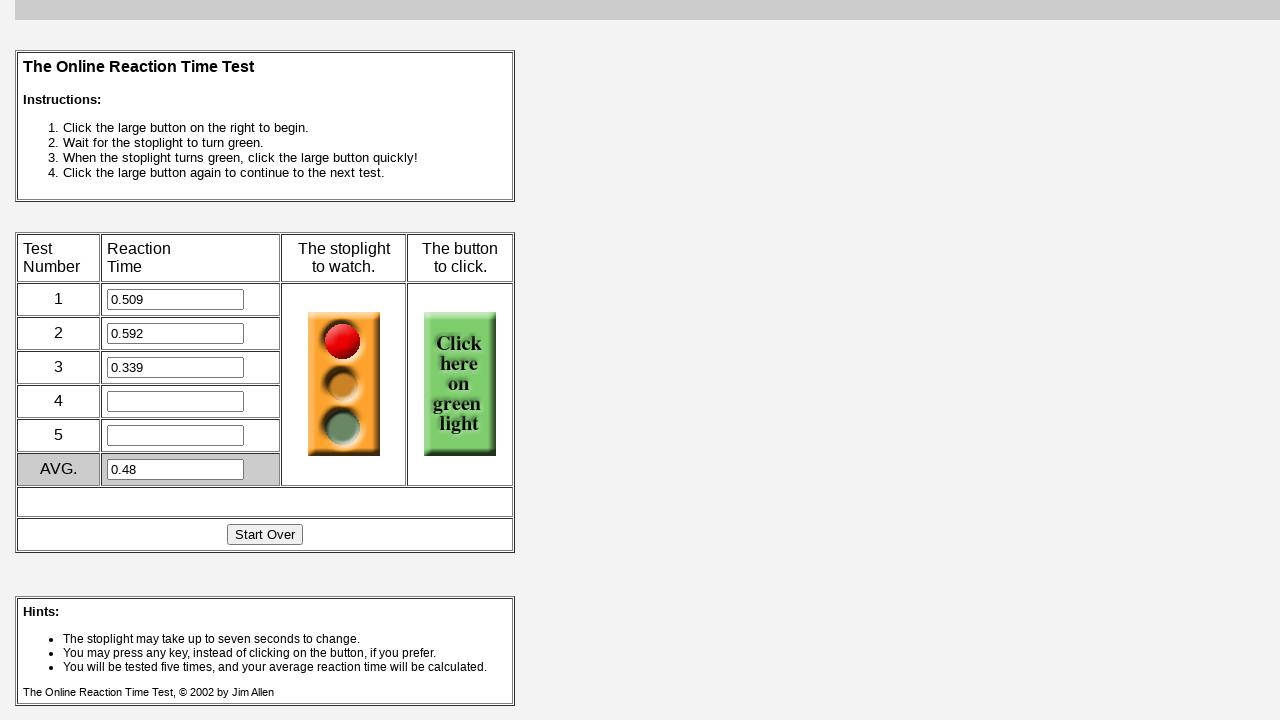

Waited 50ms while monitoring for green light
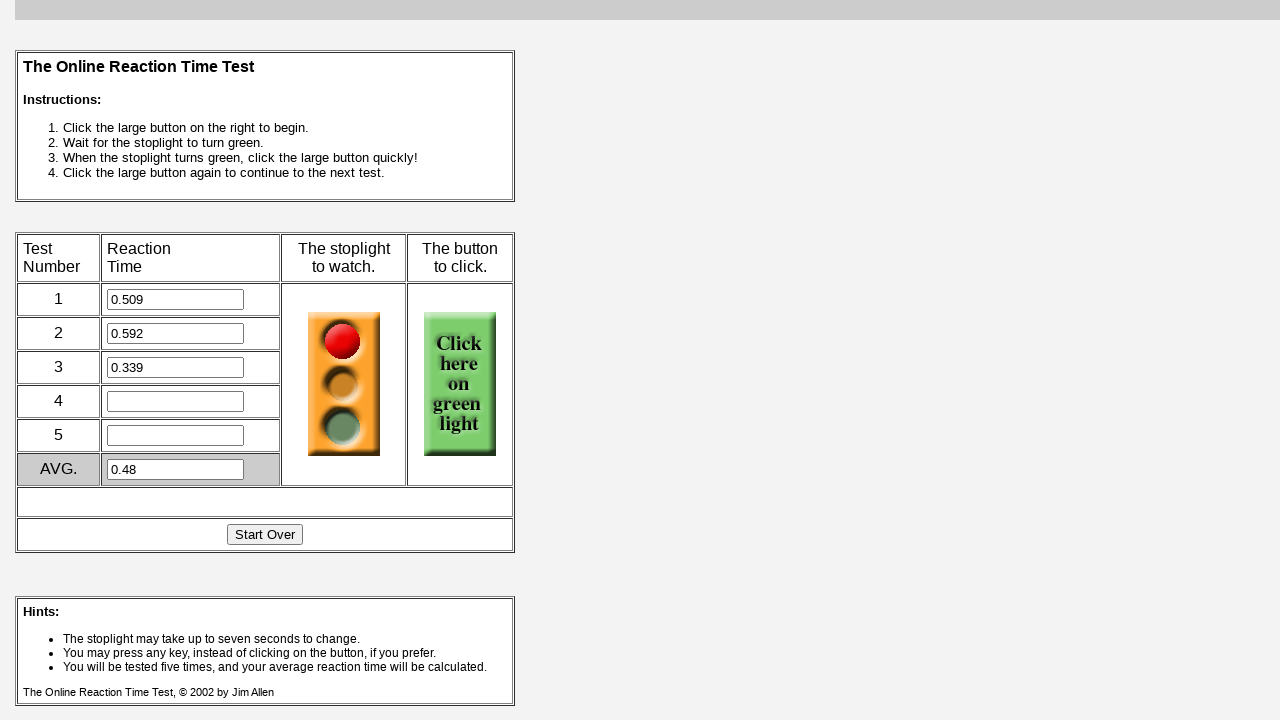

Checked game status URL
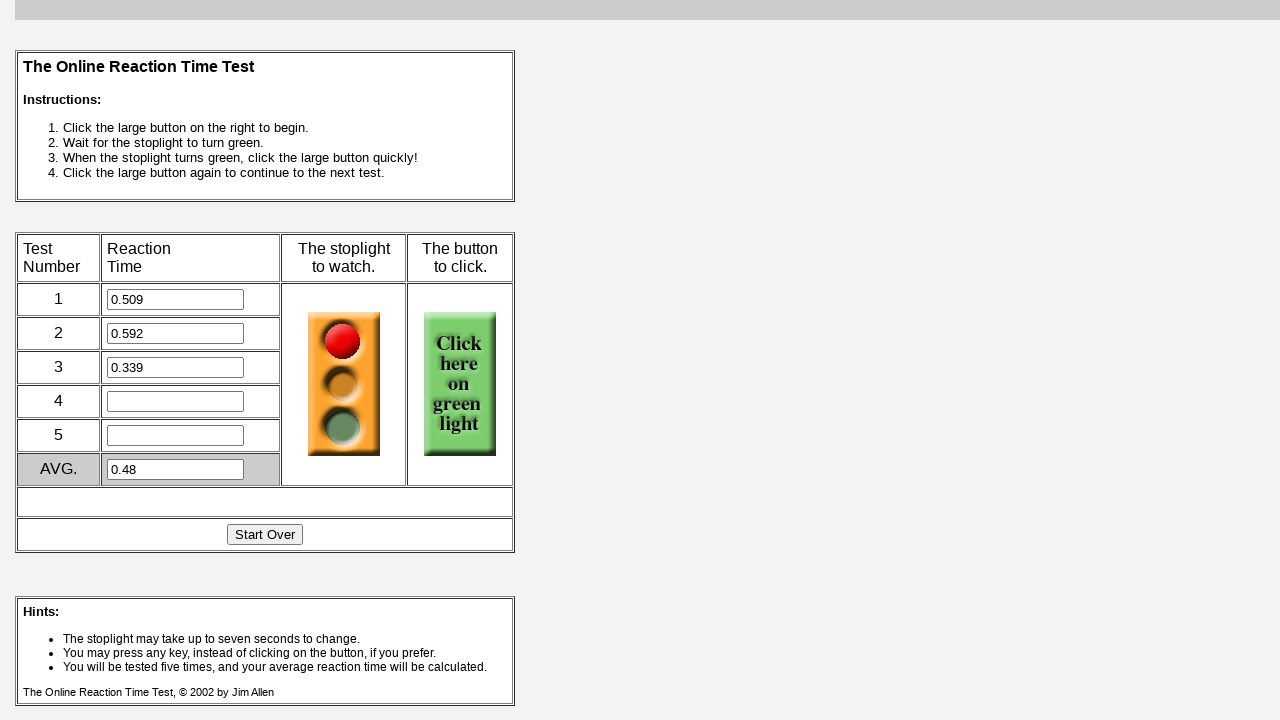

Checked traffic light status
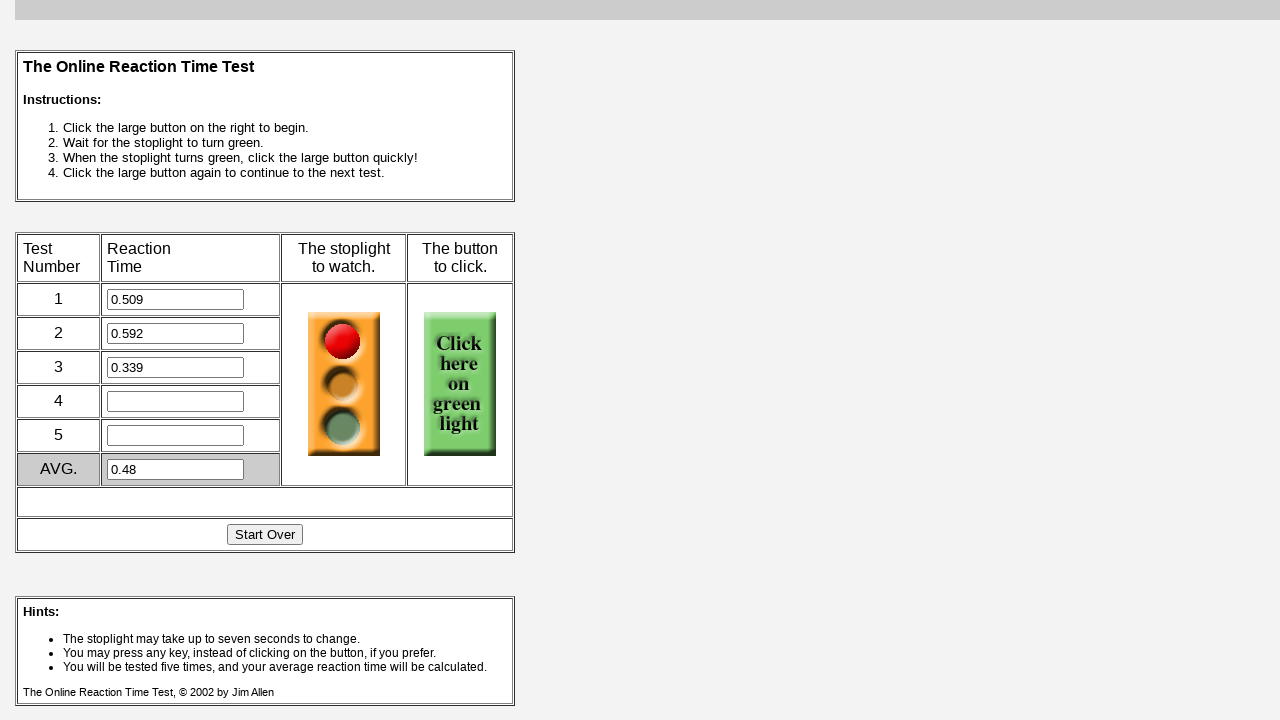

Waited 50ms while monitoring for green light
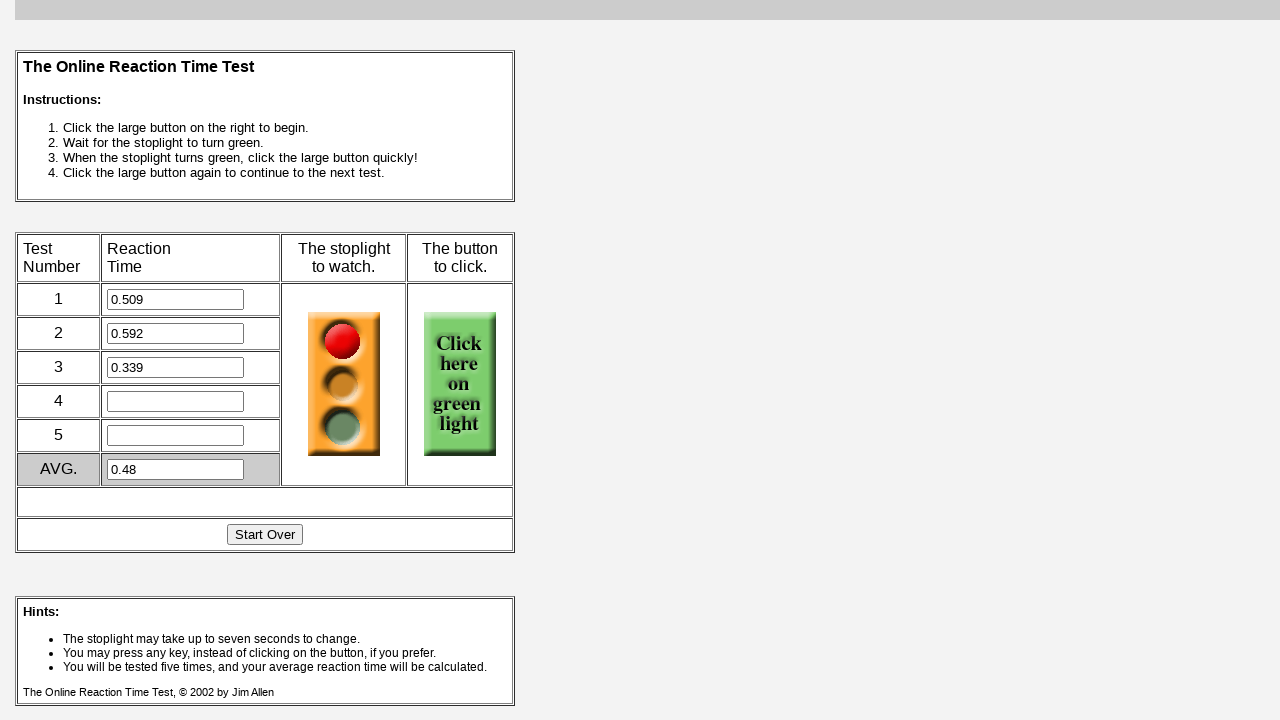

Checked game status URL
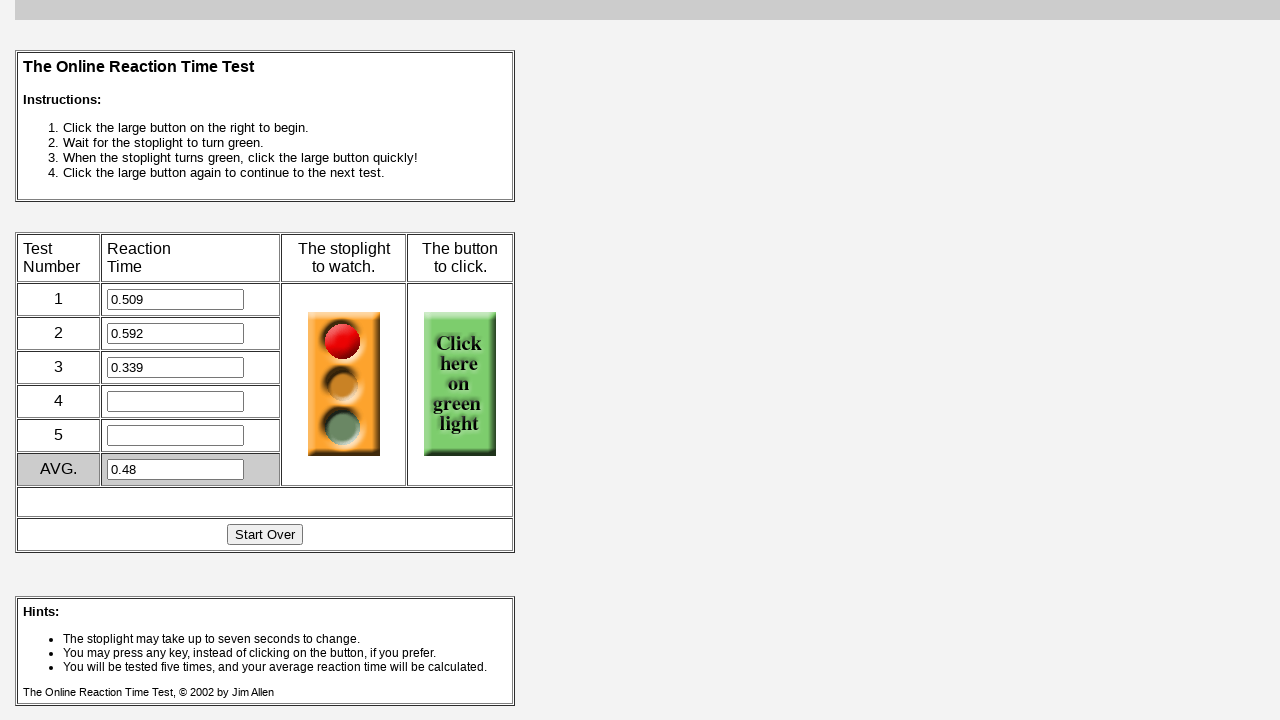

Checked traffic light status
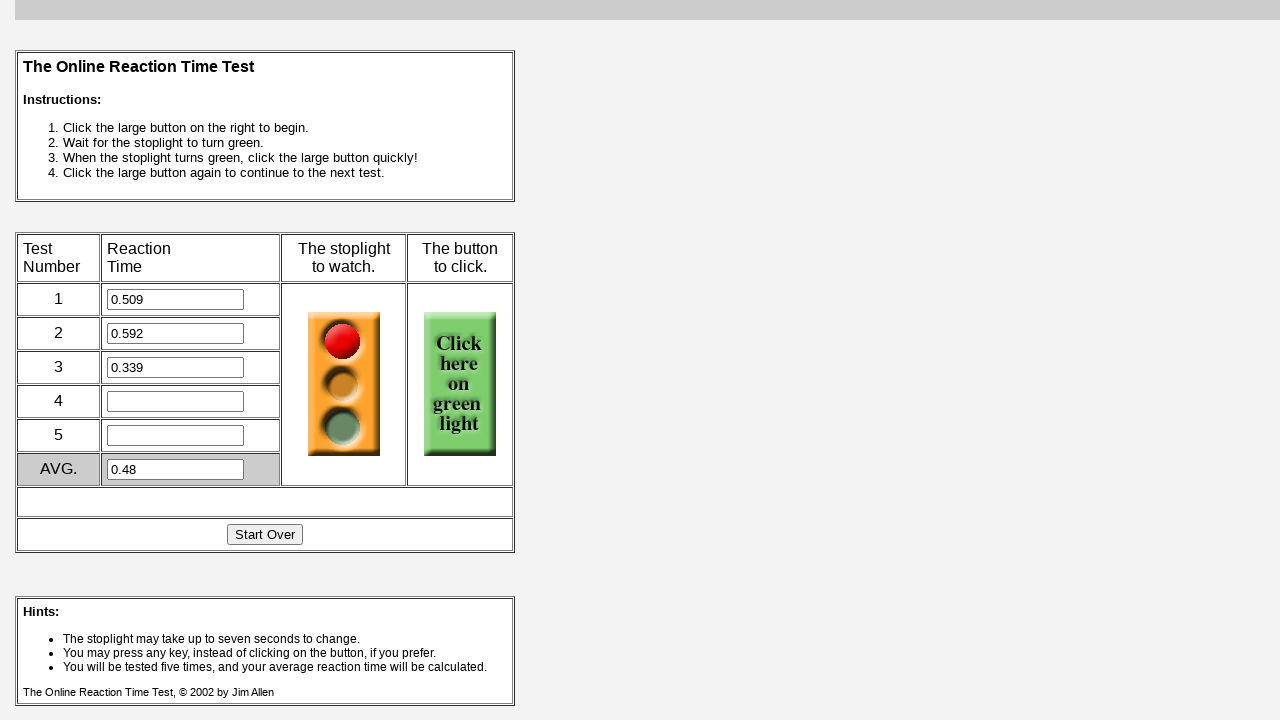

Waited 50ms while monitoring for green light
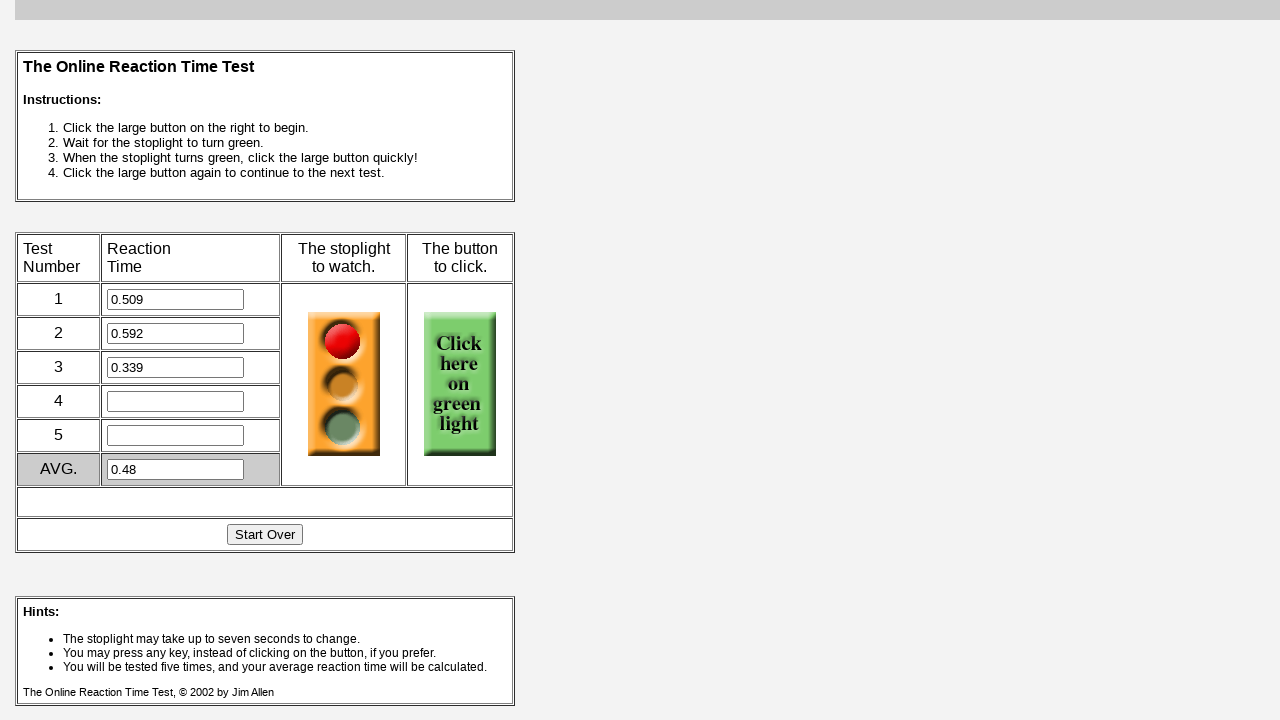

Checked game status URL
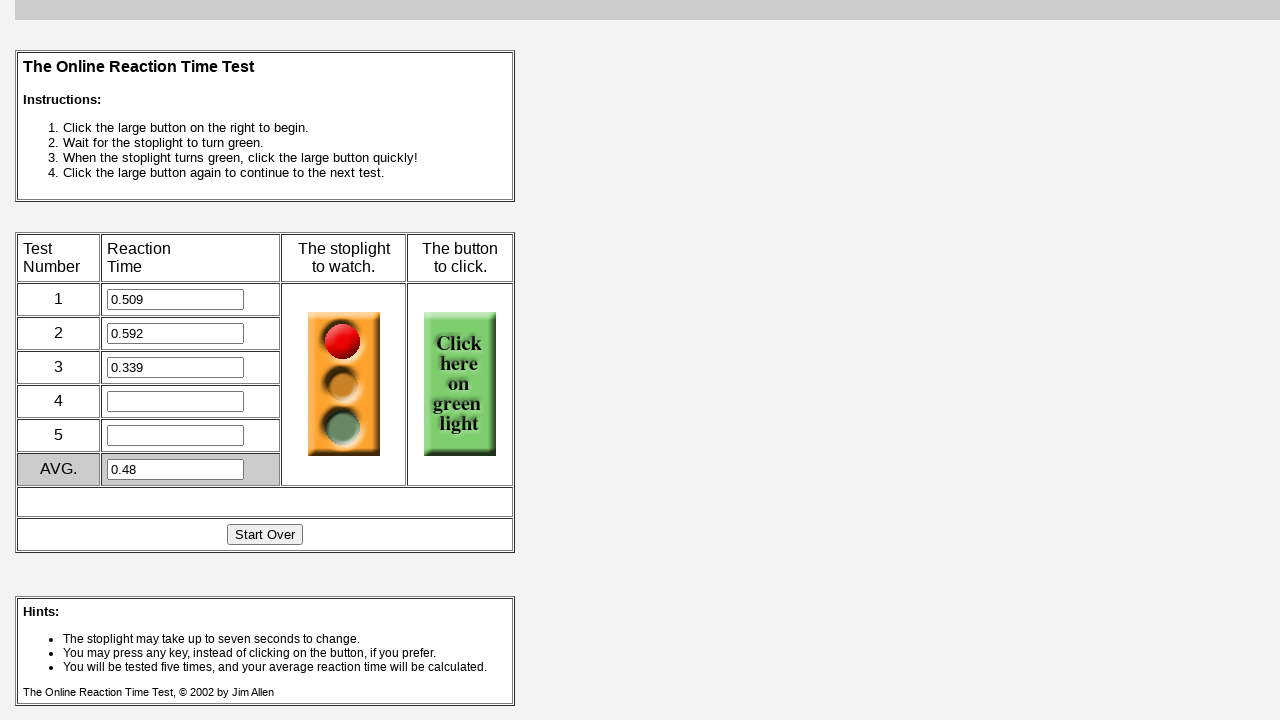

Checked traffic light status
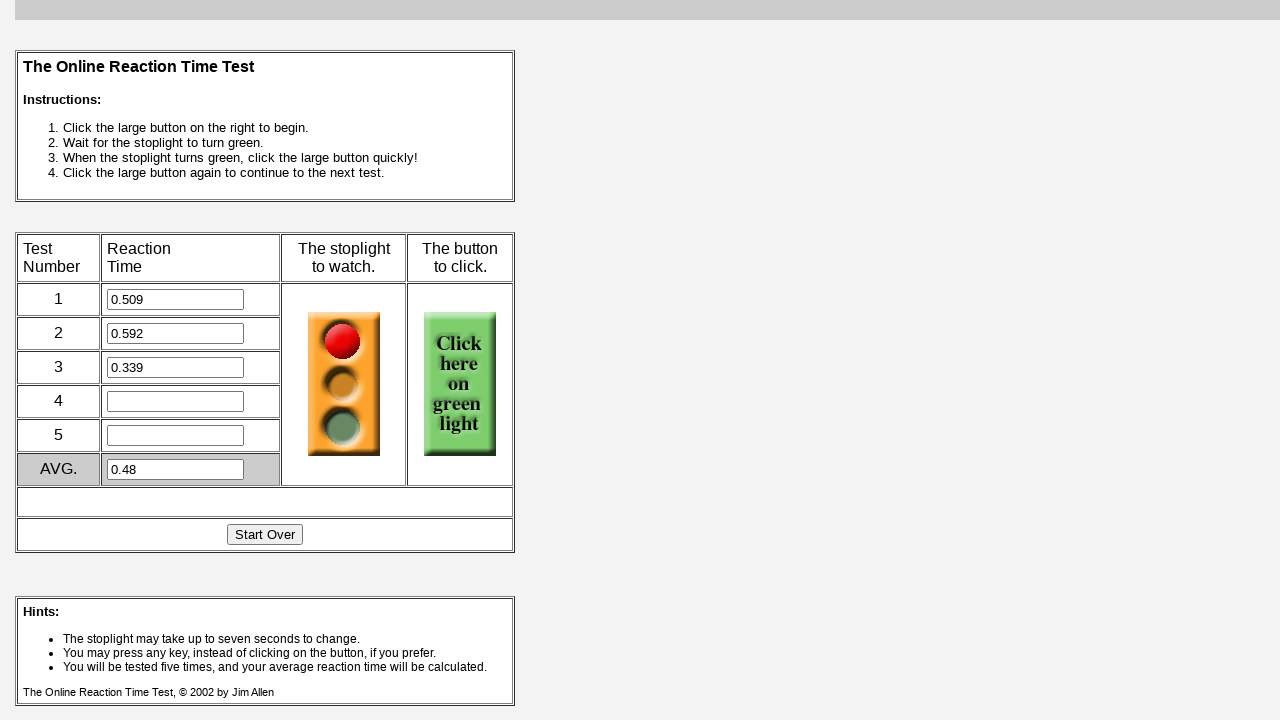

Waited 50ms while monitoring for green light
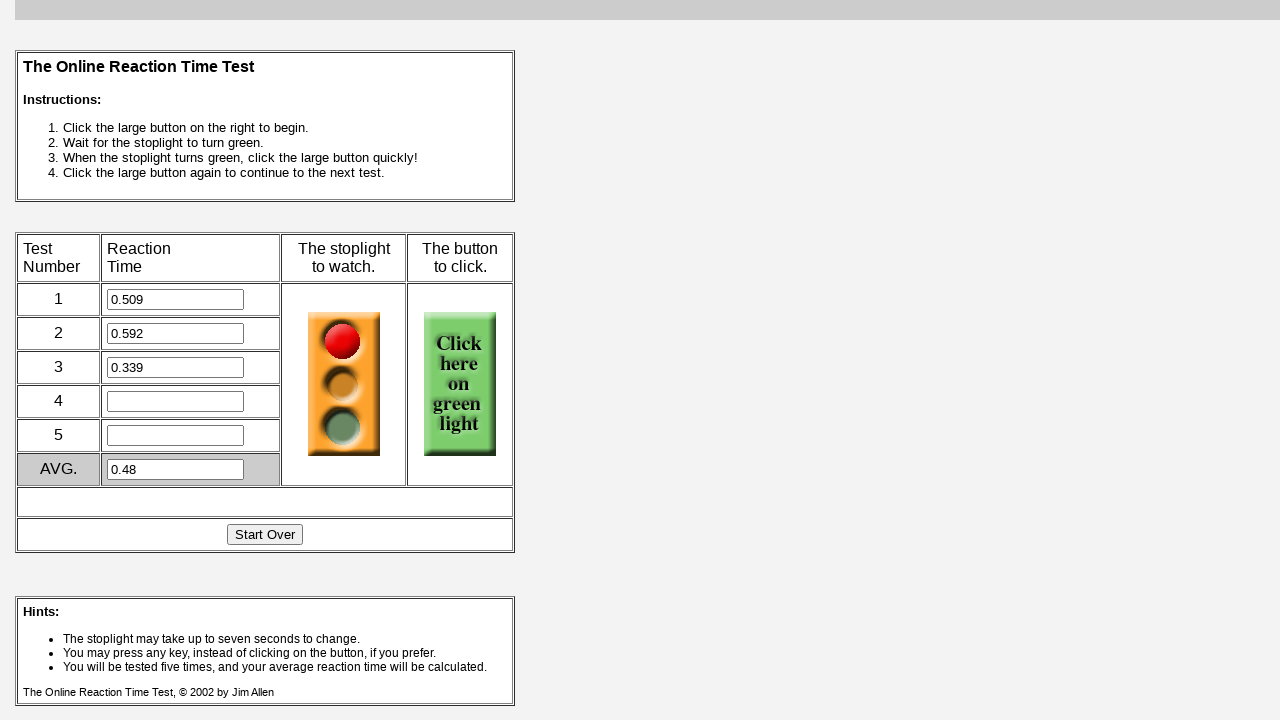

Checked game status URL
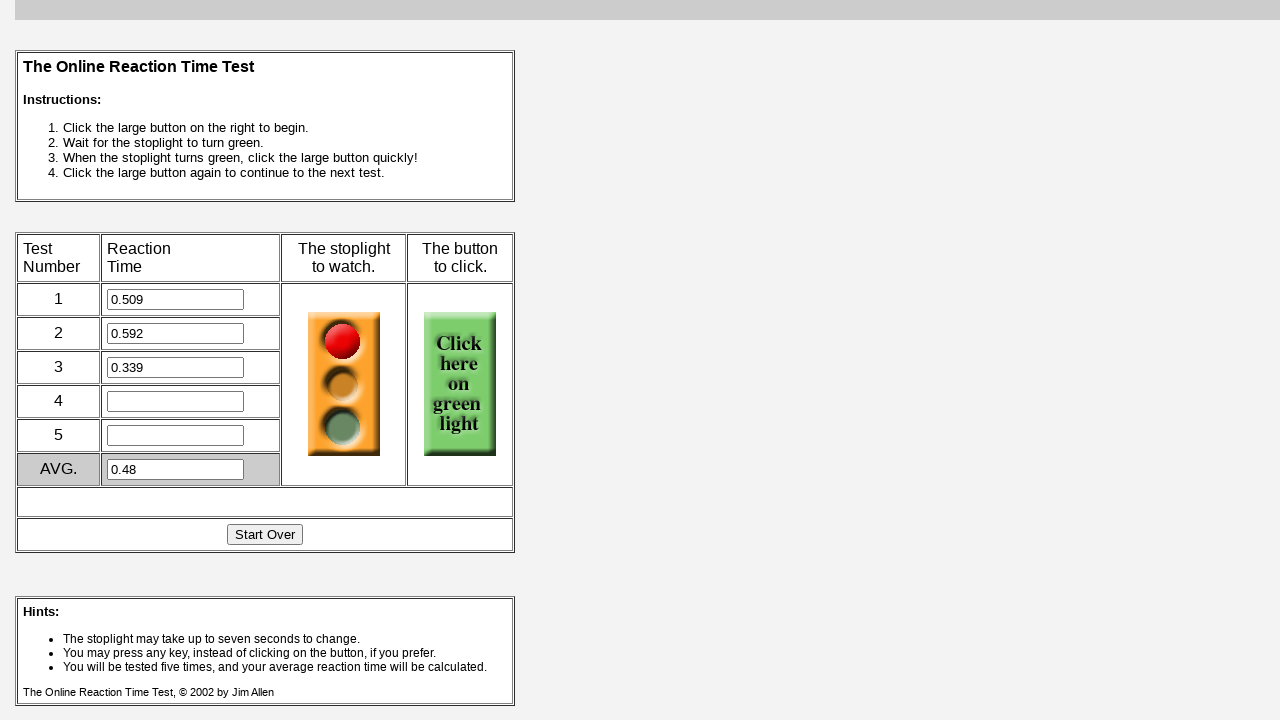

Checked traffic light status
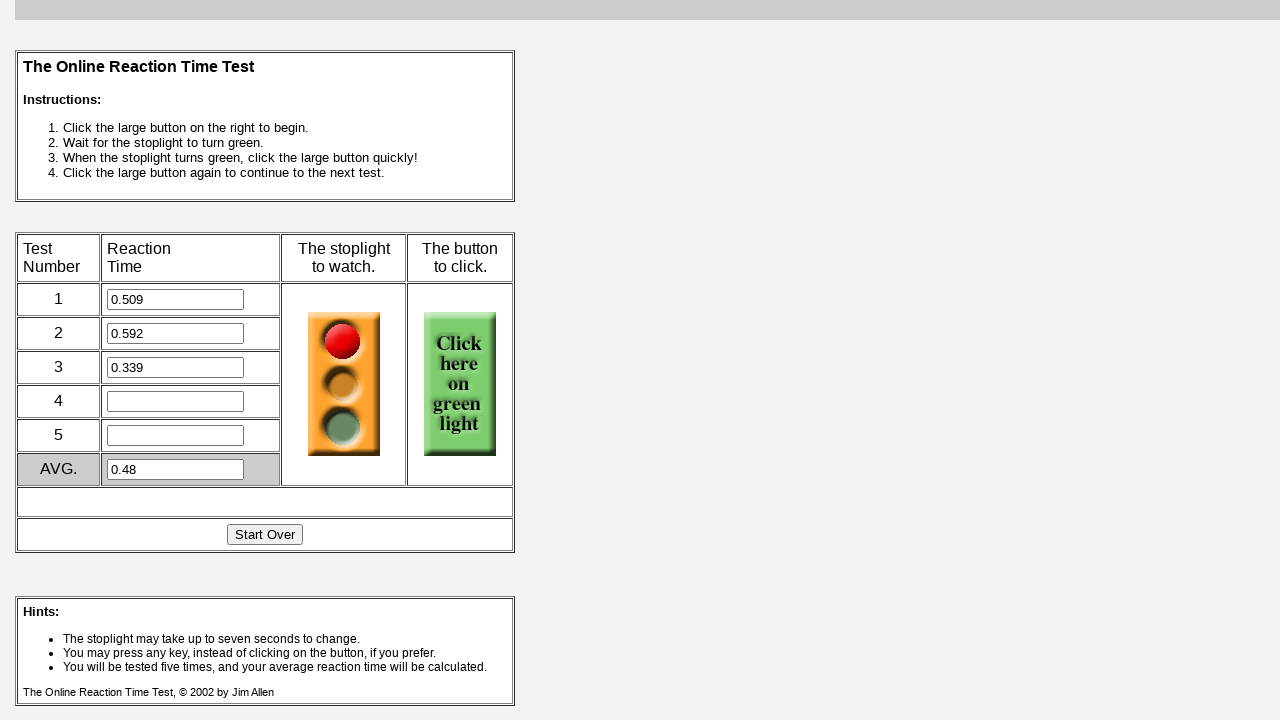

Waited 50ms while monitoring for green light
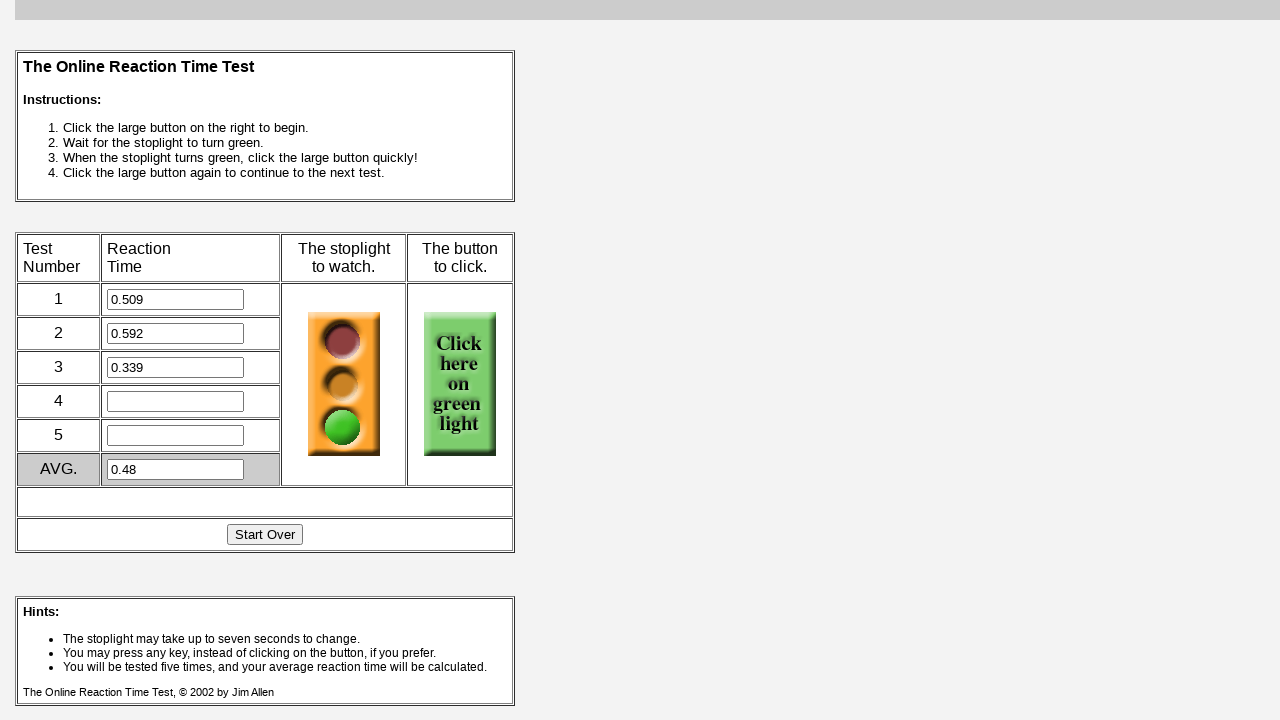

Checked game status URL
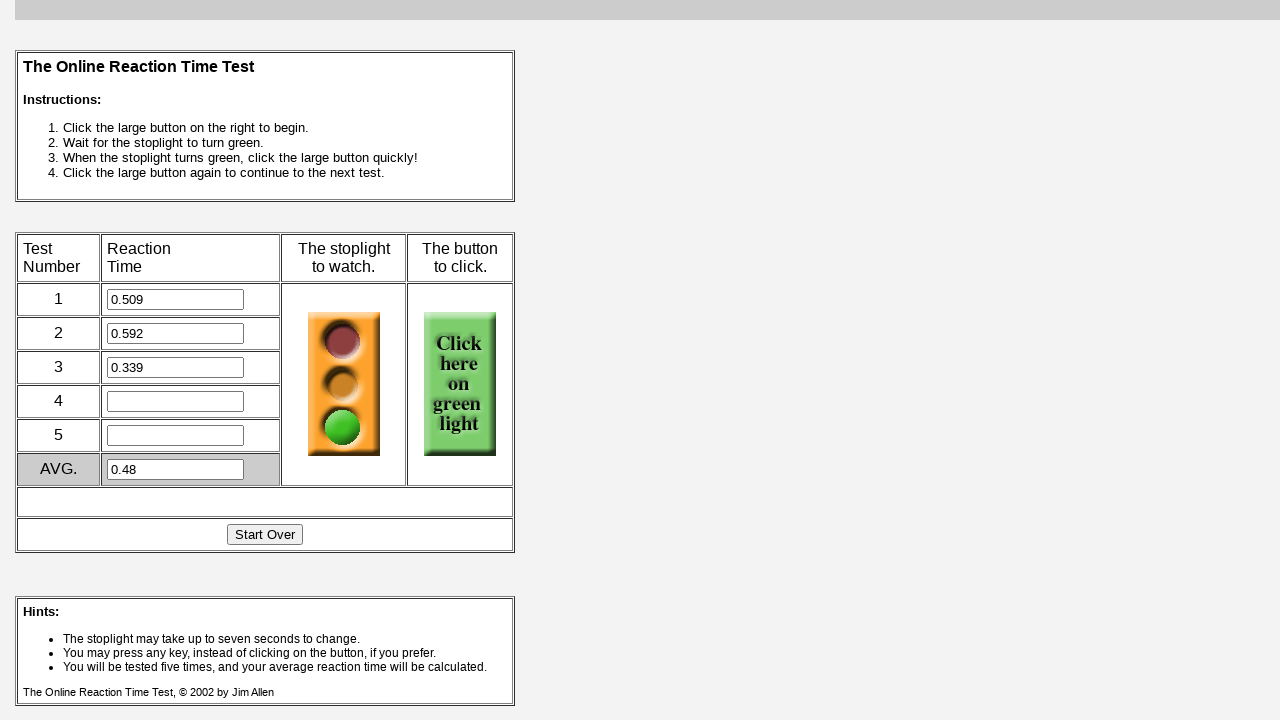

Checked traffic light status
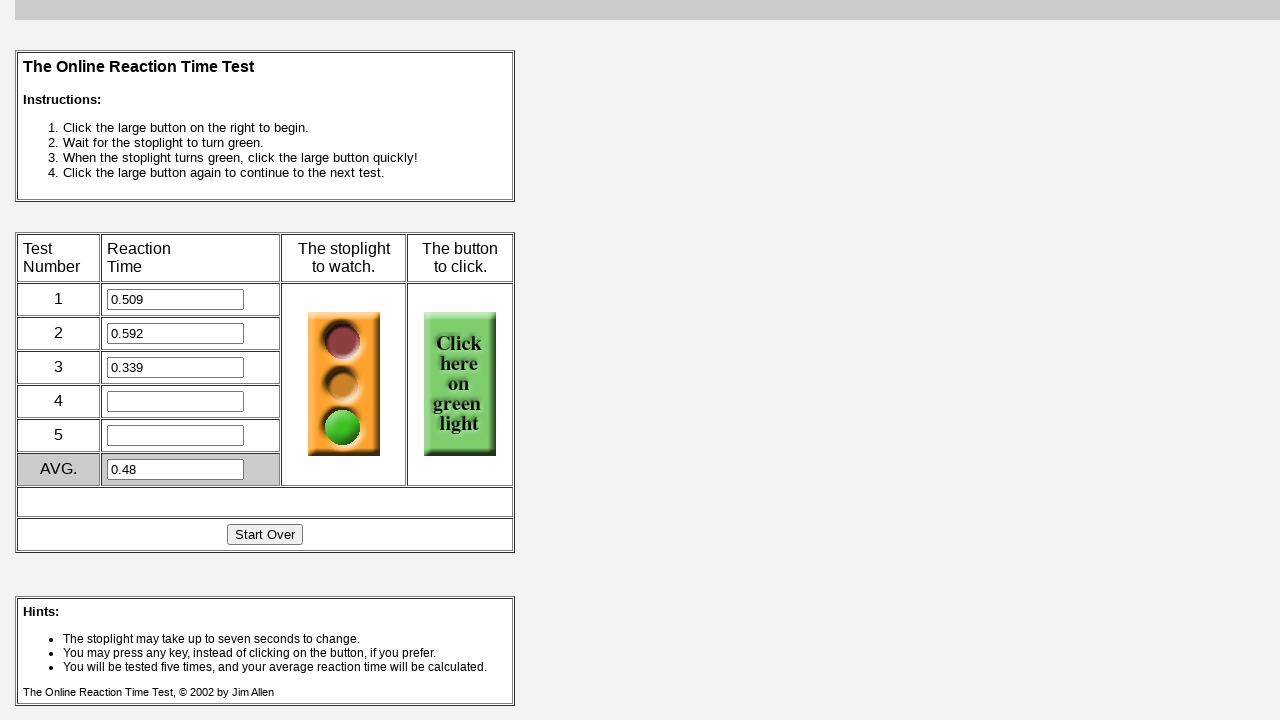

Detected green light and clicked to register reaction at (460, 384) on [name="jensen"]
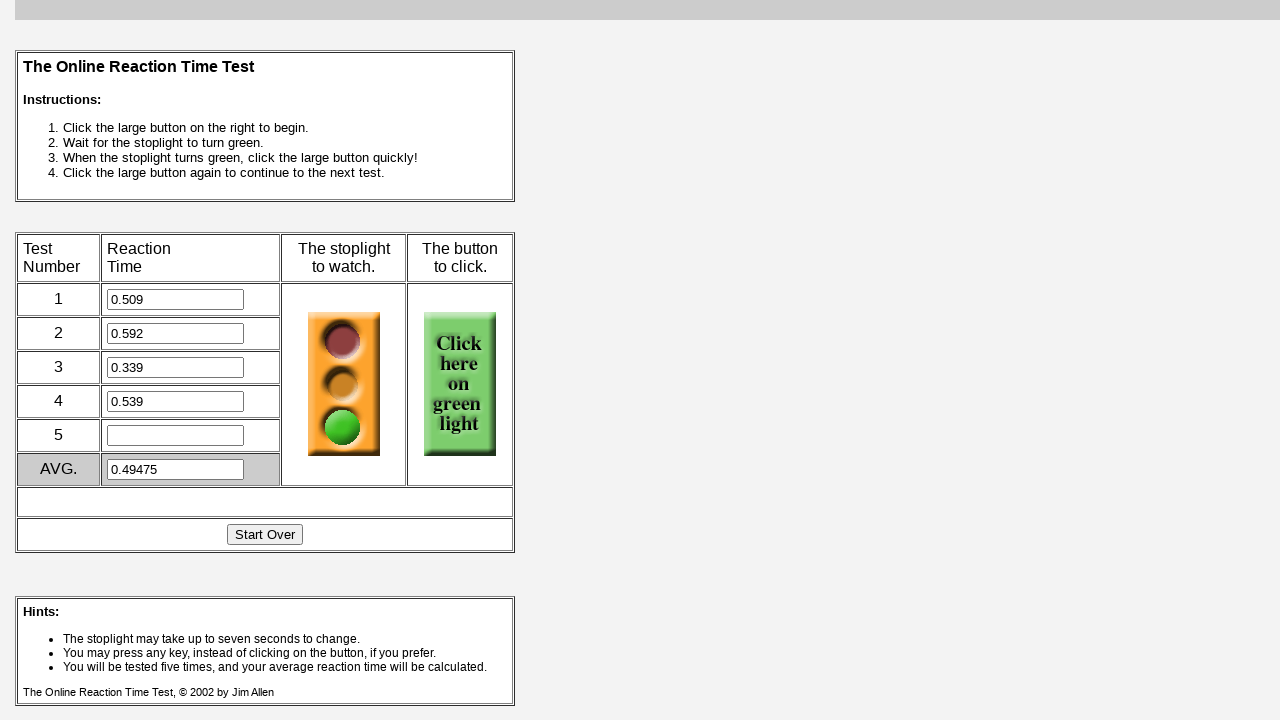

Paused 500ms before round 5
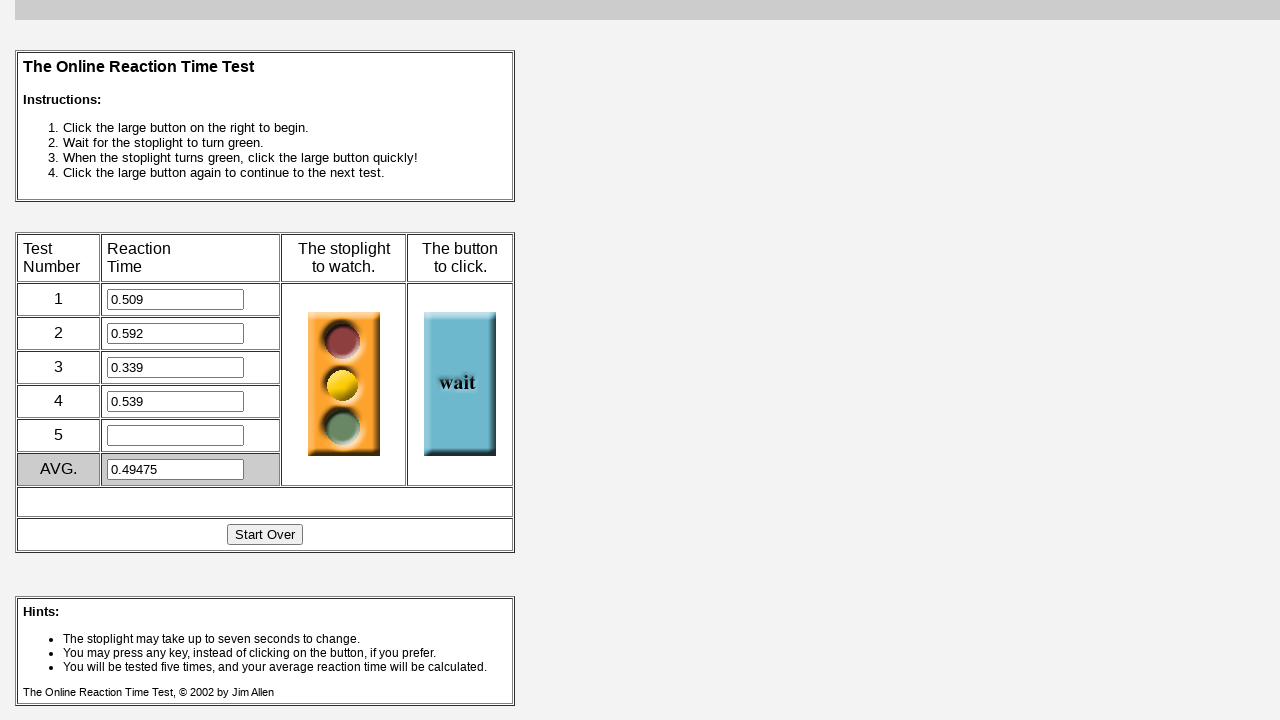

Retrieved initial status URL for game state
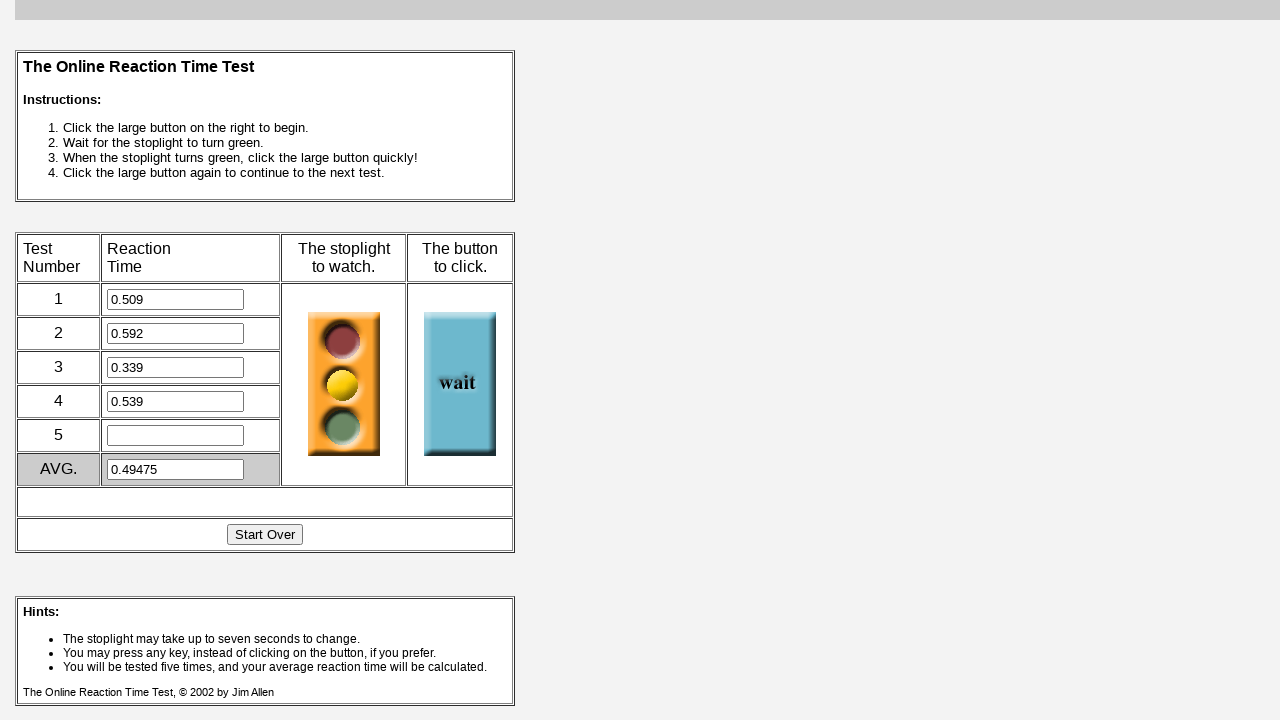

Waited 100ms for game to be ready
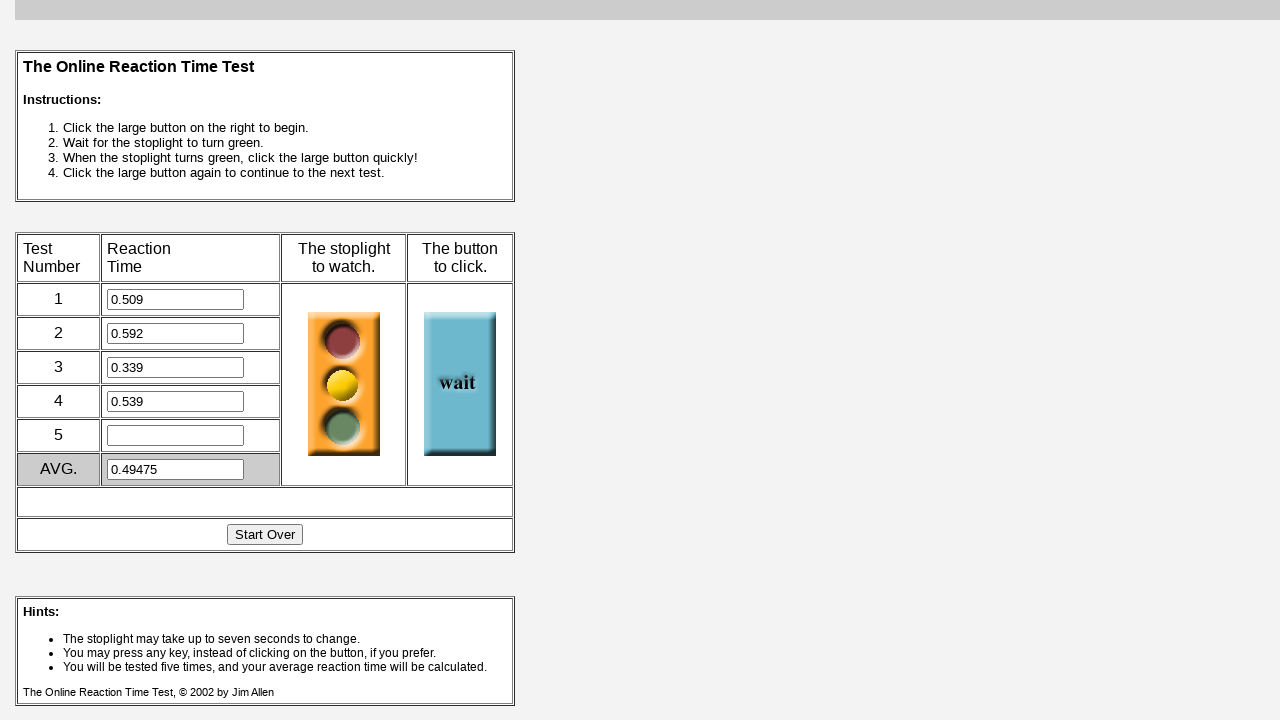

Checked game status URL again
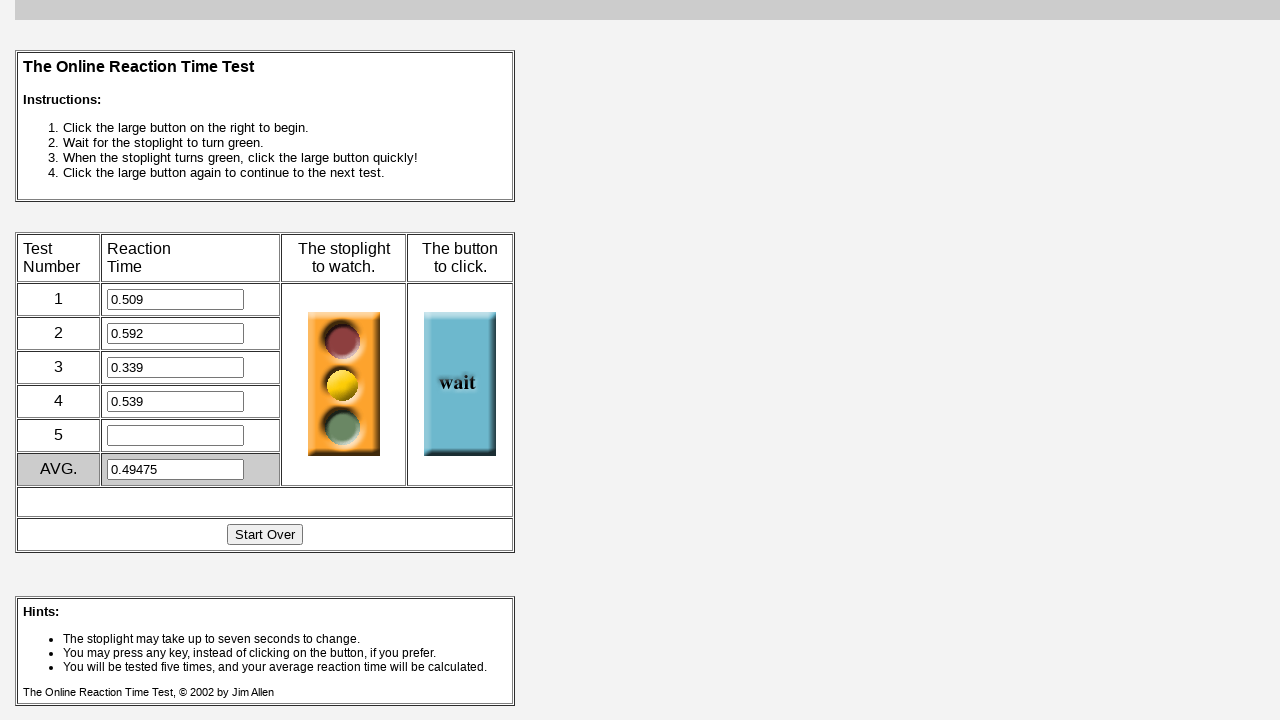

Waited 100ms for game to be ready
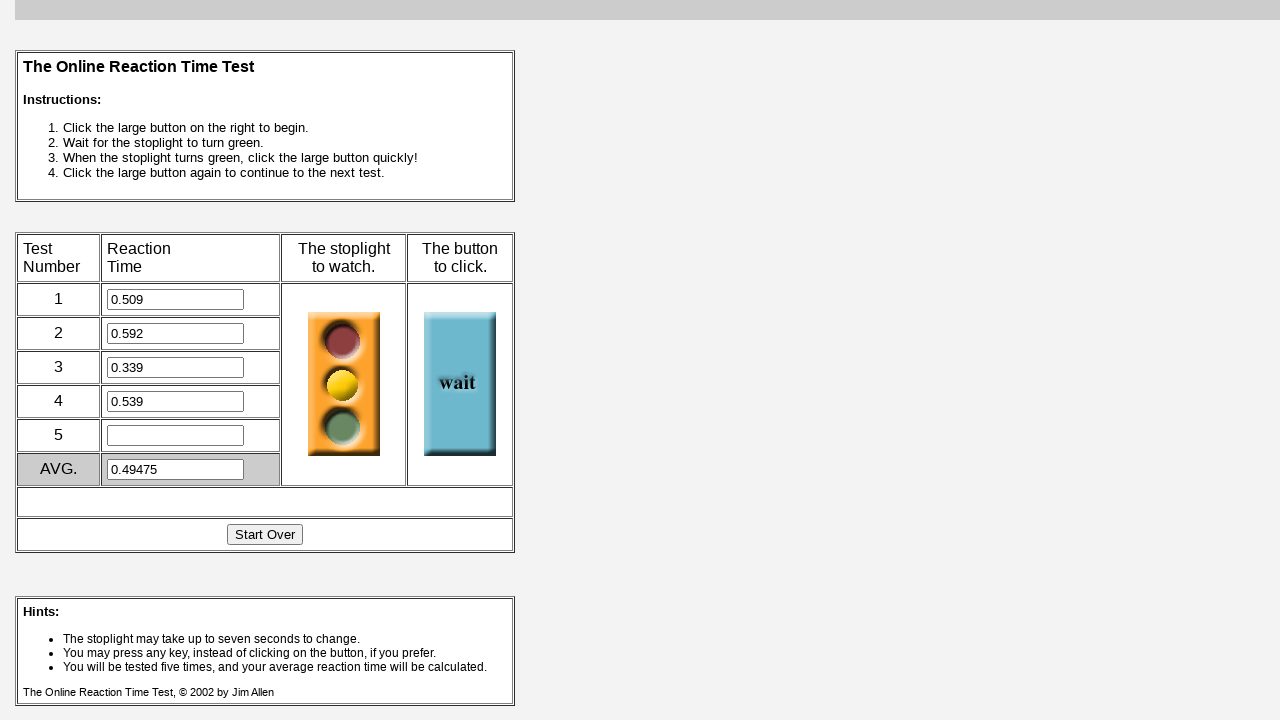

Checked game status URL again
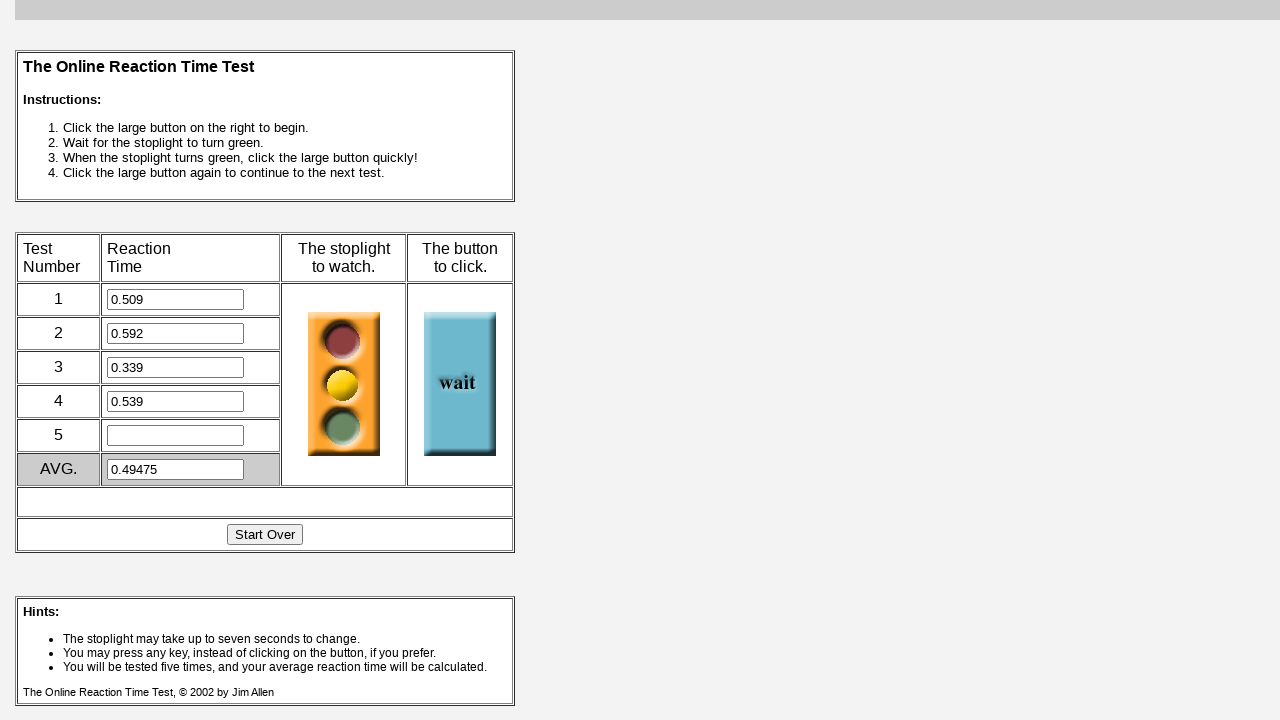

Waited 100ms for game to be ready
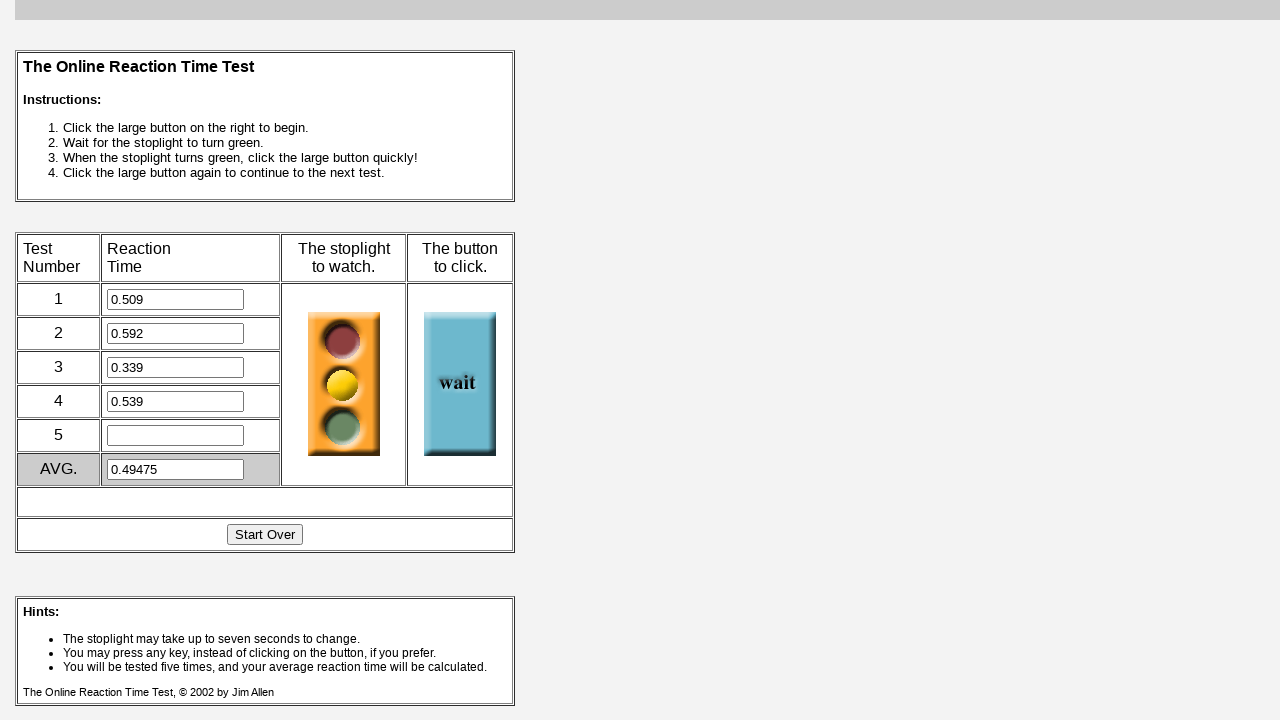

Checked game status URL again
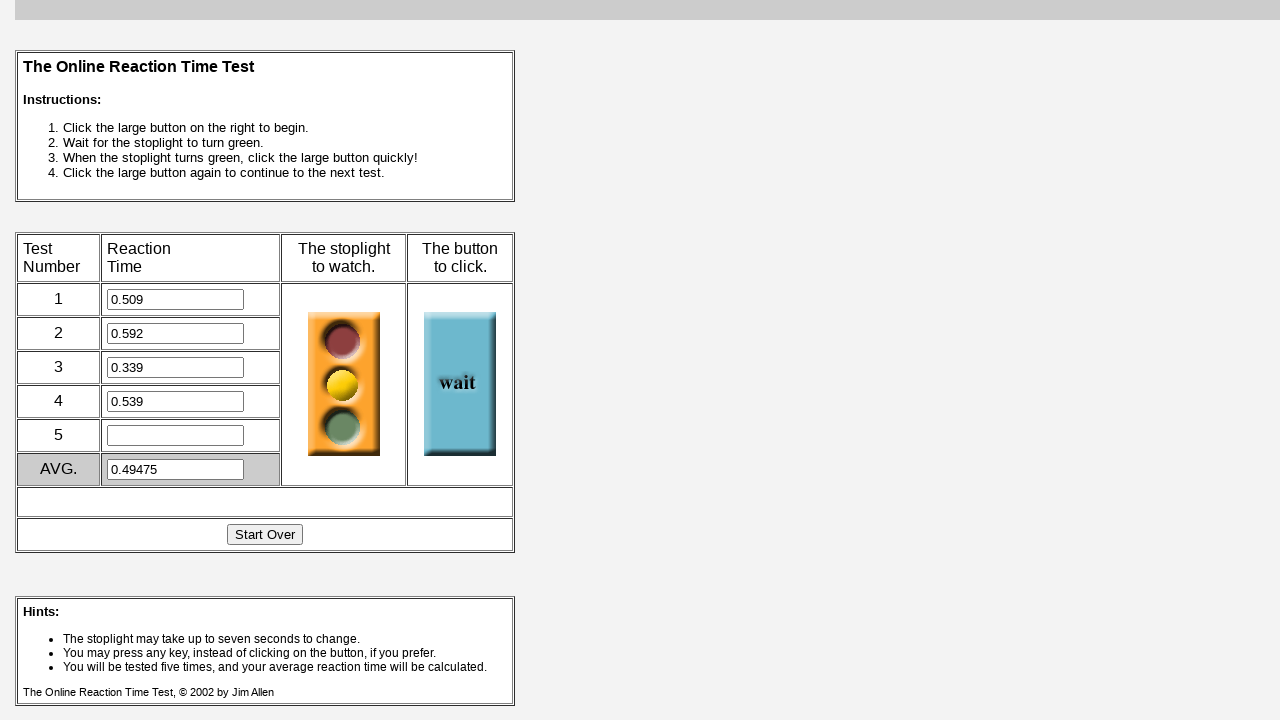

Waited 100ms for game to be ready
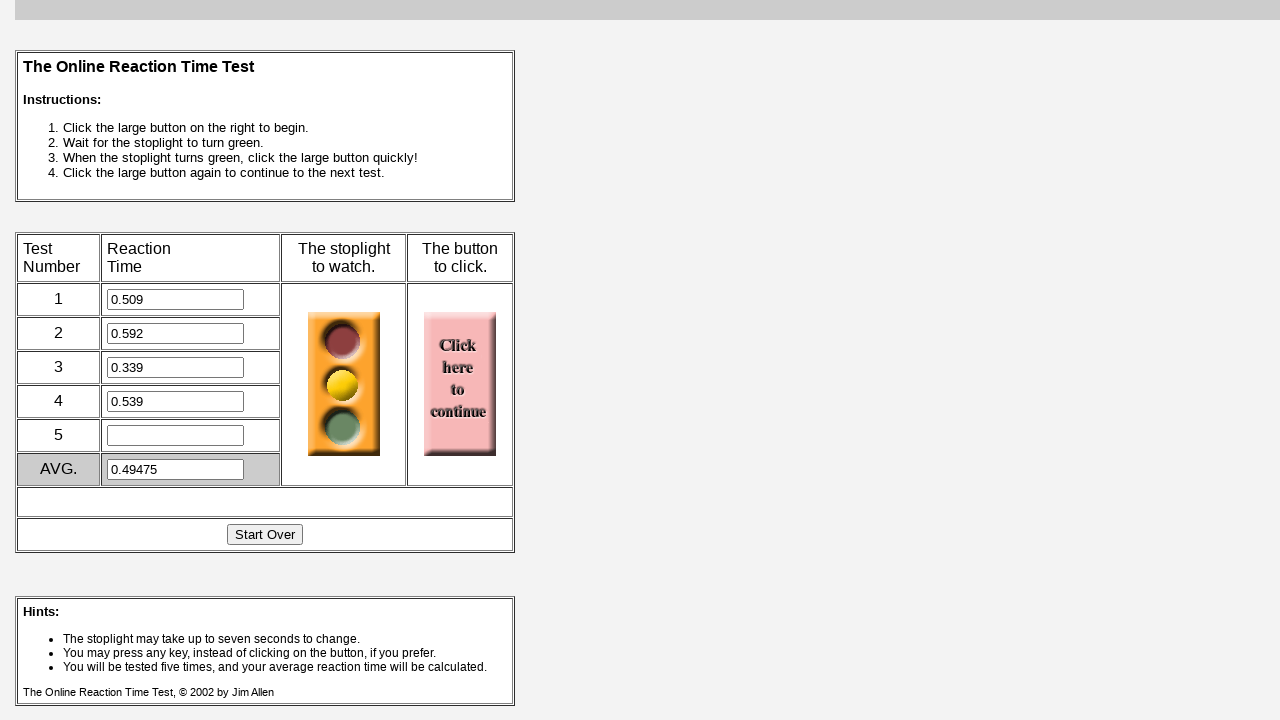

Checked game status URL again
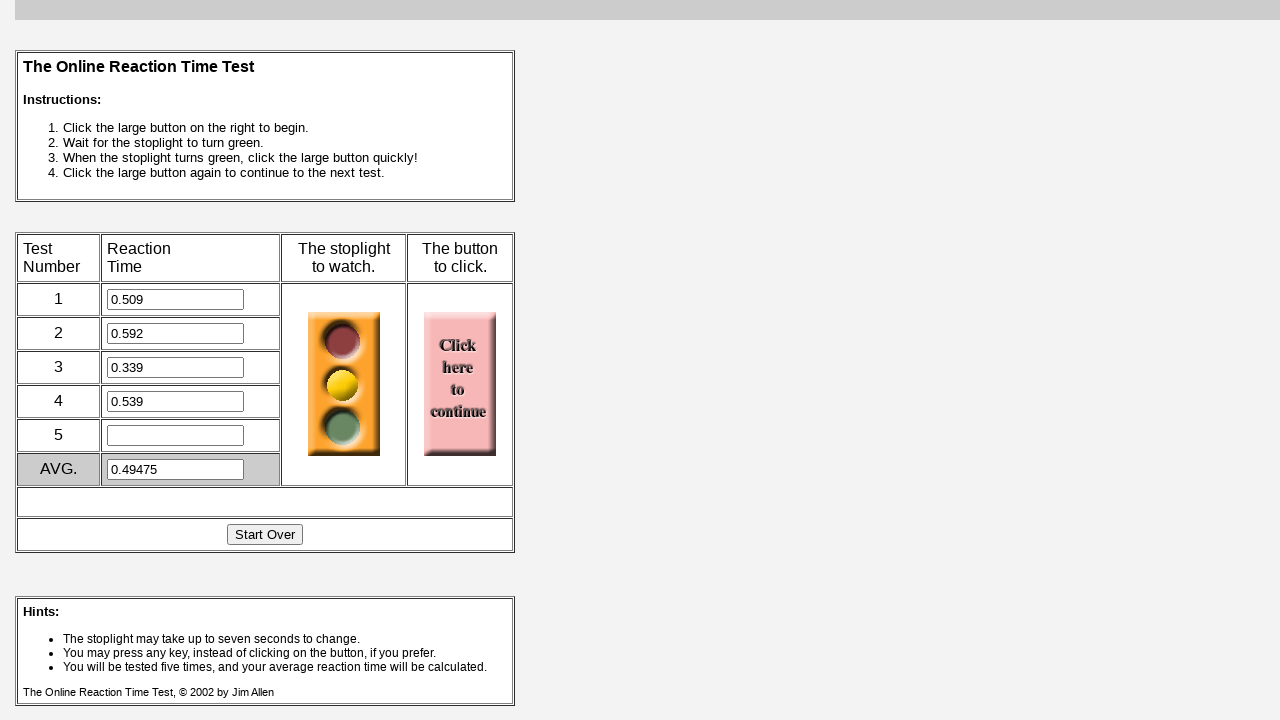

Clicked to start round 5 at (460, 384) on [name="jensen"]
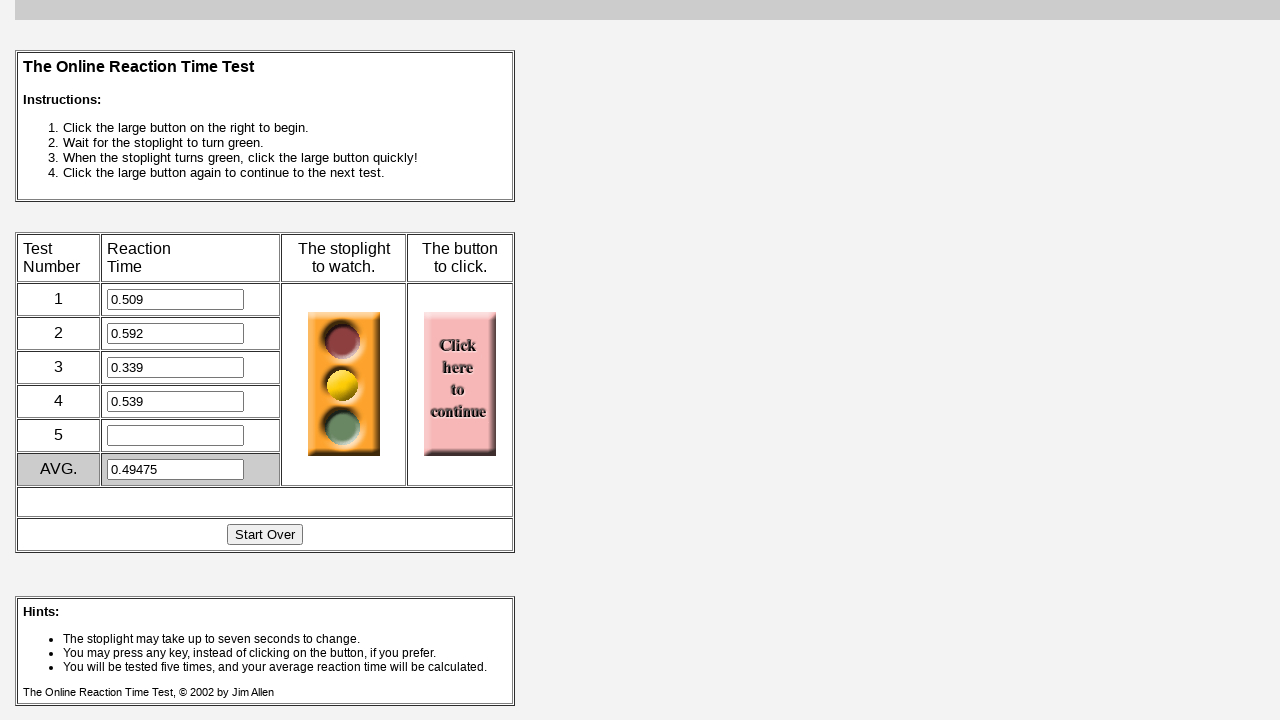

Retrieved status URL after starting round
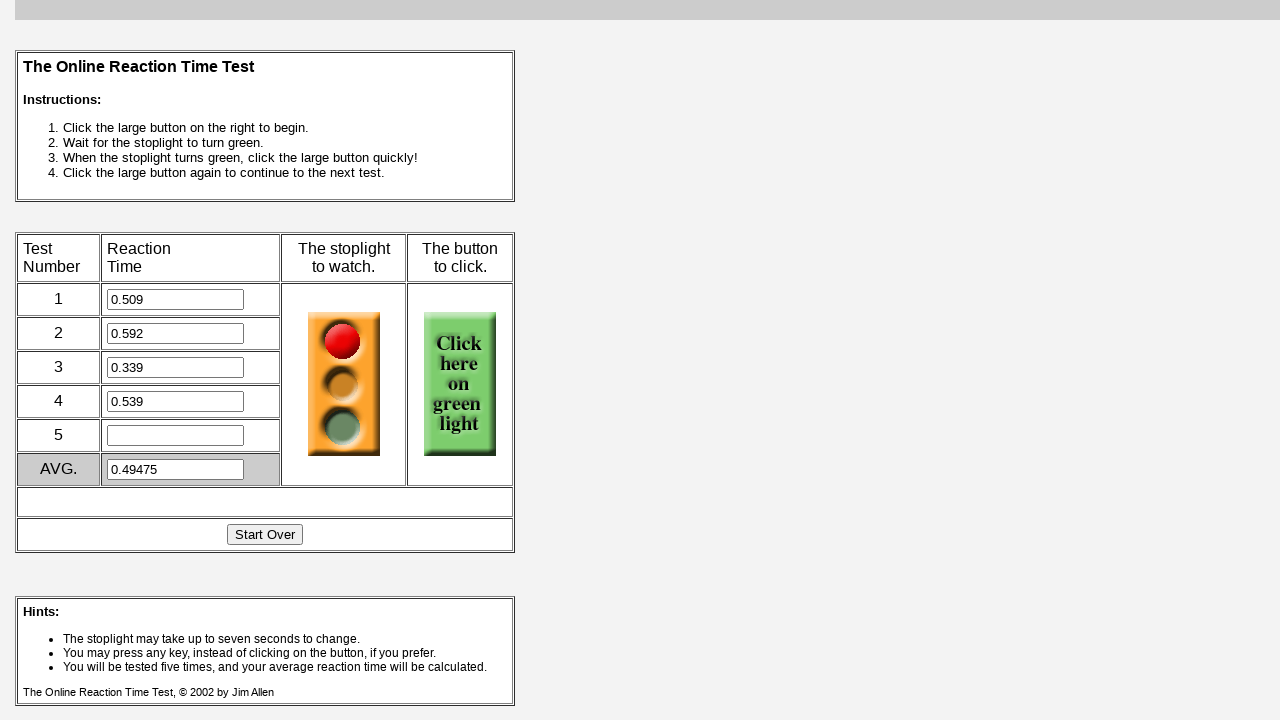

Waited 50ms while monitoring for green light
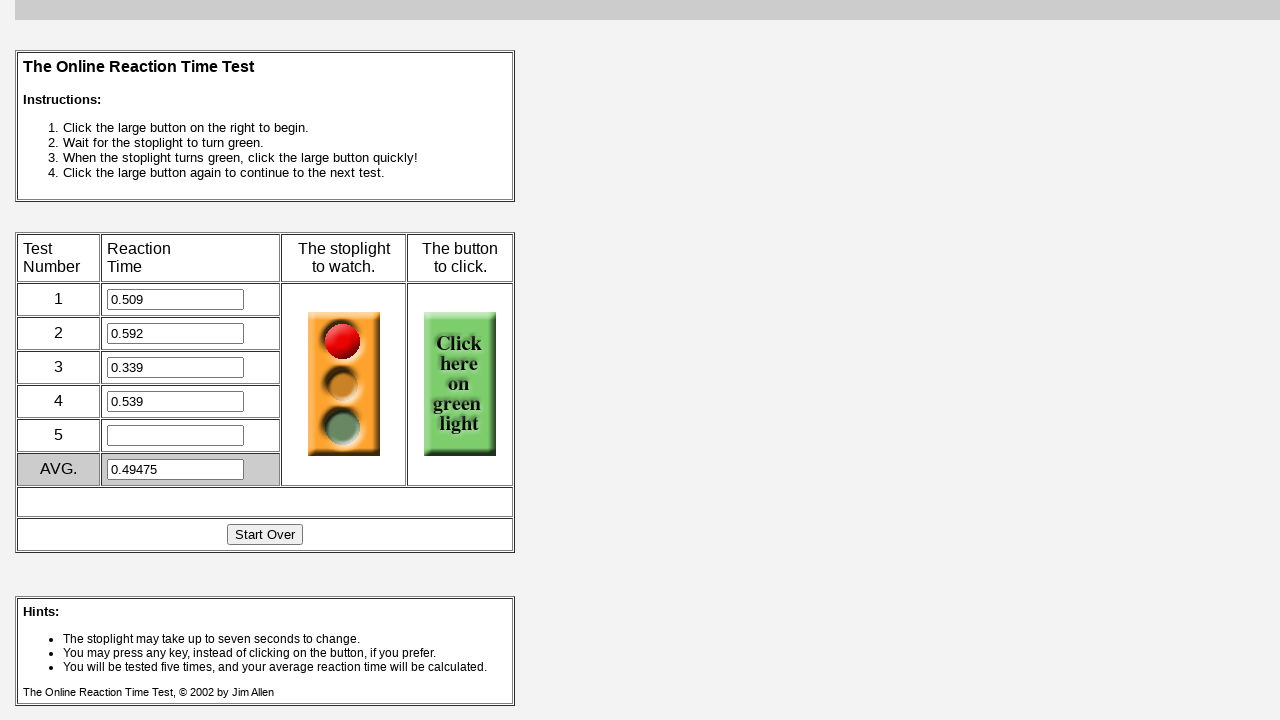

Checked game status URL
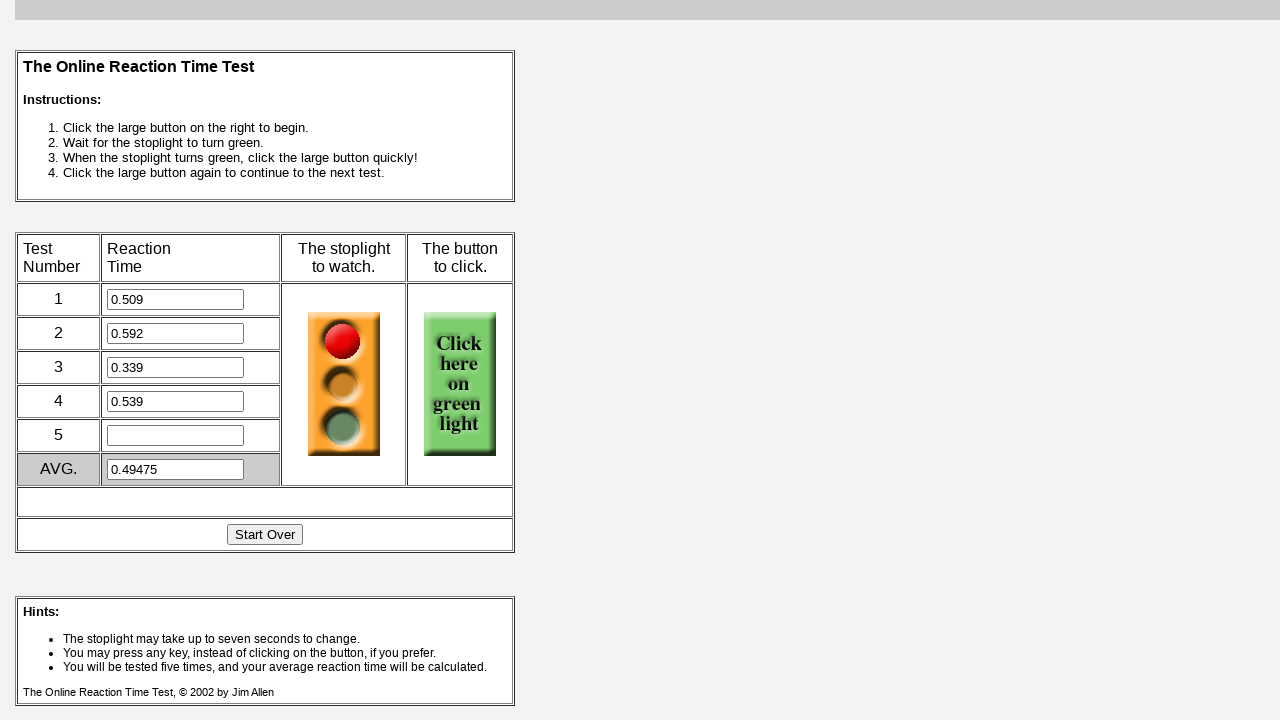

Checked traffic light status
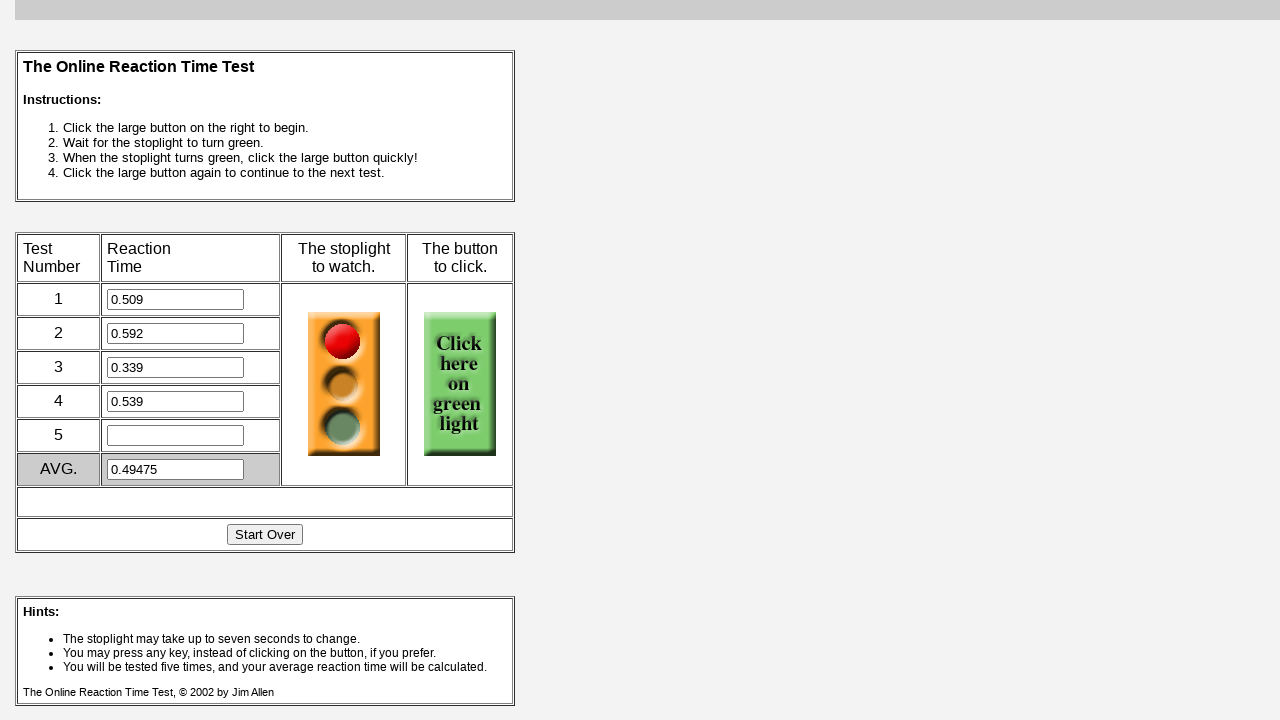

Waited 50ms while monitoring for green light
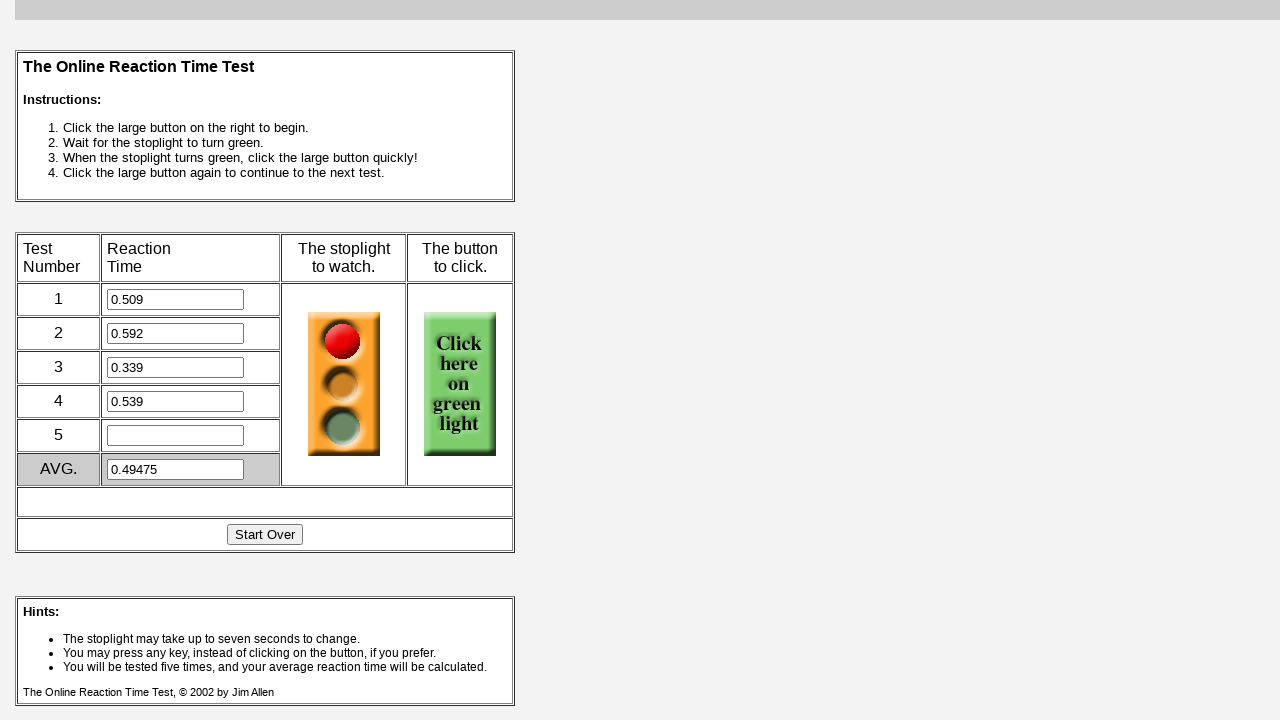

Checked game status URL
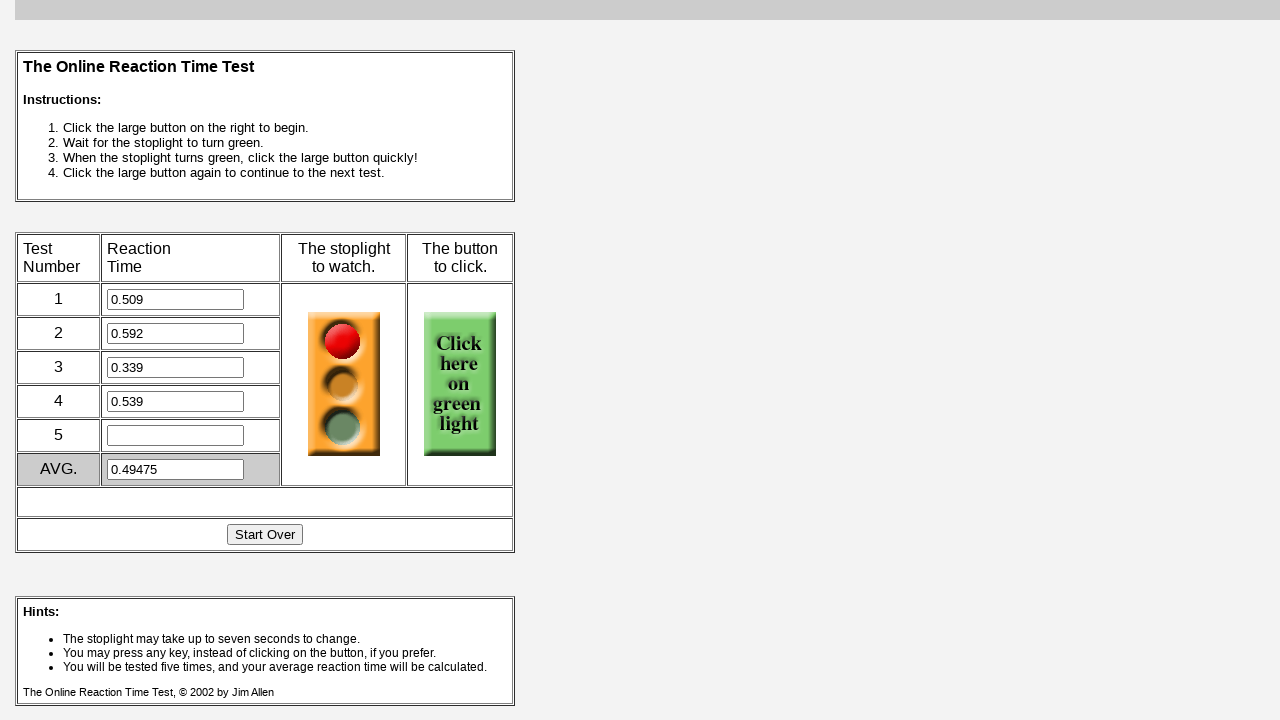

Checked traffic light status
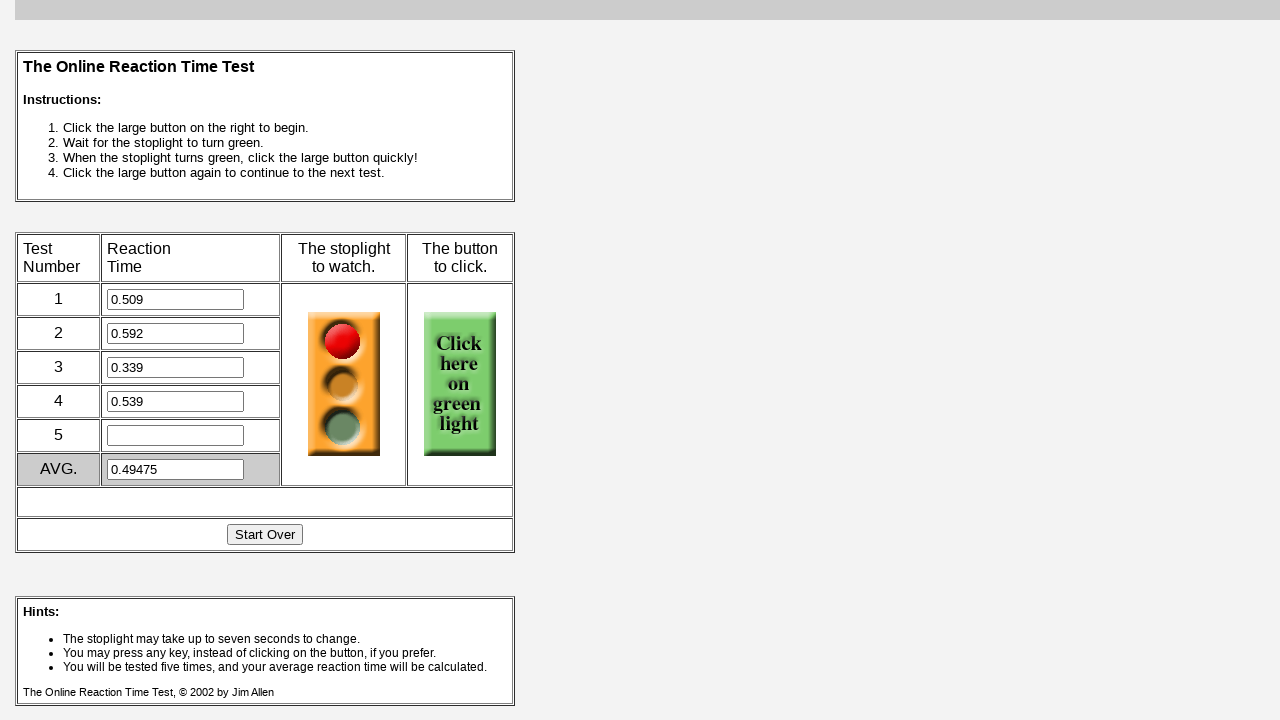

Waited 50ms while monitoring for green light
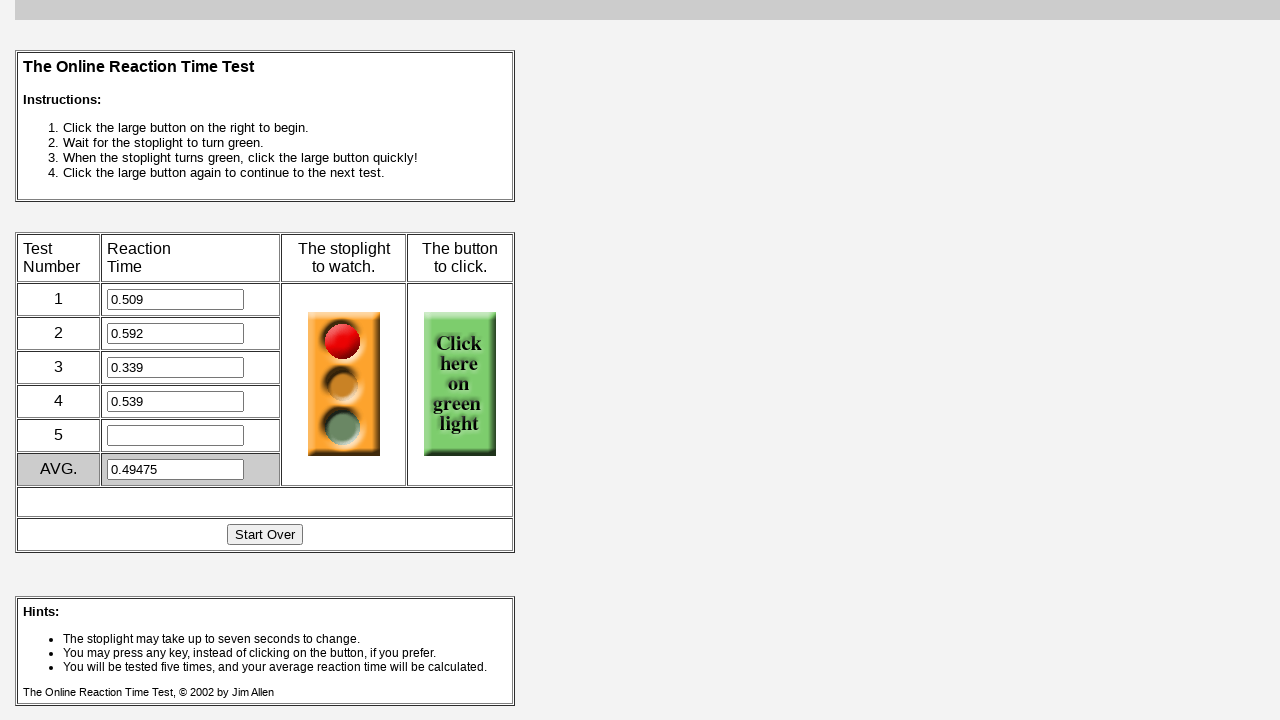

Checked game status URL
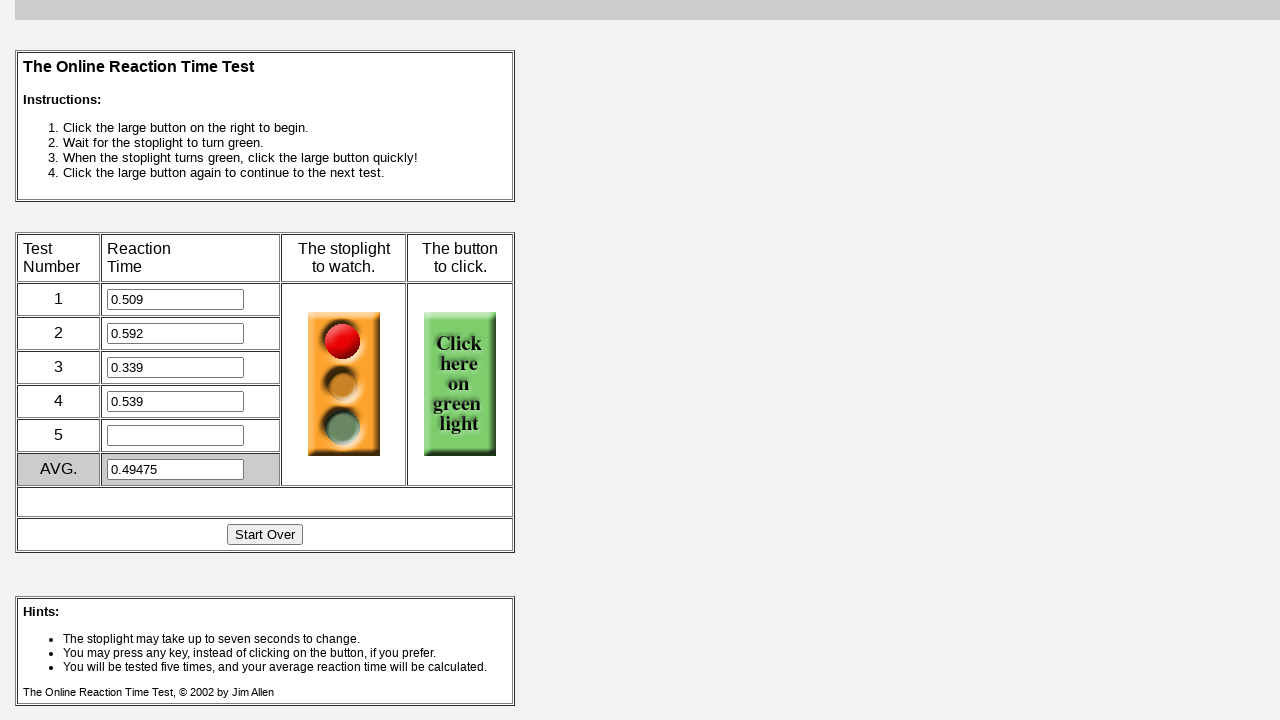

Checked traffic light status
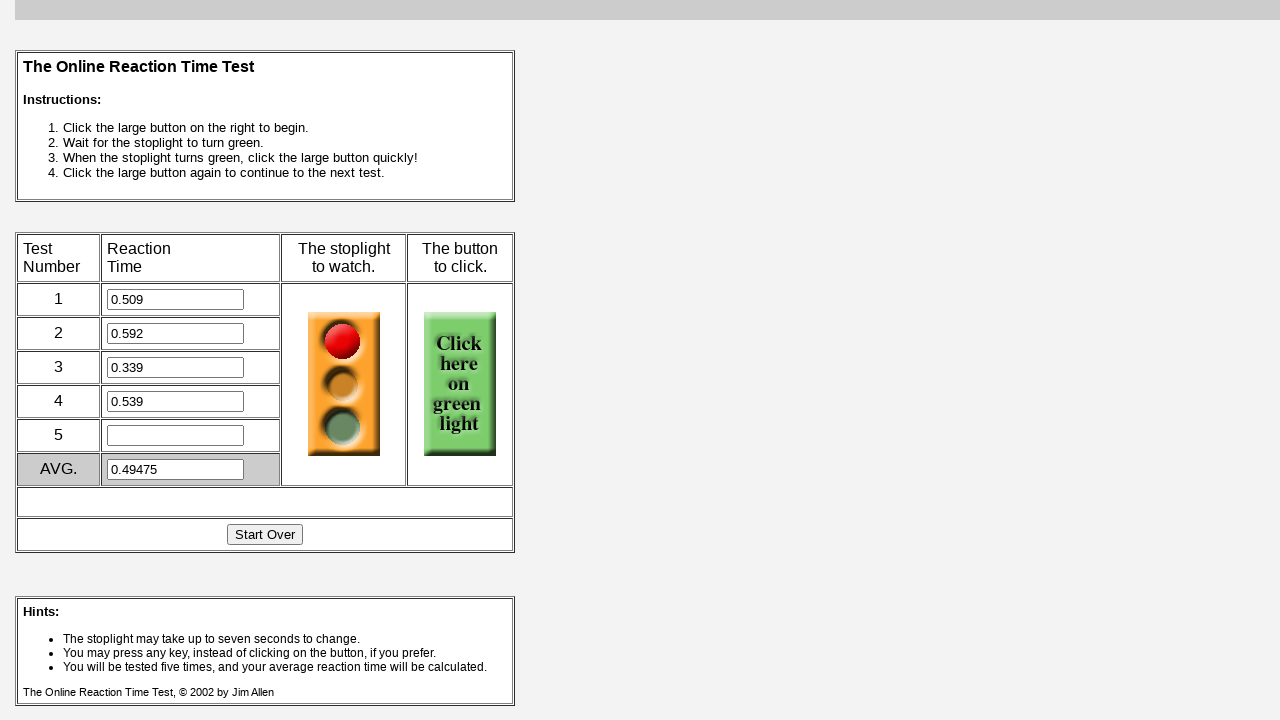

Waited 50ms while monitoring for green light
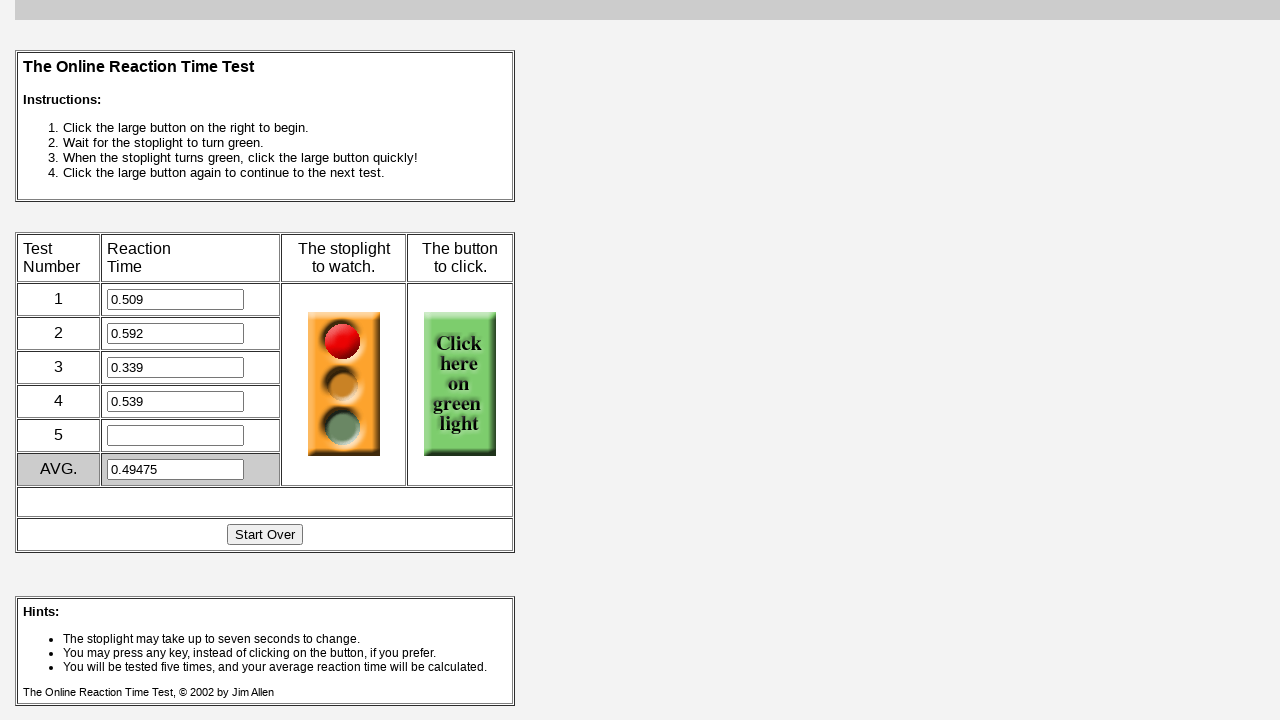

Checked game status URL
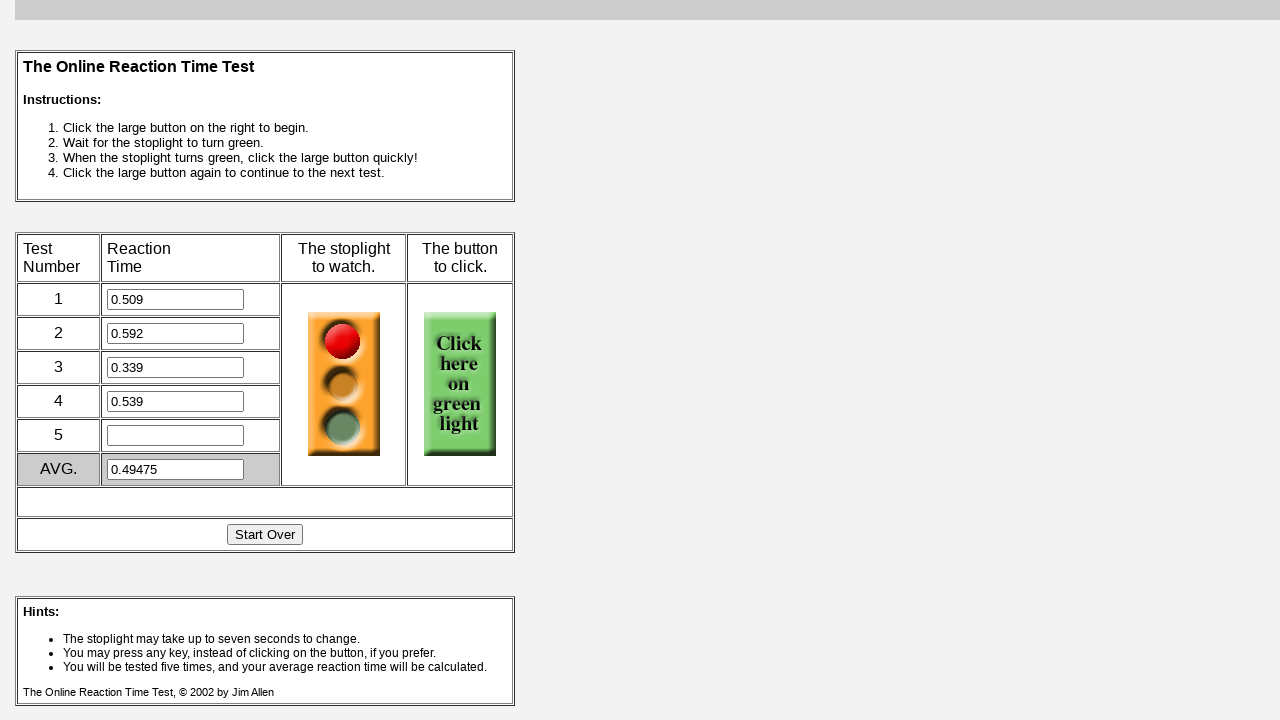

Checked traffic light status
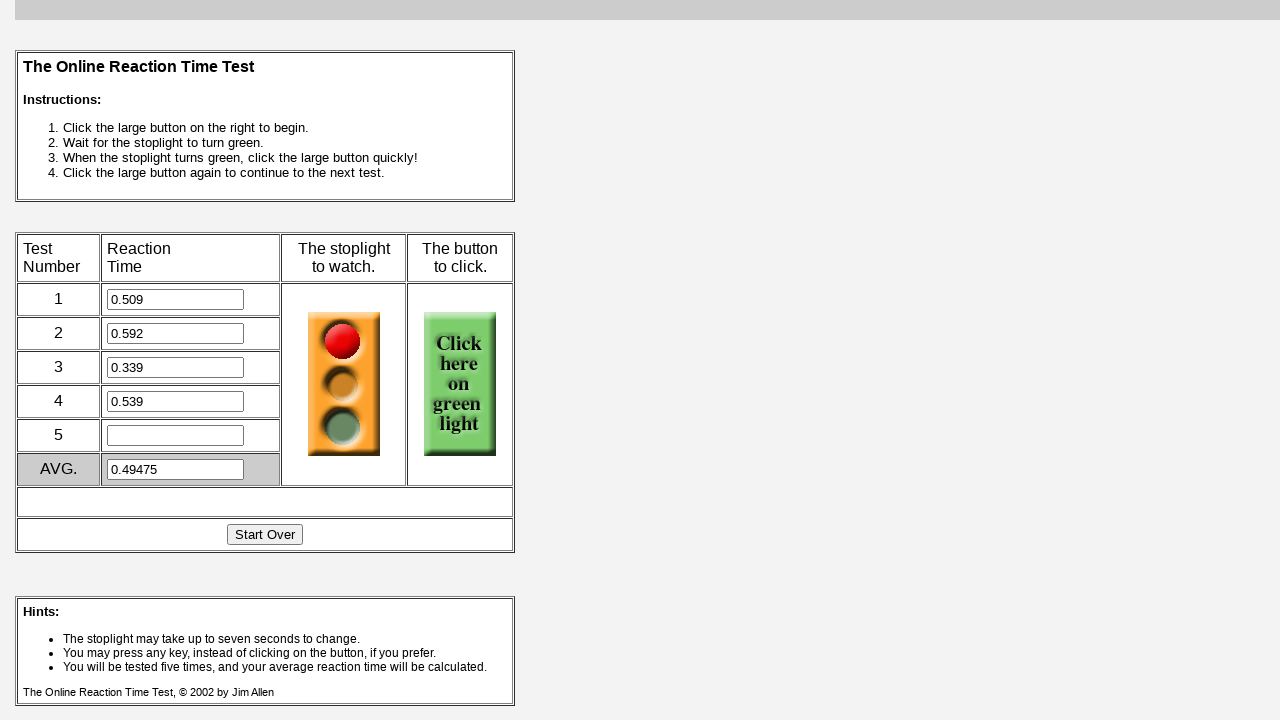

Waited 50ms while monitoring for green light
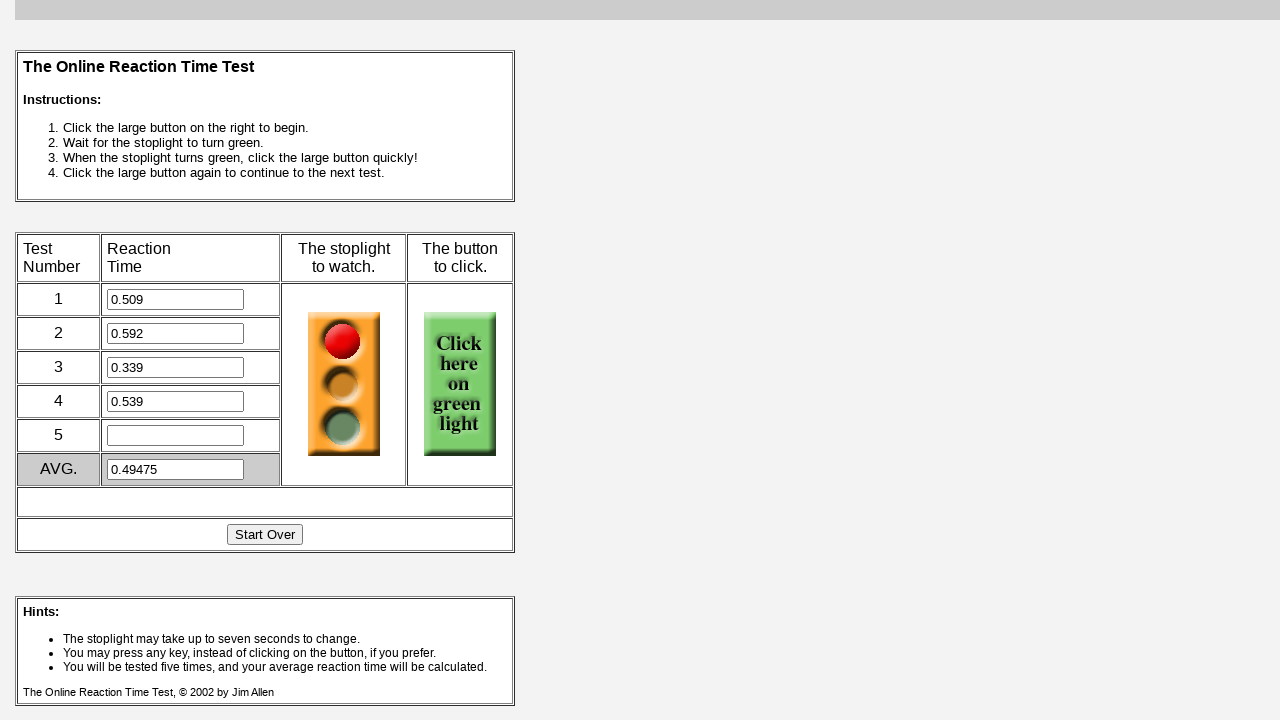

Checked game status URL
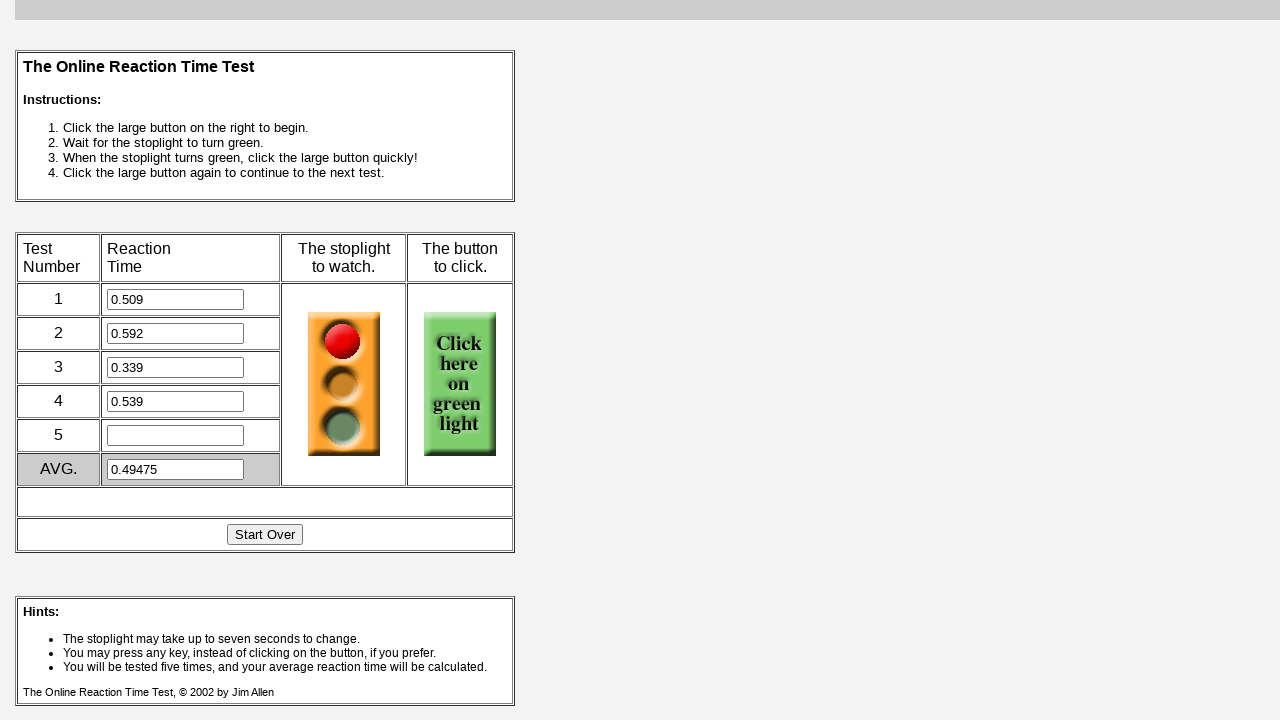

Checked traffic light status
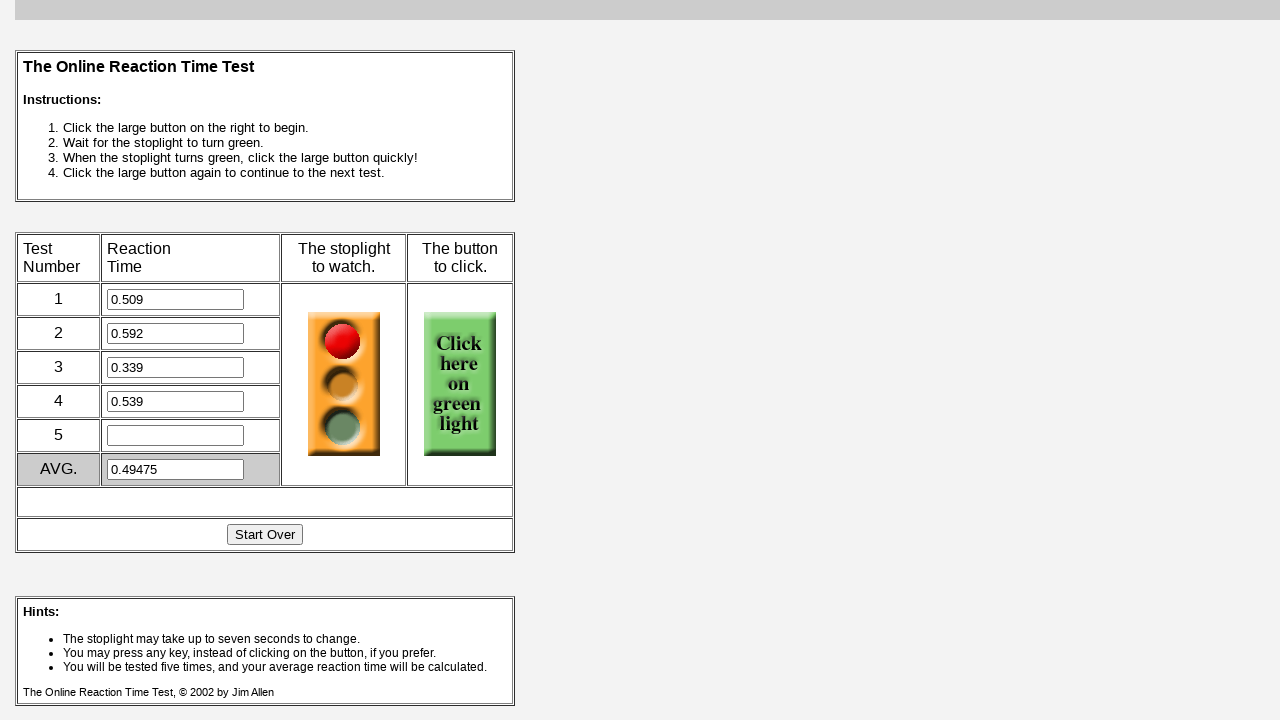

Waited 50ms while monitoring for green light
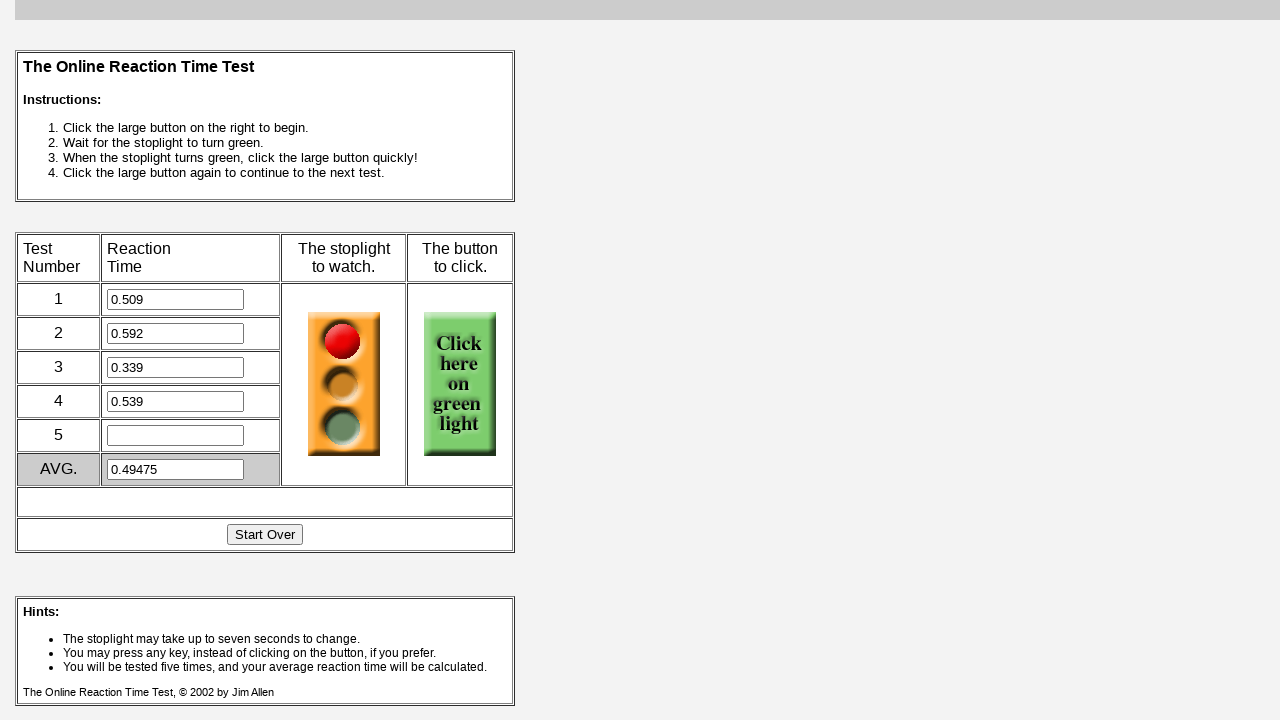

Checked game status URL
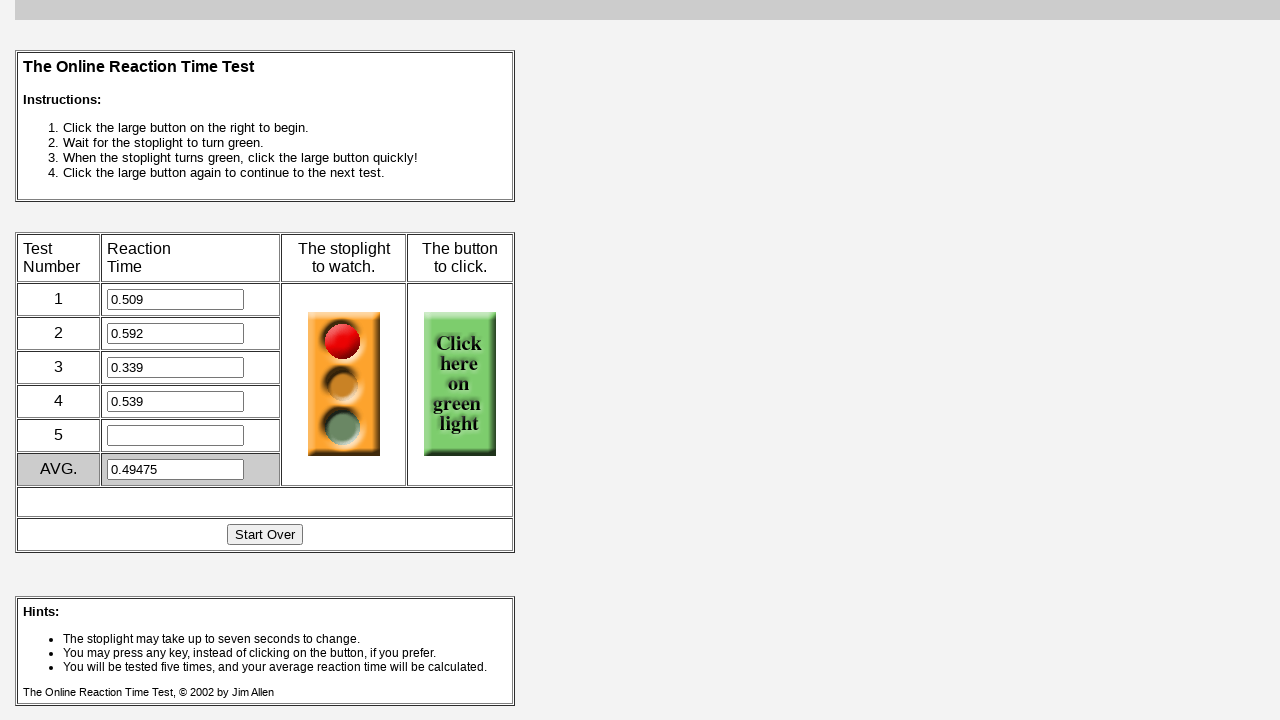

Checked traffic light status
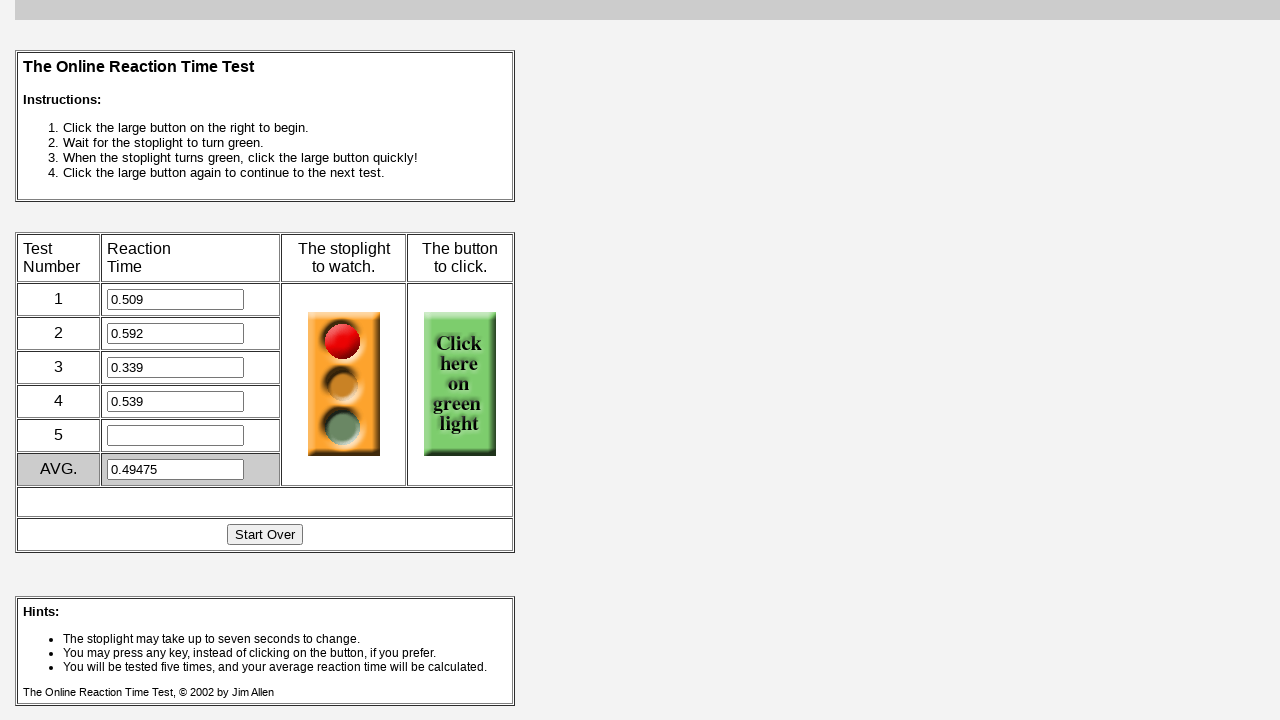

Waited 50ms while monitoring for green light
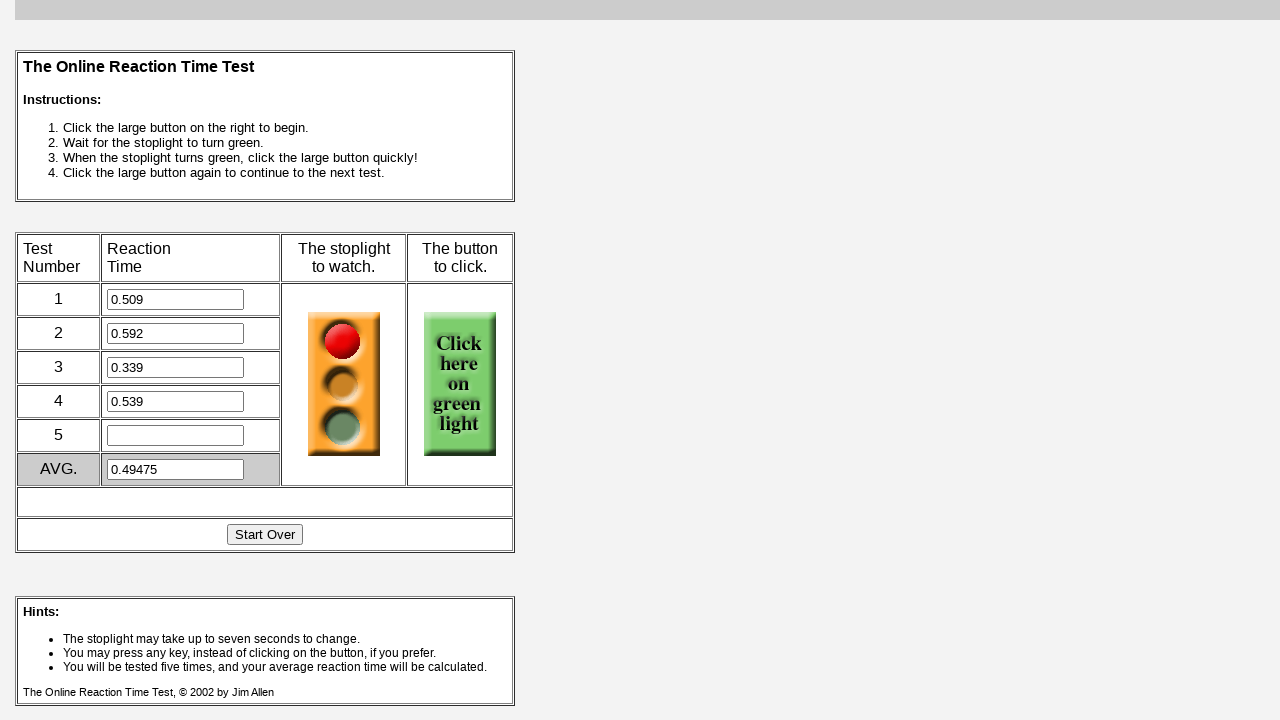

Checked game status URL
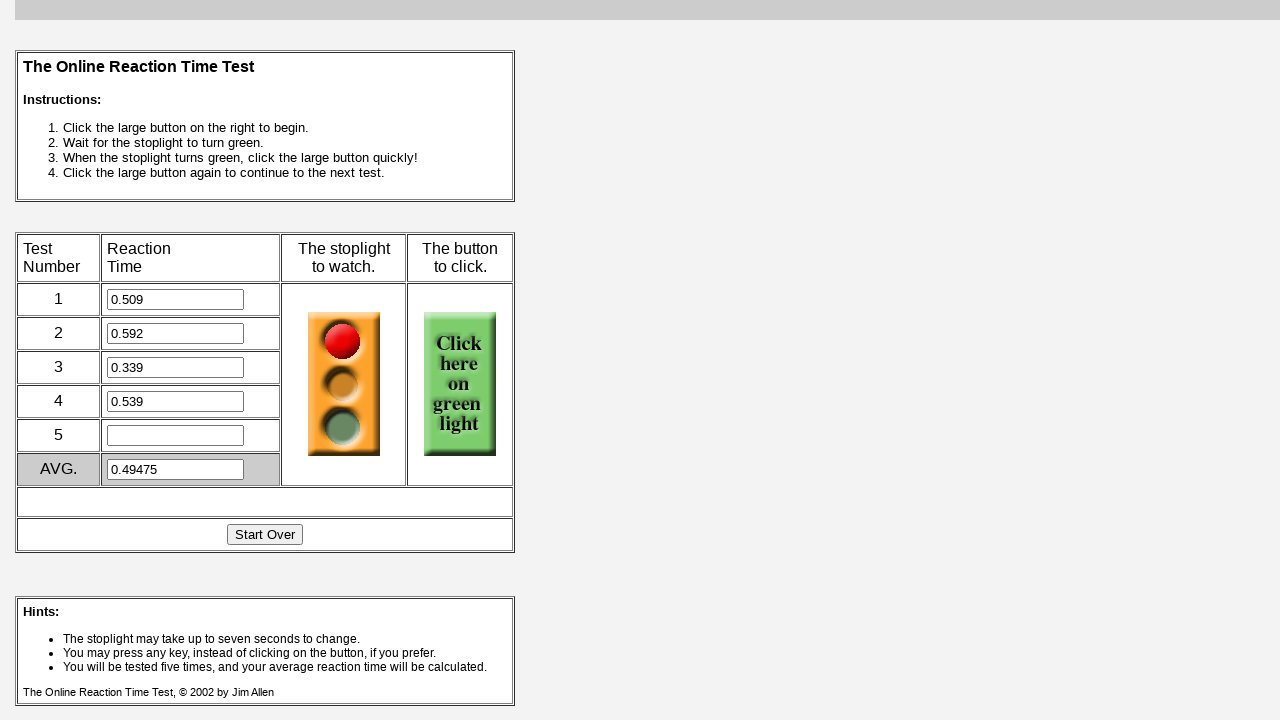

Checked traffic light status
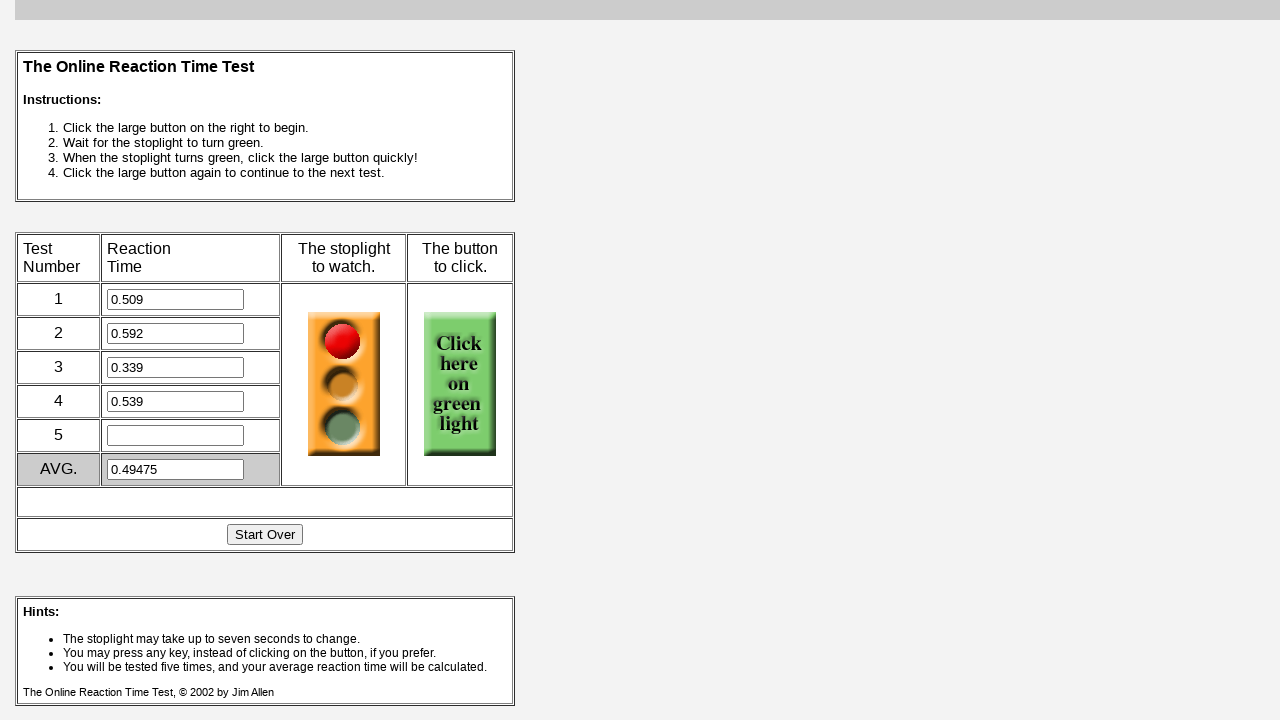

Waited 50ms while monitoring for green light
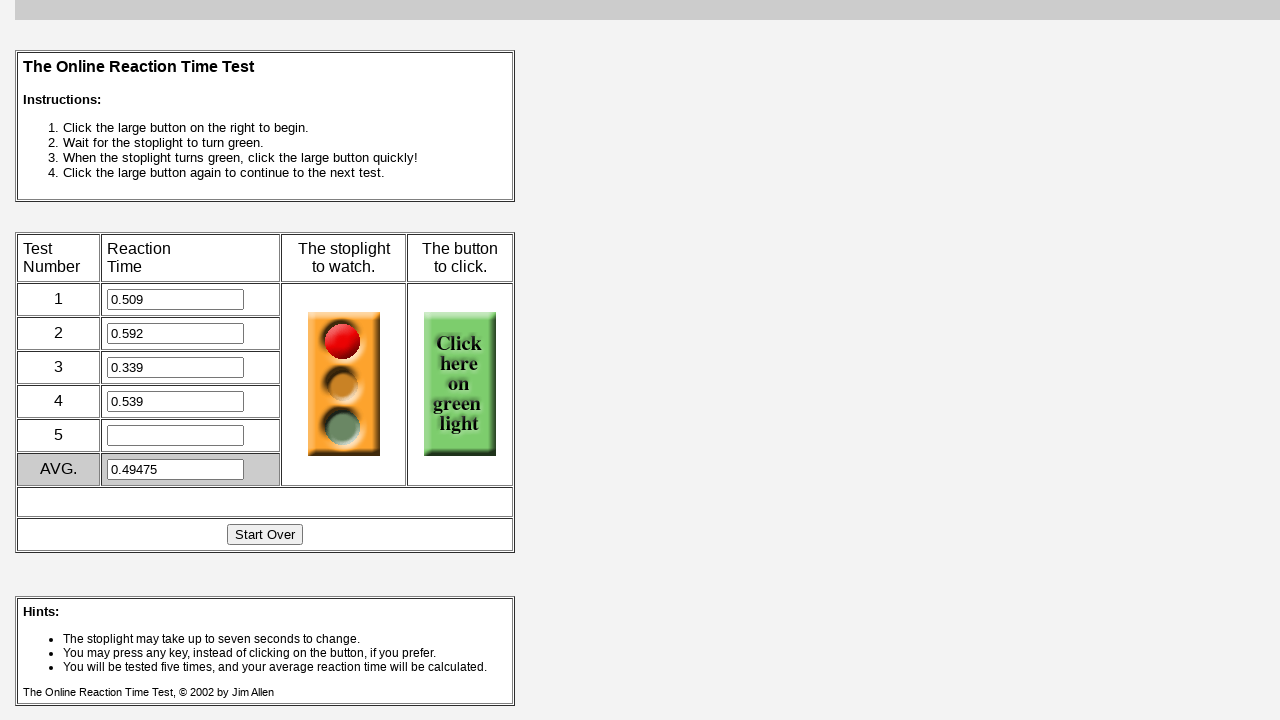

Checked game status URL
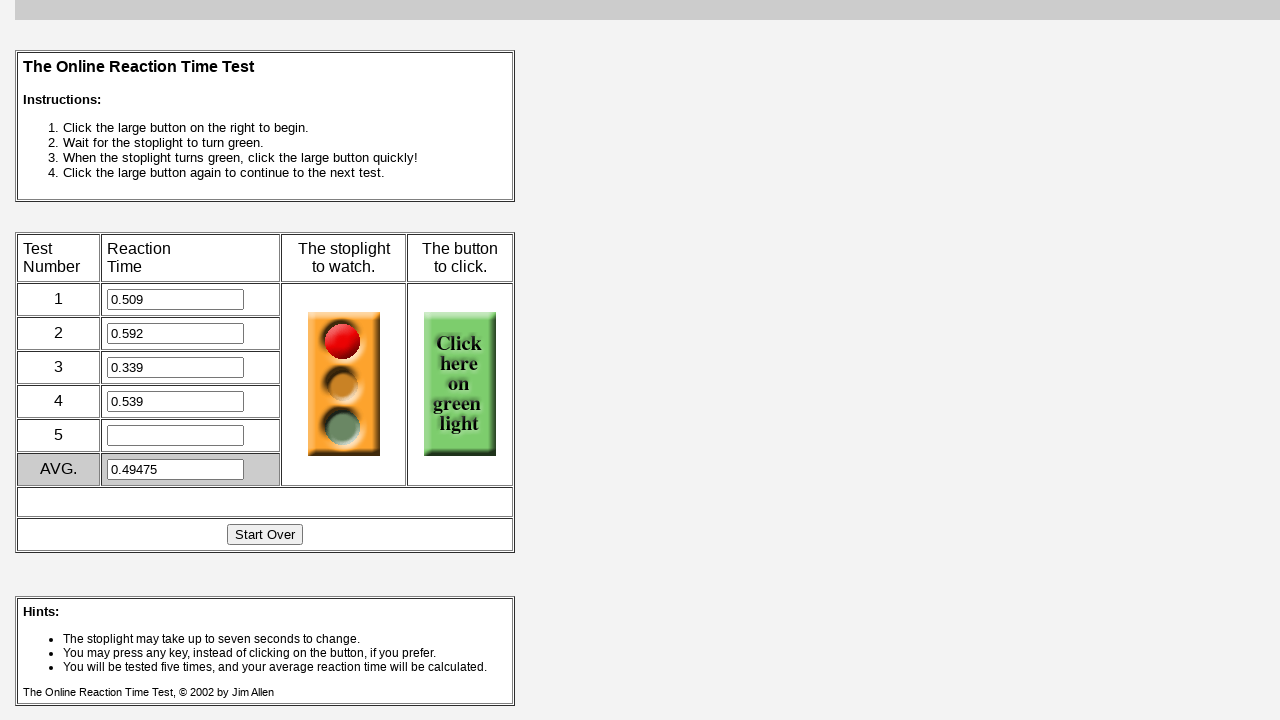

Checked traffic light status
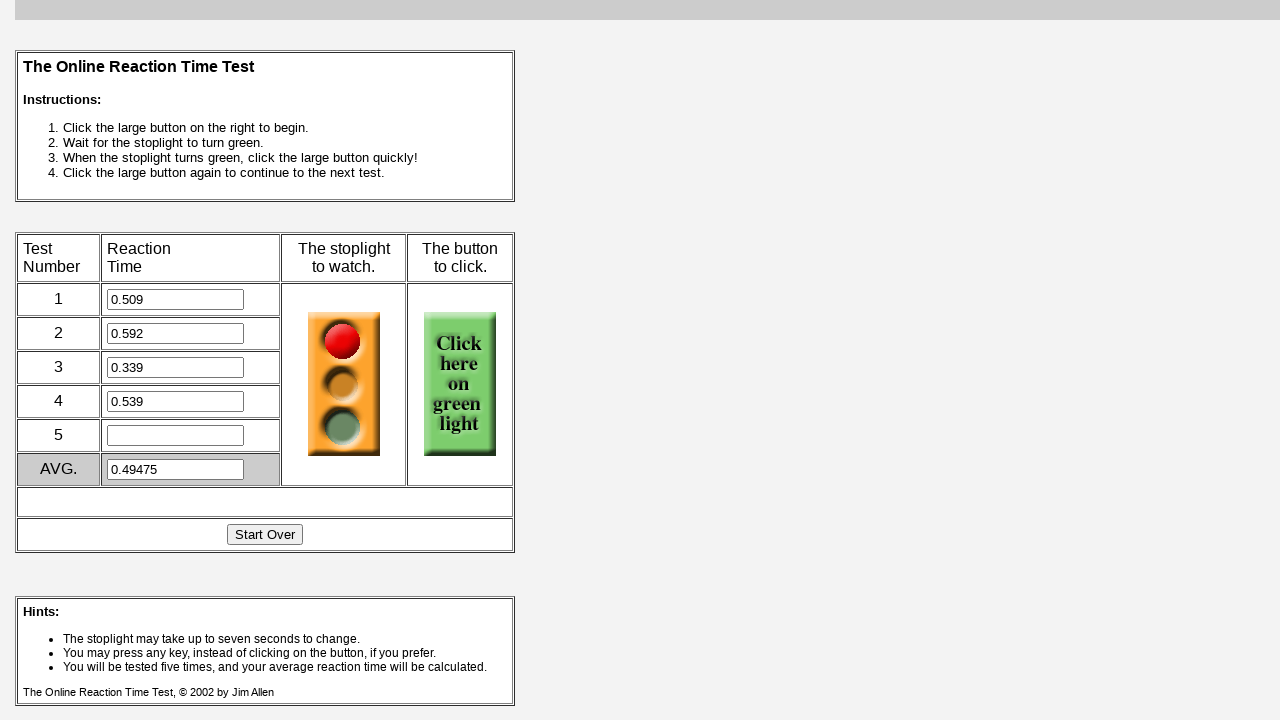

Waited 50ms while monitoring for green light
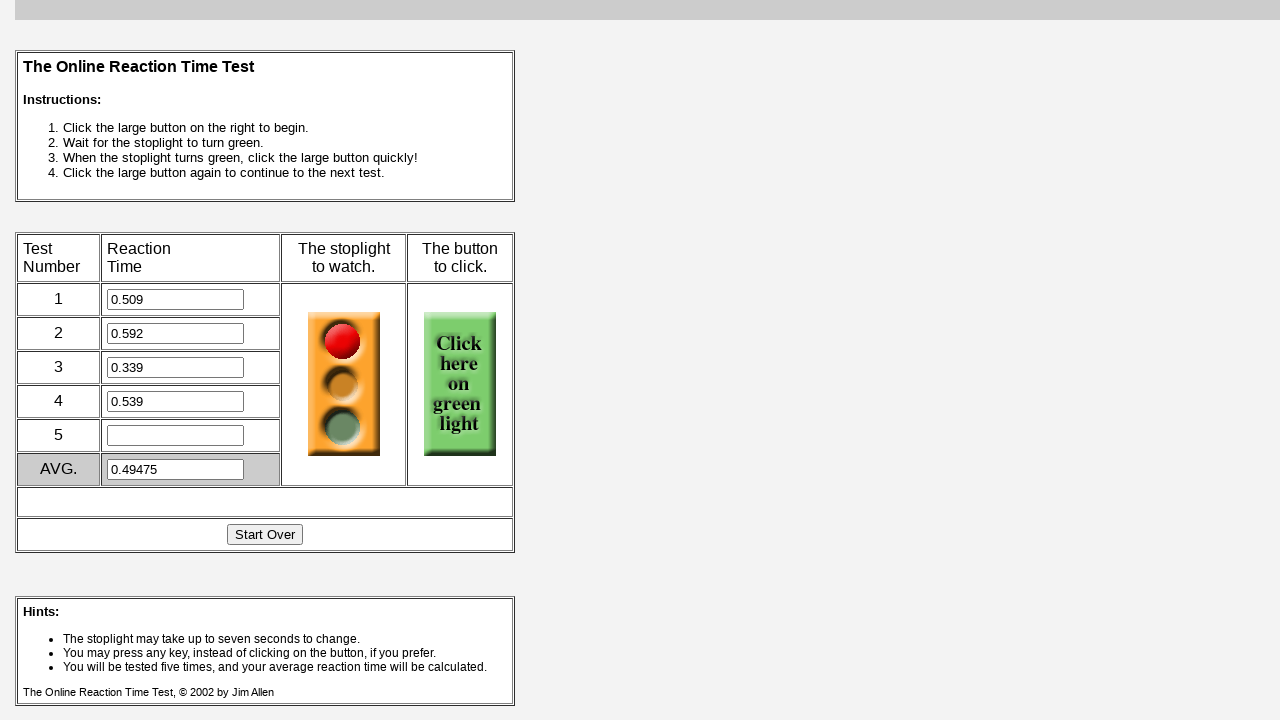

Checked game status URL
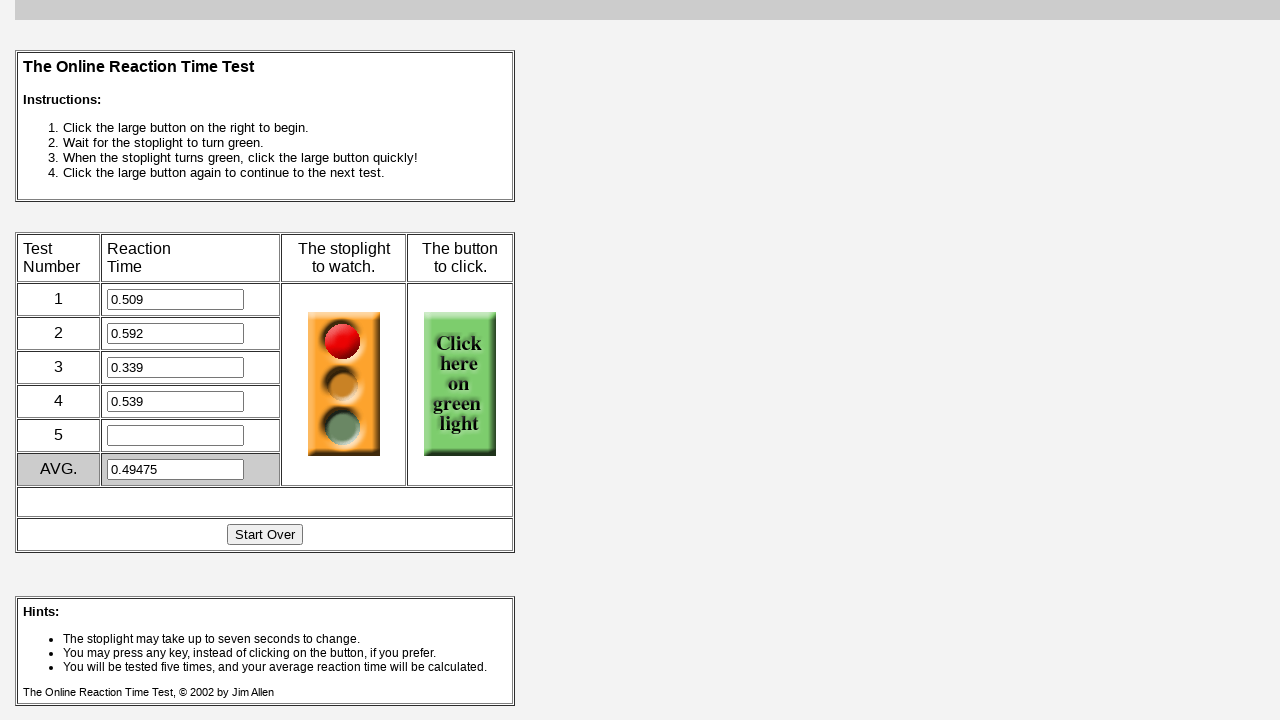

Checked traffic light status
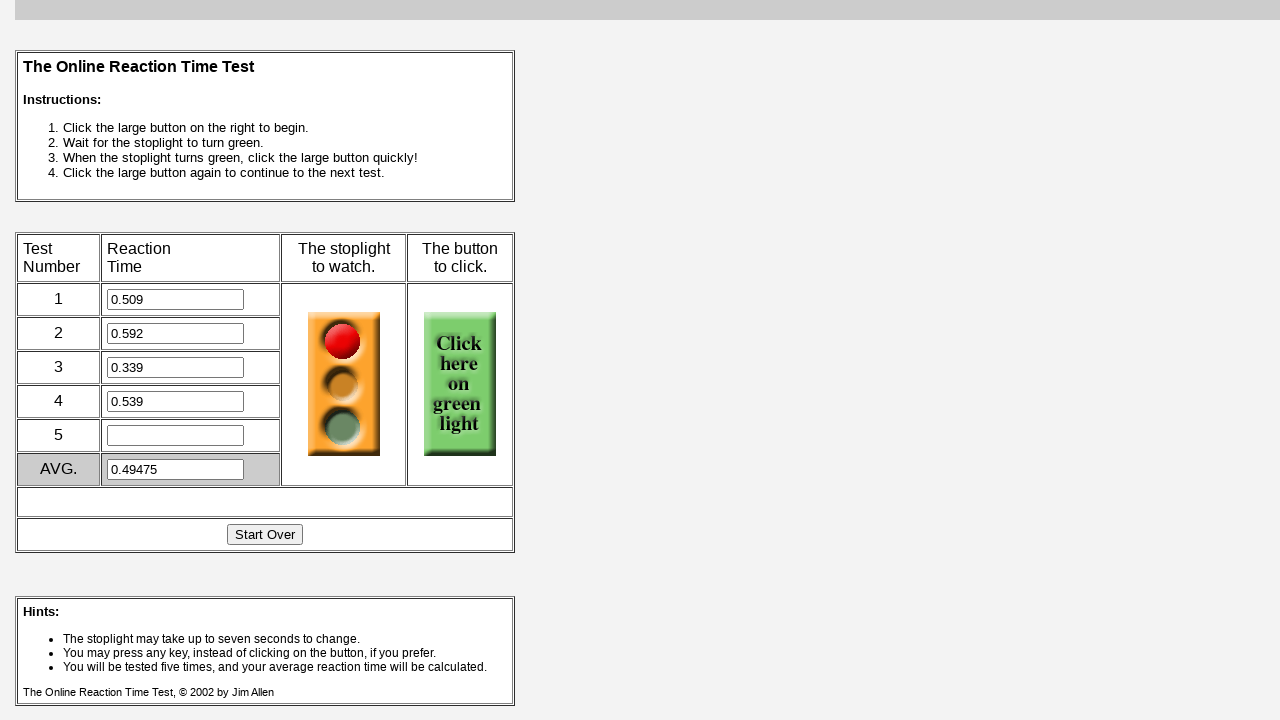

Waited 50ms while monitoring for green light
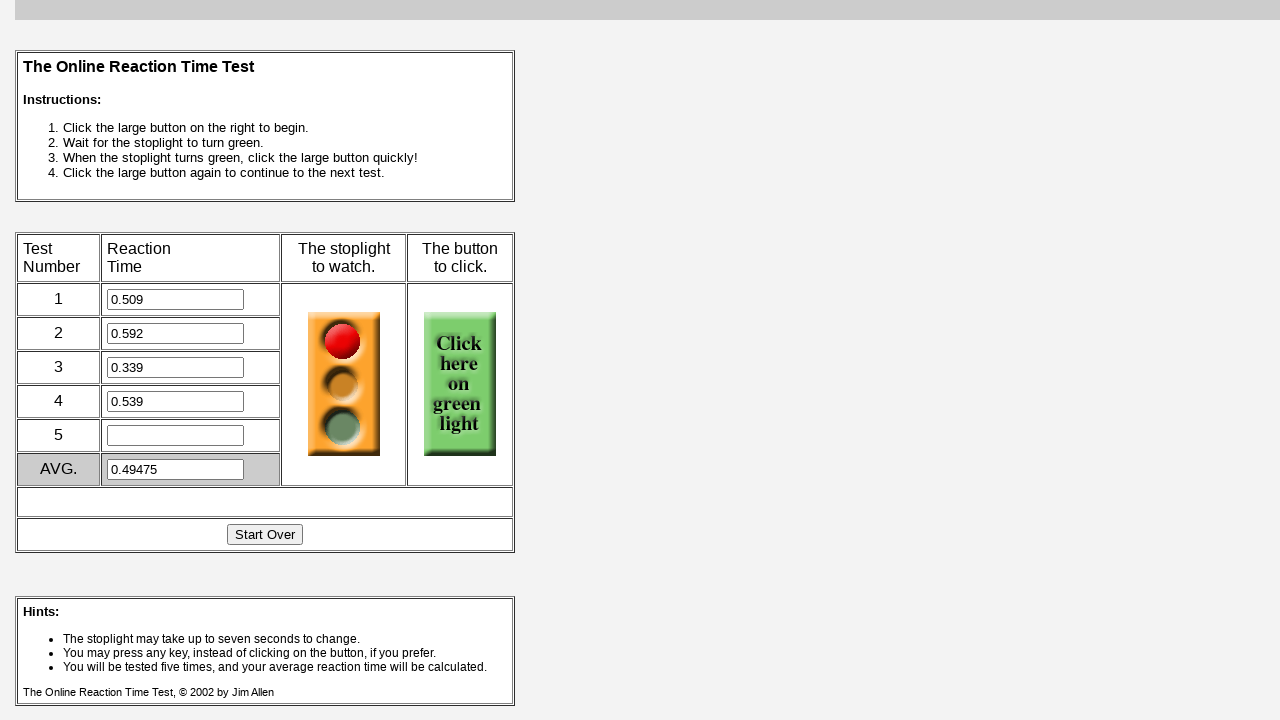

Checked game status URL
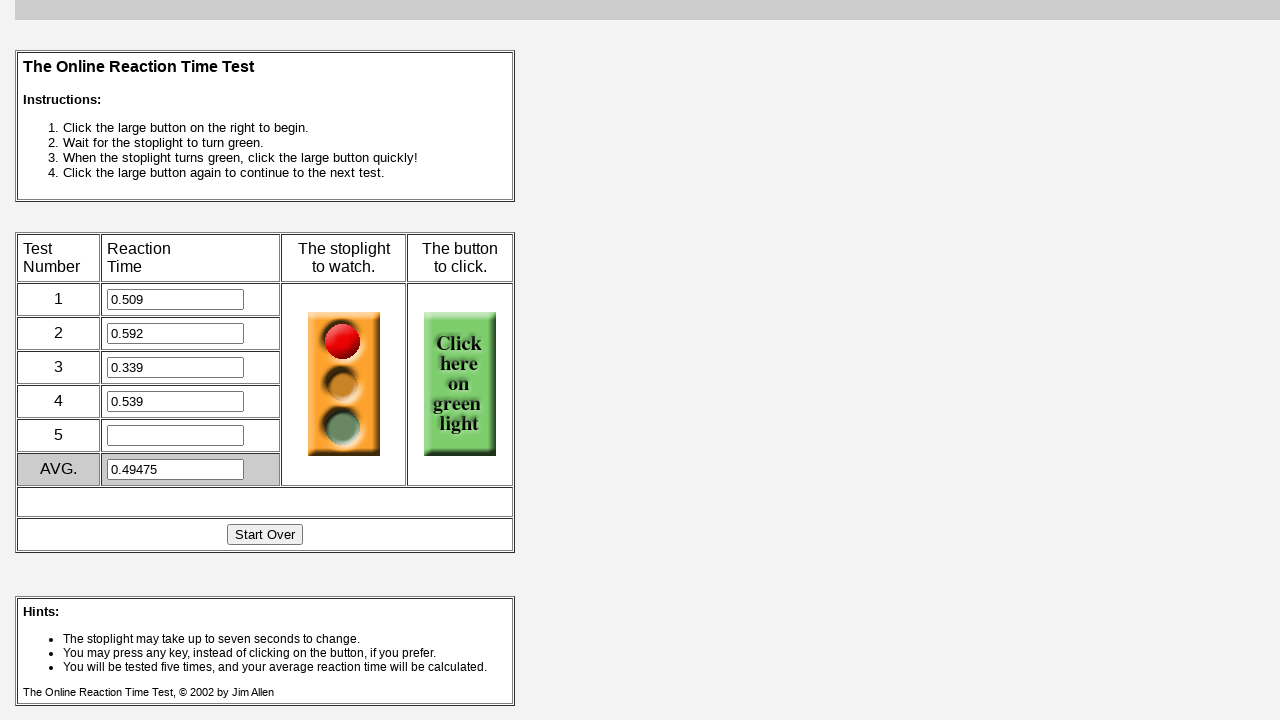

Checked traffic light status
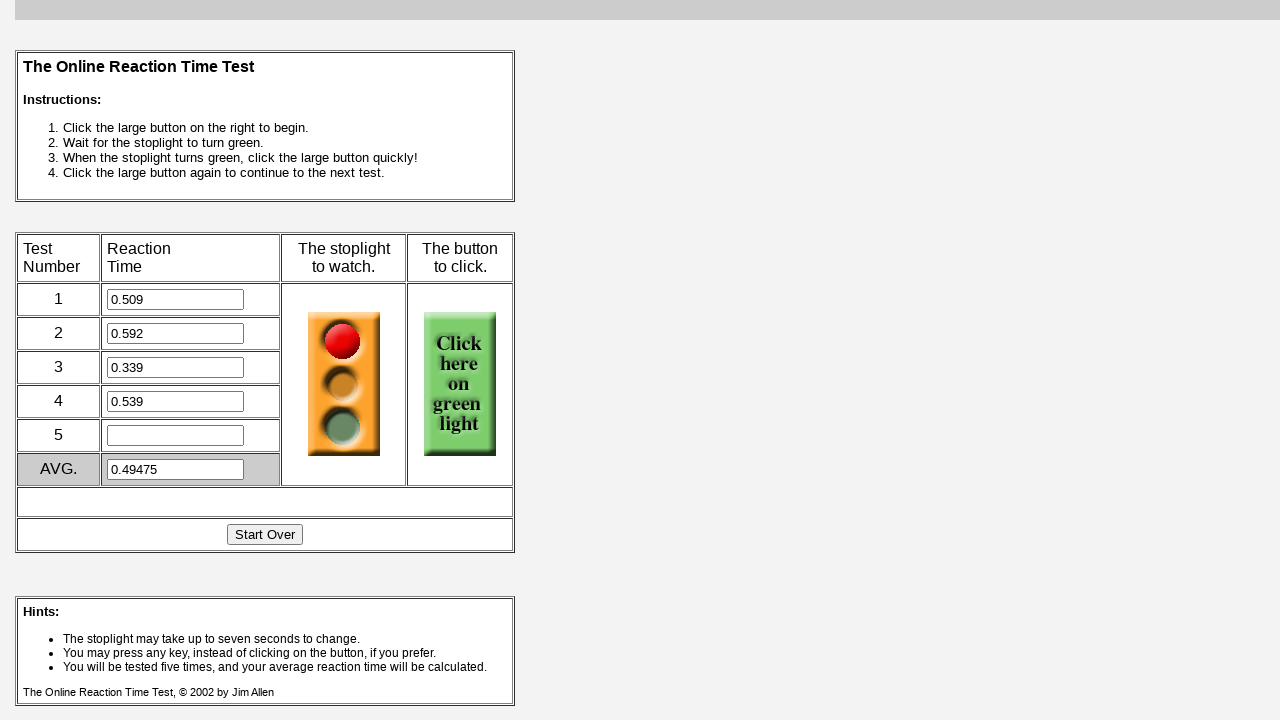

Waited 50ms while monitoring for green light
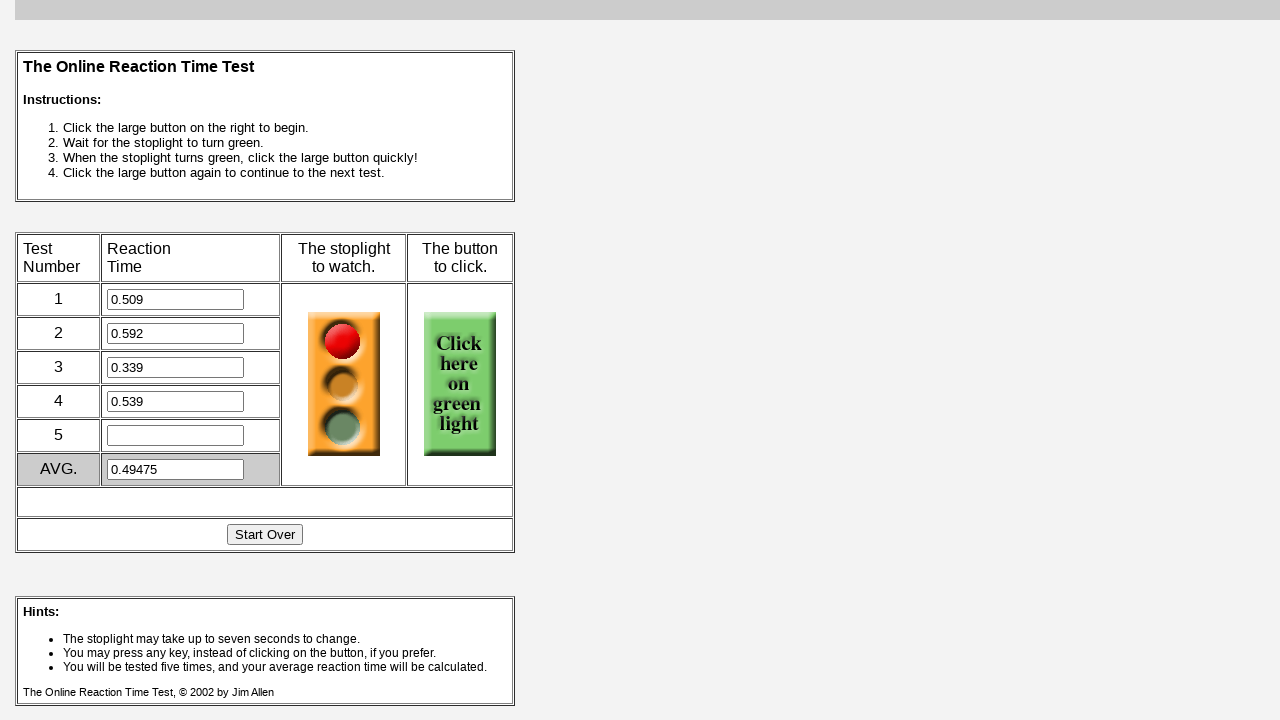

Checked game status URL
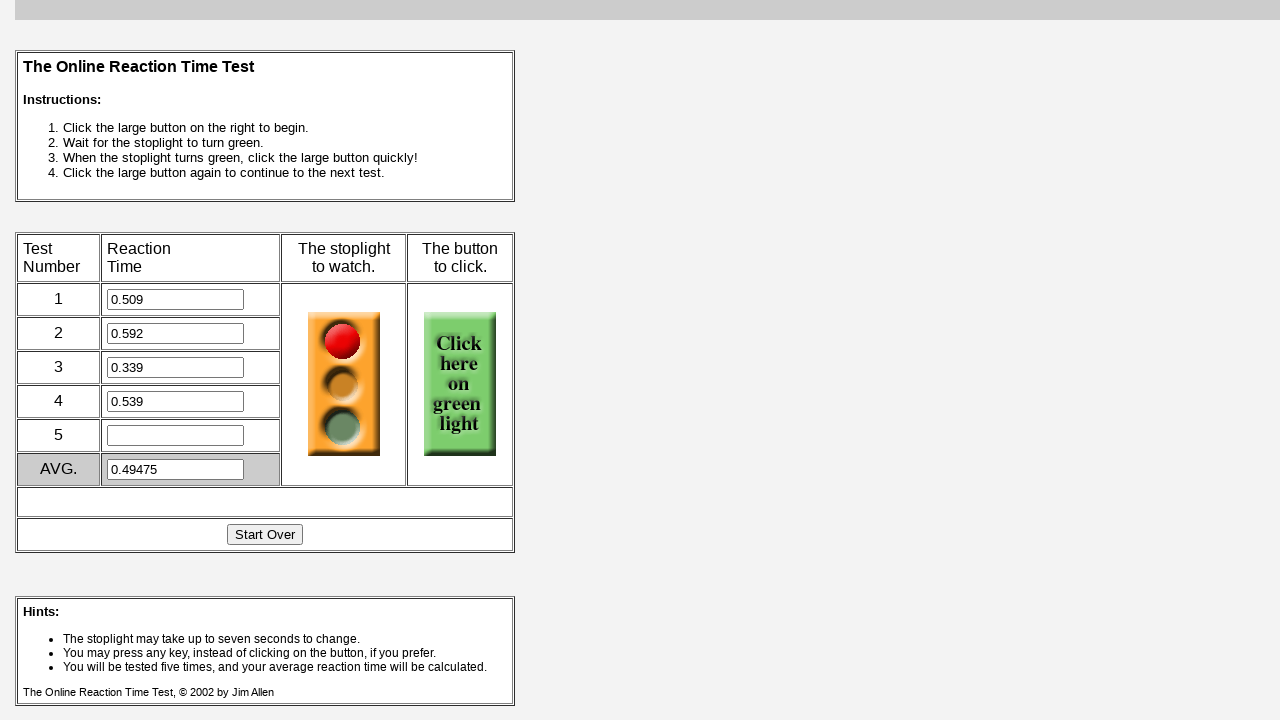

Checked traffic light status
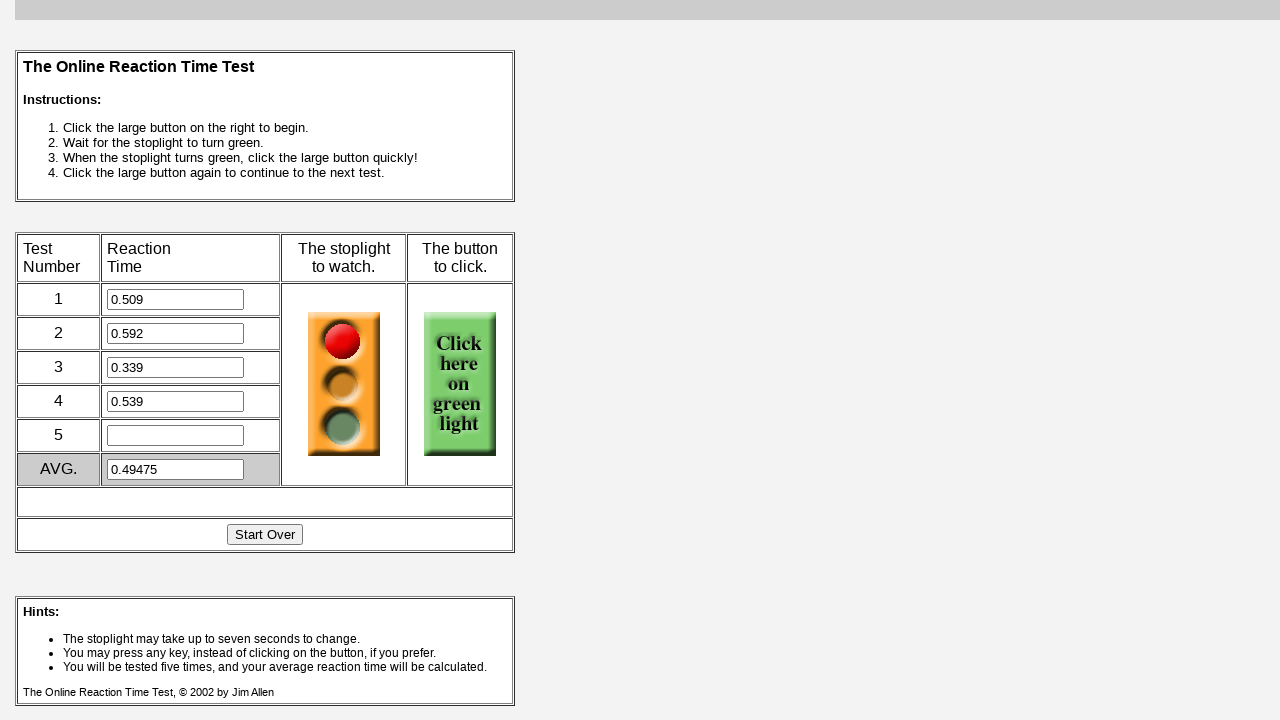

Waited 50ms while monitoring for green light
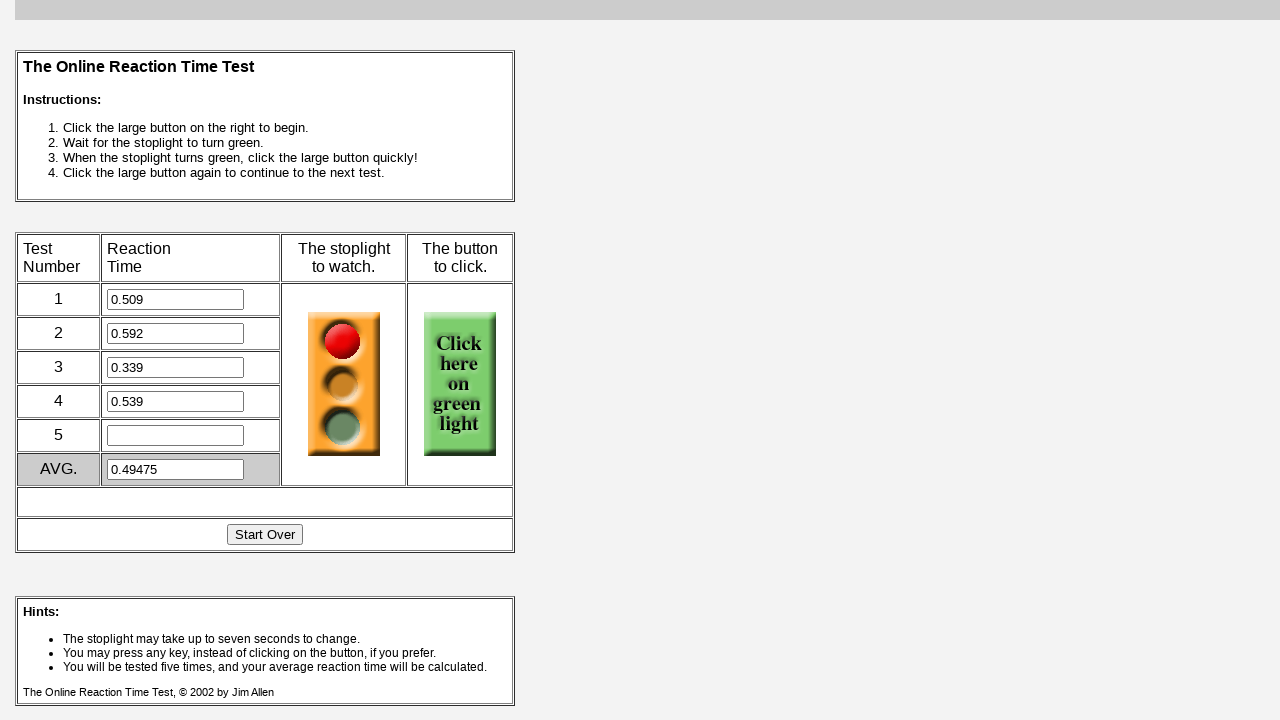

Checked game status URL
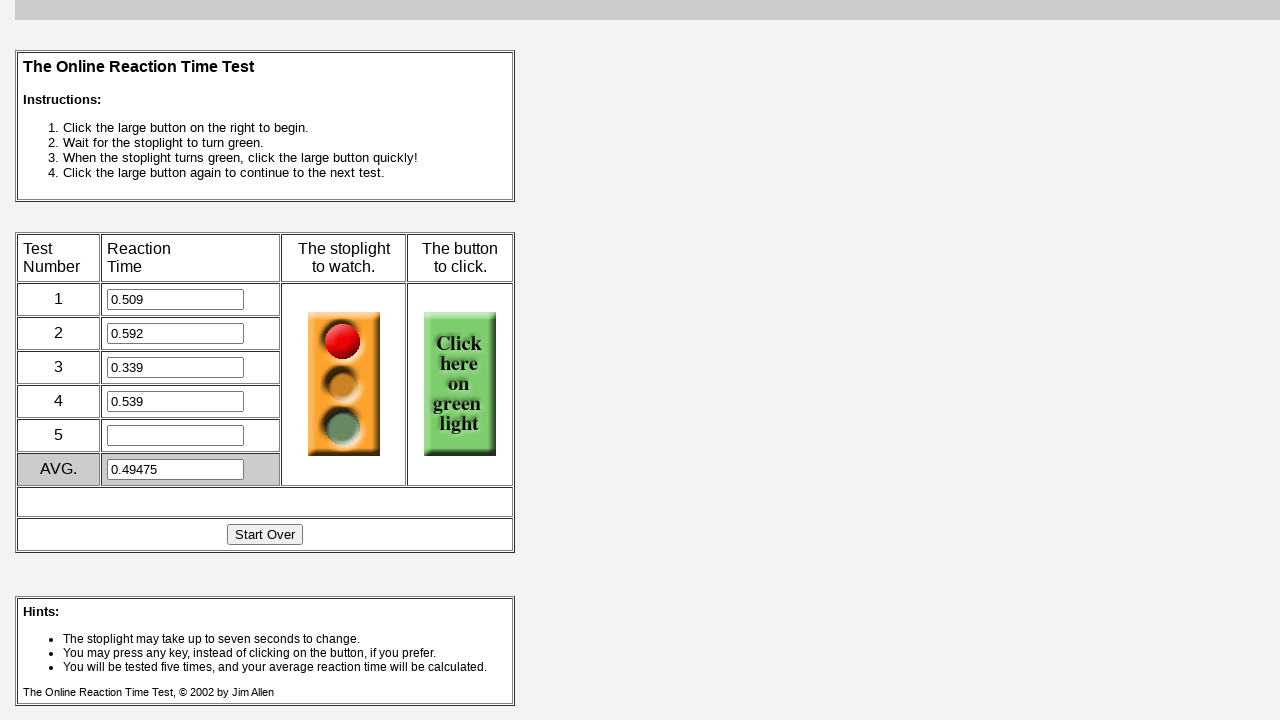

Checked traffic light status
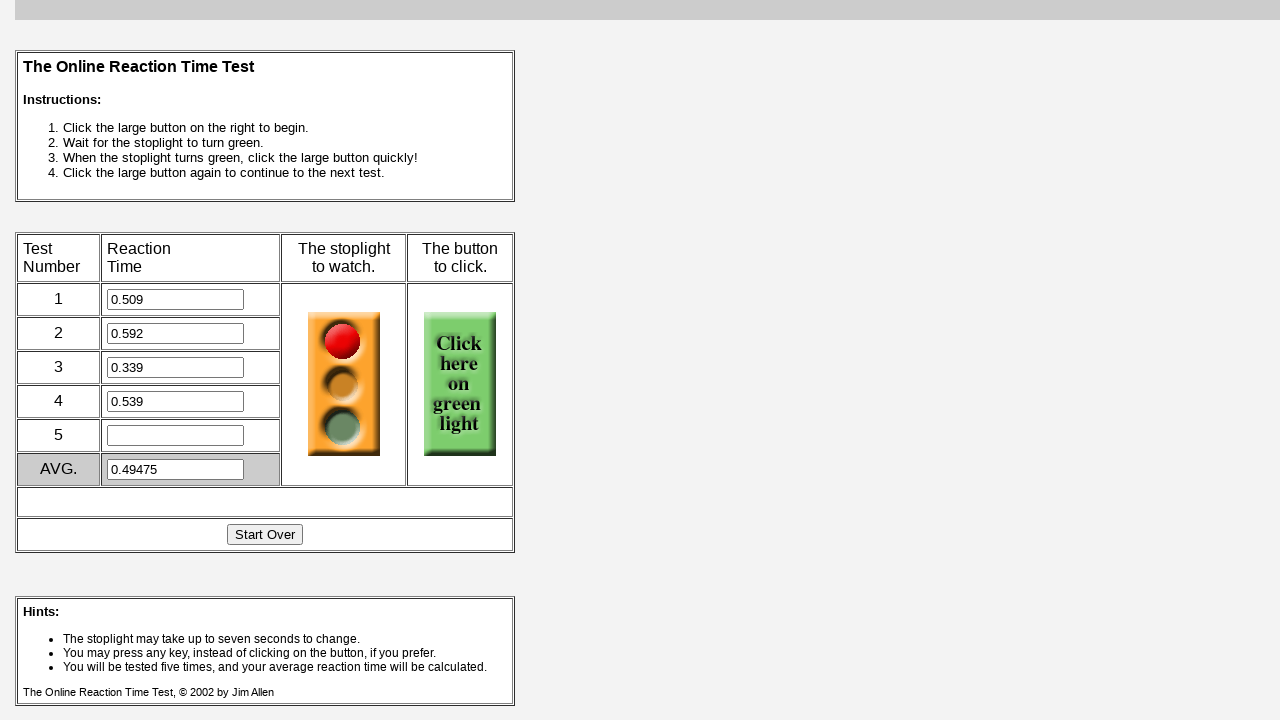

Waited 50ms while monitoring for green light
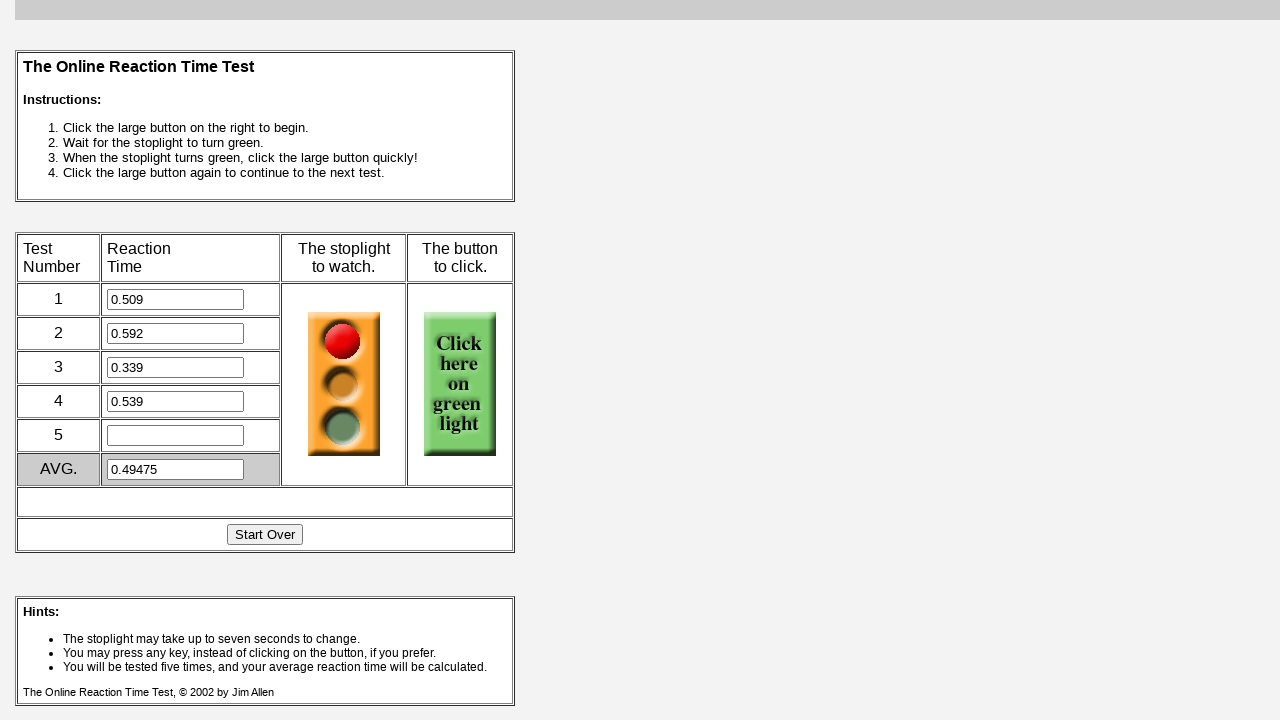

Checked game status URL
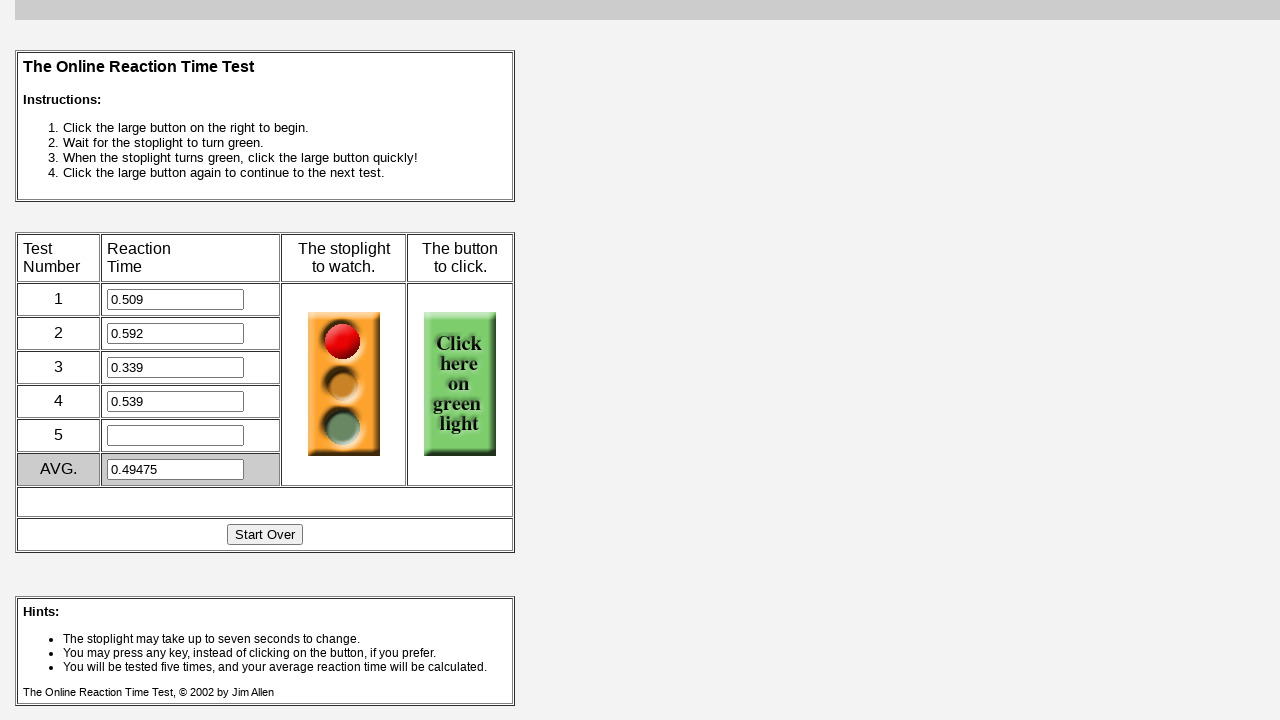

Checked traffic light status
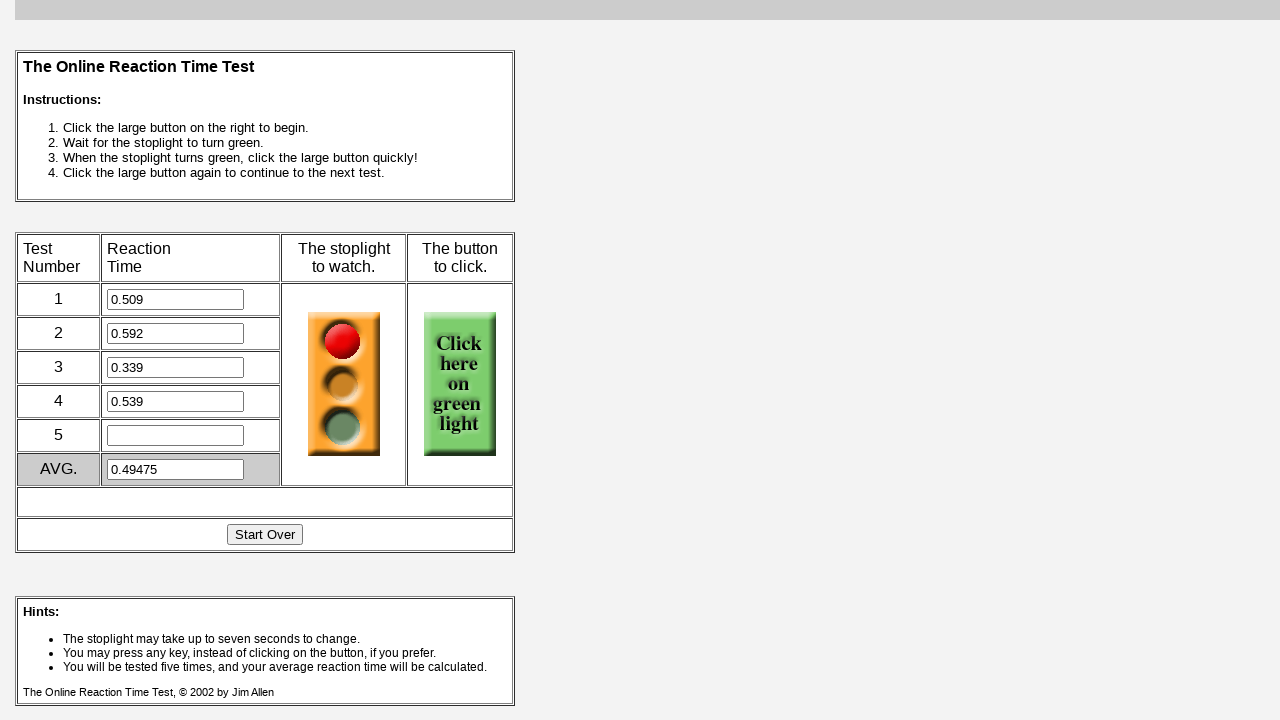

Waited 50ms while monitoring for green light
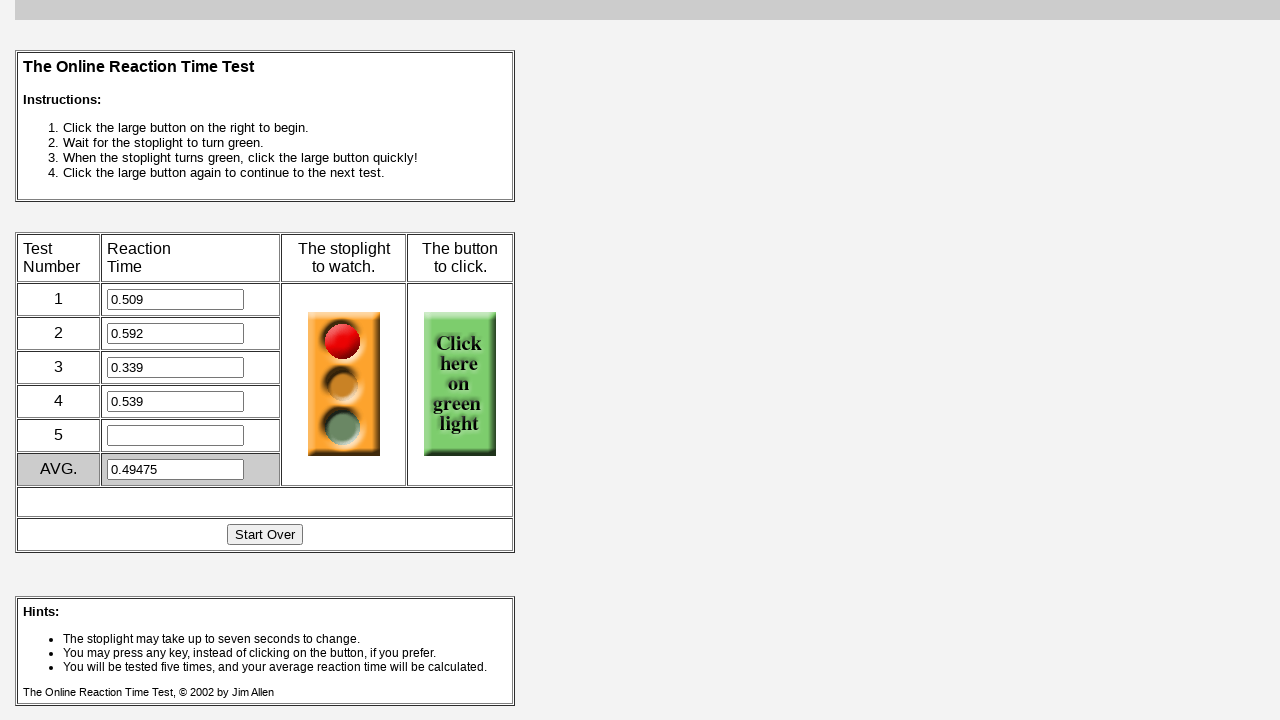

Checked game status URL
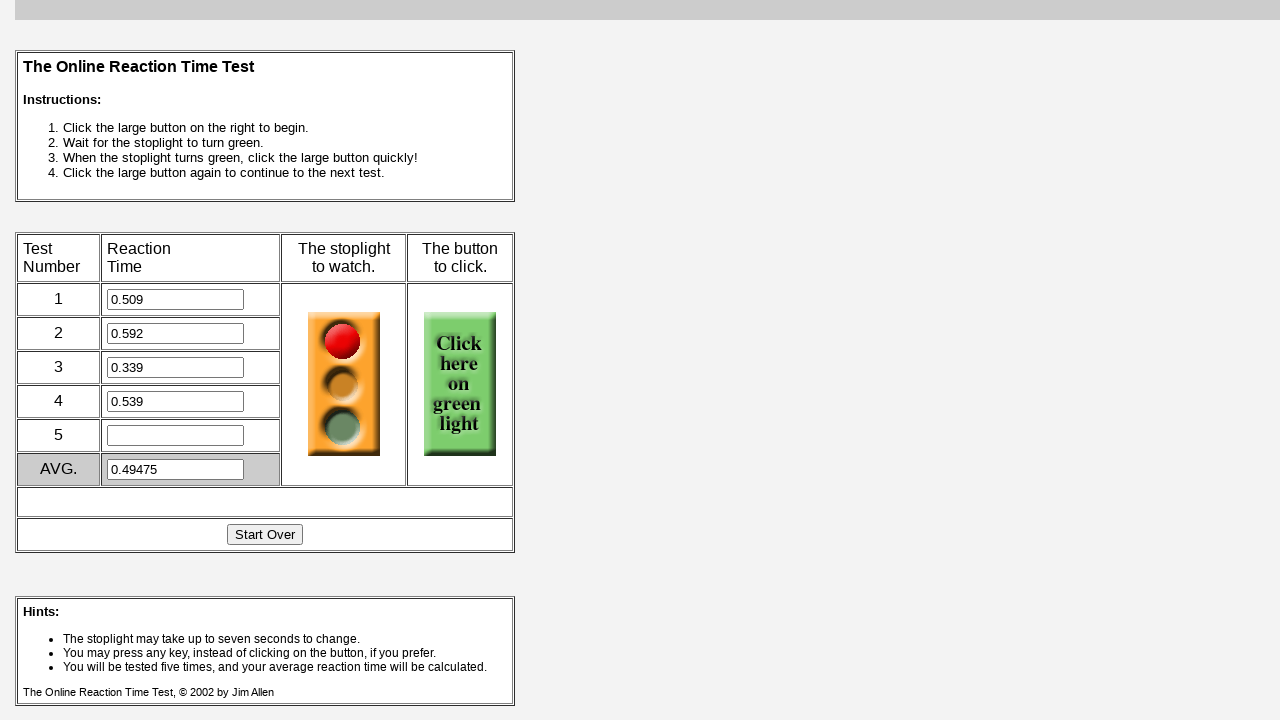

Checked traffic light status
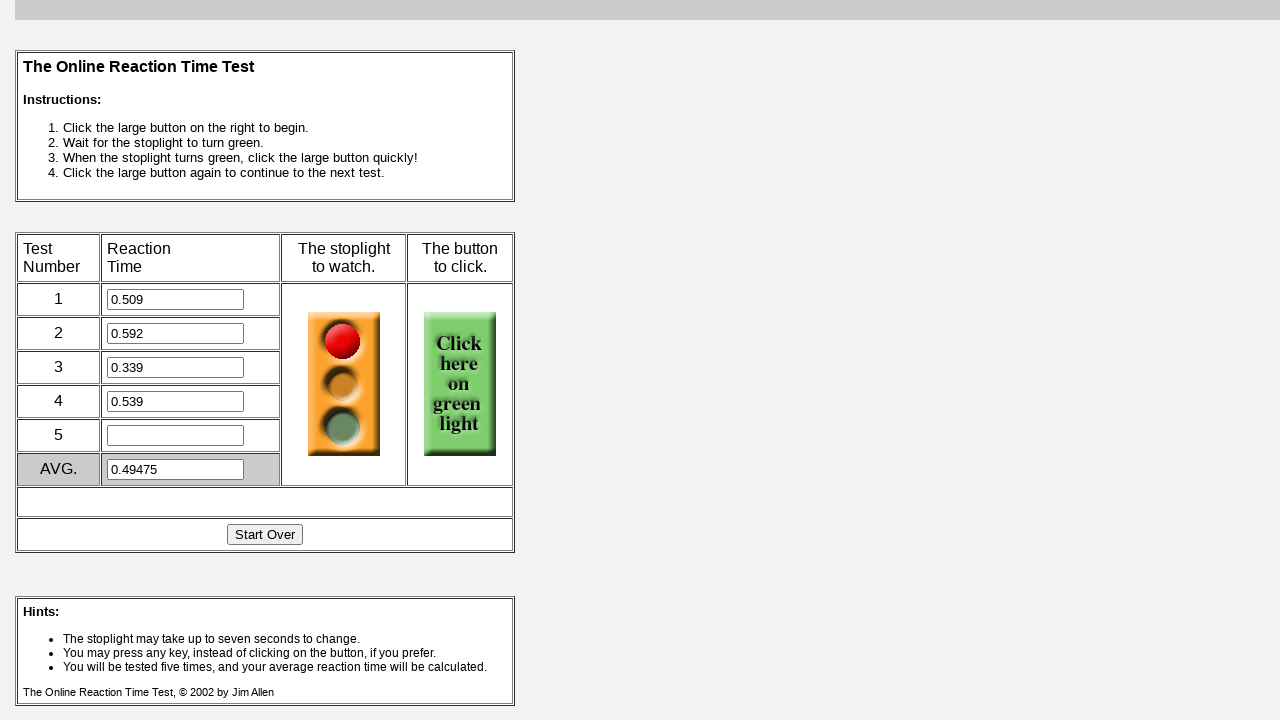

Waited 50ms while monitoring for green light
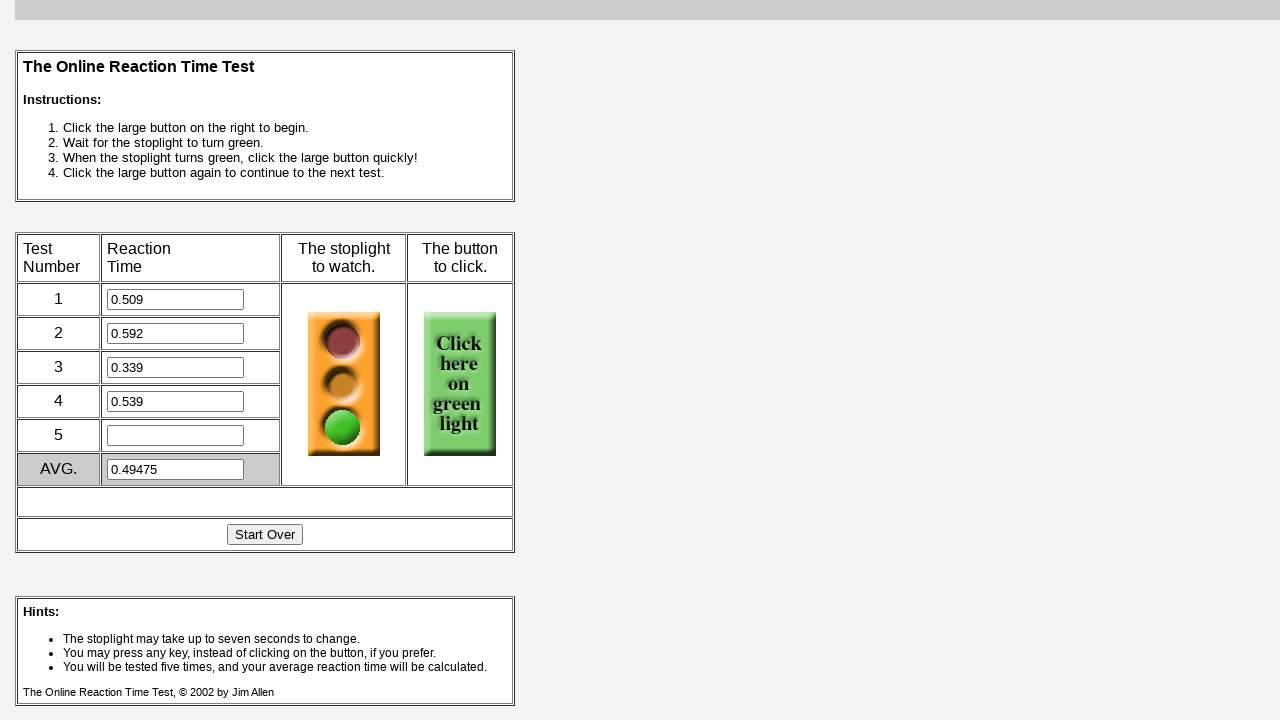

Checked game status URL
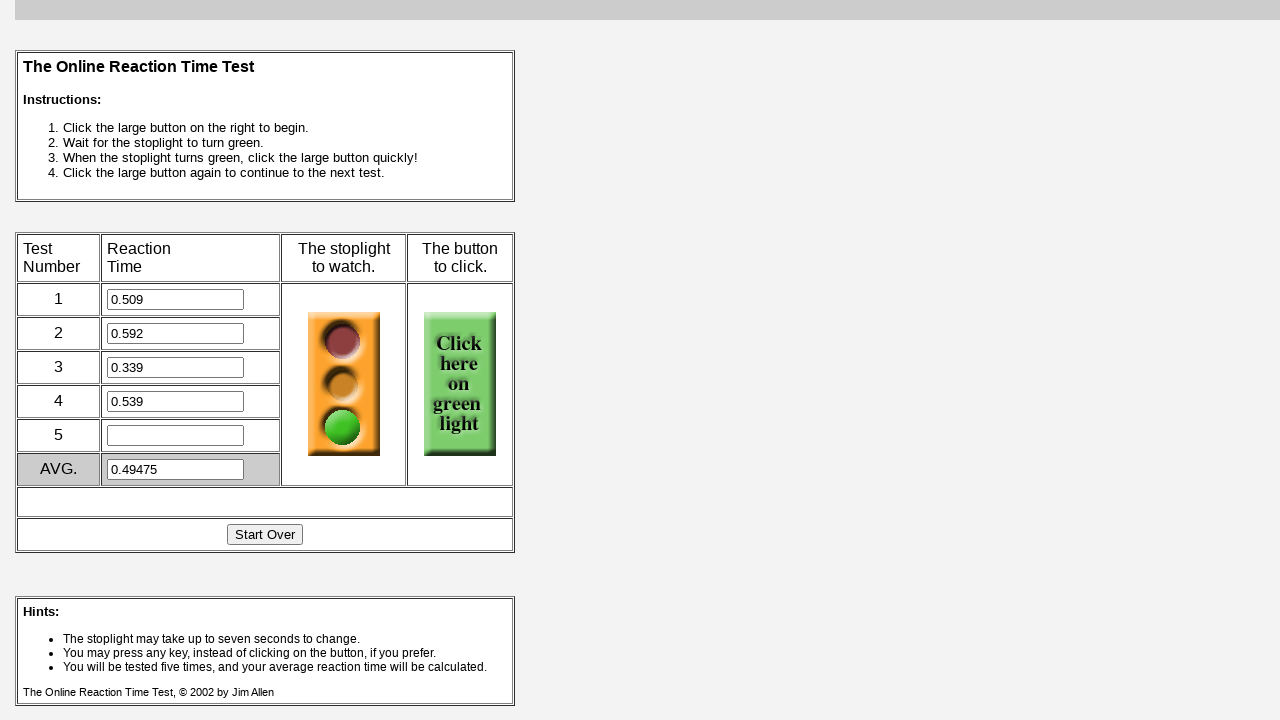

Checked traffic light status
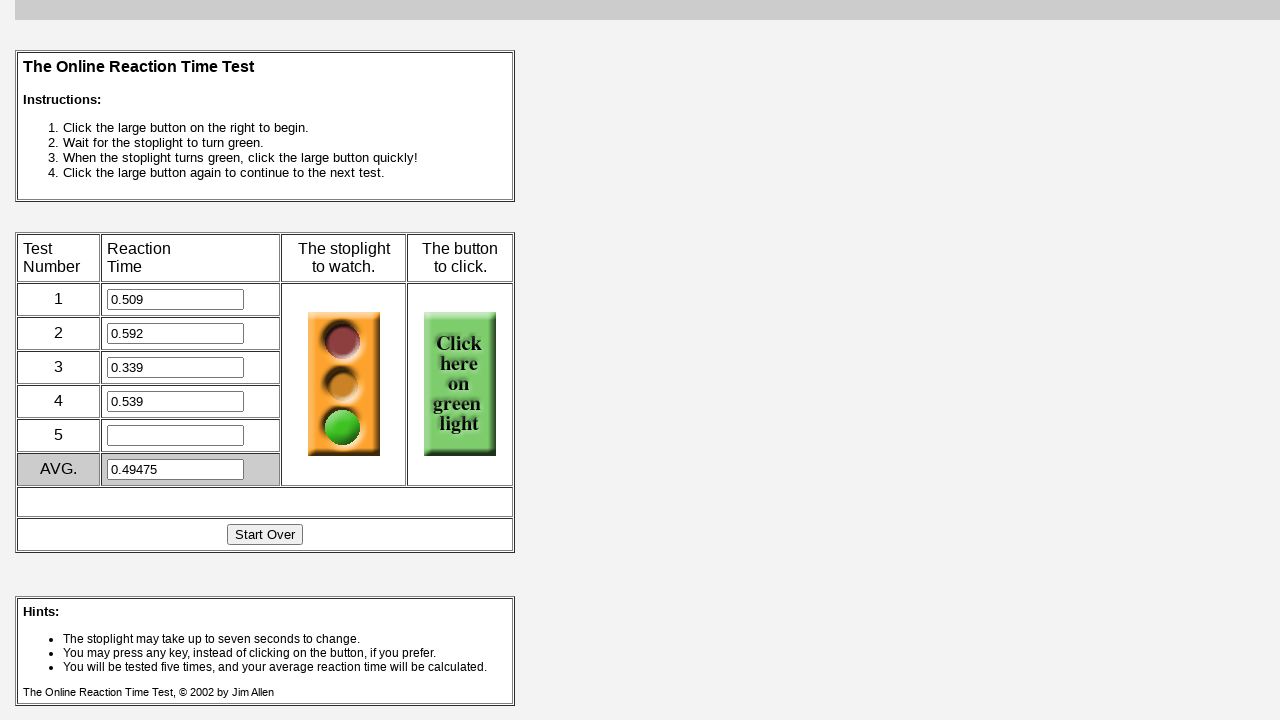

Detected green light and clicked to register reaction at (460, 384) on [name="jensen"]
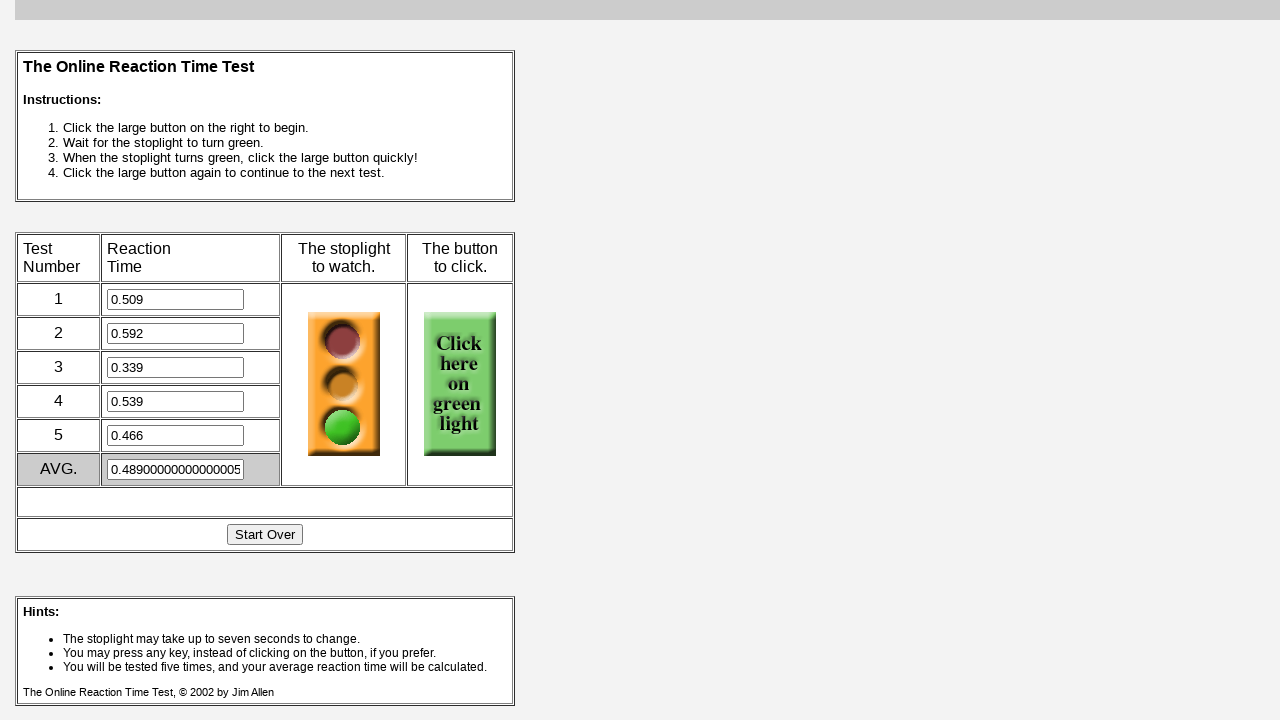

Paused 500ms before round 6
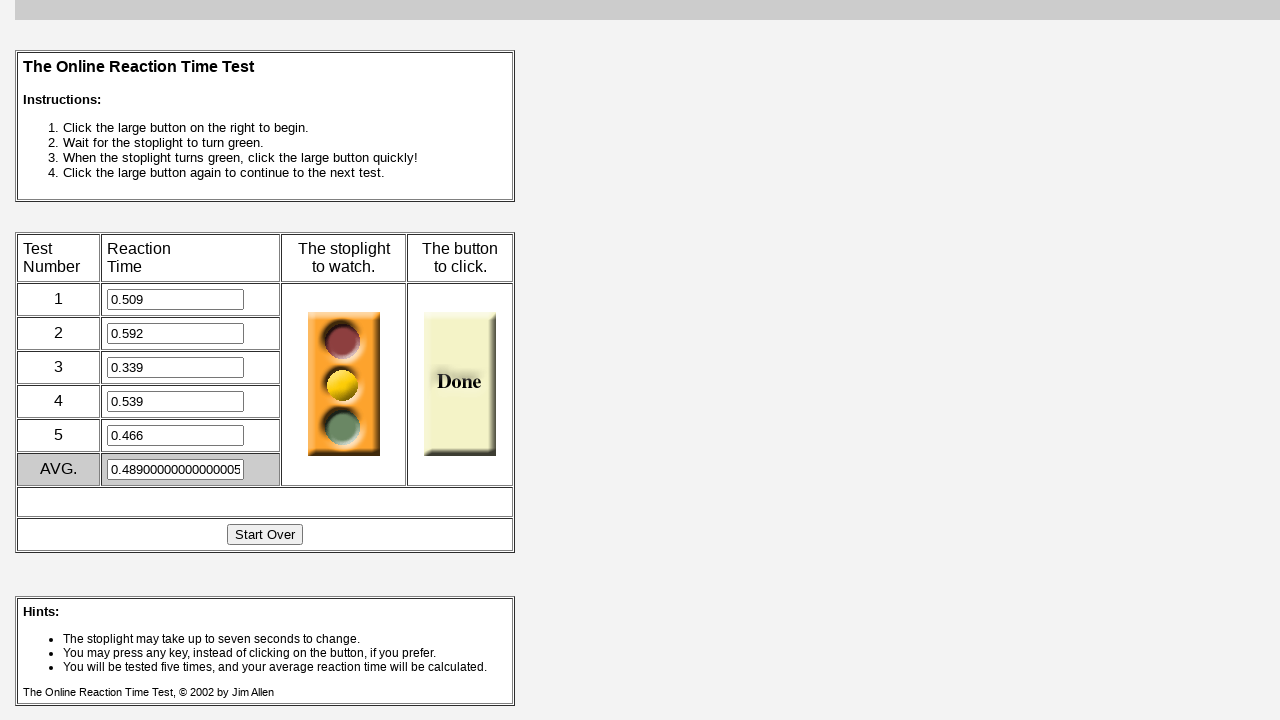

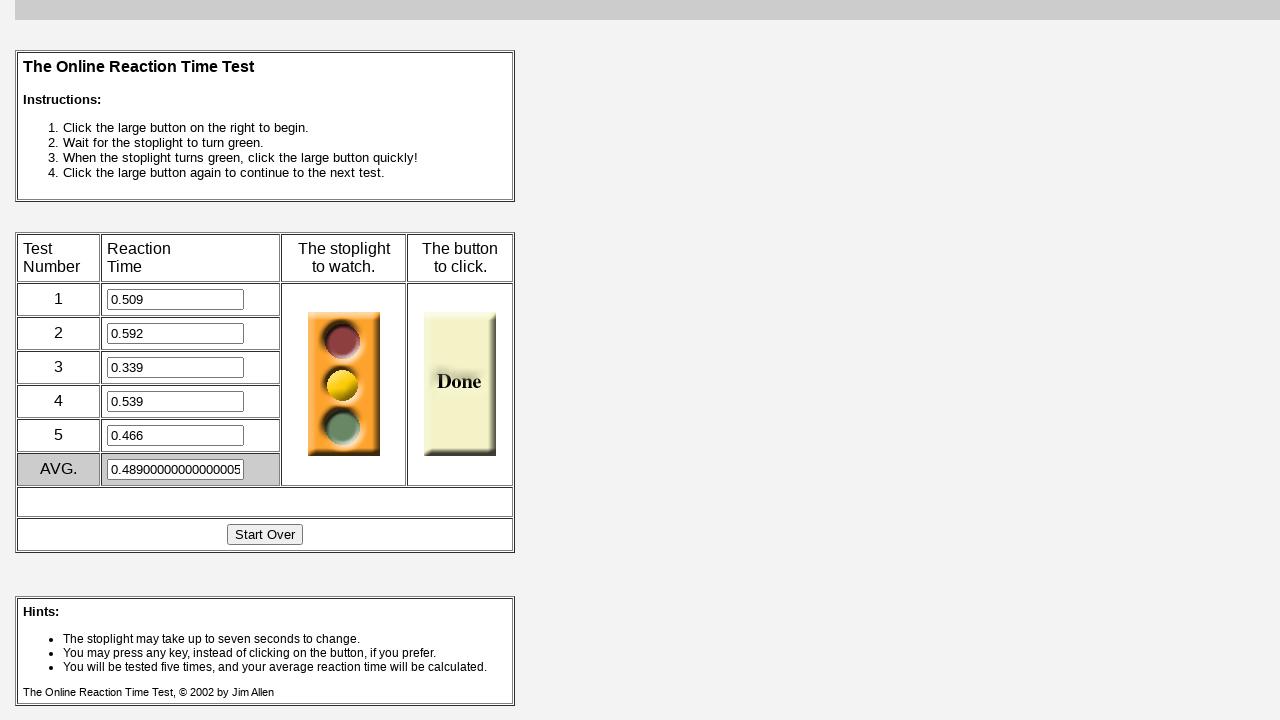